Navigates to Kia's FAQ page, clicks on the vehicle purchase tab, expands FAQ accordion items on the first page, and navigates through multiple pages of FAQs.

Starting URL: https://www.kia.com/kr/customer-service/center/faq

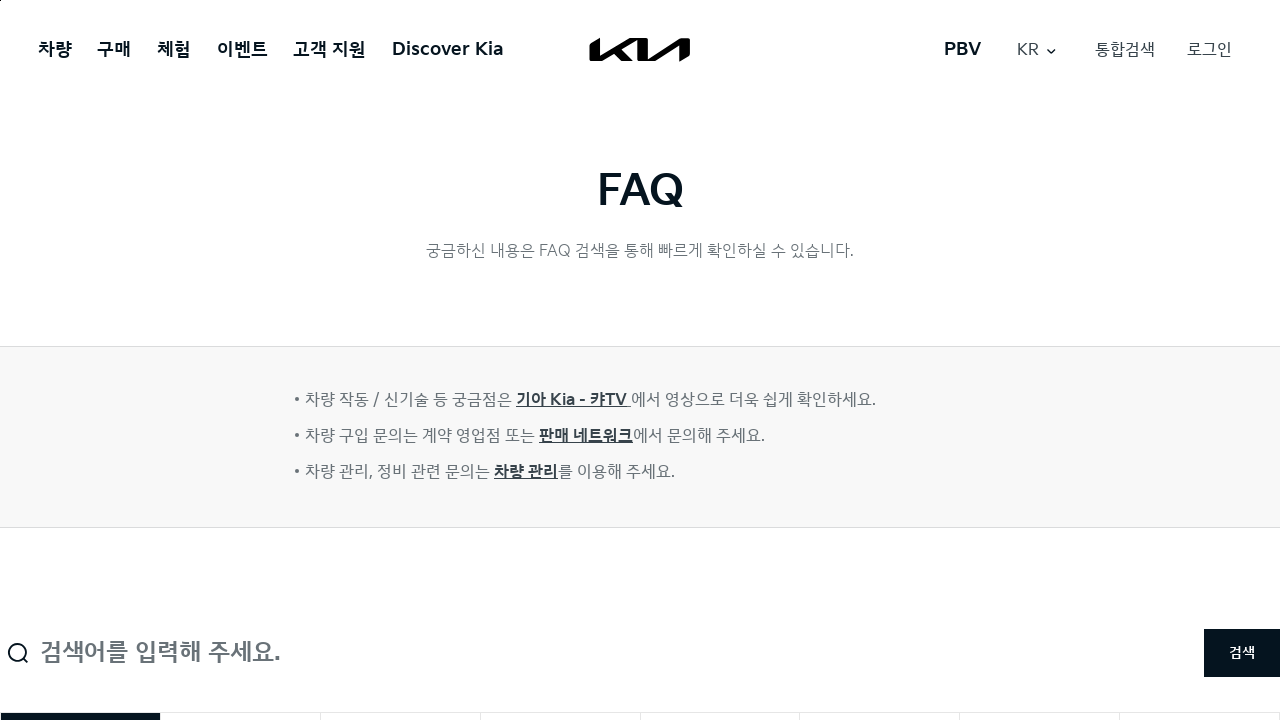

Waited for vehicle purchase FAQ tab to be available
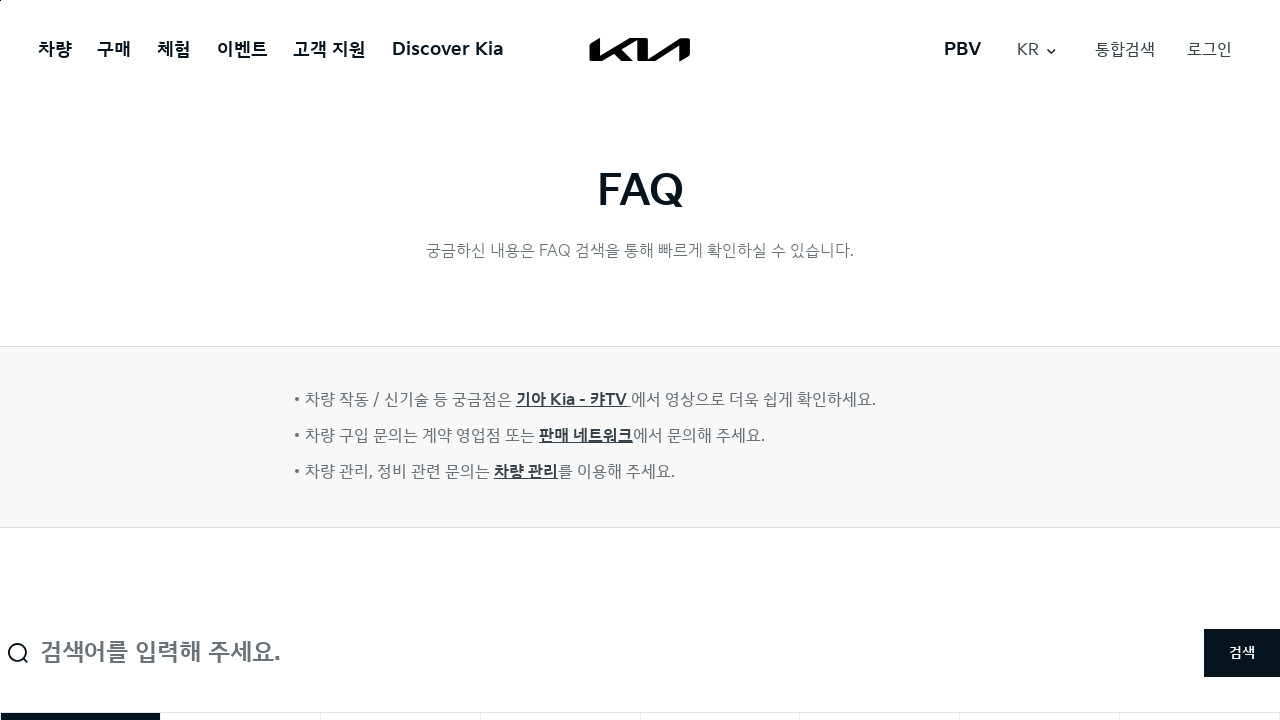

Clicked on vehicle purchase FAQ tab (3rd tab) at (400, 690) on xpath=//*[@id="tab-list"]/li[3]/button
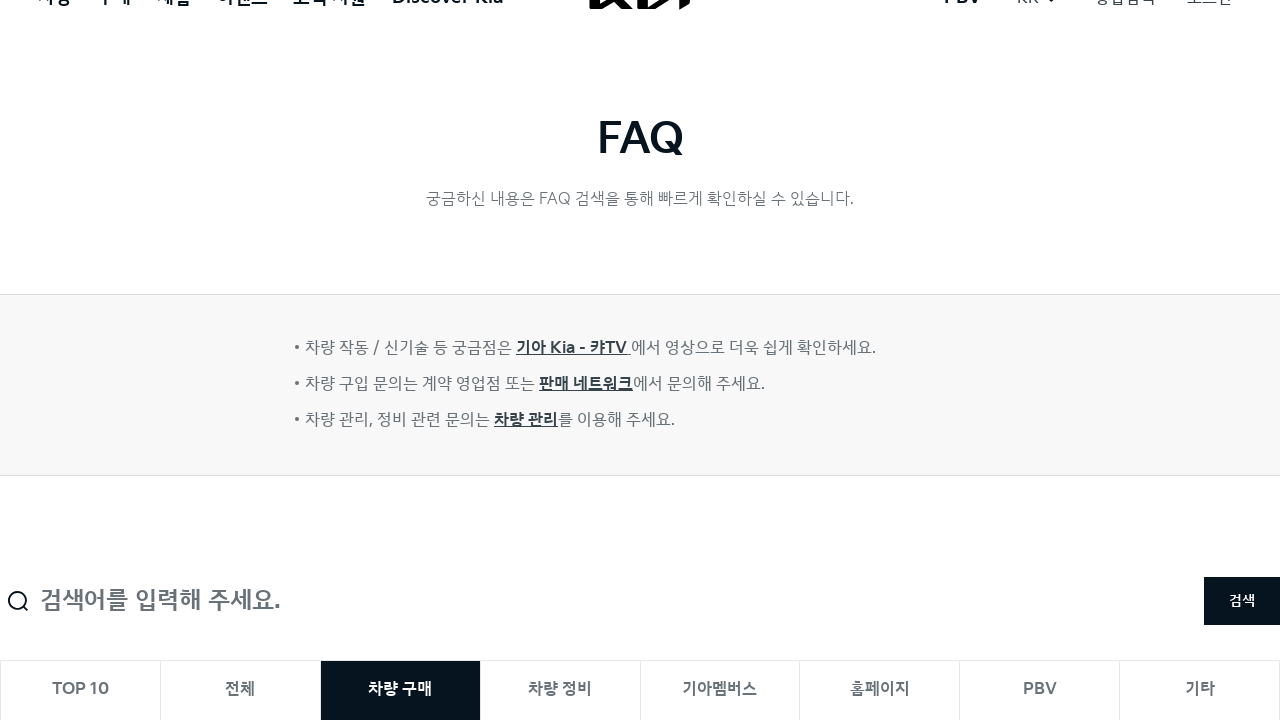

Waited 2 seconds for tab content to load
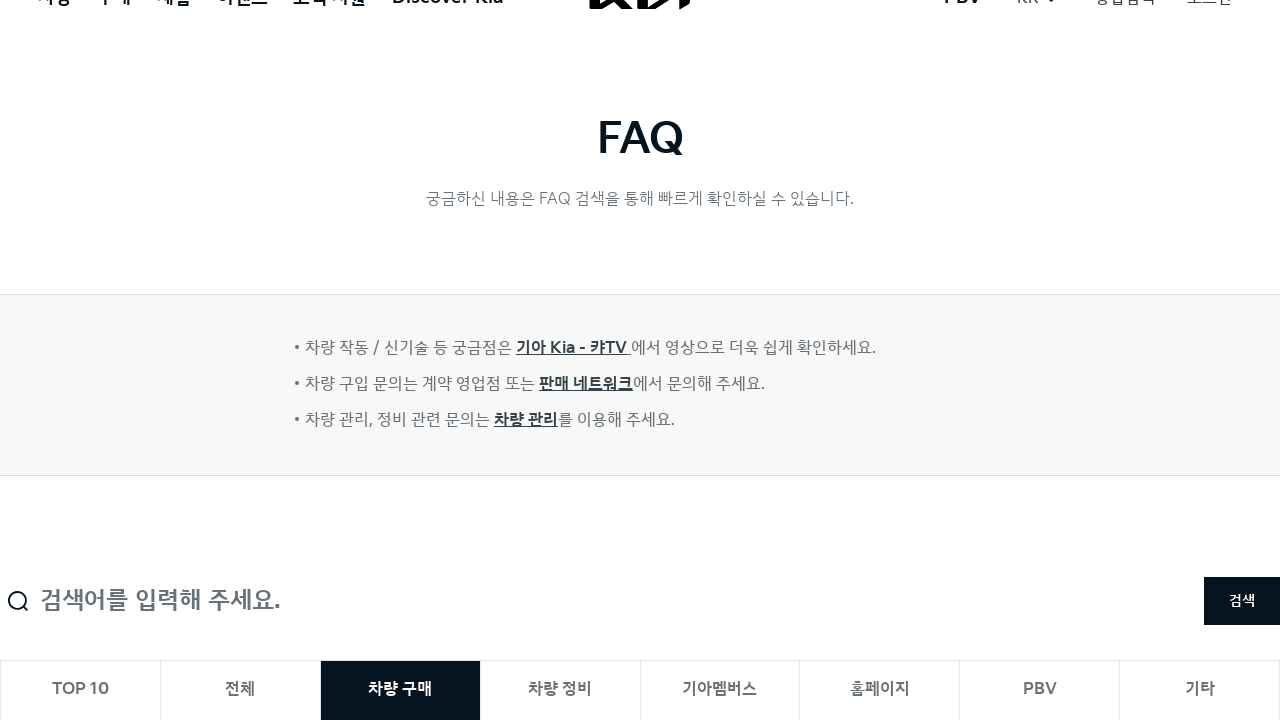

Retrieved all FAQ accordion items on page 1
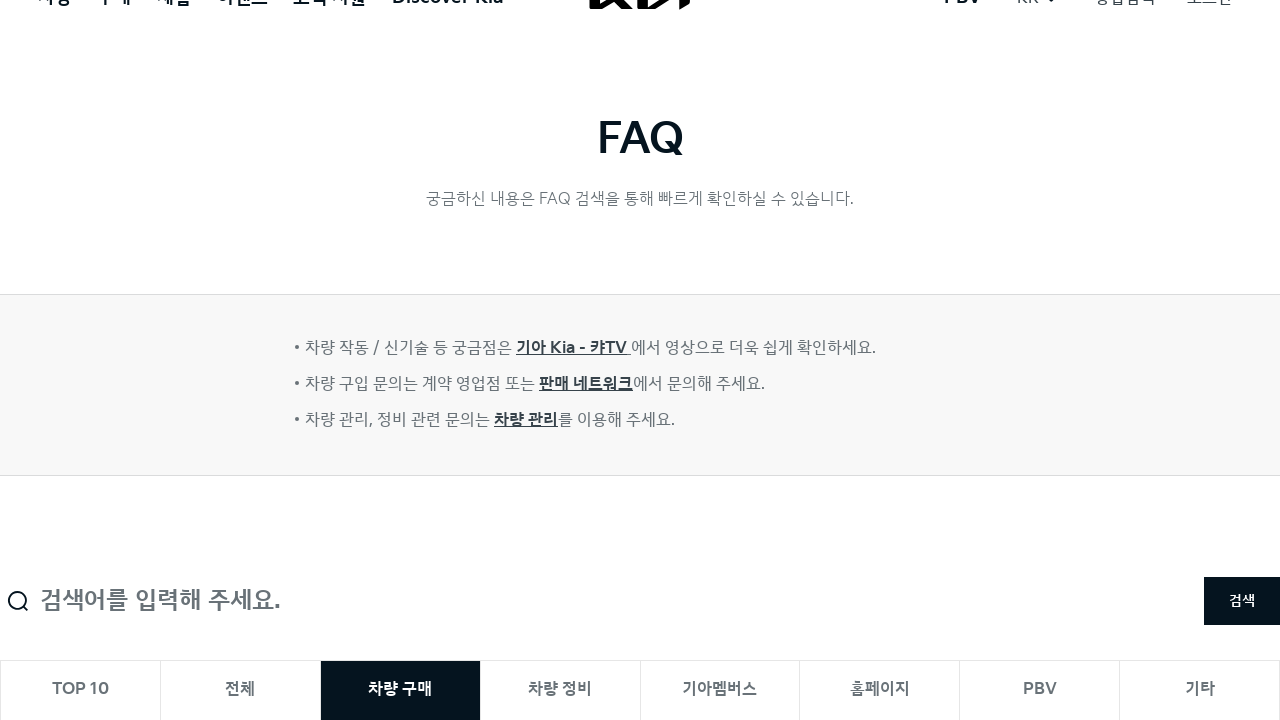

Scrolled FAQ item 1 into view on page 1
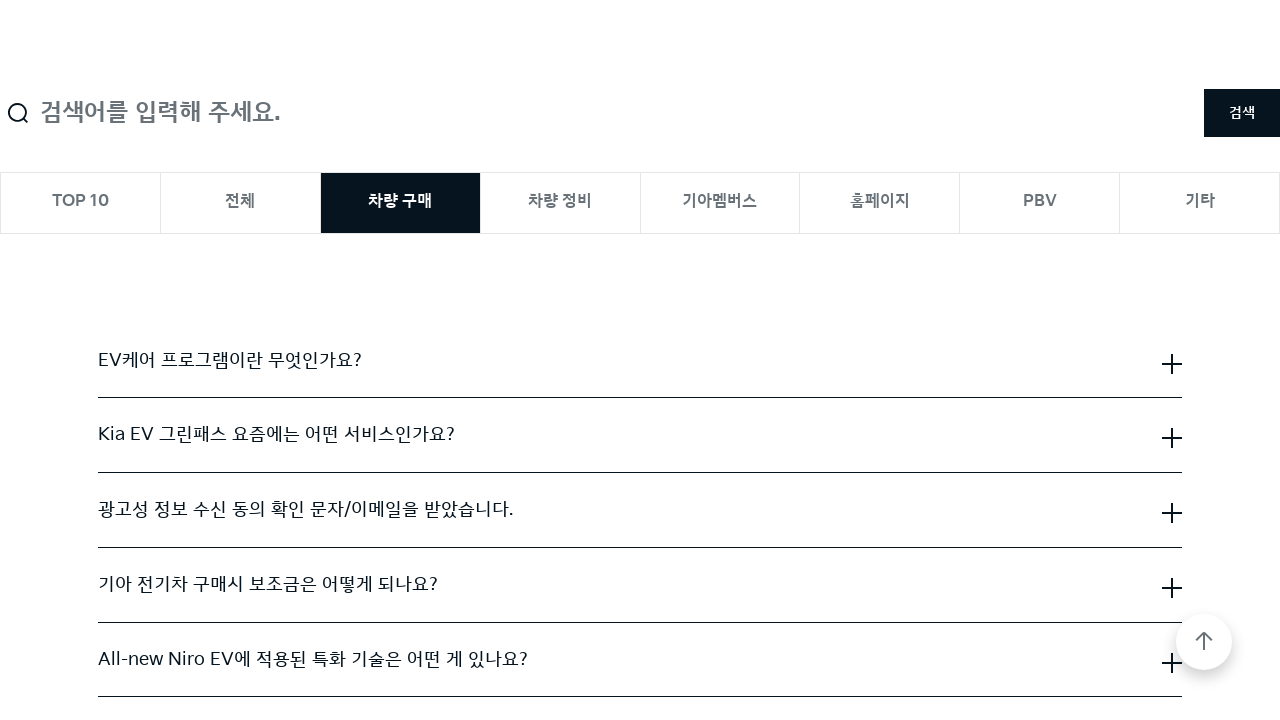

Waited 500ms before expanding FAQ item 1
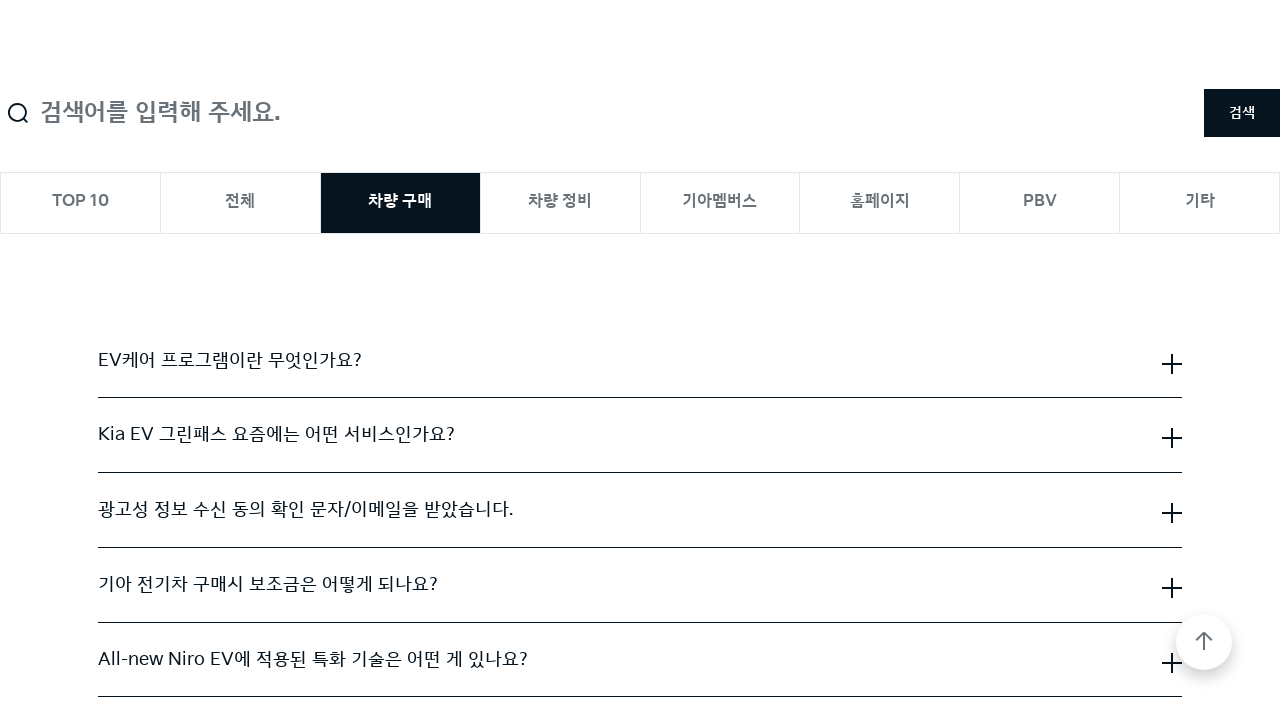

Clicked to expand FAQ item 1 on page 1 at (640, 361) on .cmp-accordion__item >> nth=0 >> .cmp-accordion__button
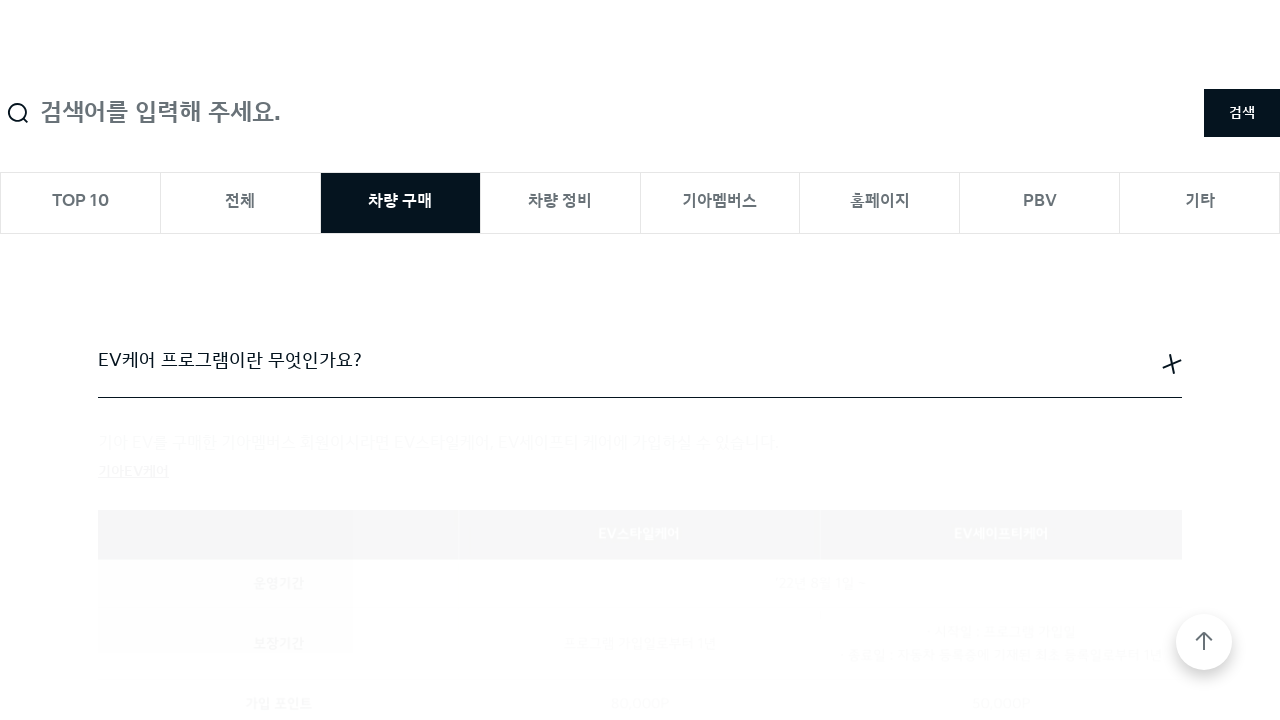

Waited 500ms after expanding FAQ item 1
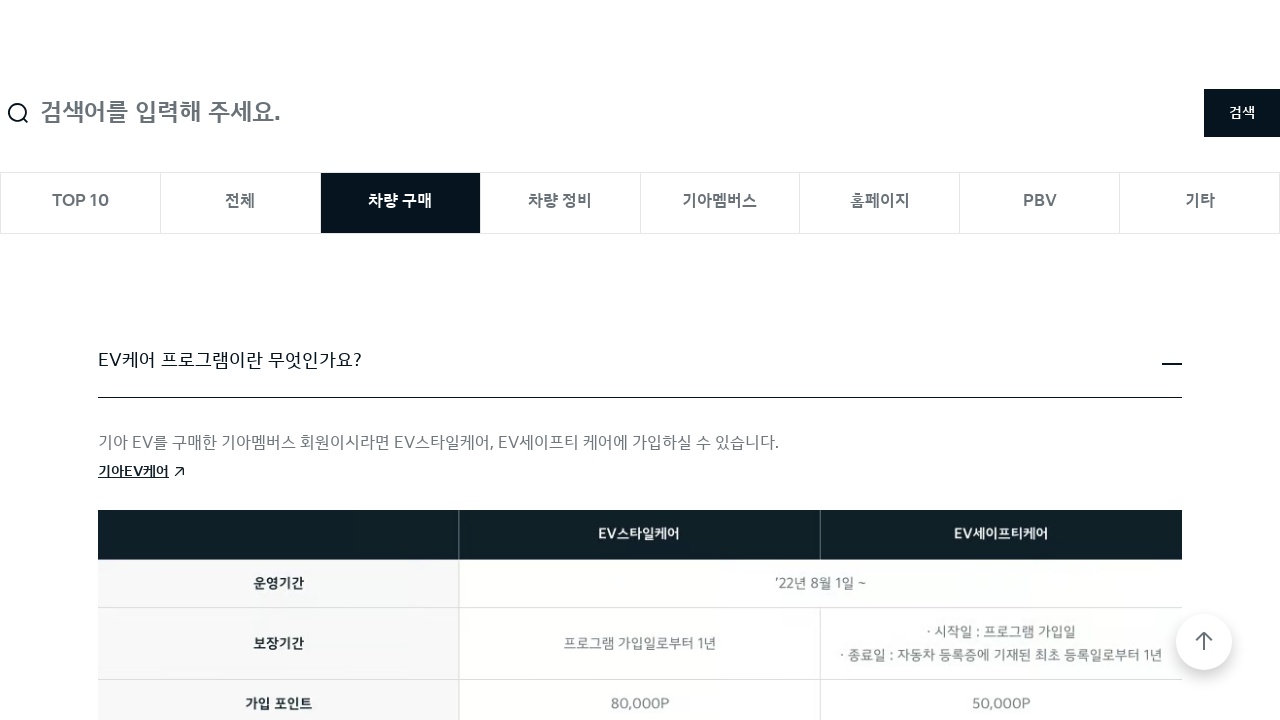

FAQ item 1 answer panel became visible on page 1
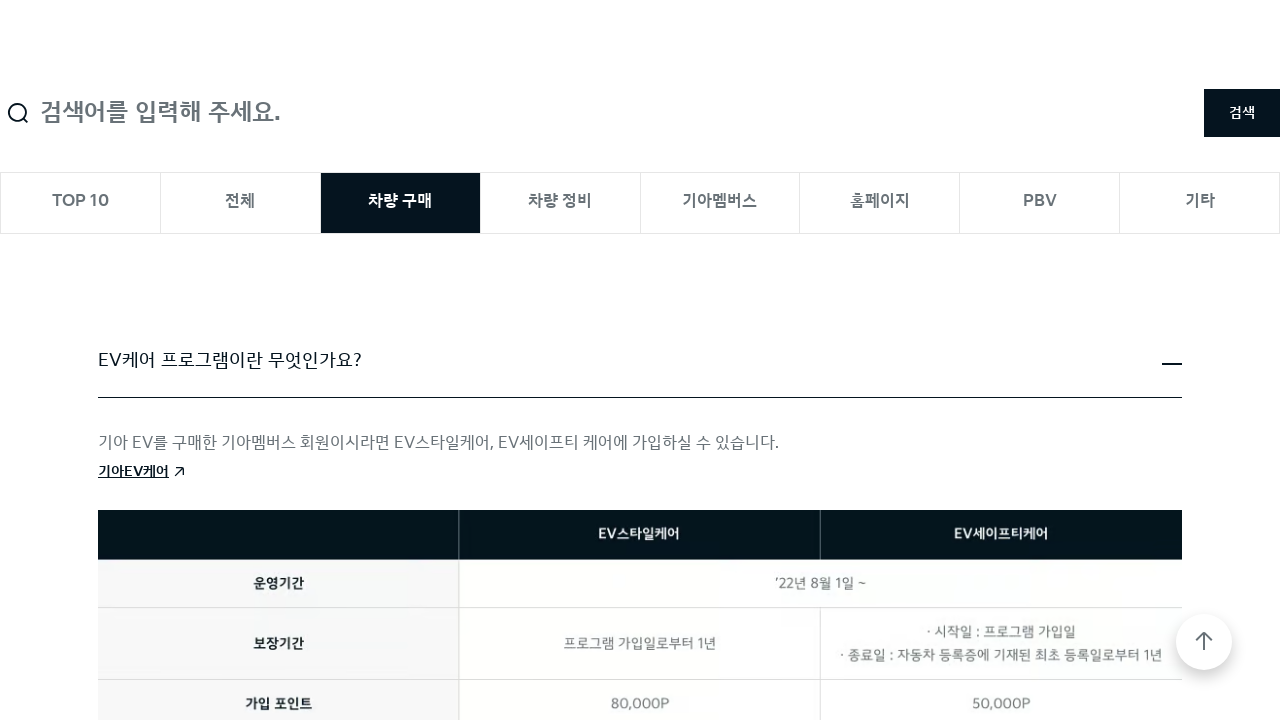

Scrolled FAQ item 2 into view on page 1
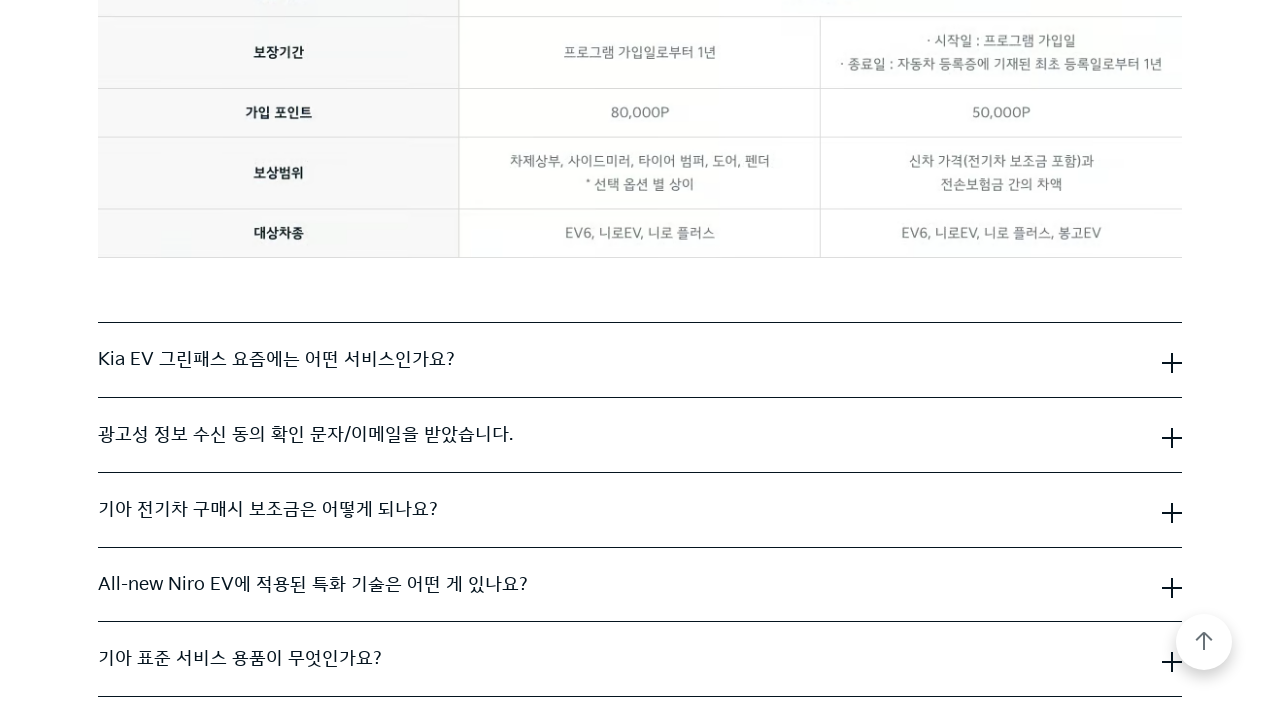

Waited 500ms before expanding FAQ item 2
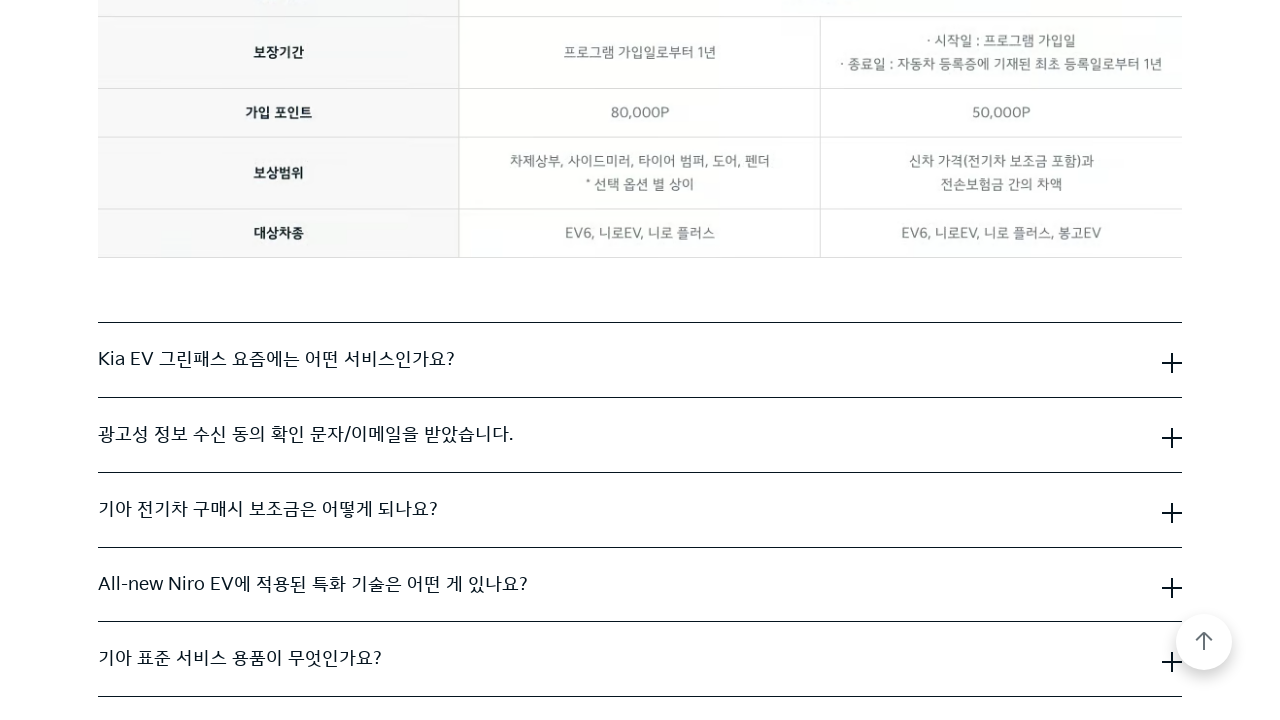

Clicked to expand FAQ item 2 on page 1 at (640, 360) on .cmp-accordion__item >> nth=1 >> .cmp-accordion__button
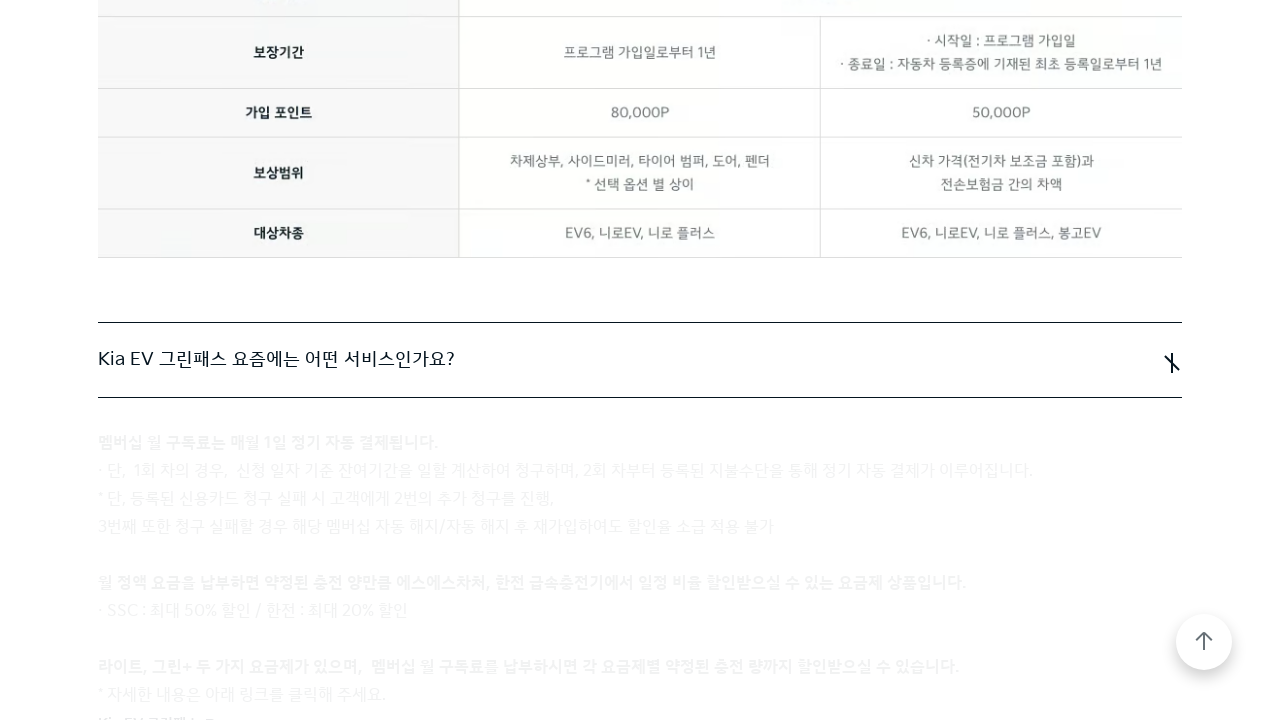

Waited 500ms after expanding FAQ item 2
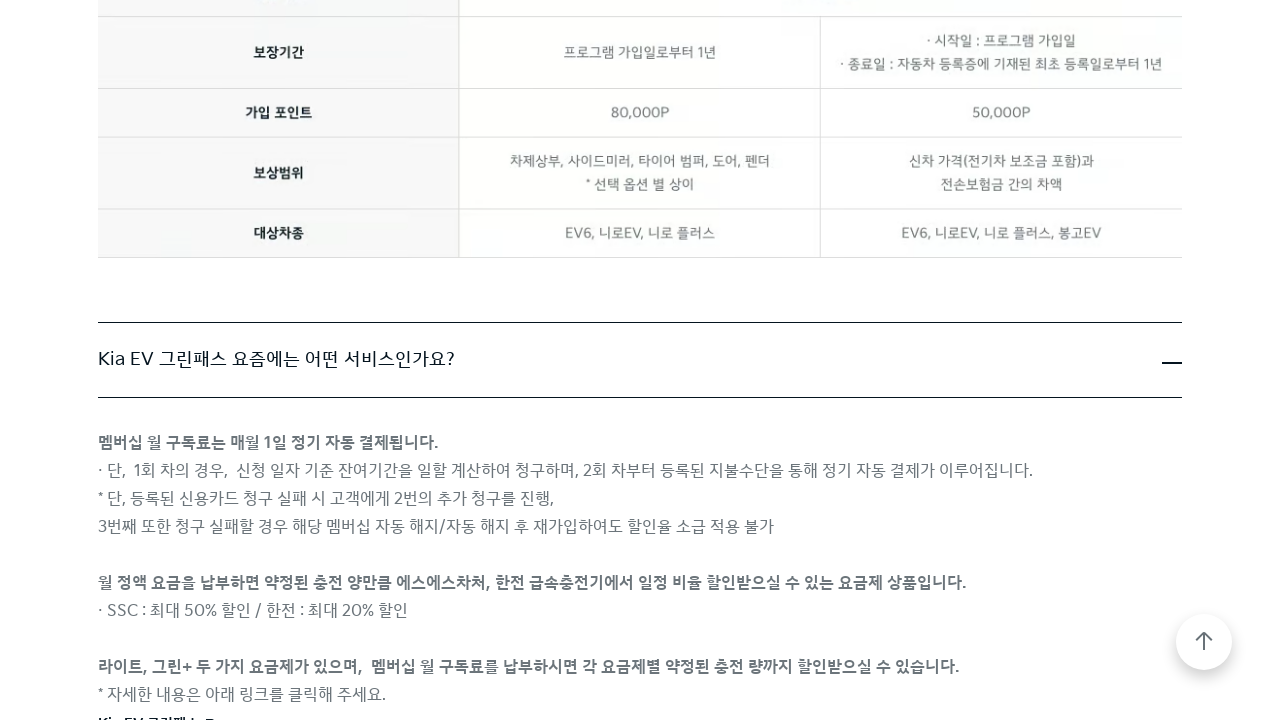

FAQ item 2 answer panel became visible on page 1
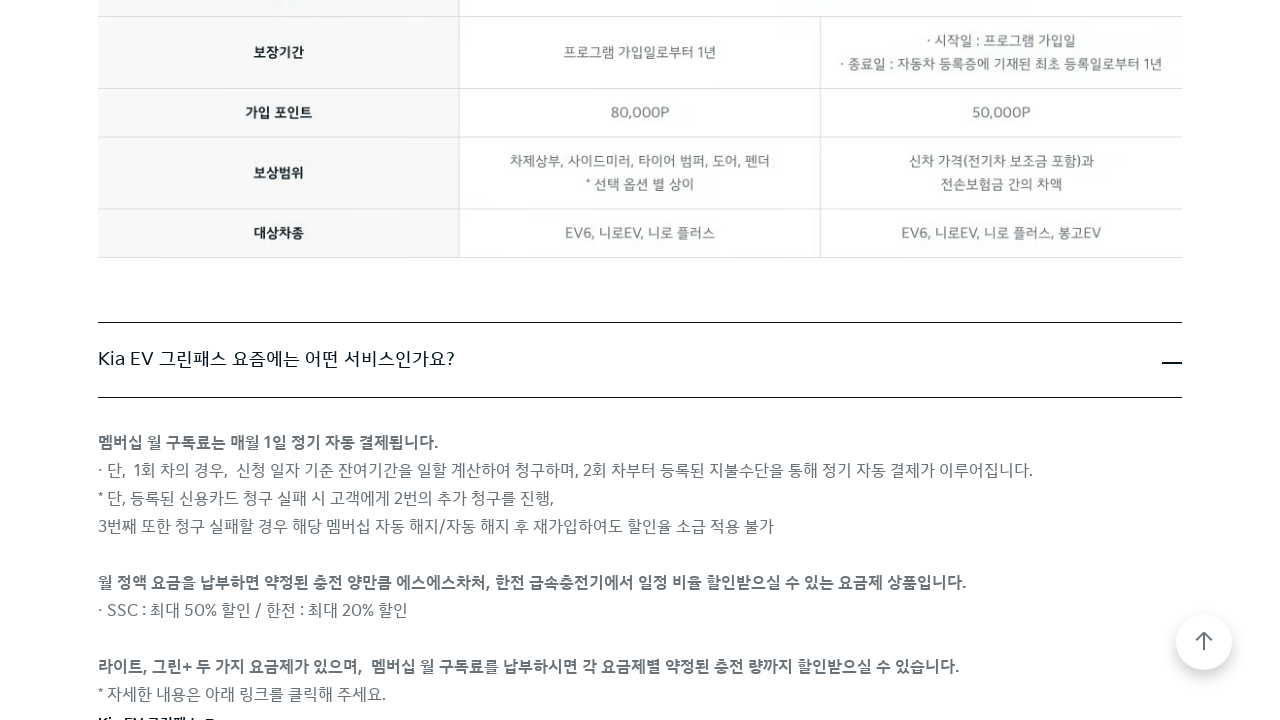

Scrolled FAQ item 3 into view on page 1
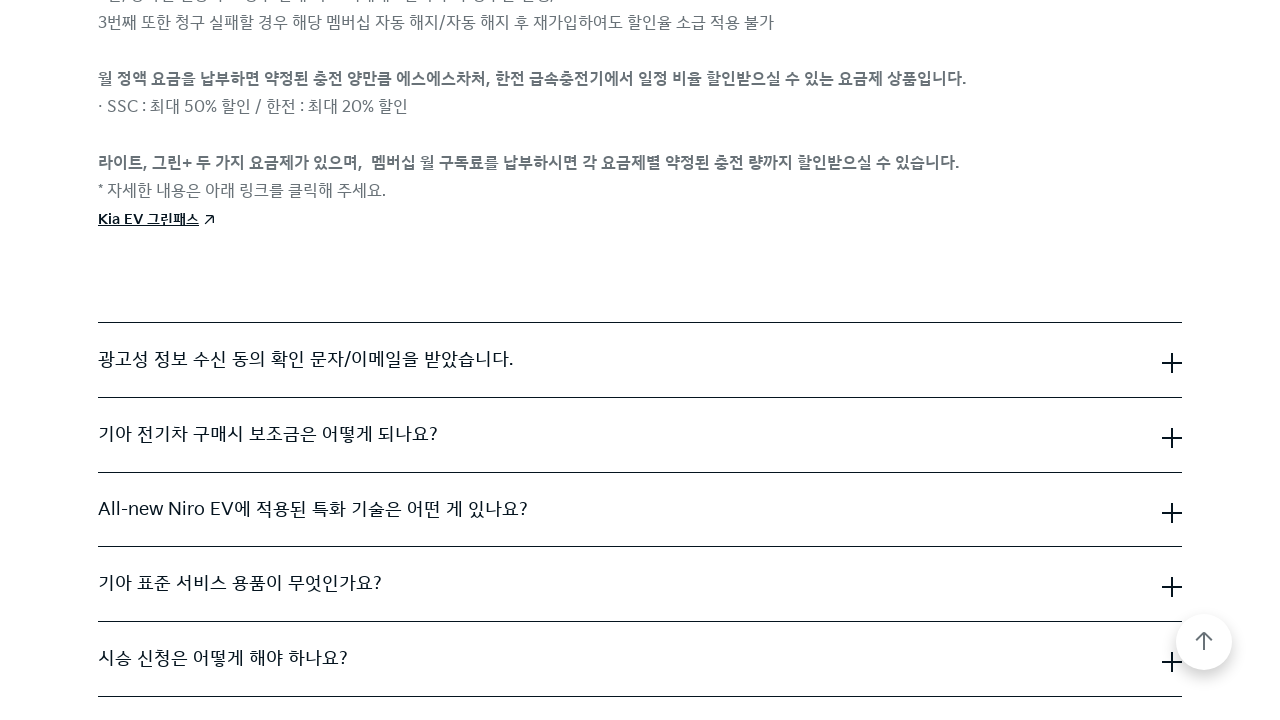

Waited 500ms before expanding FAQ item 3
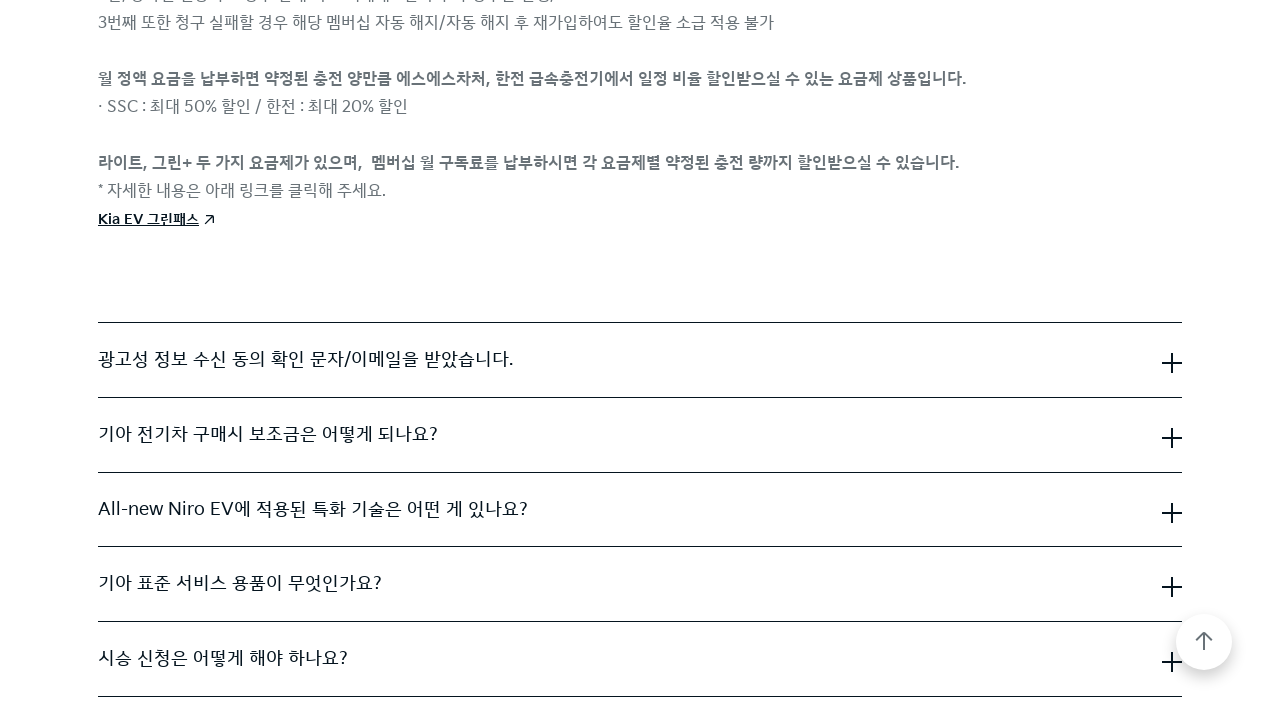

Clicked to expand FAQ item 3 on page 1 at (640, 360) on .cmp-accordion__item >> nth=2 >> .cmp-accordion__button
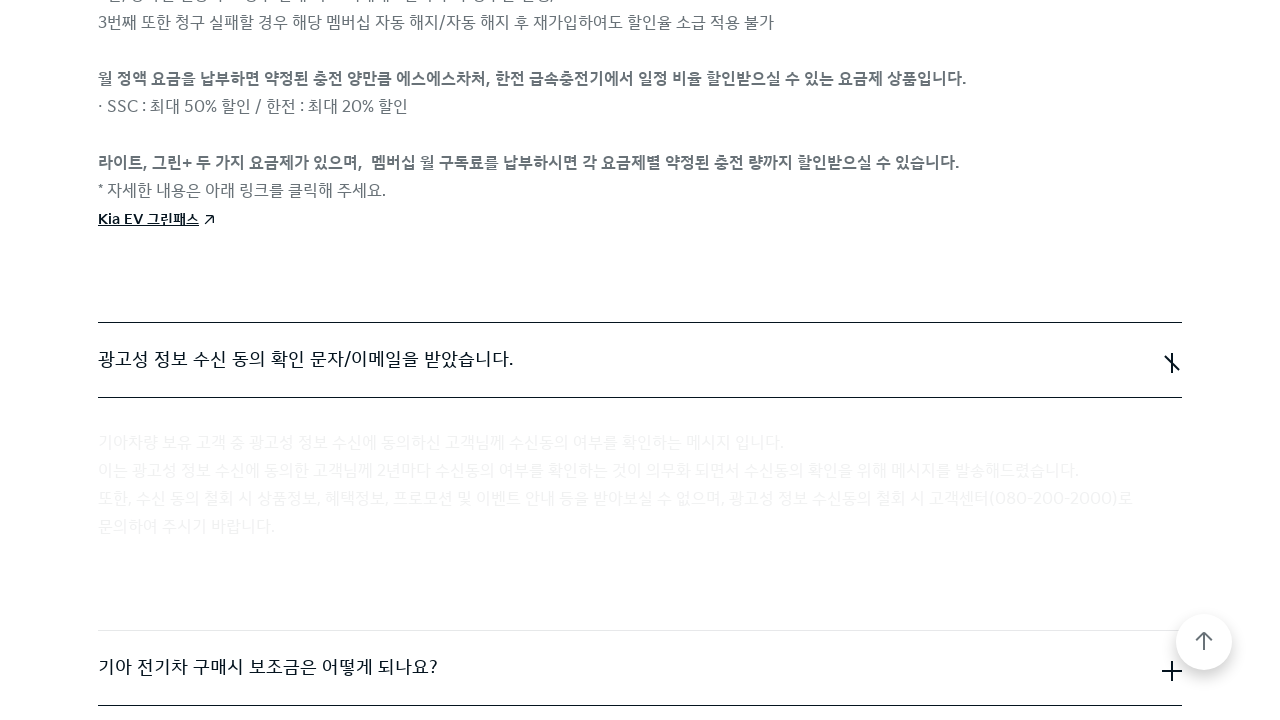

Waited 500ms after expanding FAQ item 3
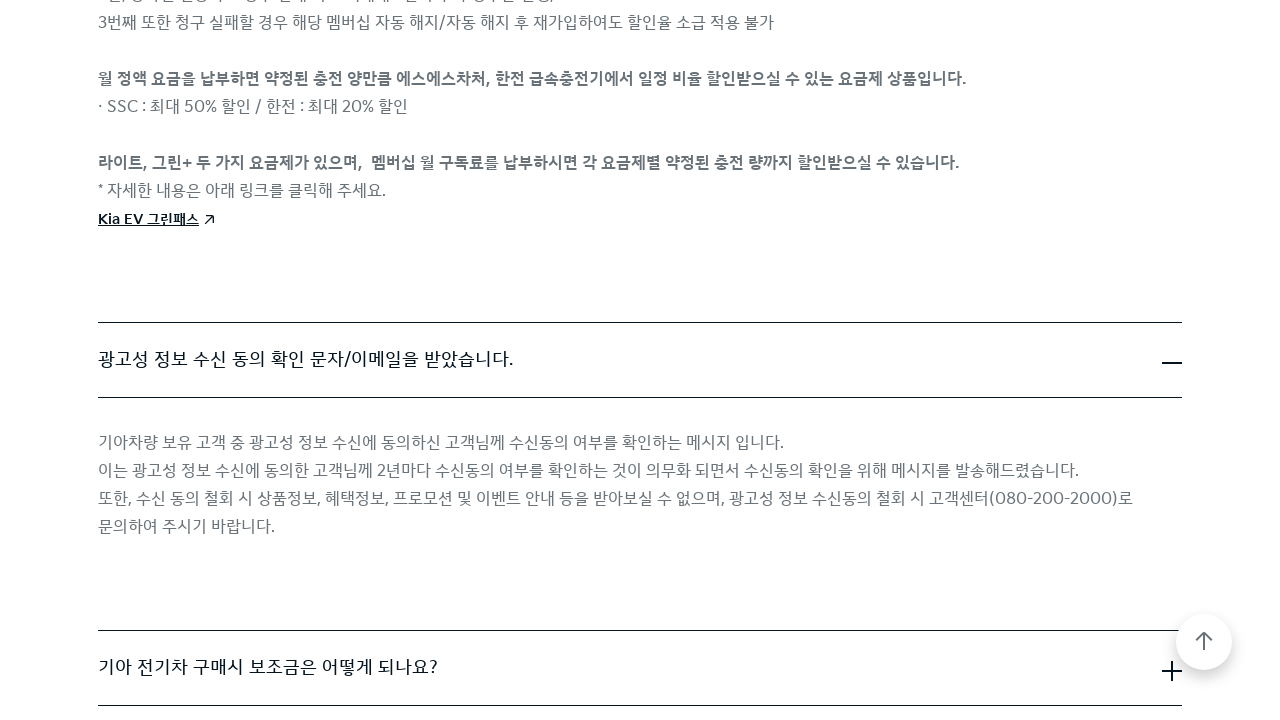

FAQ item 3 answer panel became visible on page 1
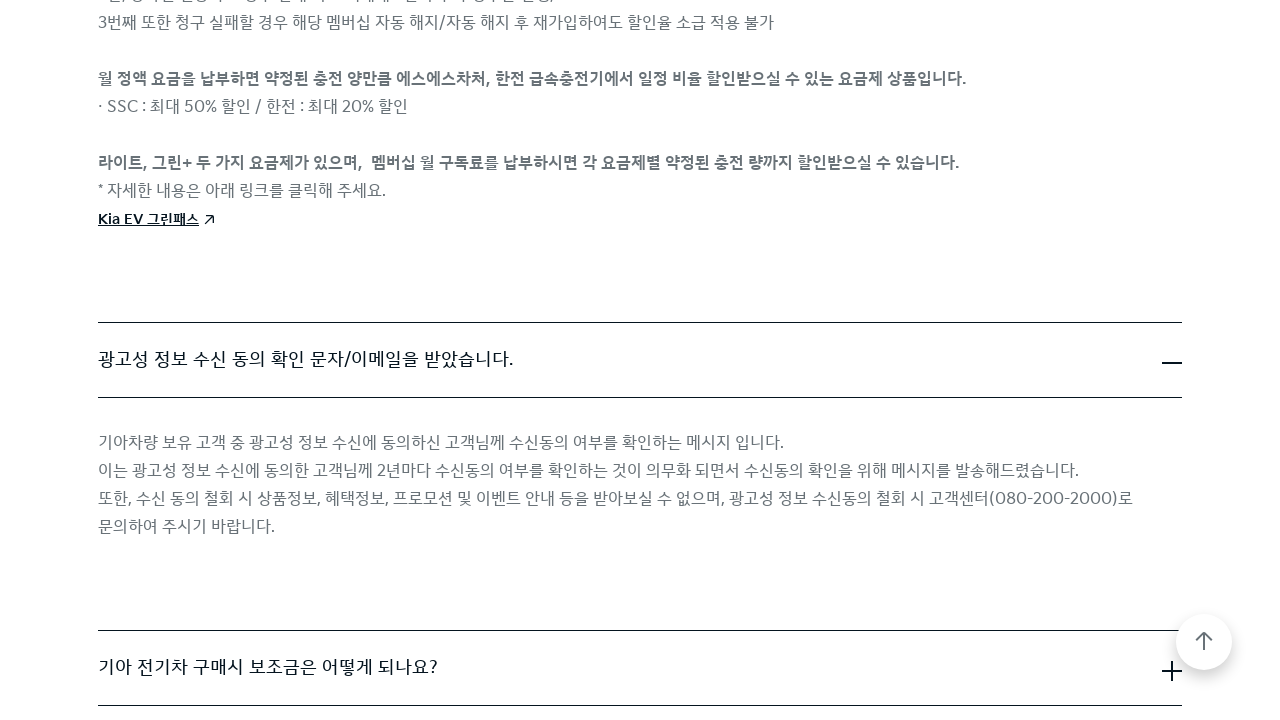

Scrolled FAQ item 4 into view on page 1
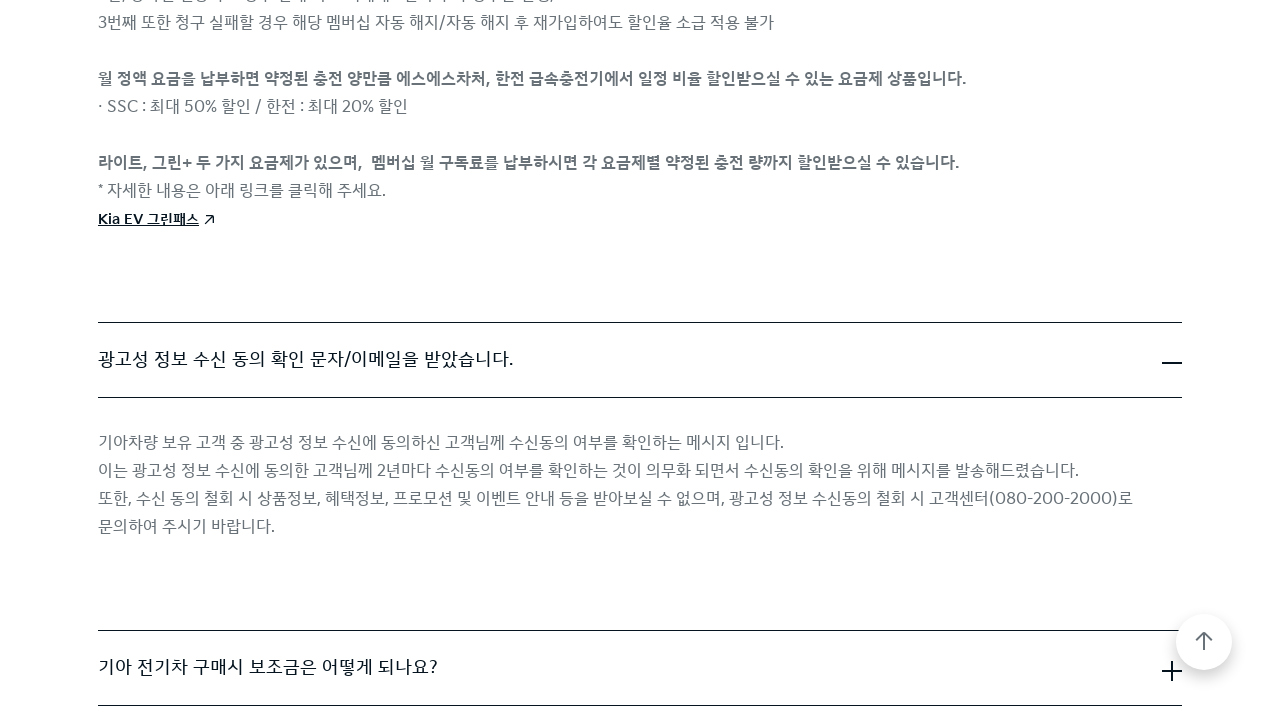

Waited 500ms before expanding FAQ item 4
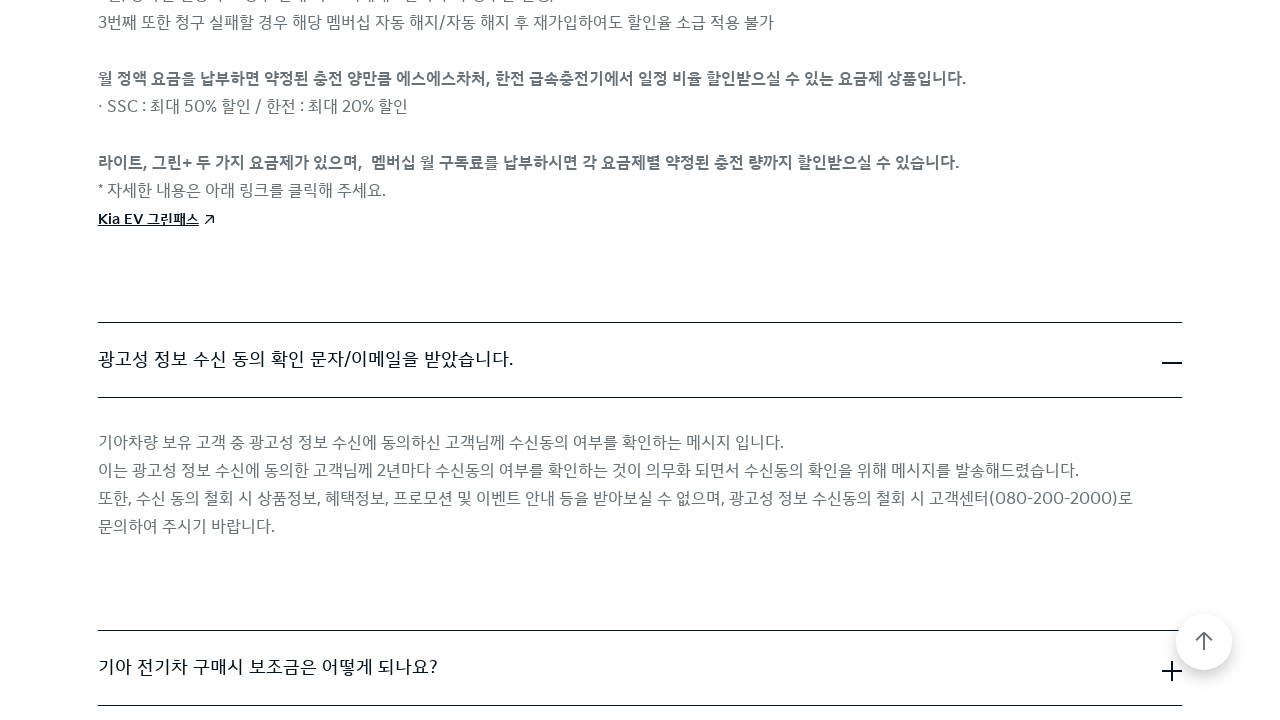

Clicked to expand FAQ item 4 on page 1 at (640, 668) on .cmp-accordion__item >> nth=3 >> .cmp-accordion__button
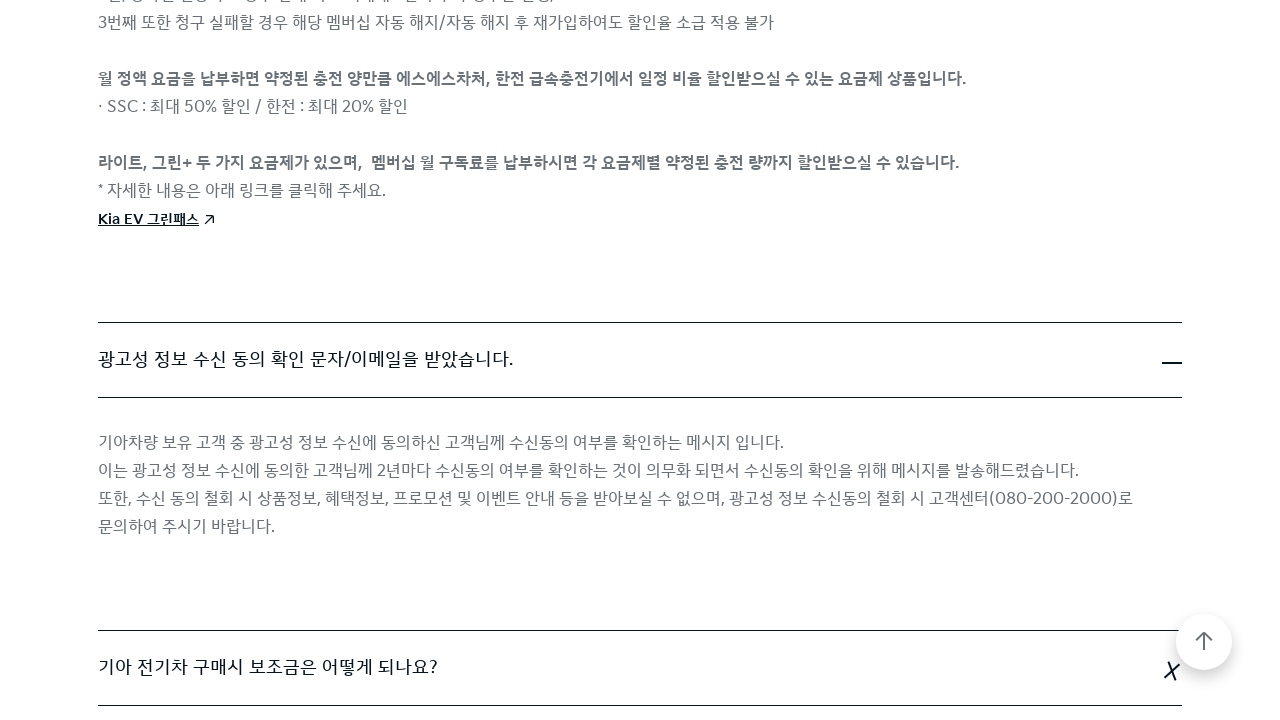

Waited 500ms after expanding FAQ item 4
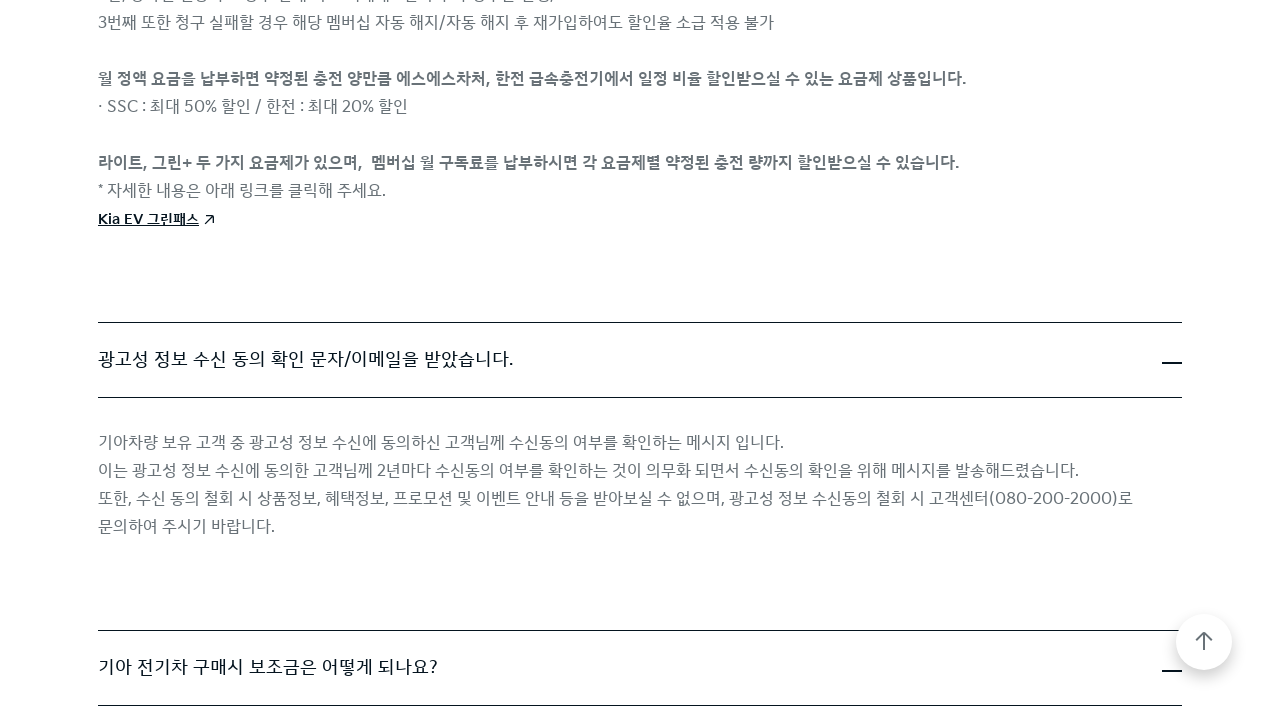

FAQ item 4 answer panel became visible on page 1
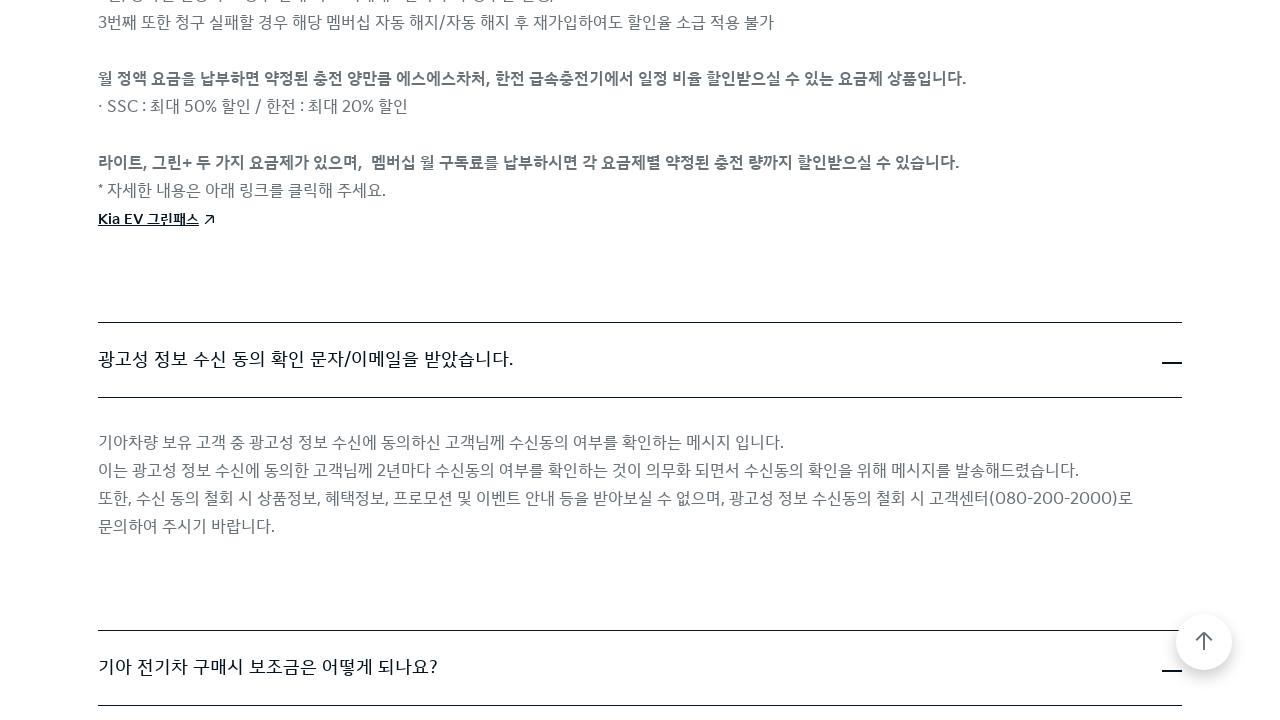

Scrolled FAQ item 5 into view on page 1
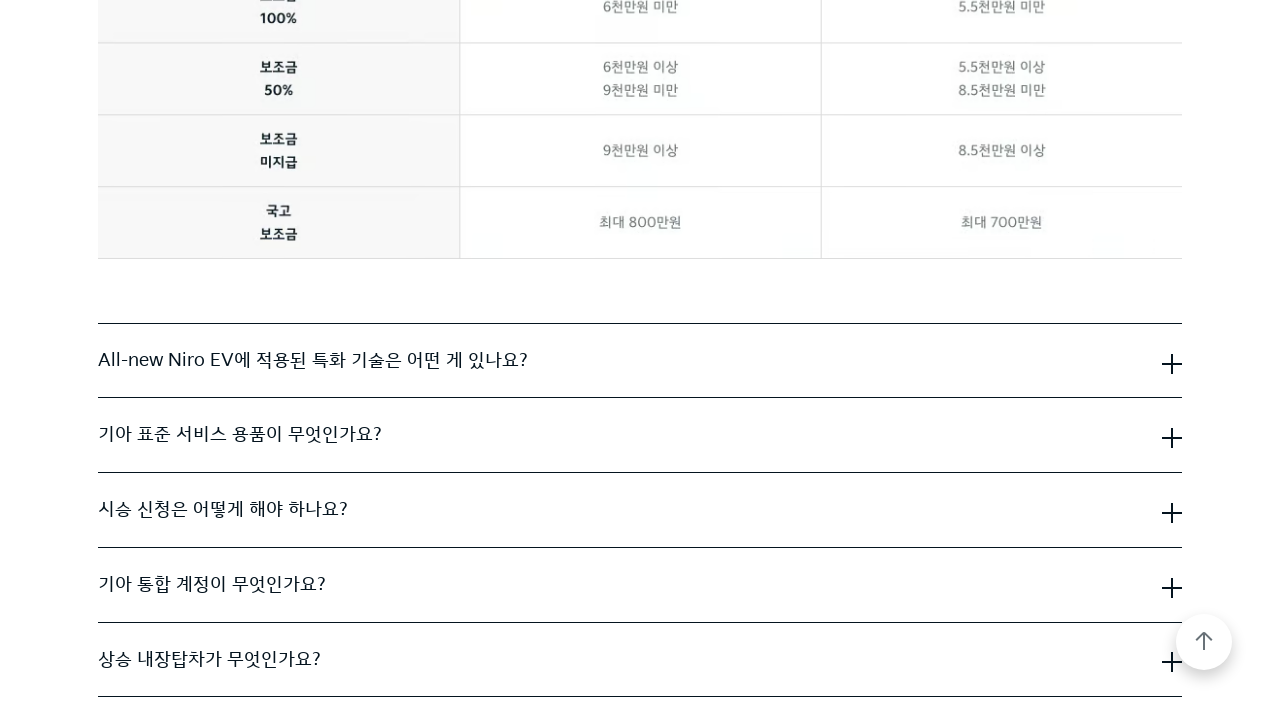

Waited 500ms before expanding FAQ item 5
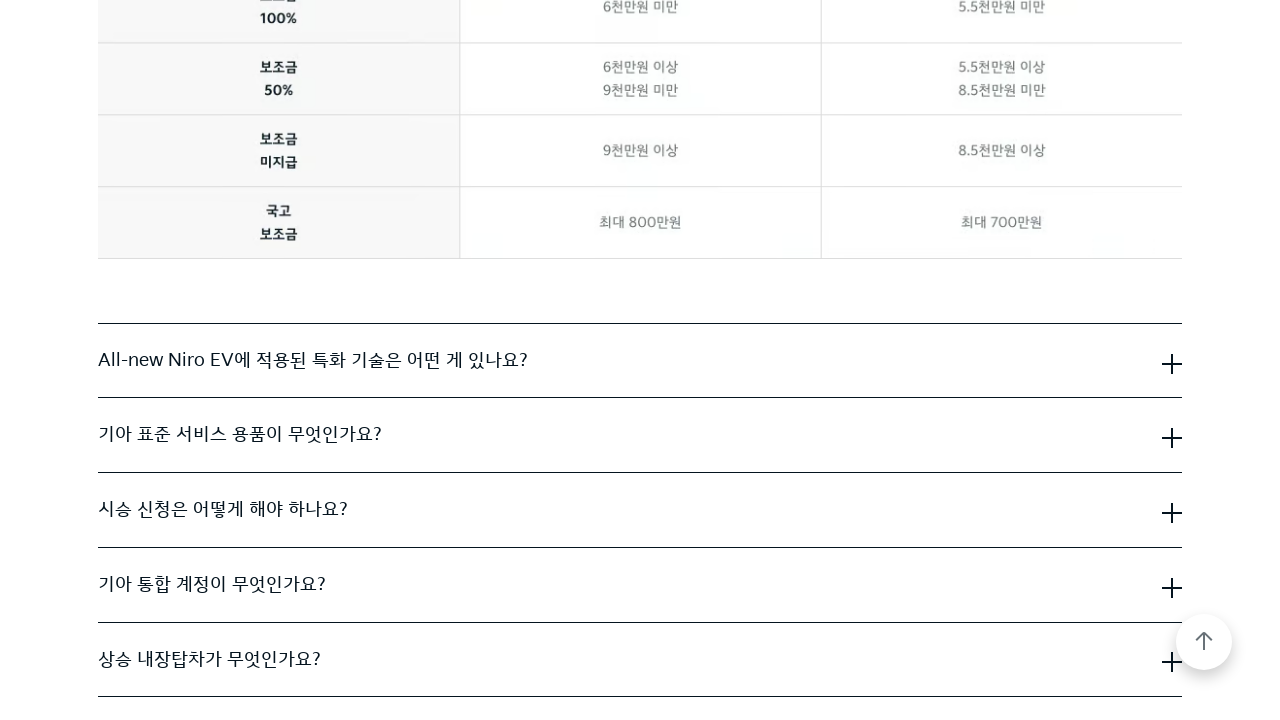

Clicked to expand FAQ item 5 on page 1 at (640, 361) on .cmp-accordion__item >> nth=4 >> .cmp-accordion__button
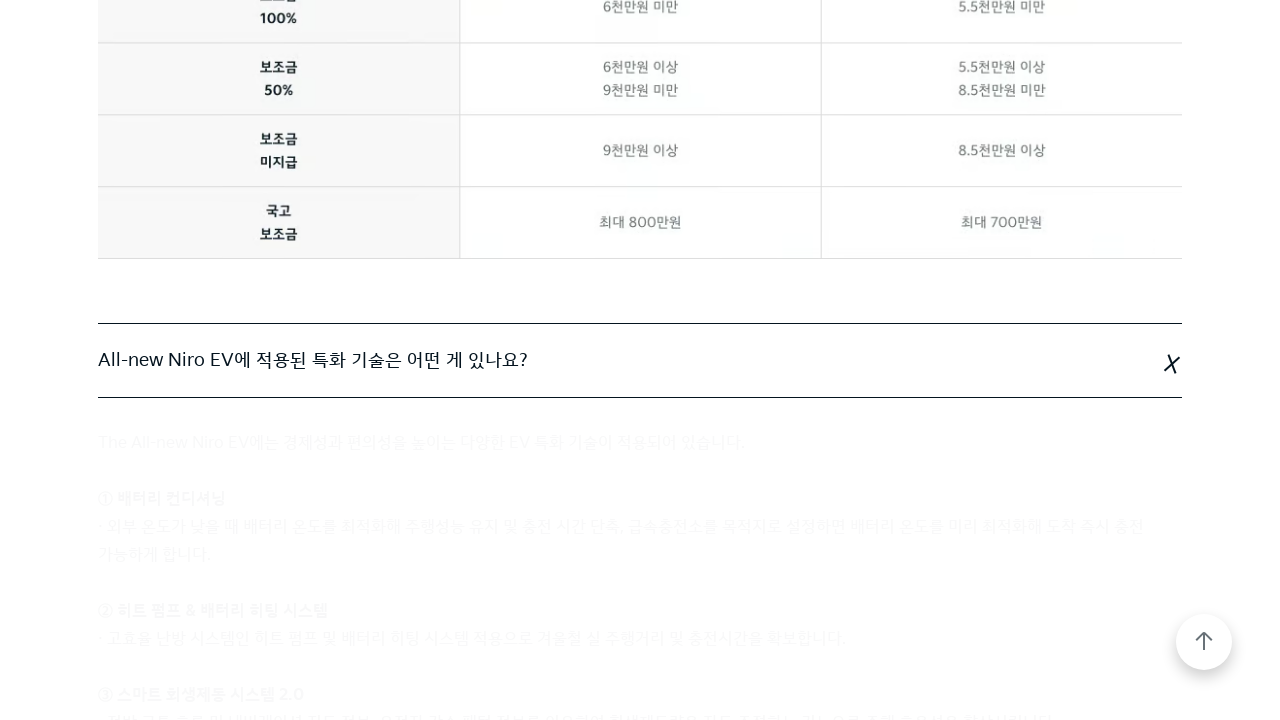

Waited 500ms after expanding FAQ item 5
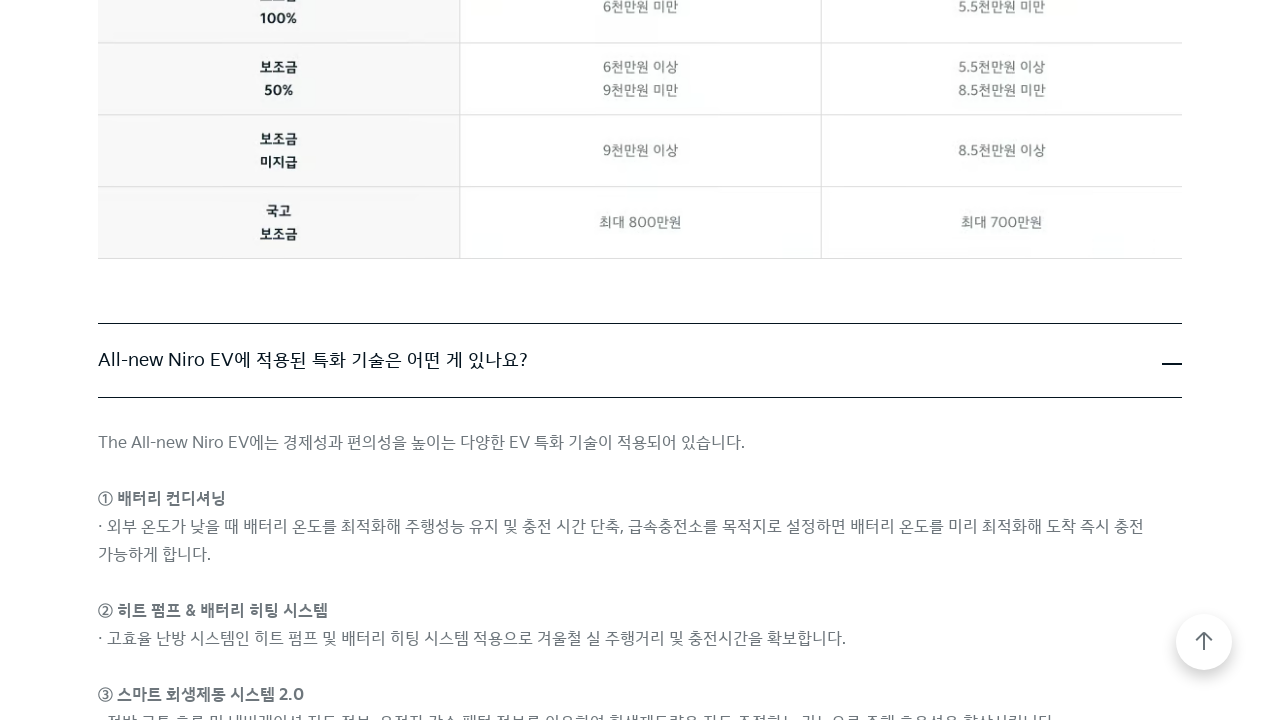

FAQ item 5 answer panel became visible on page 1
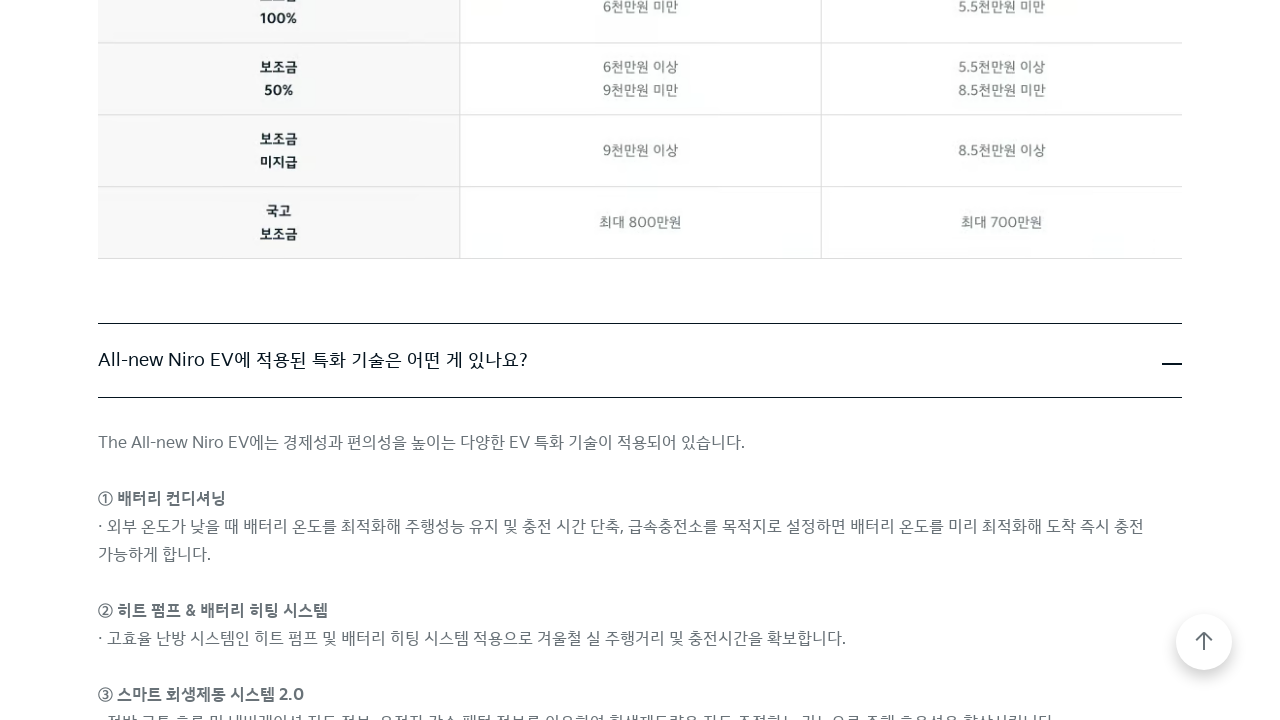

Scrolled FAQ item 6 into view on page 1
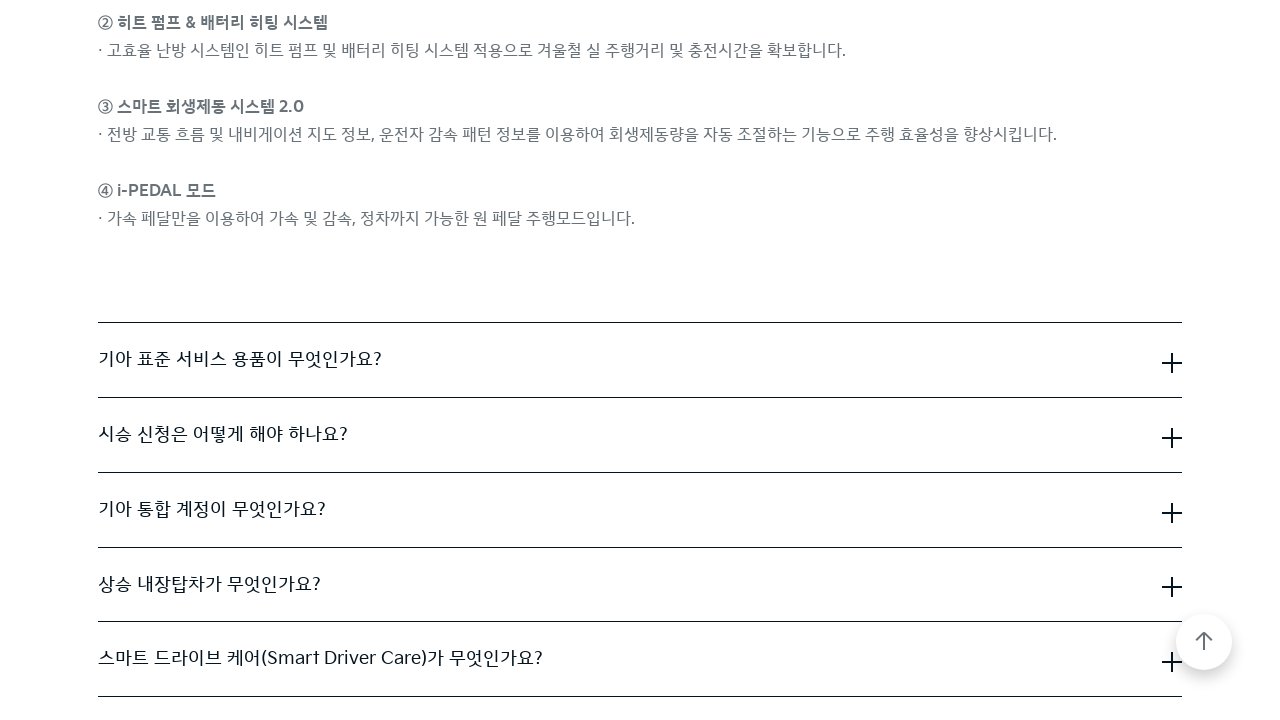

Waited 500ms before expanding FAQ item 6
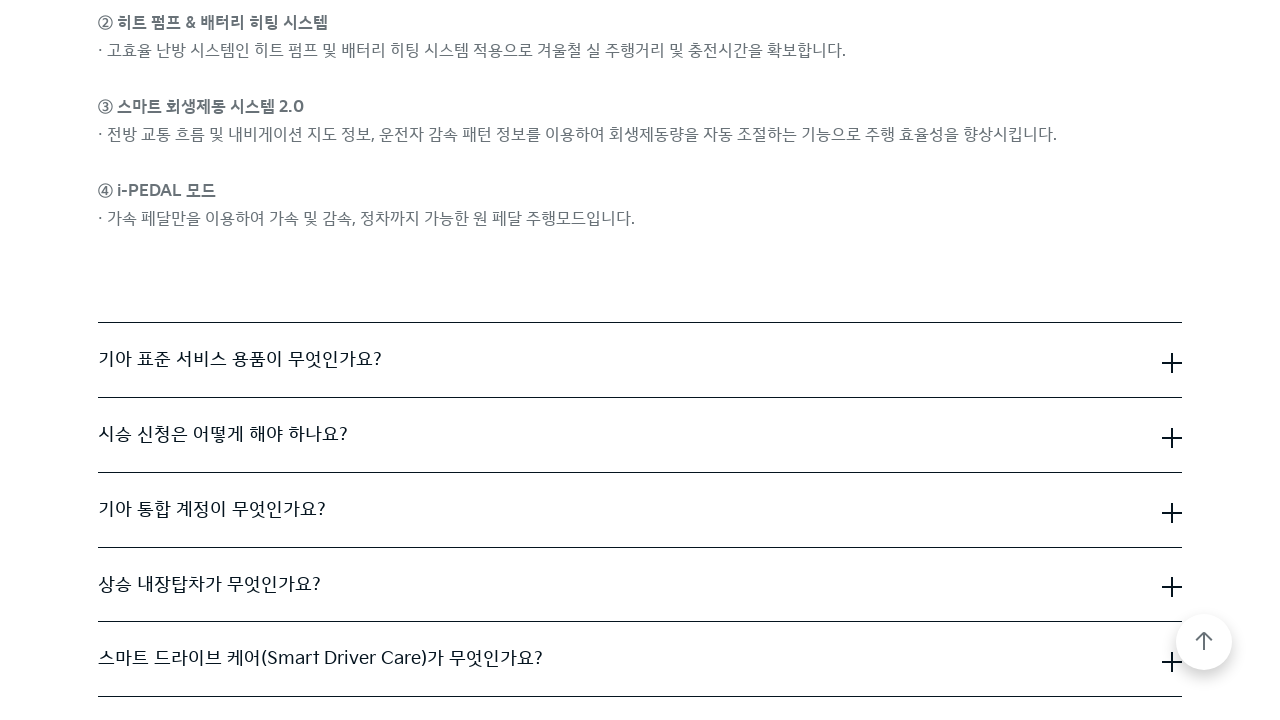

Clicked to expand FAQ item 6 on page 1 at (640, 360) on .cmp-accordion__item >> nth=5 >> .cmp-accordion__button
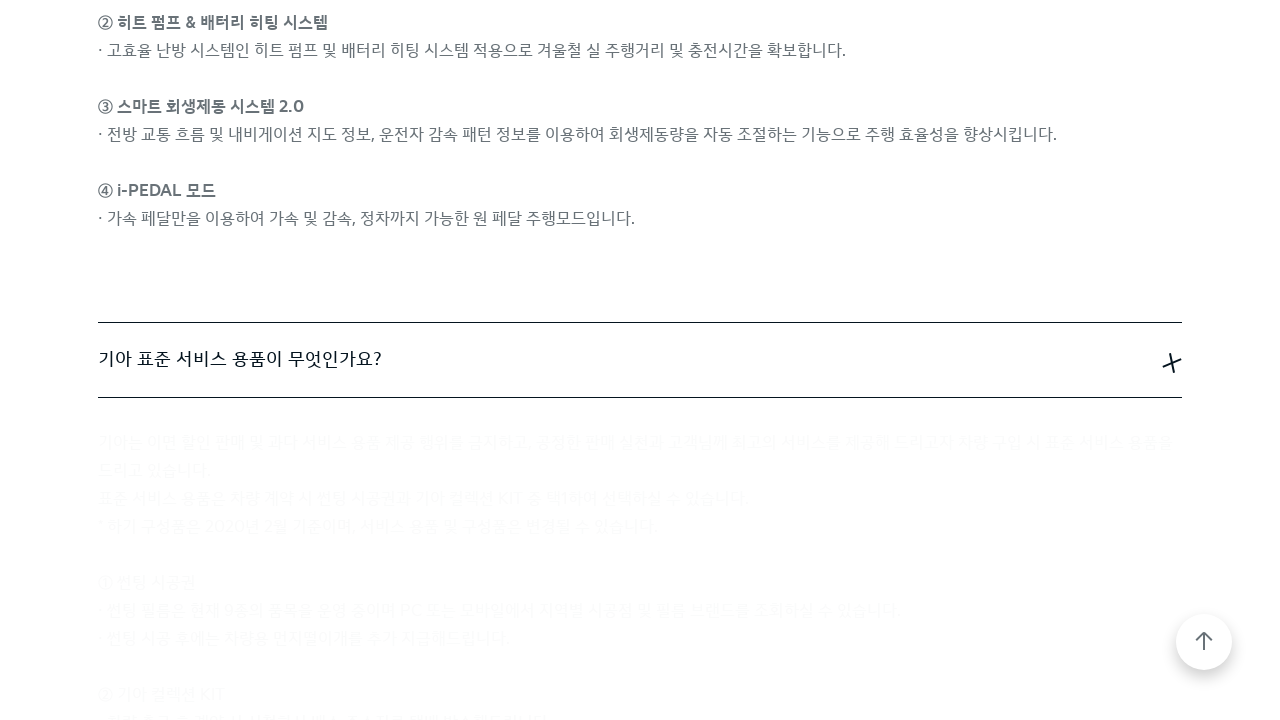

Waited 500ms after expanding FAQ item 6
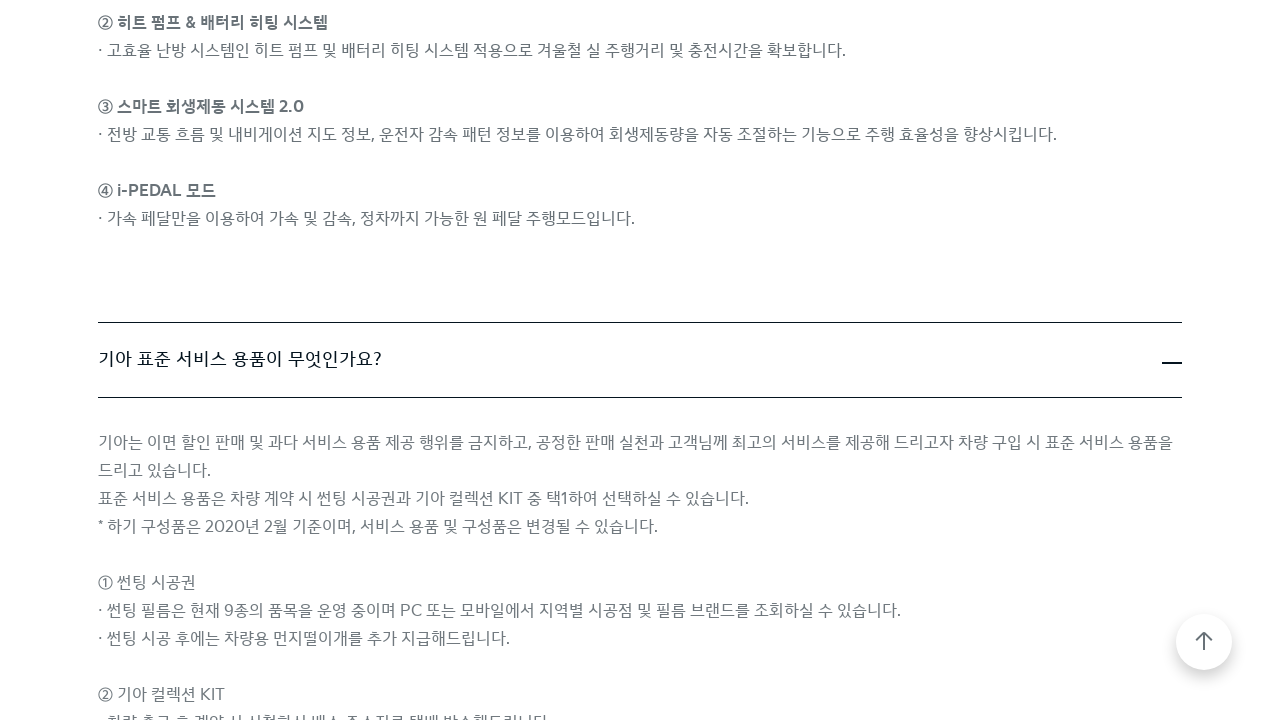

FAQ item 6 answer panel became visible on page 1
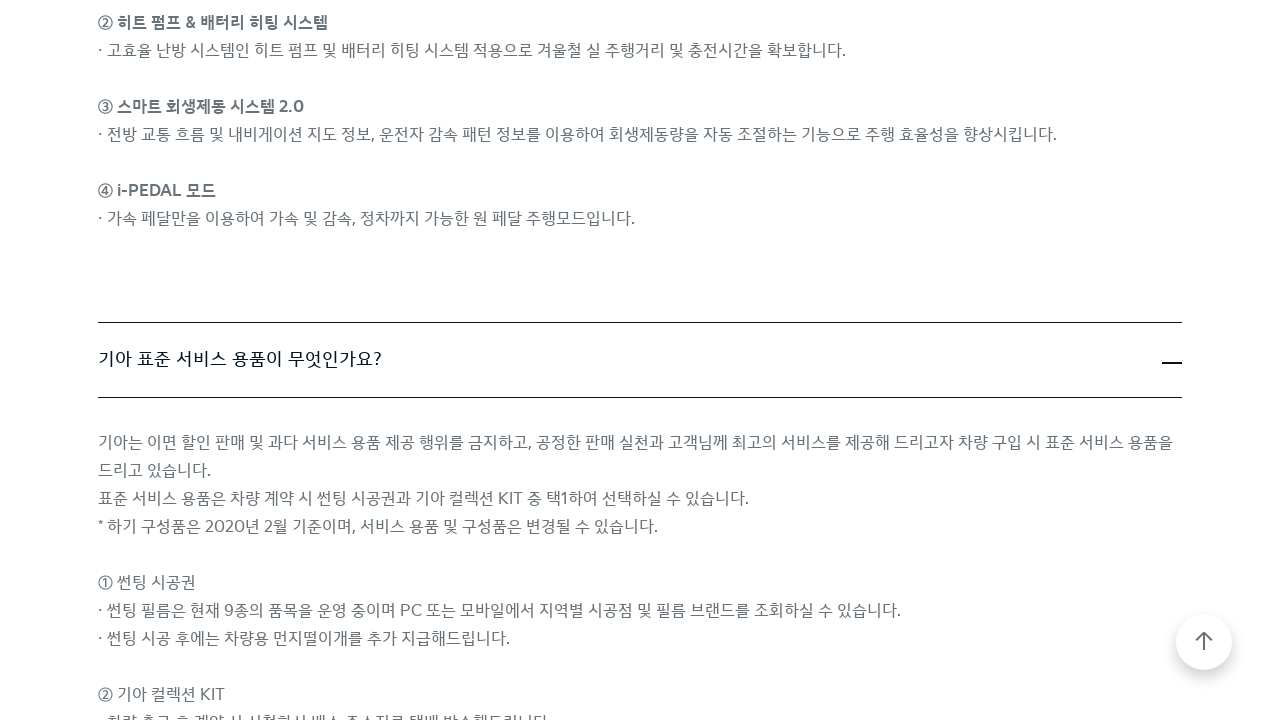

Scrolled FAQ item 7 into view on page 1
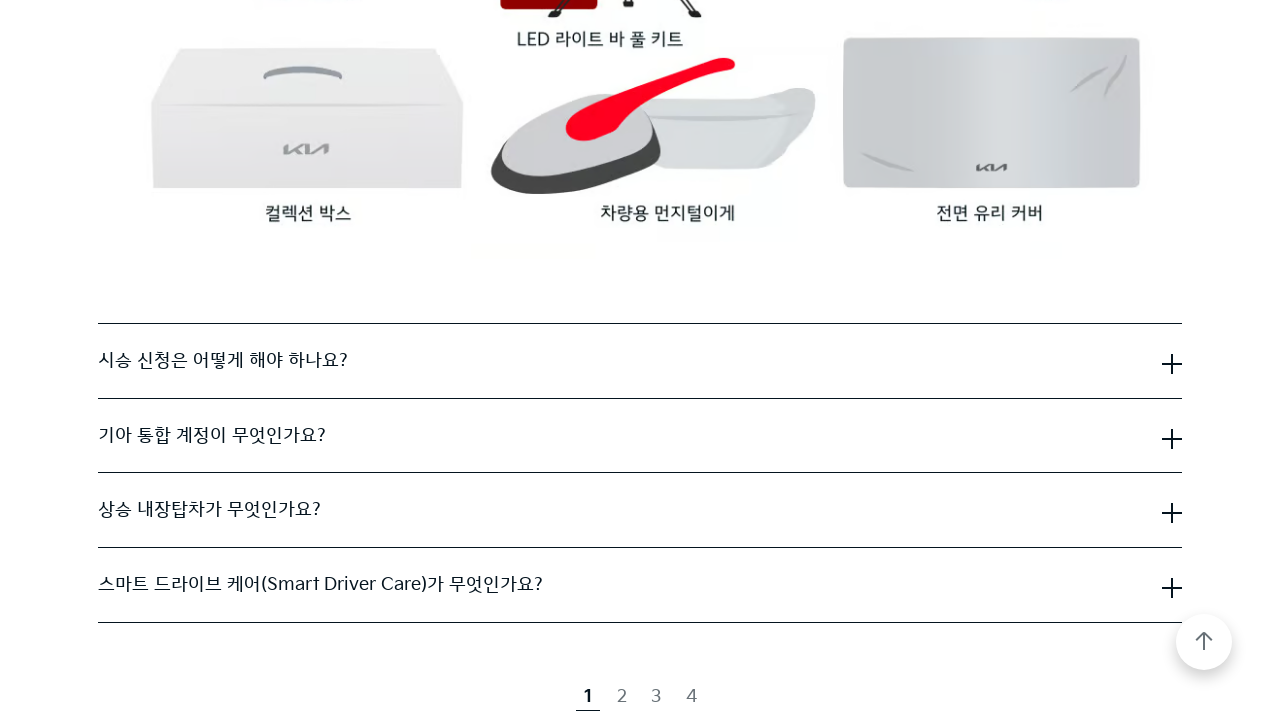

Waited 500ms before expanding FAQ item 7
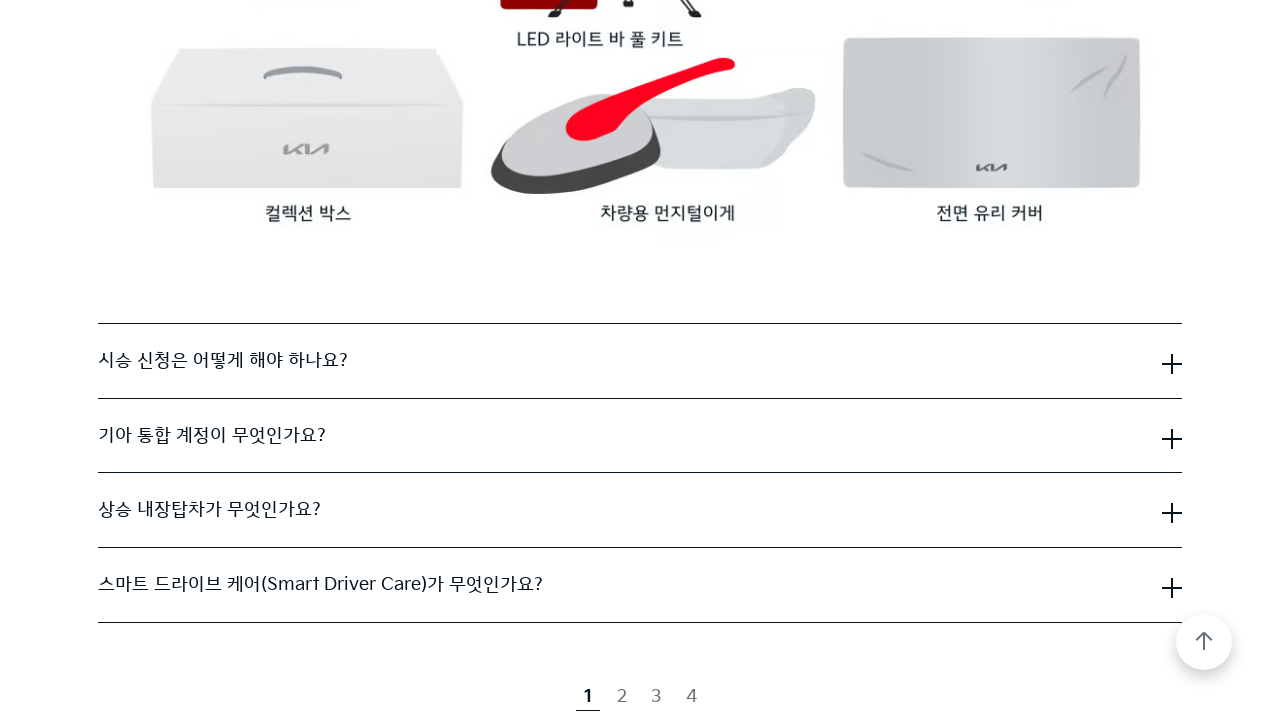

Clicked to expand FAQ item 7 on page 1 at (640, 361) on .cmp-accordion__item >> nth=6 >> .cmp-accordion__button
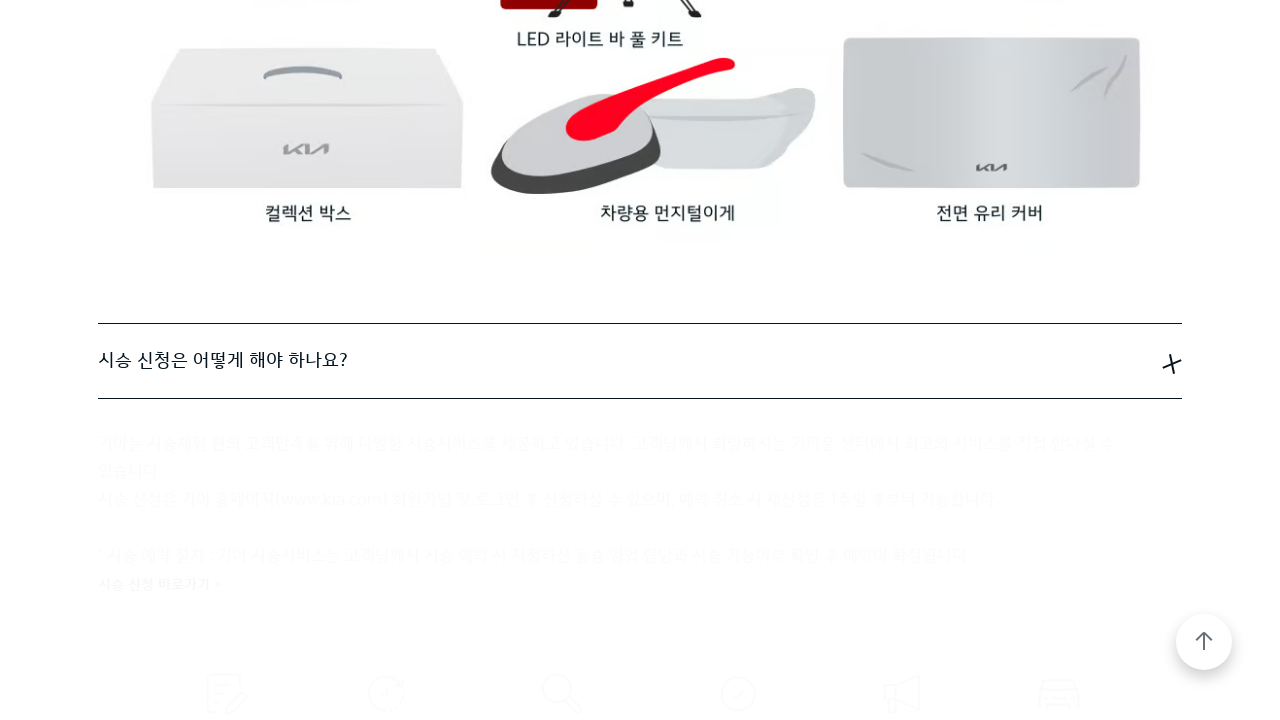

Waited 500ms after expanding FAQ item 7
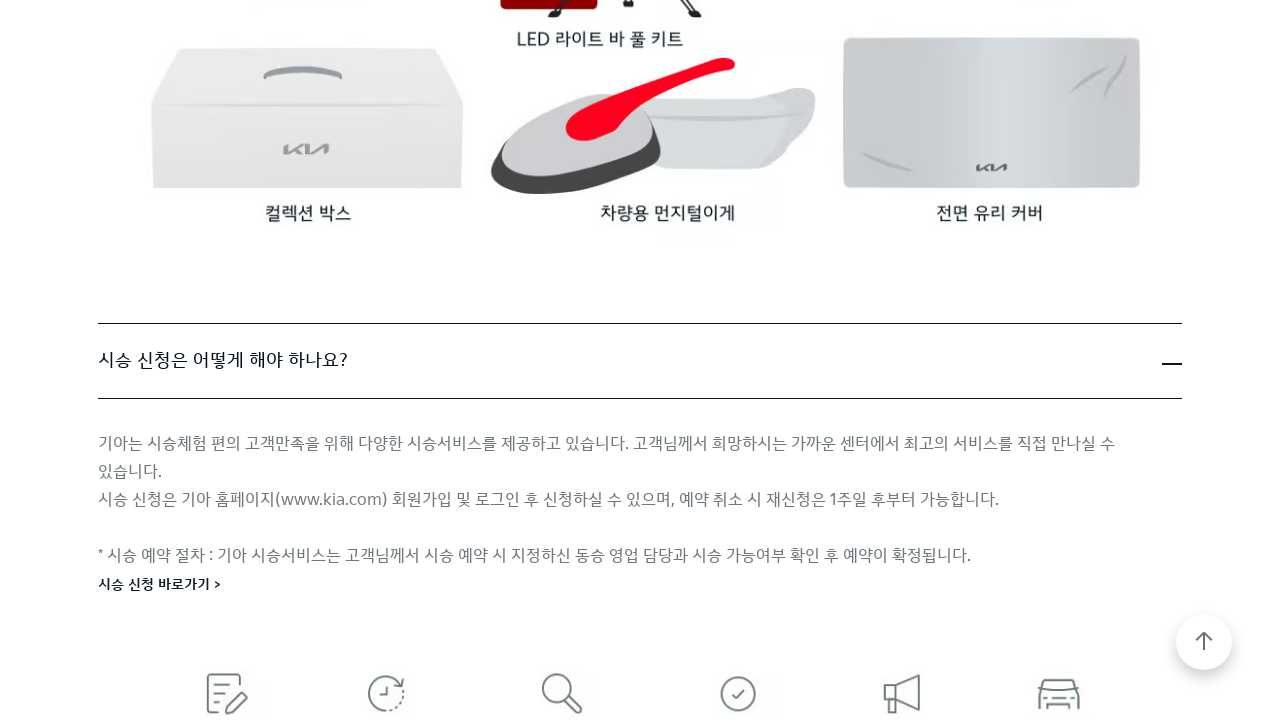

FAQ item 7 answer panel became visible on page 1
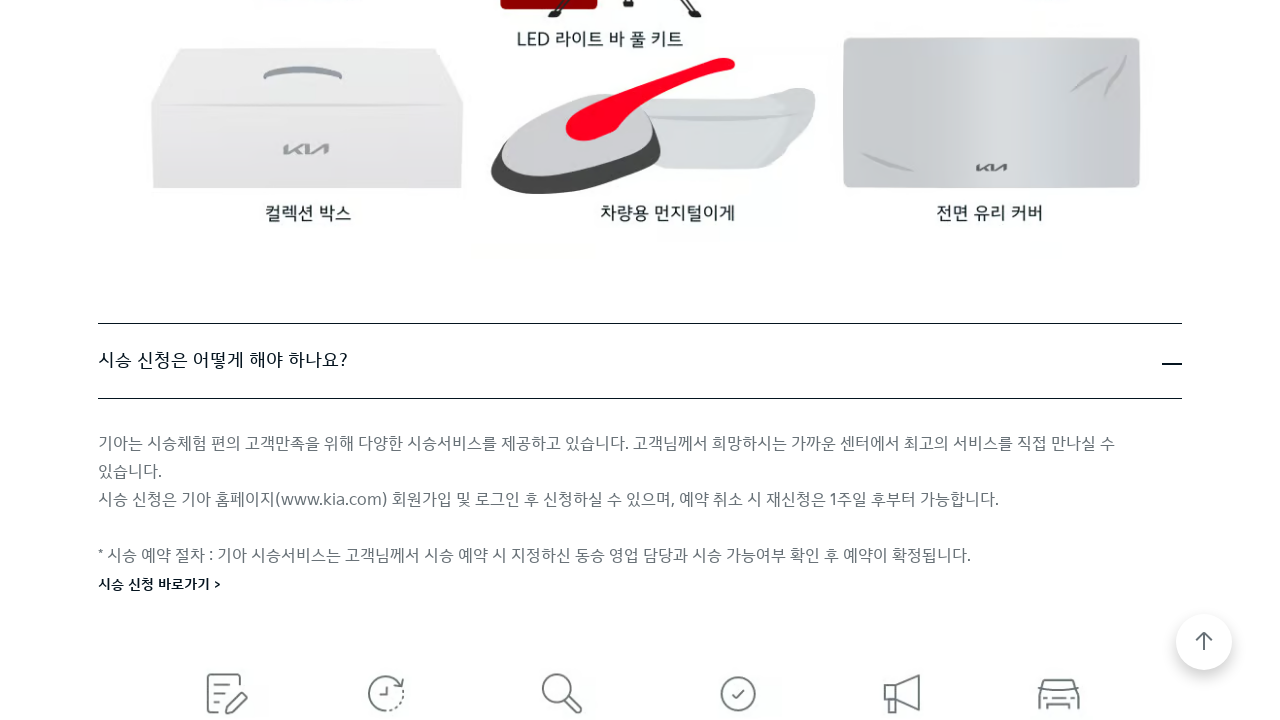

Scrolled FAQ item 8 into view on page 1
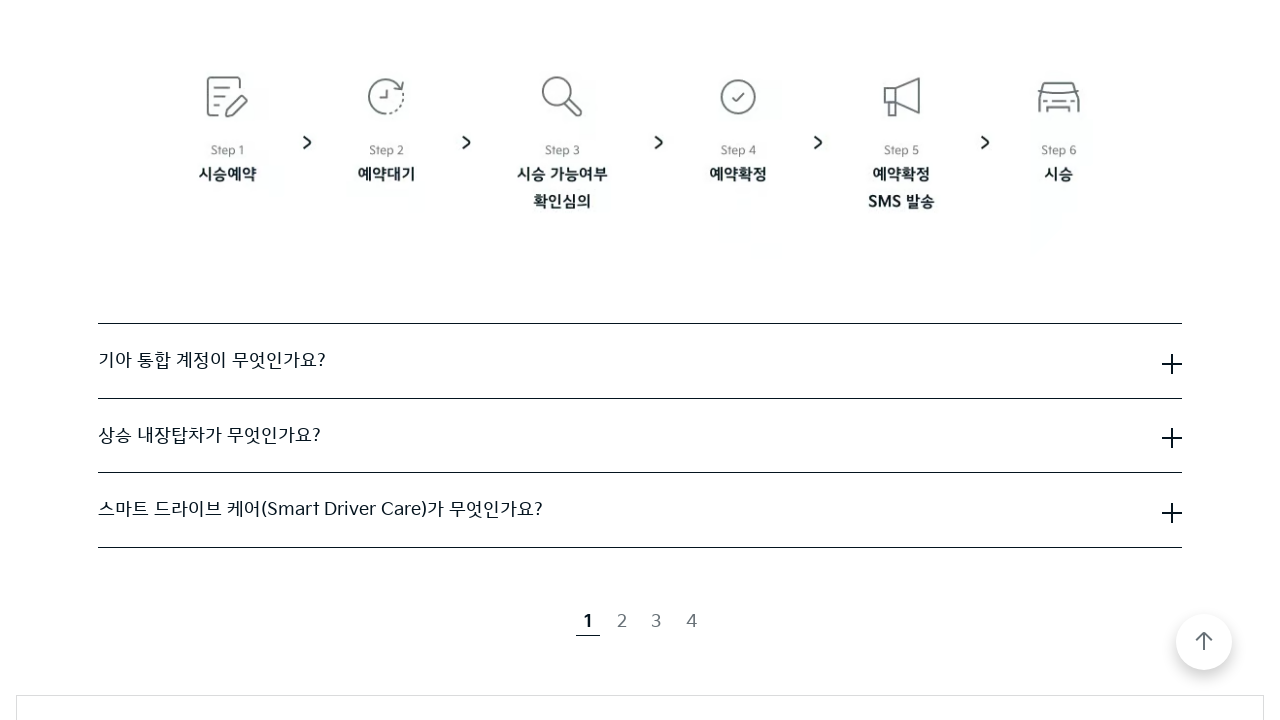

Waited 500ms before expanding FAQ item 8
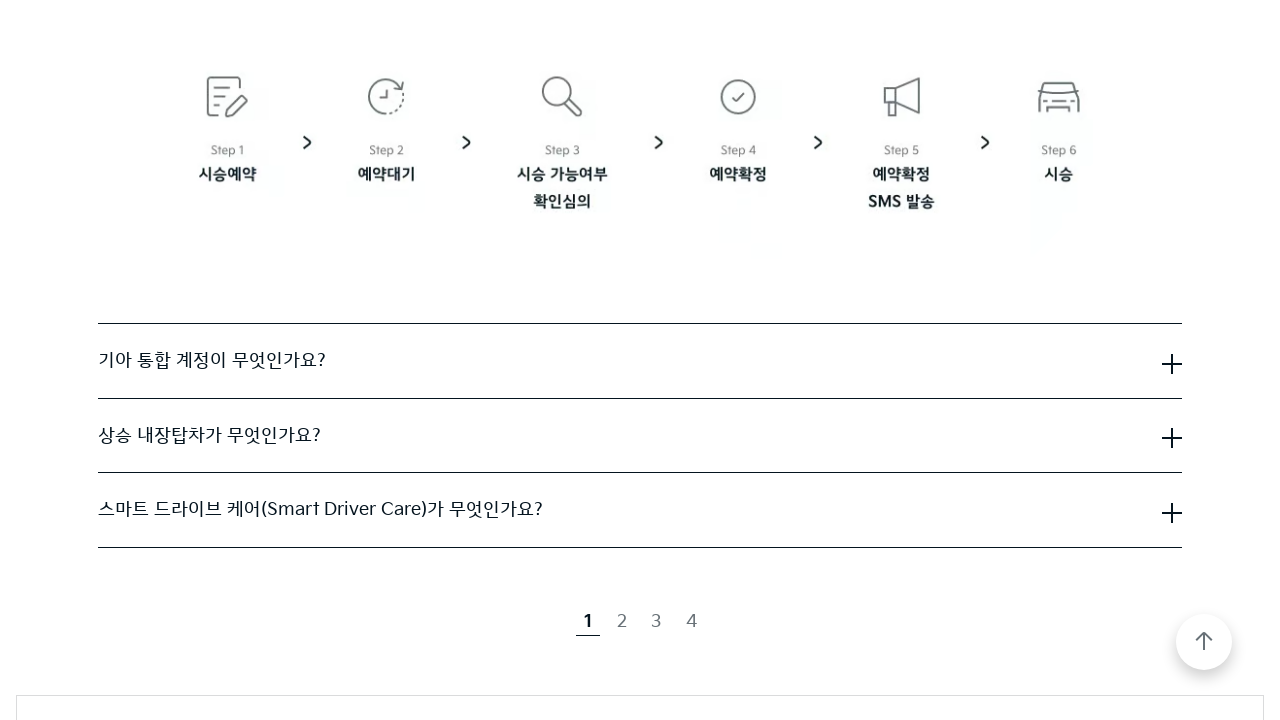

Clicked to expand FAQ item 8 on page 1 at (640, 361) on .cmp-accordion__item >> nth=7 >> .cmp-accordion__button
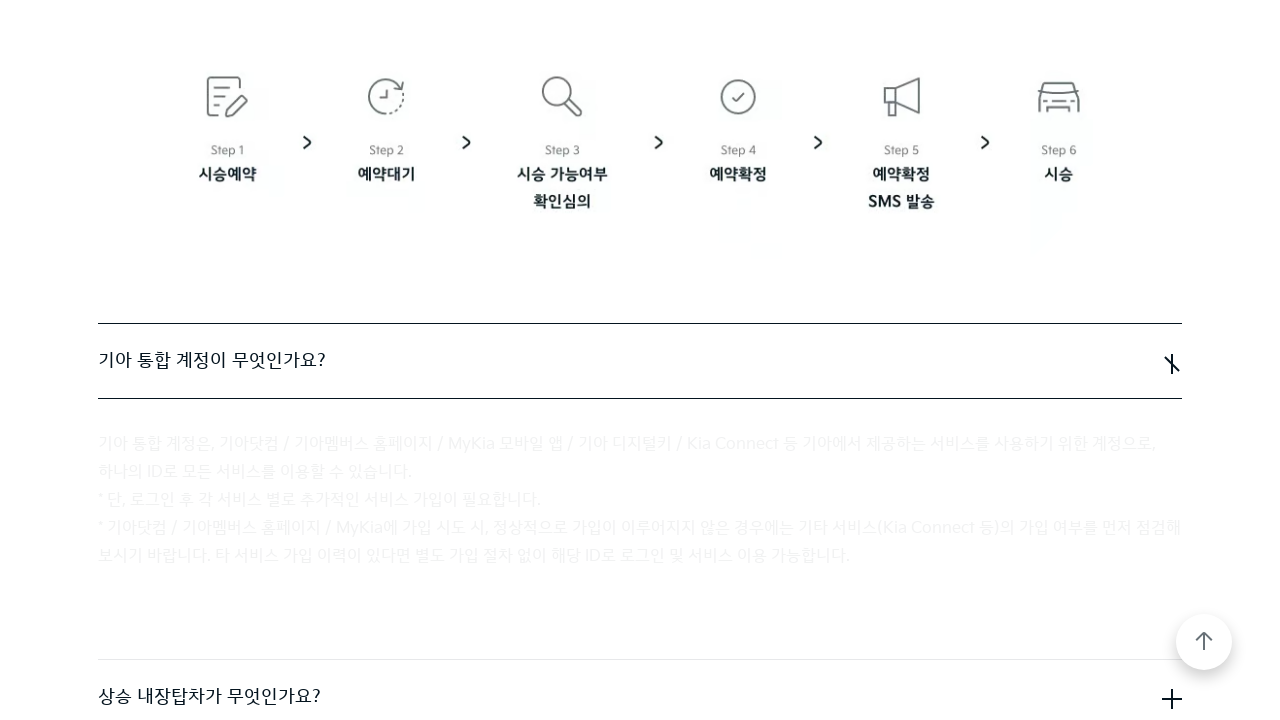

Waited 500ms after expanding FAQ item 8
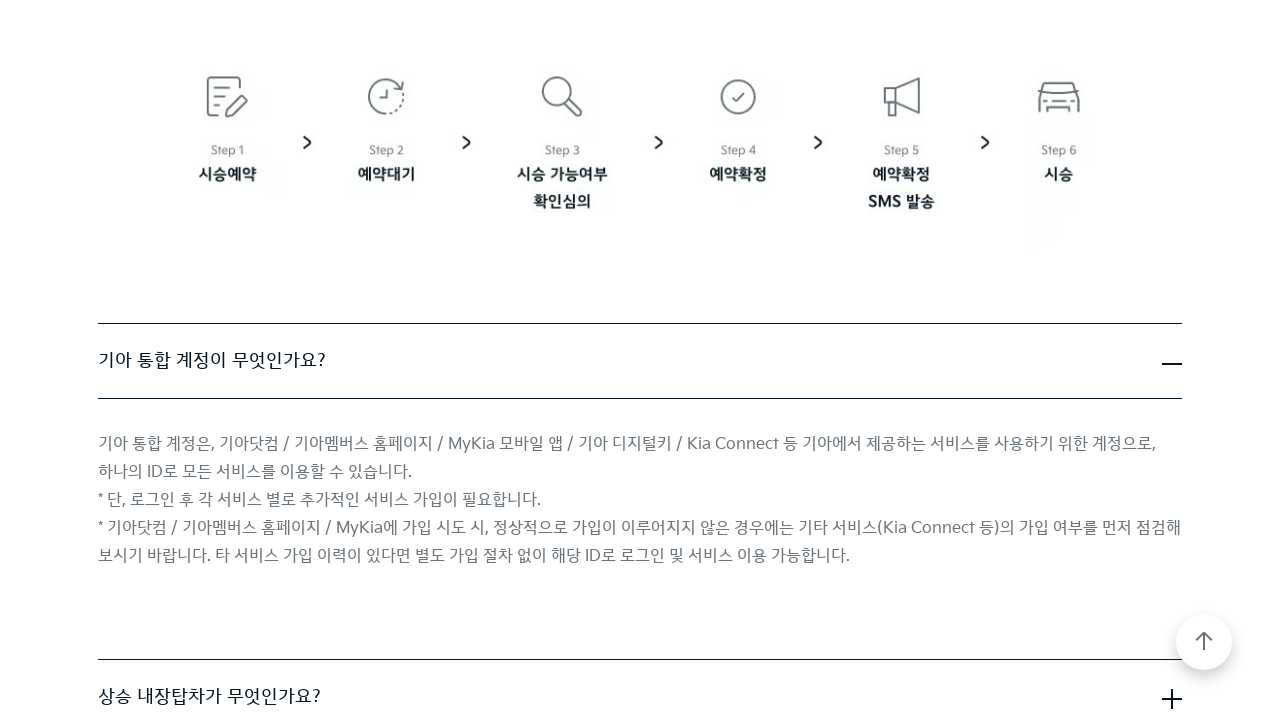

FAQ item 8 answer panel became visible on page 1
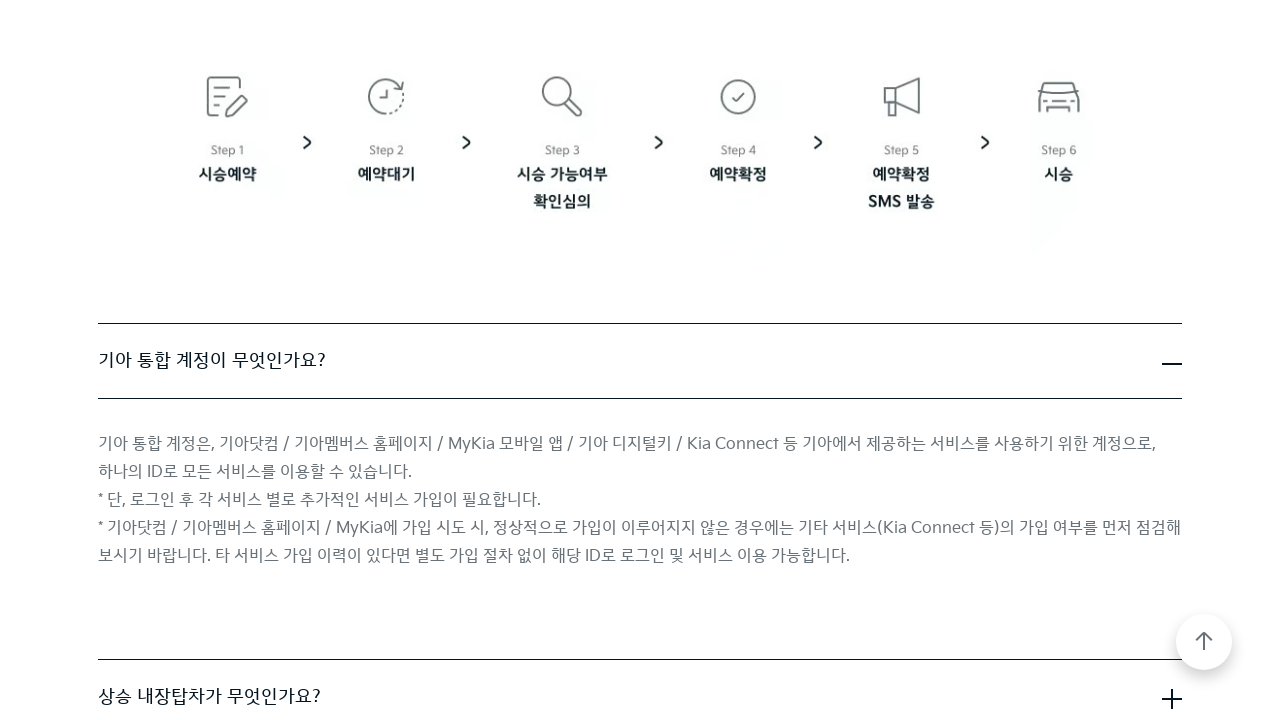

Scrolled FAQ item 9 into view on page 1
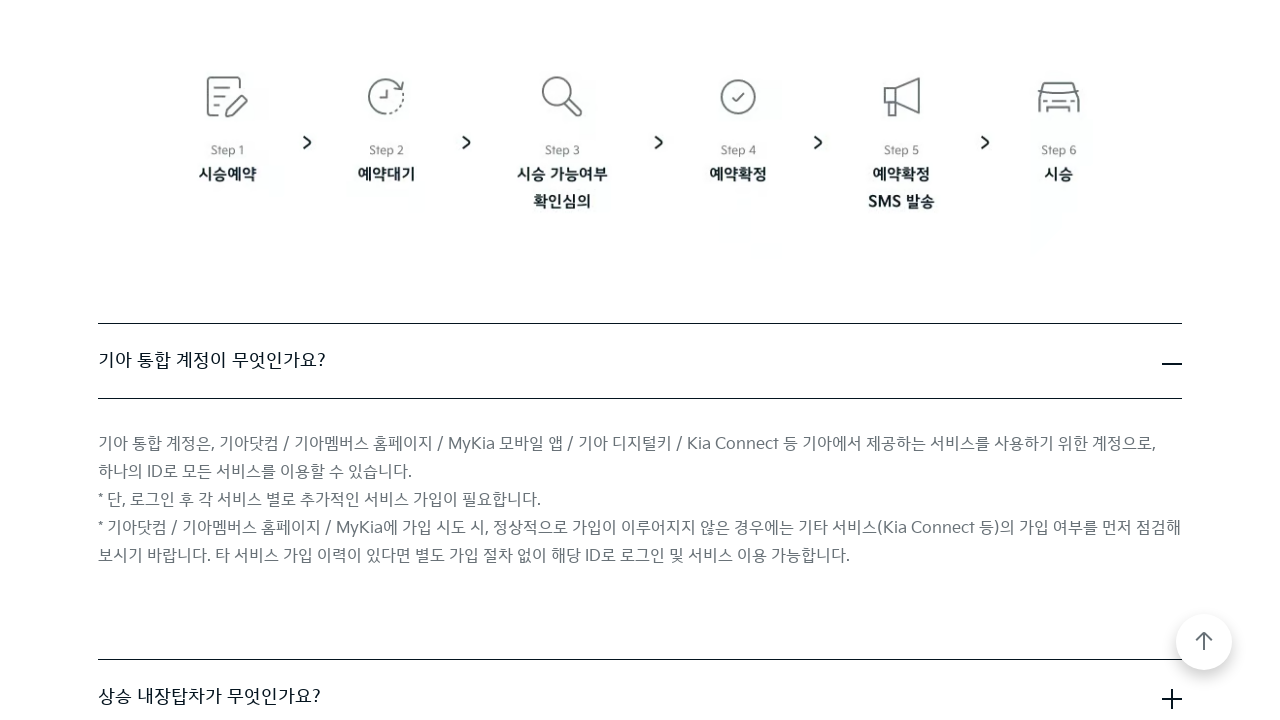

Waited 500ms before expanding FAQ item 9
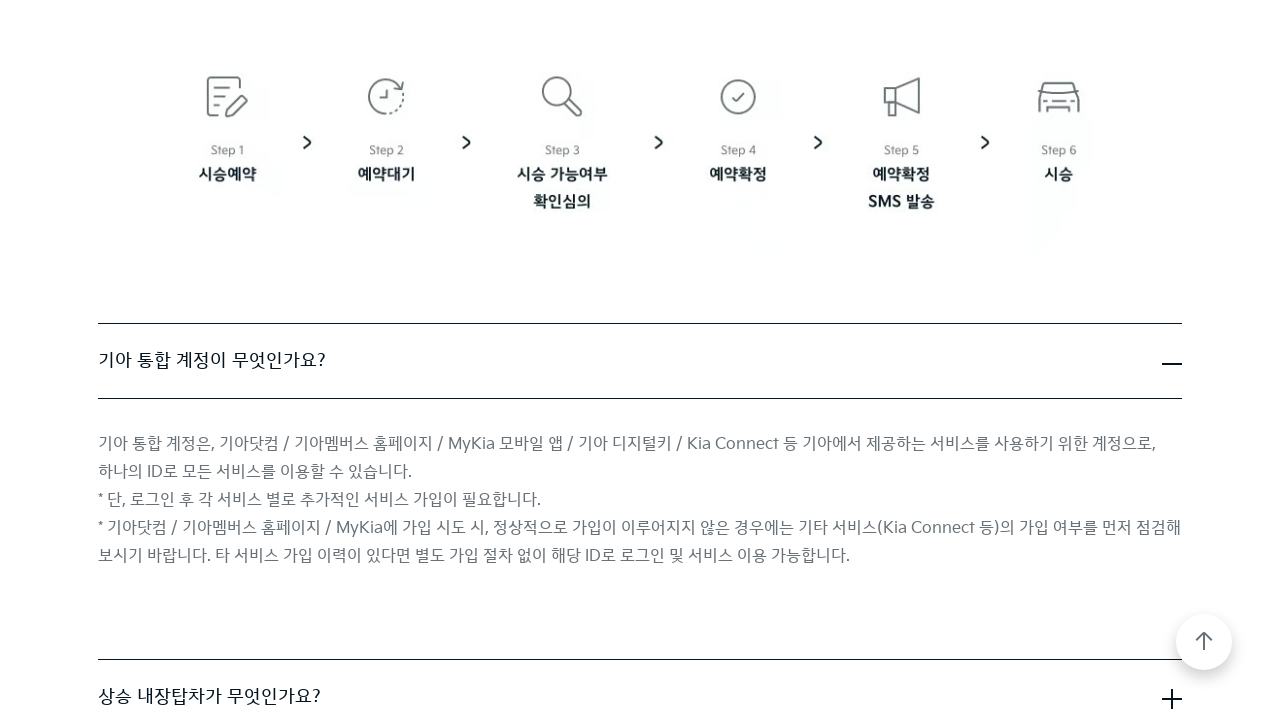

Clicked to expand FAQ item 9 on page 1 at (640, 696) on .cmp-accordion__item >> nth=8 >> .cmp-accordion__button
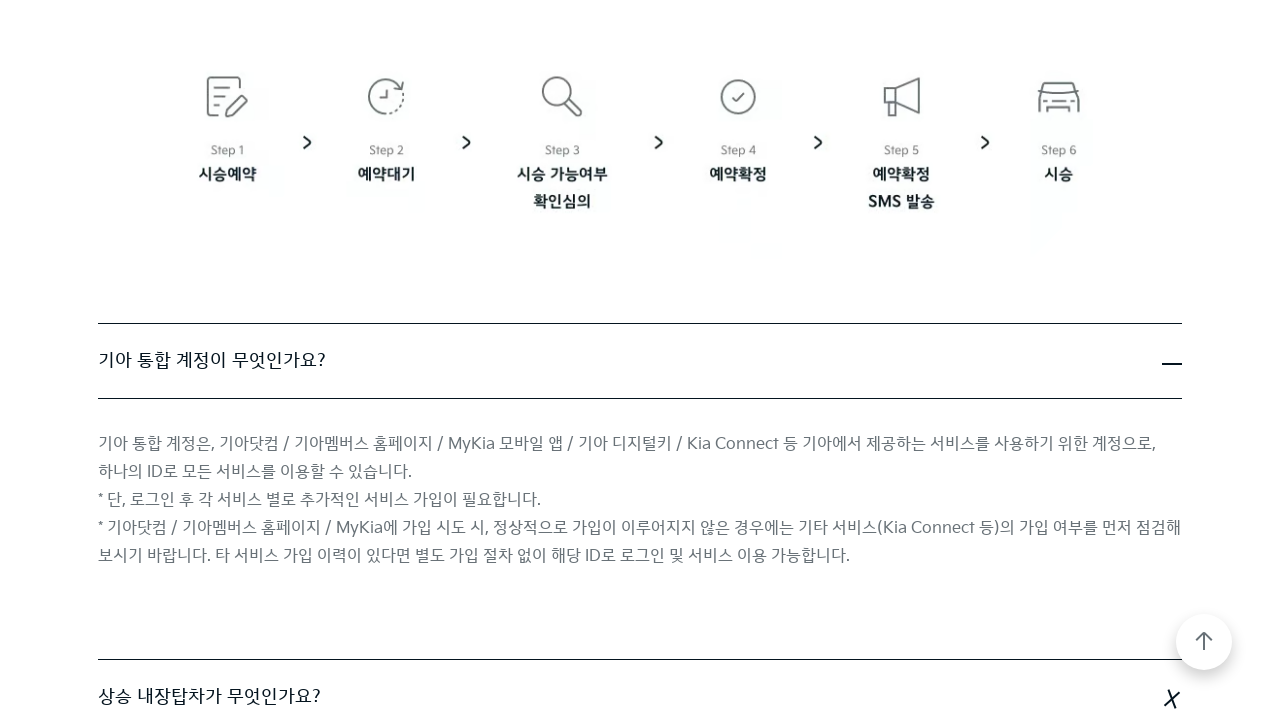

Waited 500ms after expanding FAQ item 9
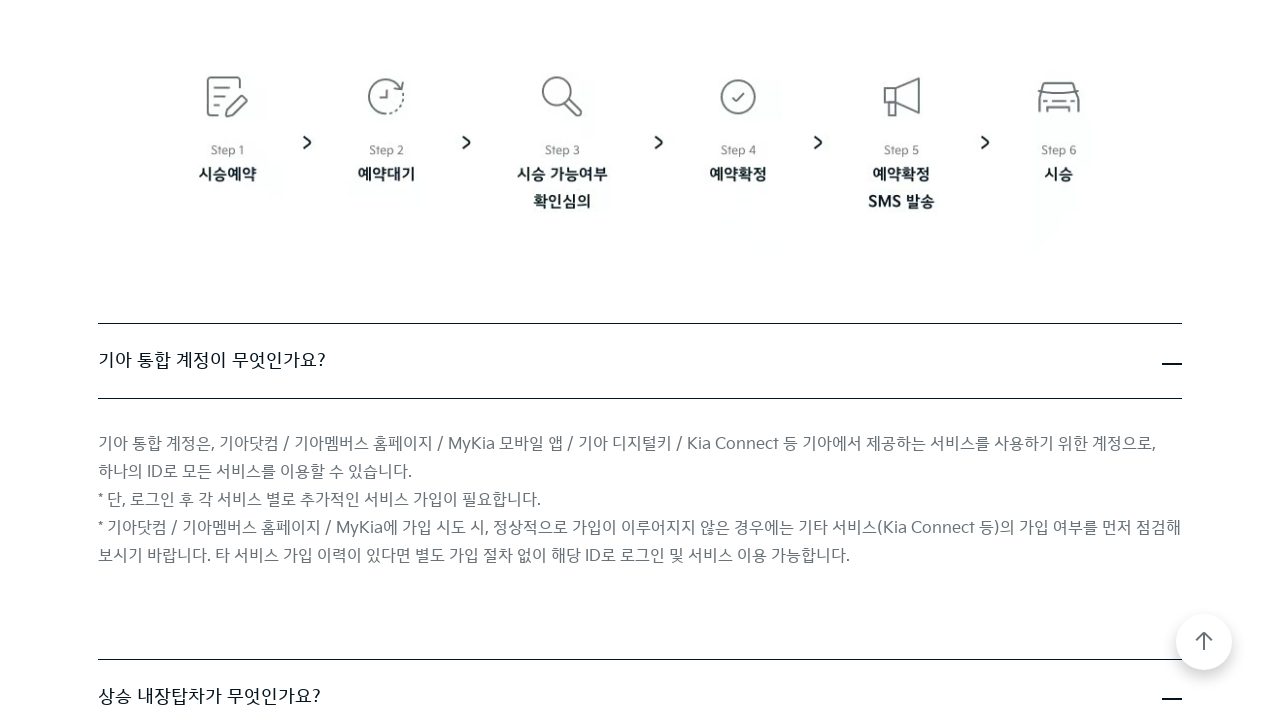

FAQ item 9 answer panel became visible on page 1
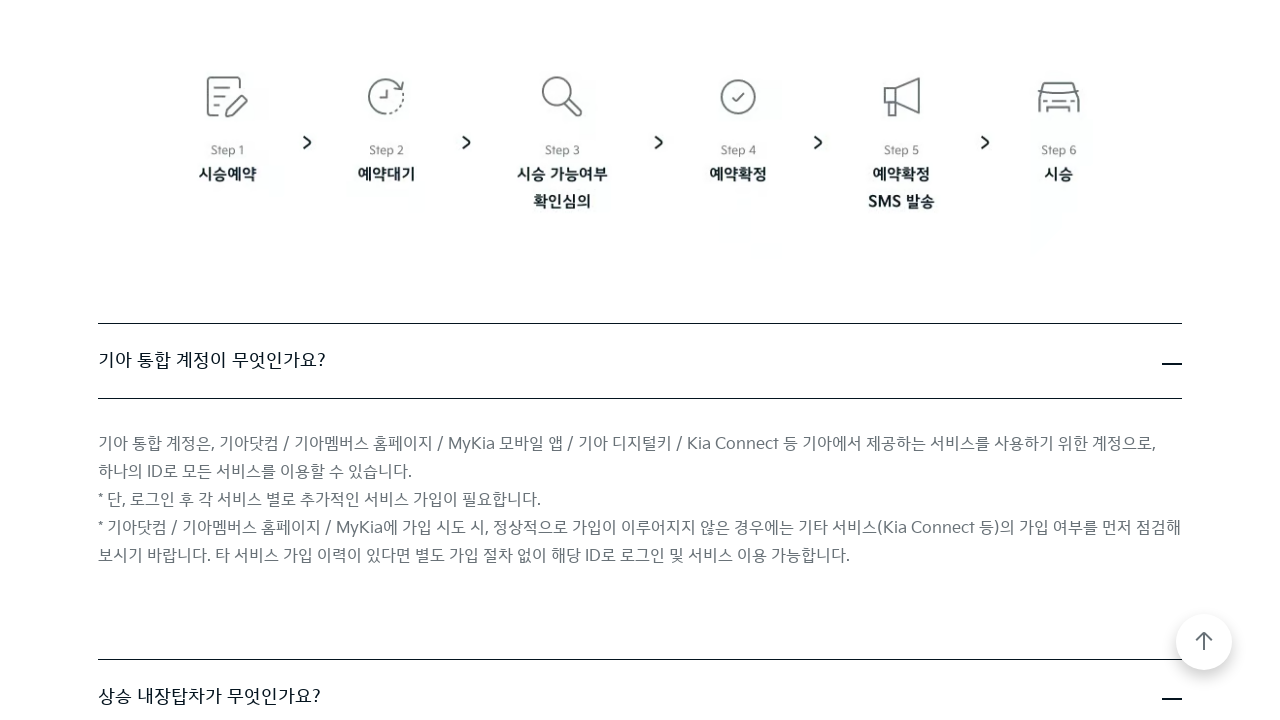

Scrolled FAQ item 10 into view on page 1
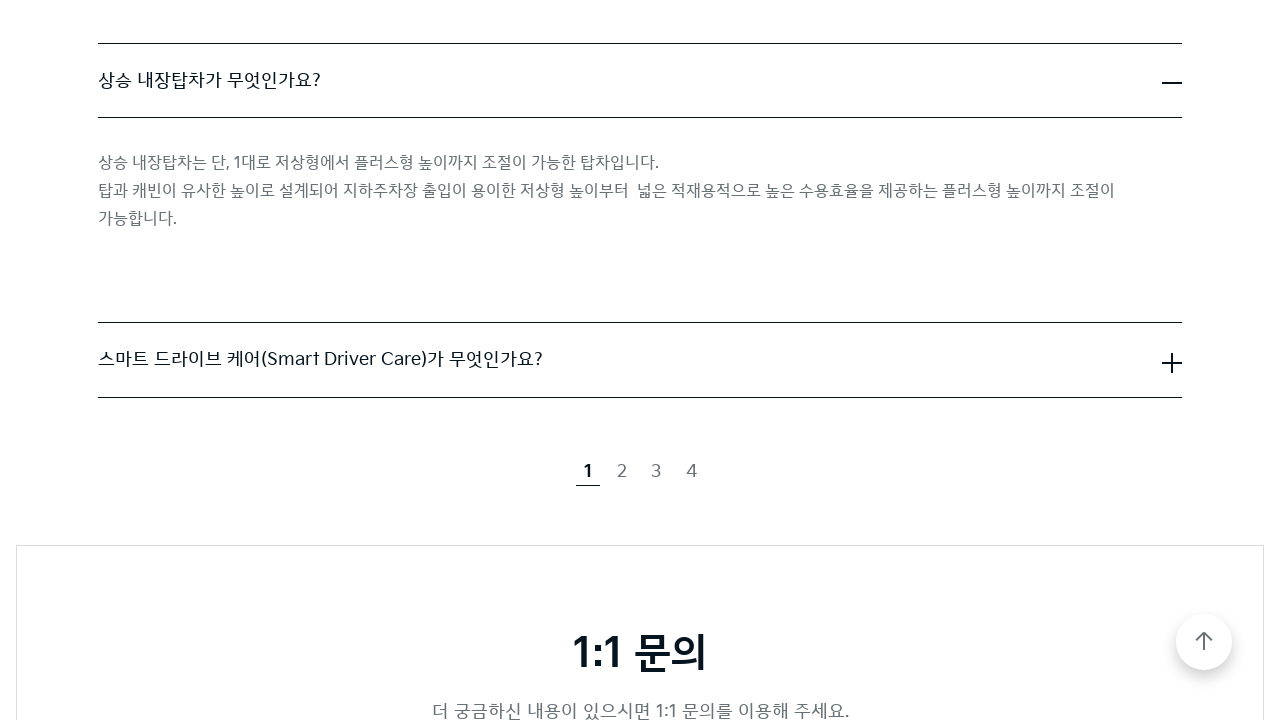

Waited 500ms before expanding FAQ item 10
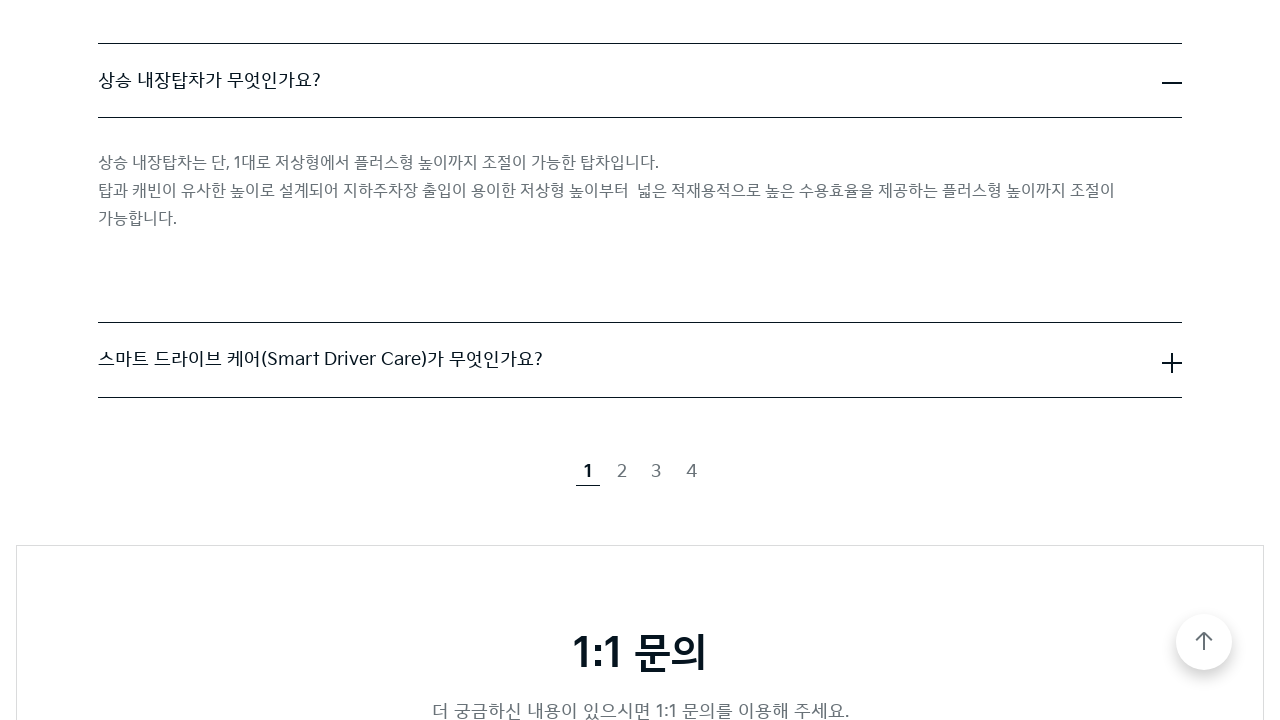

Clicked to expand FAQ item 10 on page 1 at (640, 360) on .cmp-accordion__item >> nth=9 >> .cmp-accordion__button
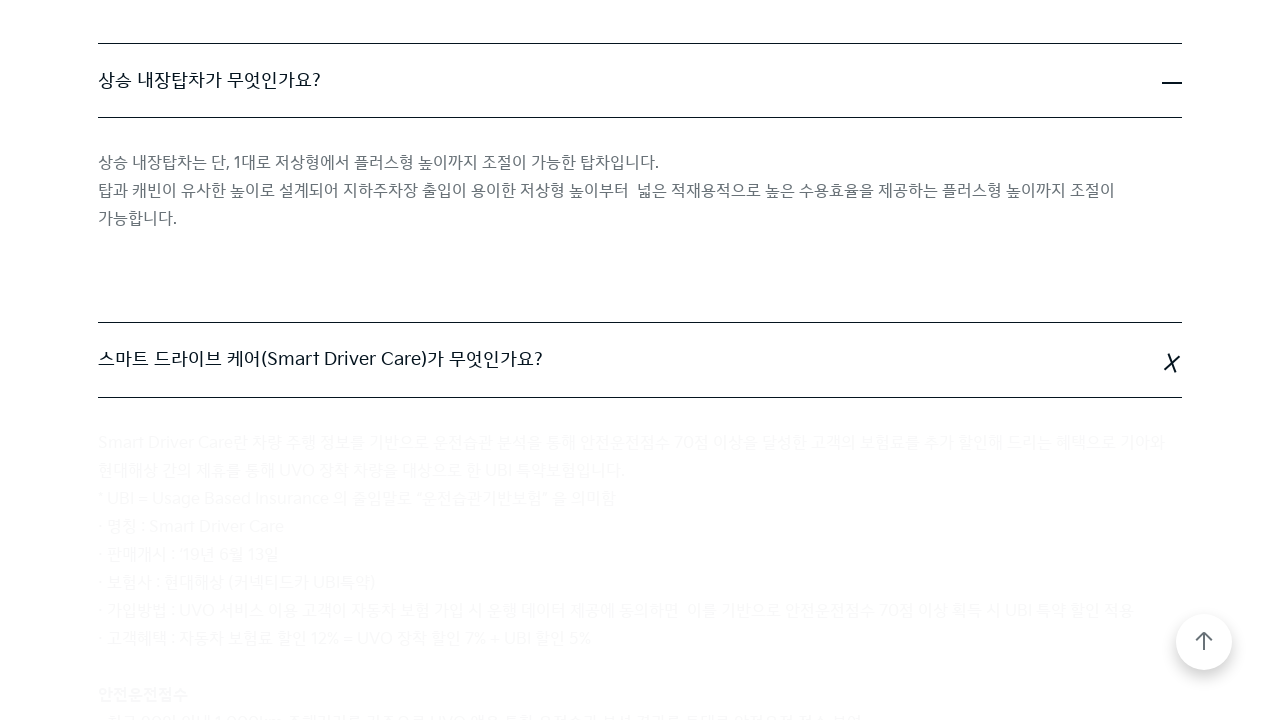

Waited 500ms after expanding FAQ item 10
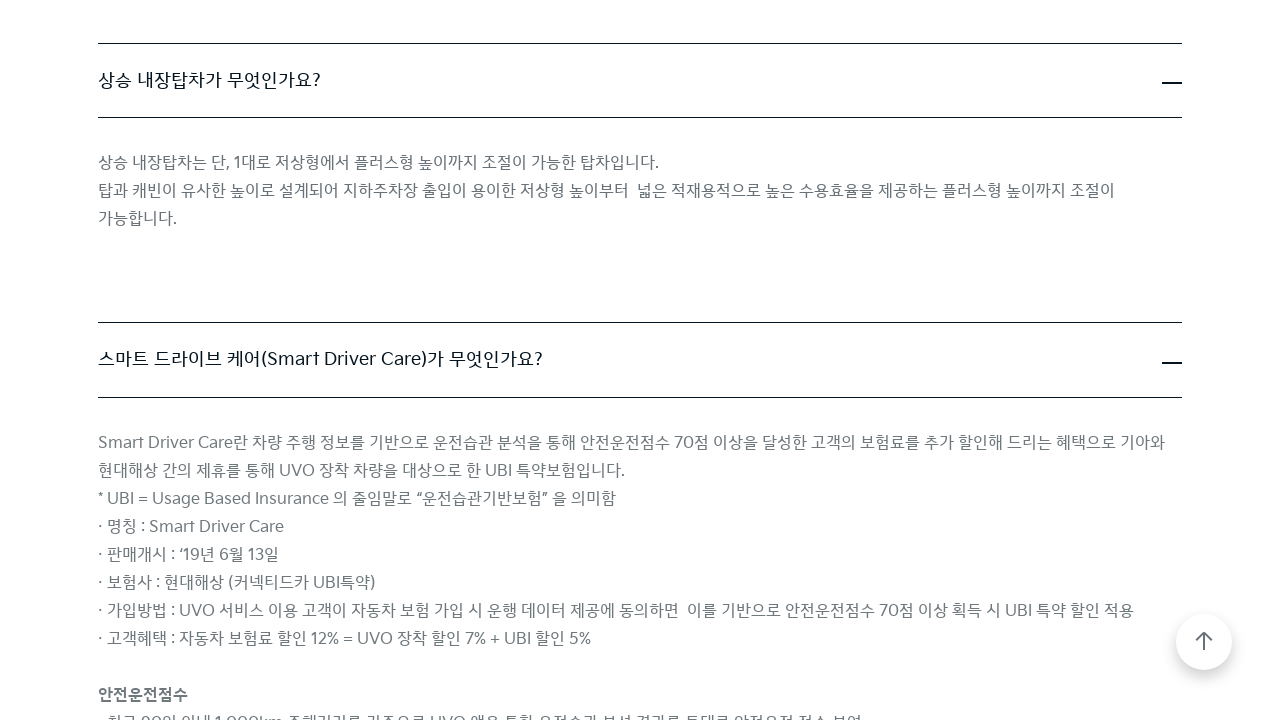

FAQ item 10 answer panel became visible on page 1
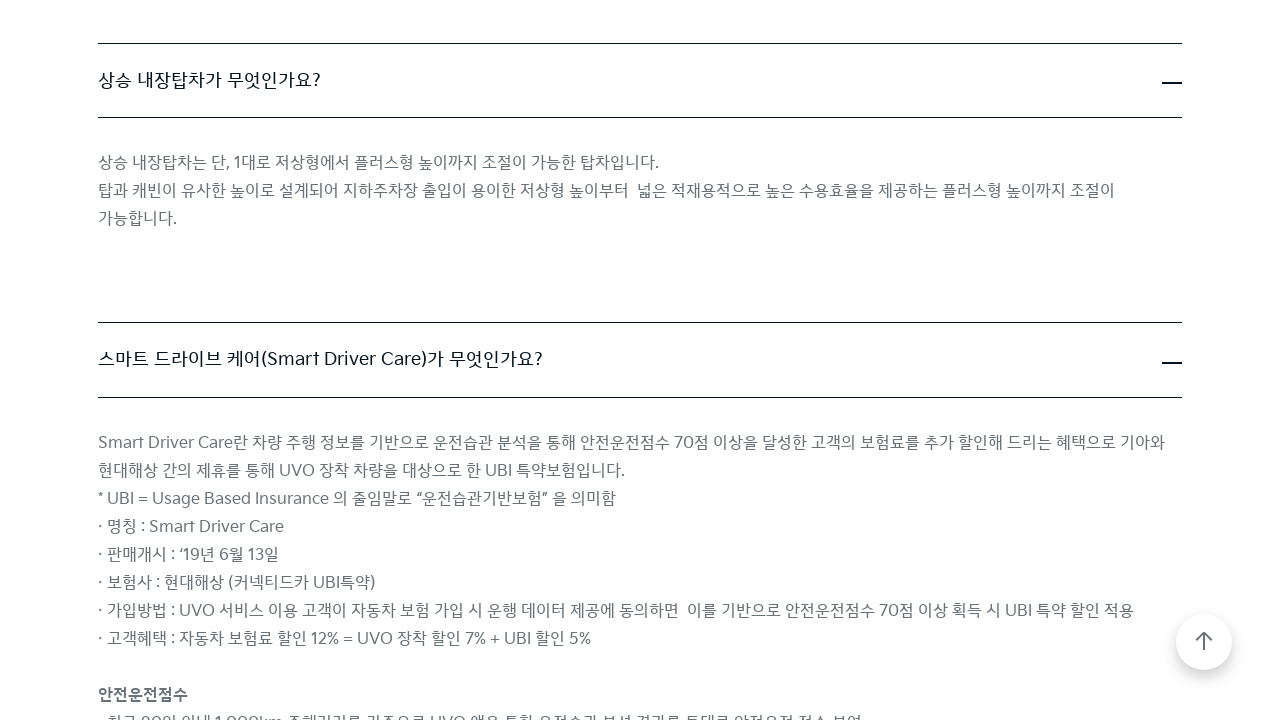

Scrolled next page button (page 2) into view
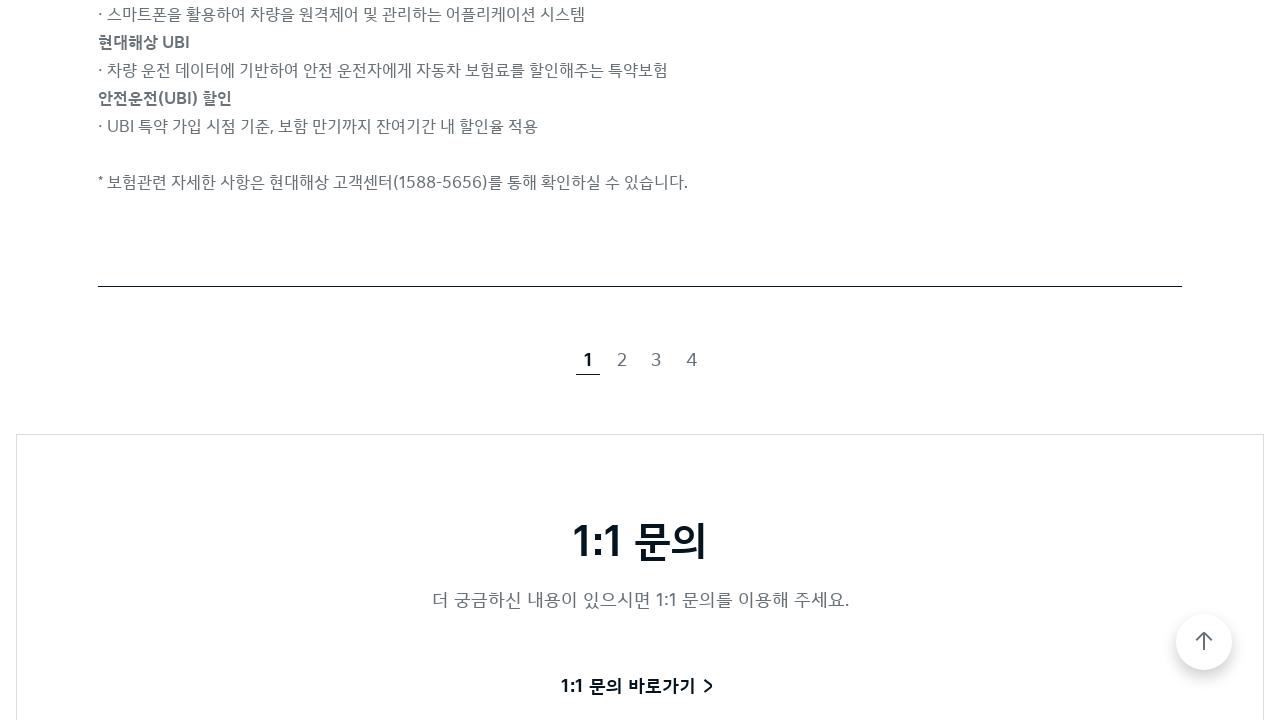

Waited 500ms before clicking next page button
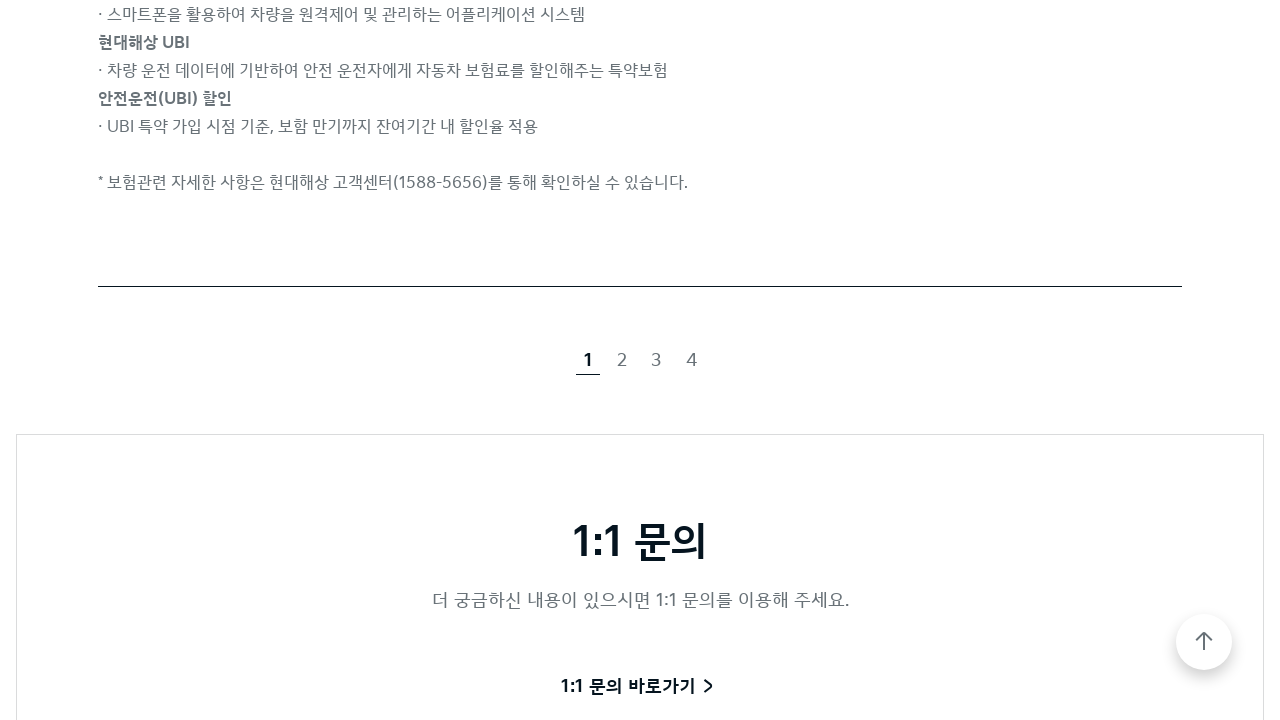

Clicked next page button to navigate to page 2 at (622, 361) on //*[@id="contents"]/div/div[3]/div/div/div[4]/div/ul/li[2]/a
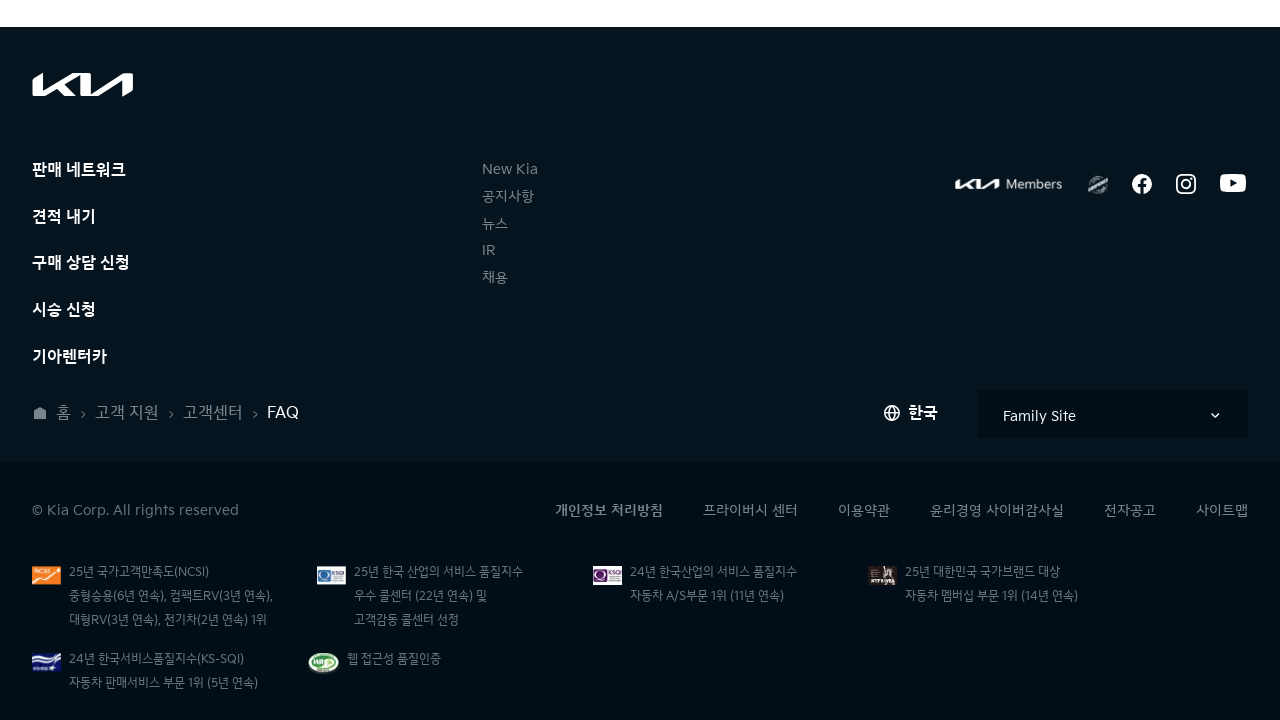

Waited 1 second for page 2 to load
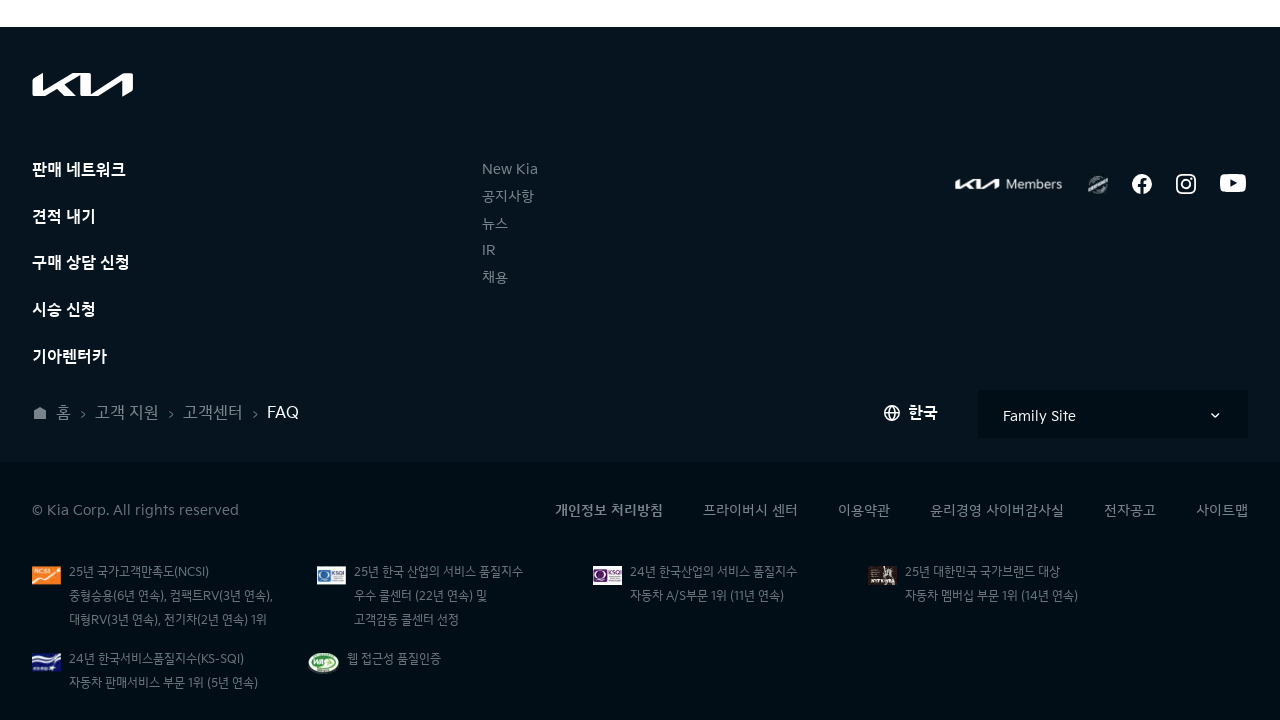

Retrieved all FAQ accordion items on page 2
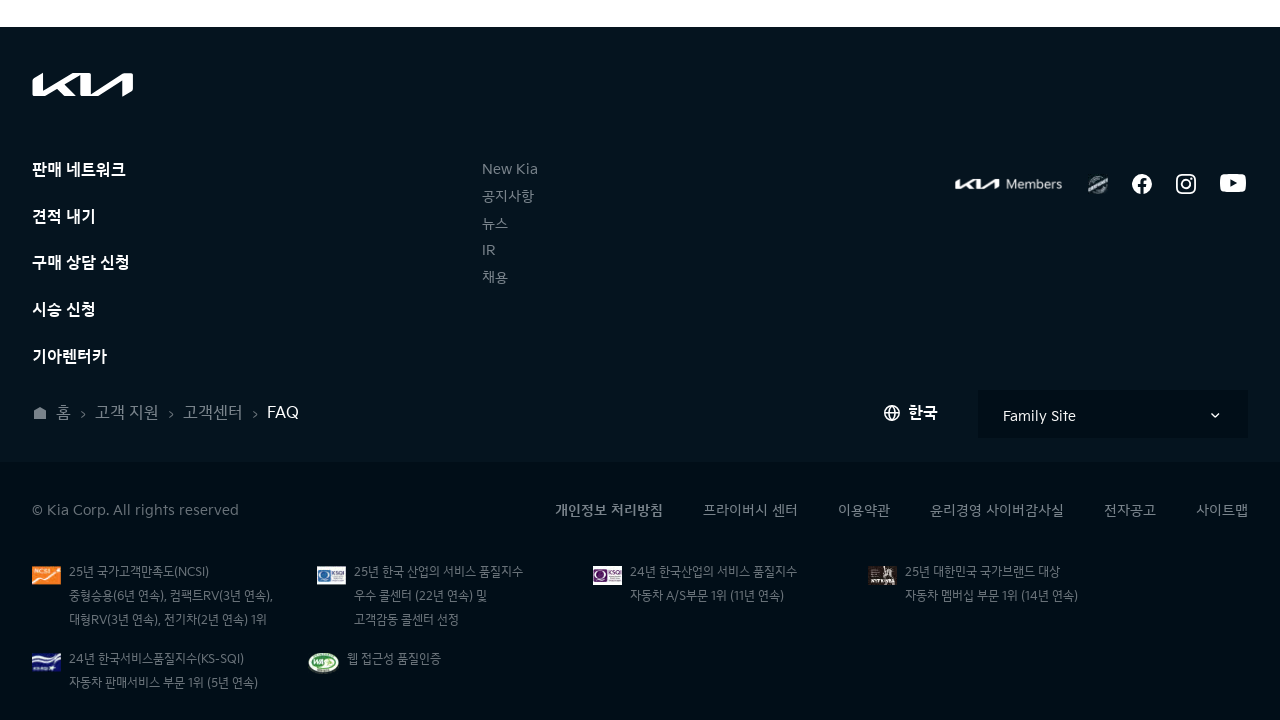

Scrolled FAQ item 1 into view on page 2
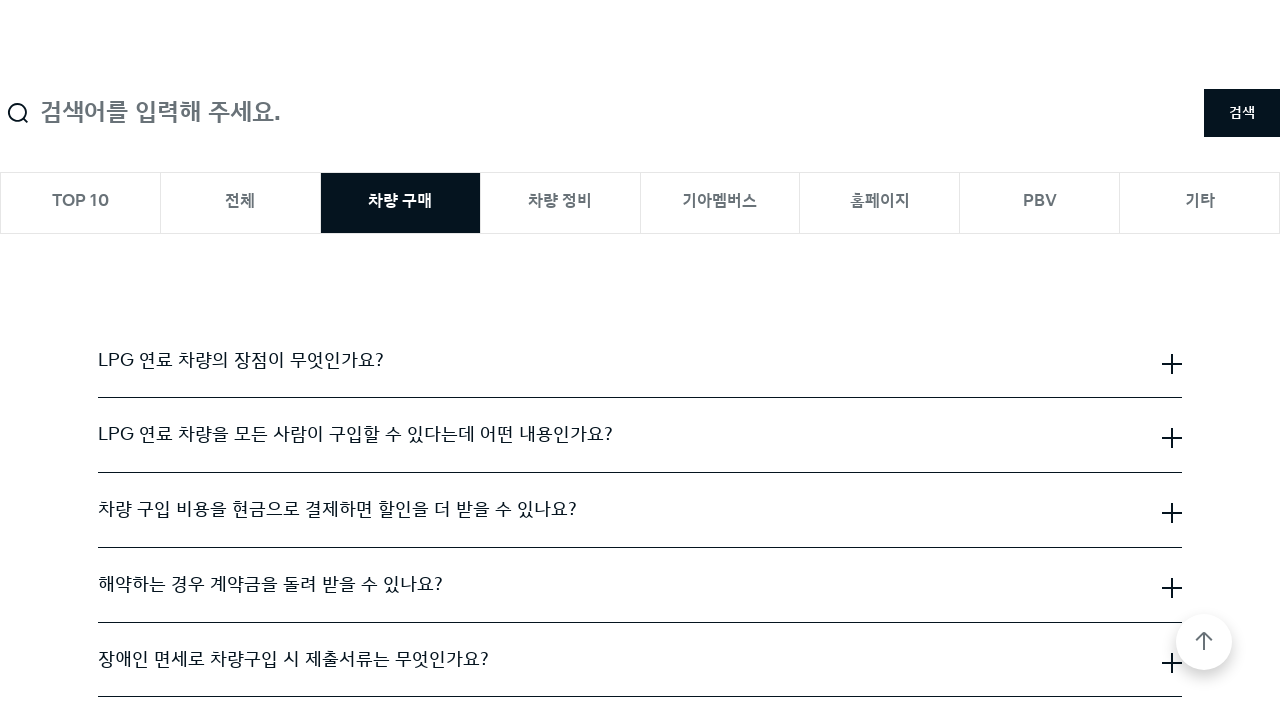

Waited 500ms before expanding FAQ item 1
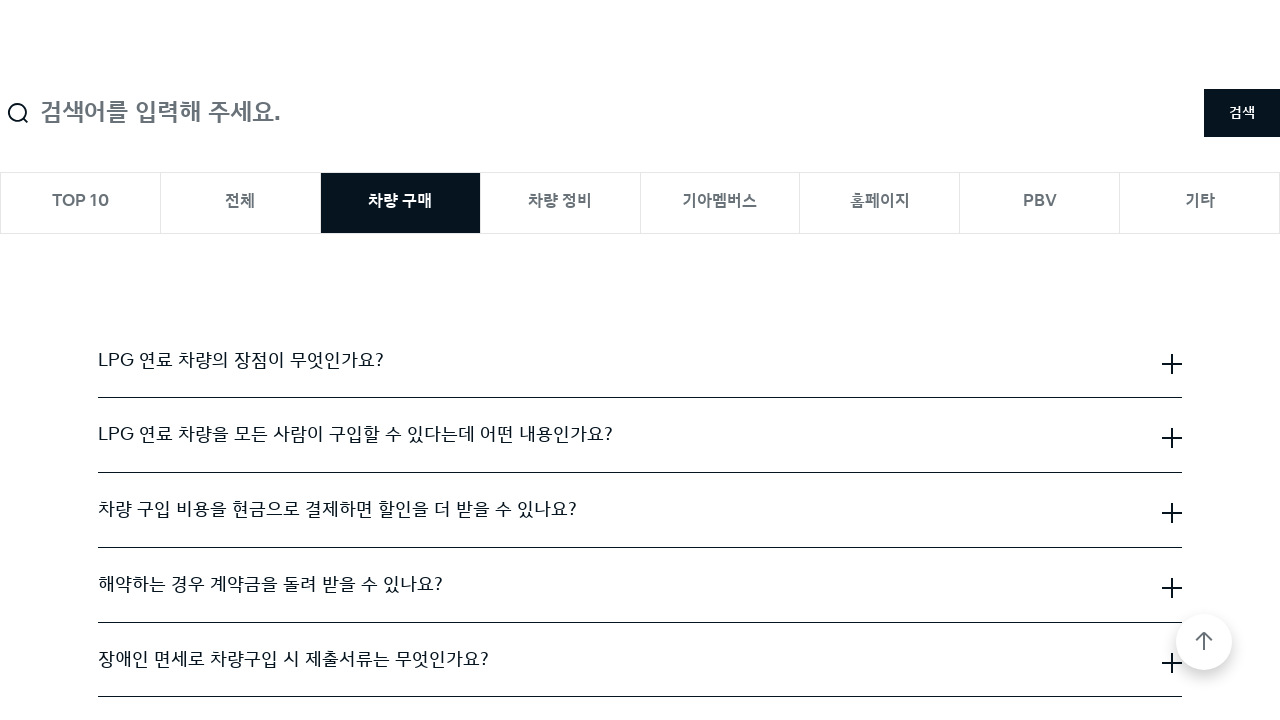

Clicked to expand FAQ item 1 on page 2 at (640, 361) on .cmp-accordion__item >> nth=0 >> .cmp-accordion__button
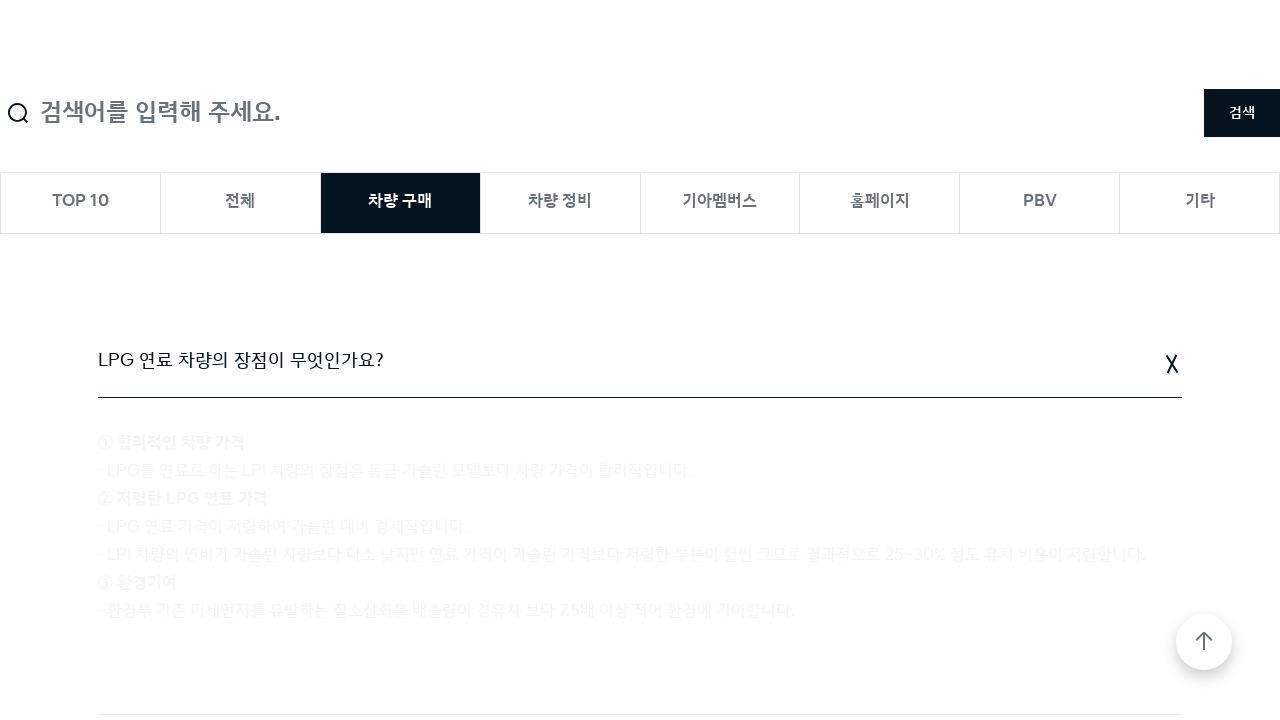

Waited 500ms after expanding FAQ item 1
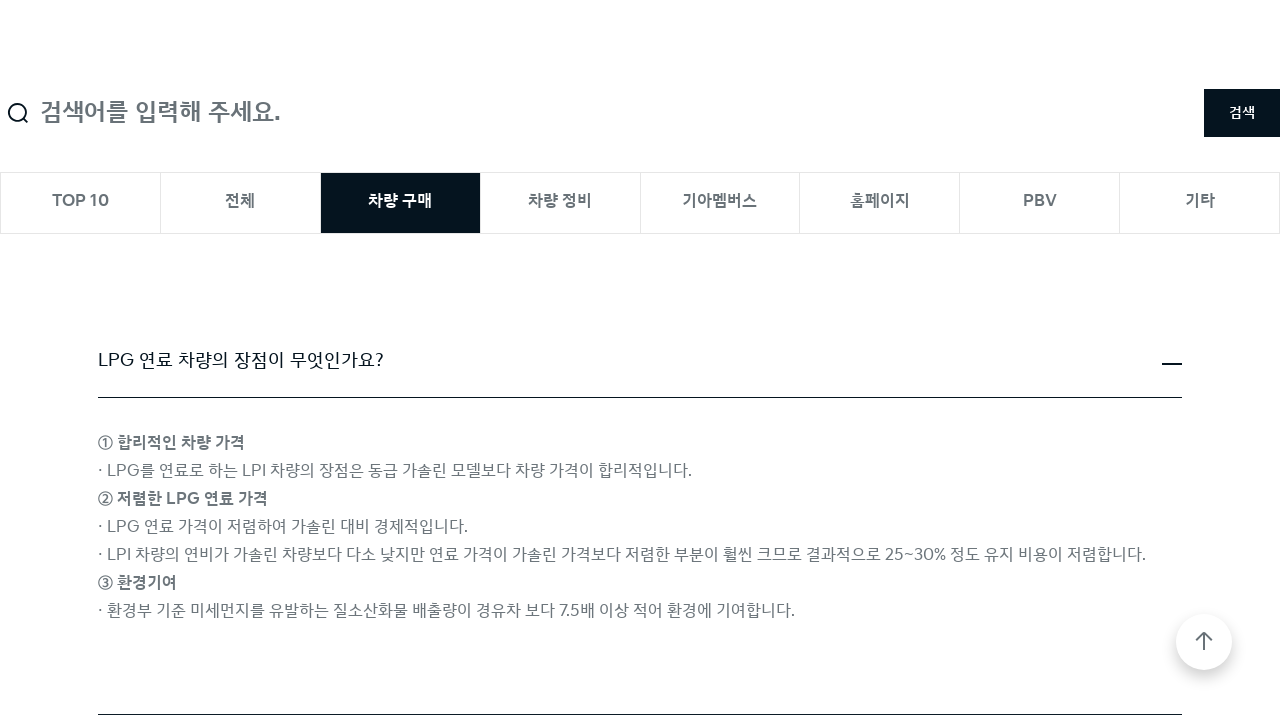

FAQ item 1 answer panel became visible on page 2
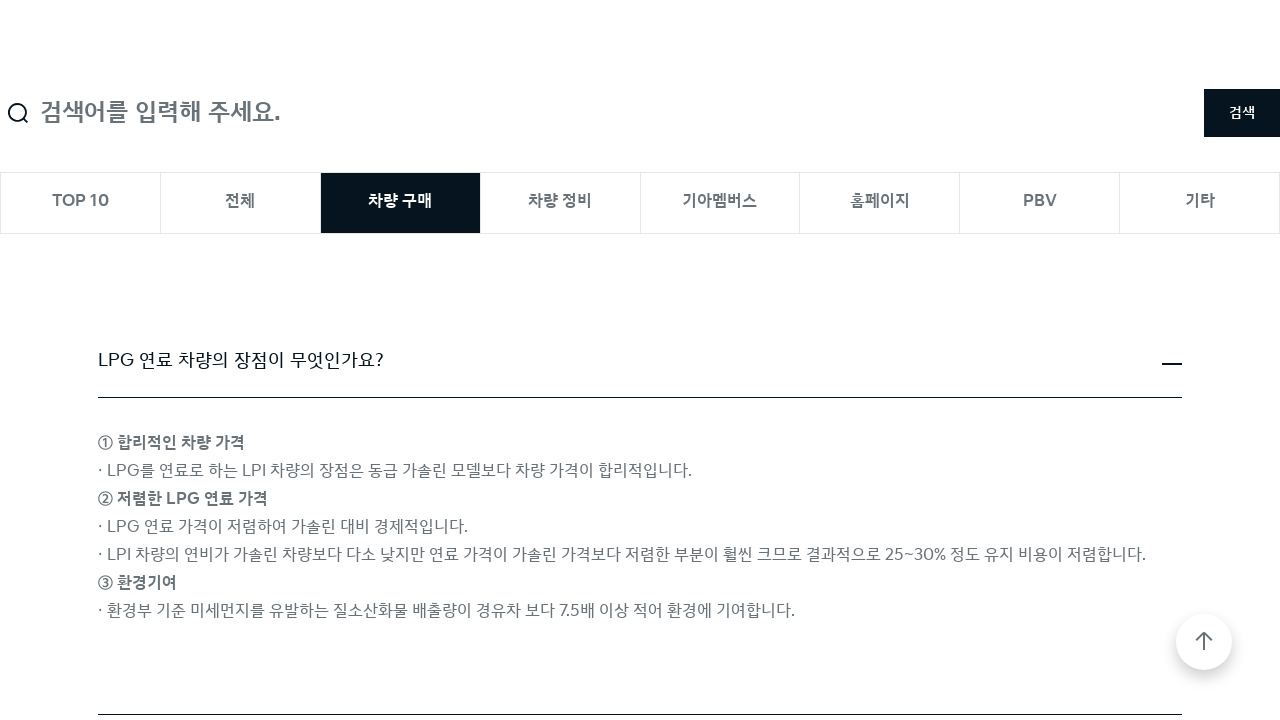

Scrolled FAQ item 2 into view on page 2
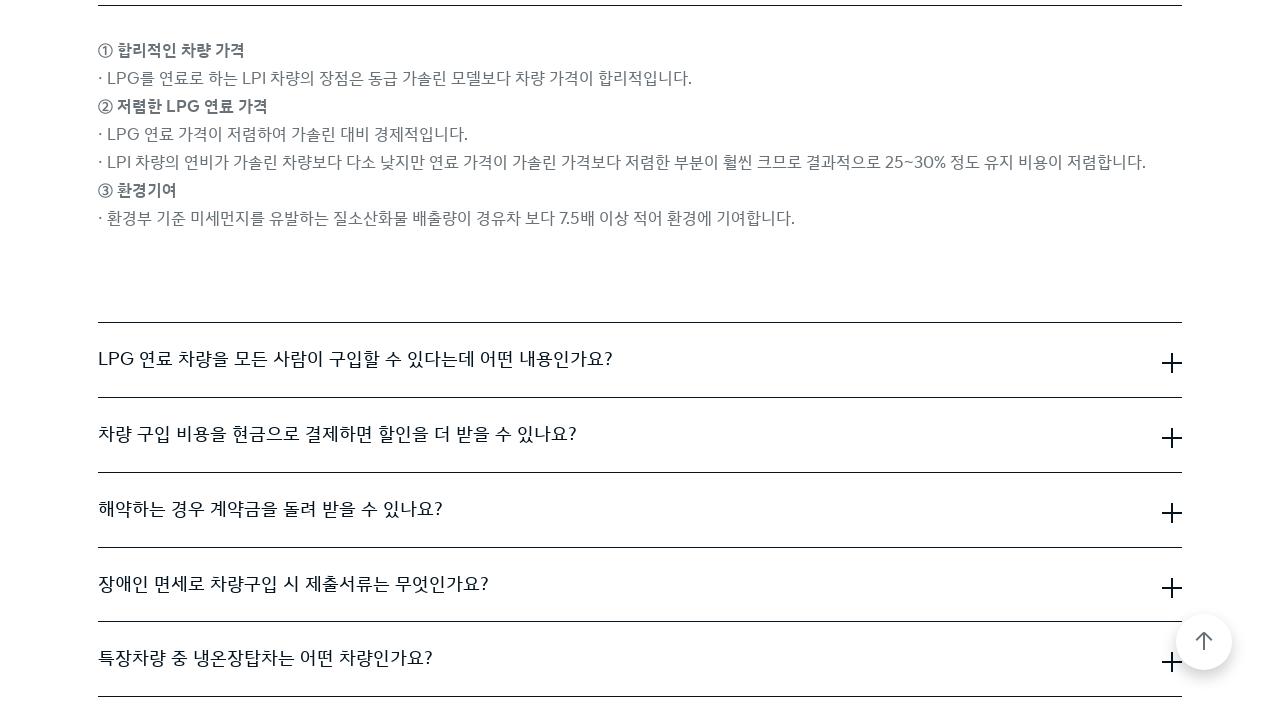

Waited 500ms before expanding FAQ item 2
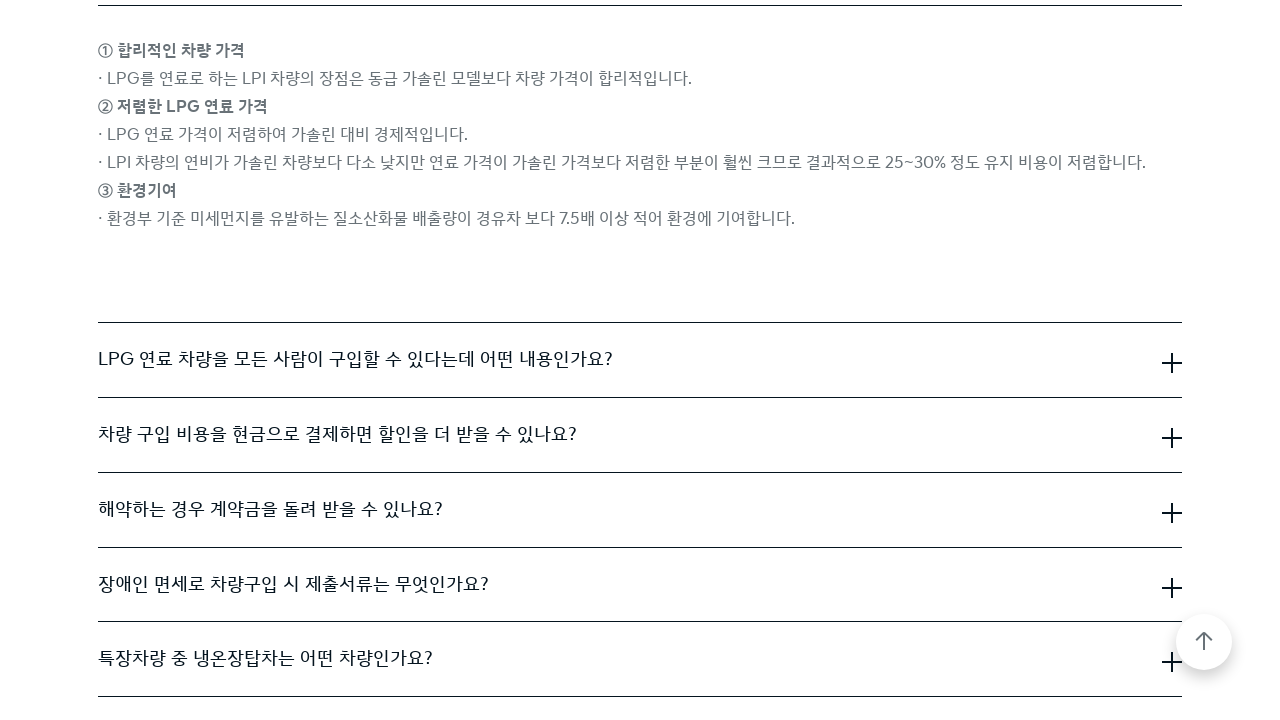

Clicked to expand FAQ item 2 on page 2 at (640, 360) on .cmp-accordion__item >> nth=1 >> .cmp-accordion__button
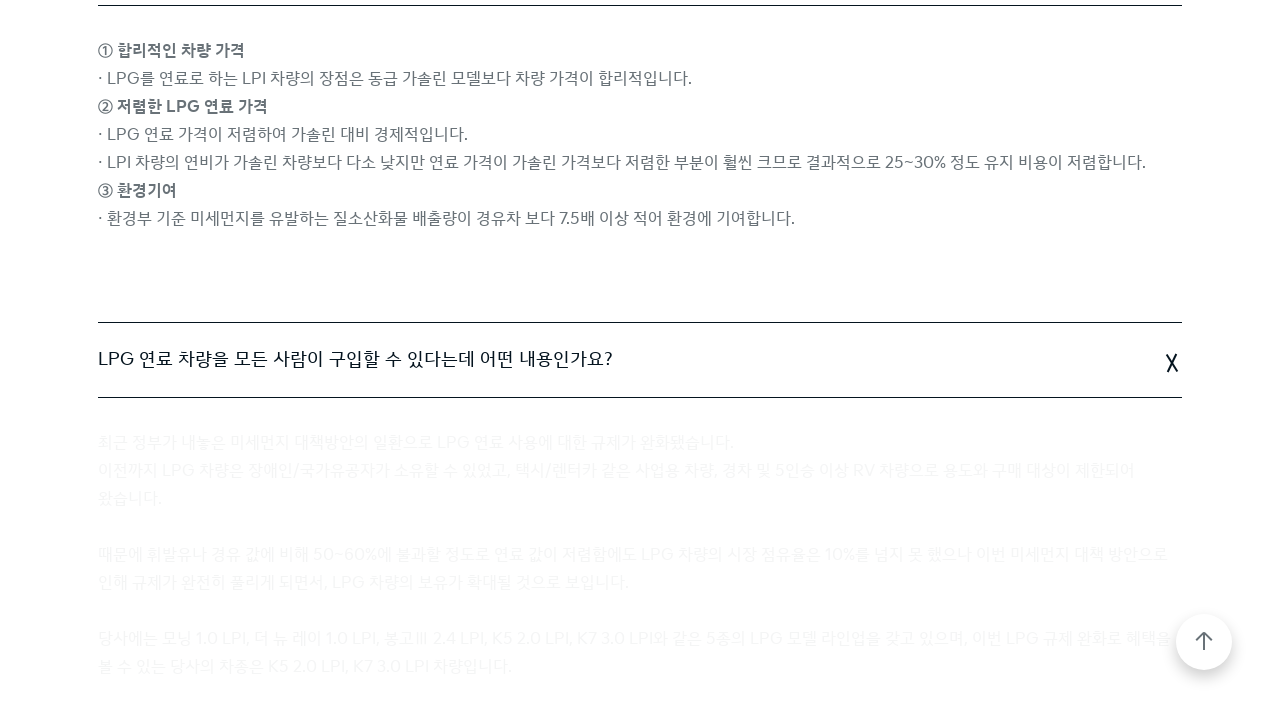

Waited 500ms after expanding FAQ item 2
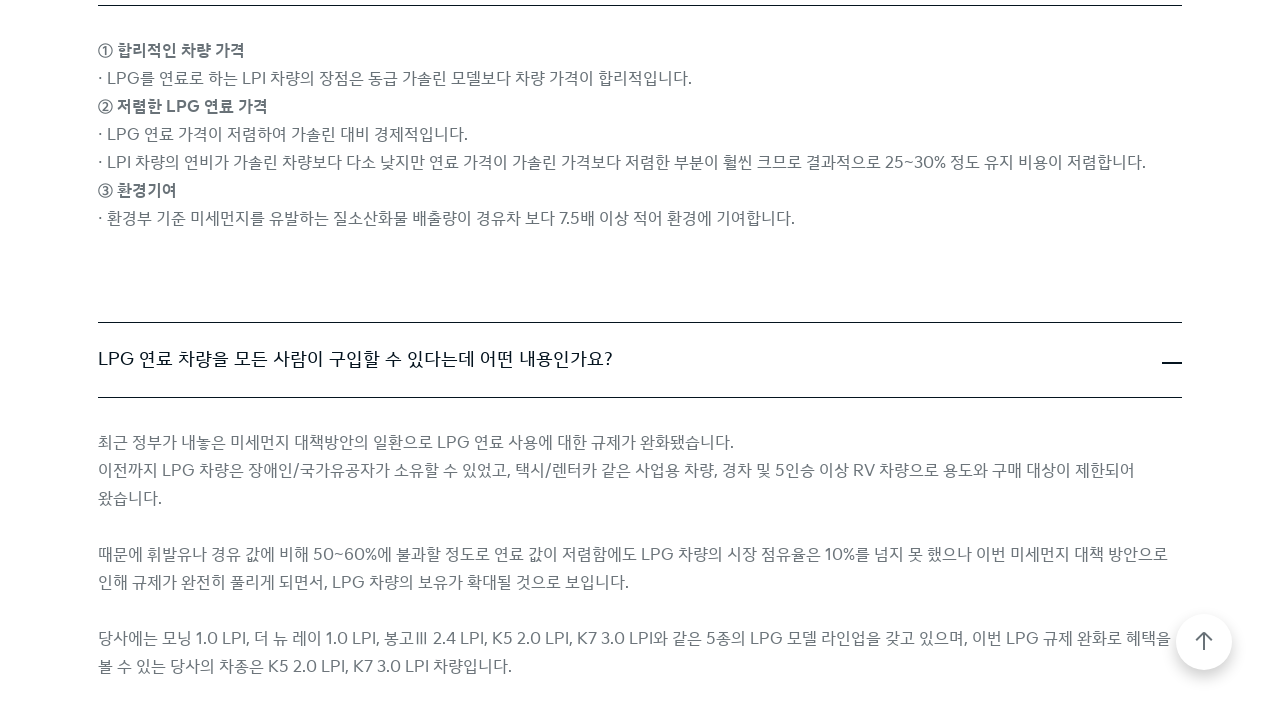

FAQ item 2 answer panel became visible on page 2
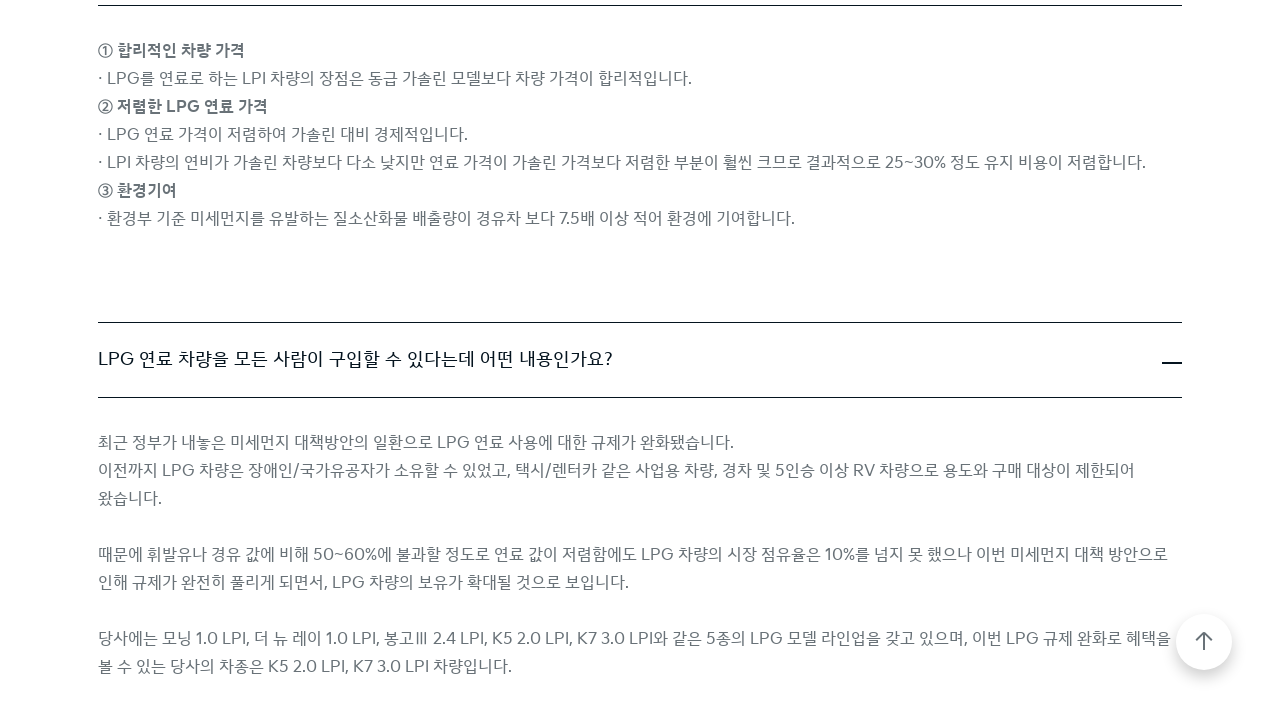

Scrolled FAQ item 3 into view on page 2
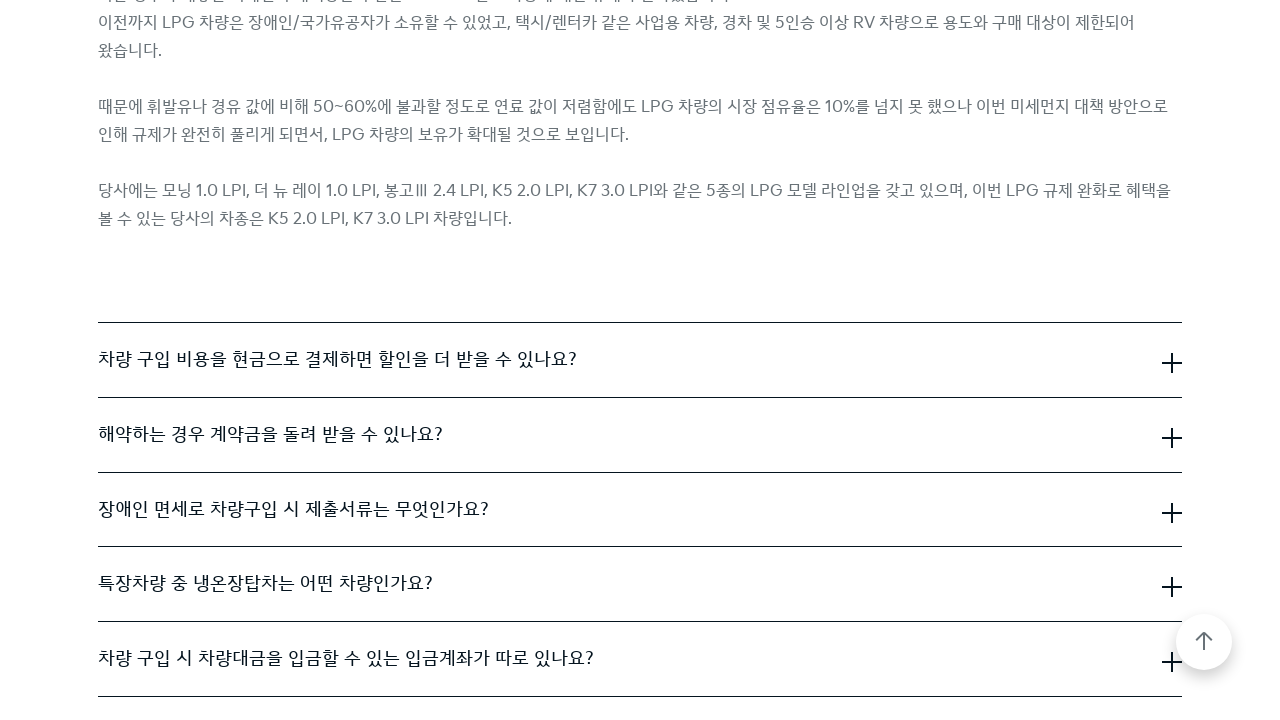

Waited 500ms before expanding FAQ item 3
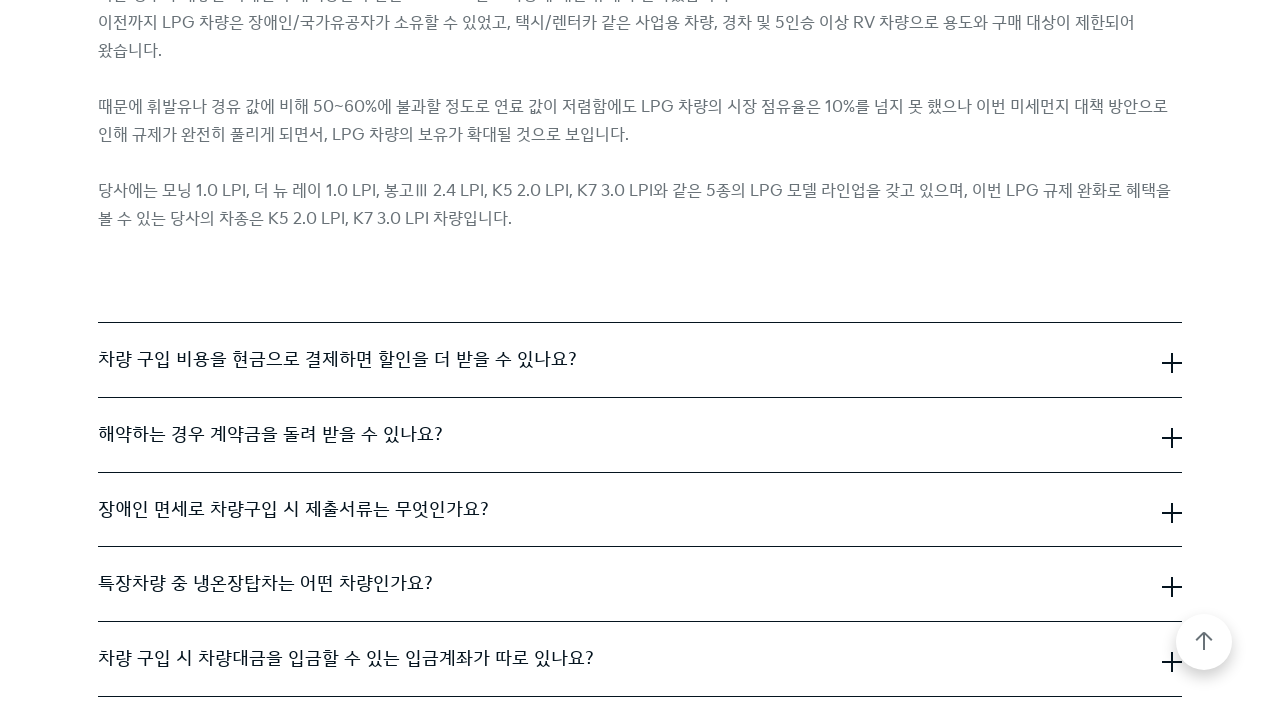

Clicked to expand FAQ item 3 on page 2 at (640, 360) on .cmp-accordion__item >> nth=2 >> .cmp-accordion__button
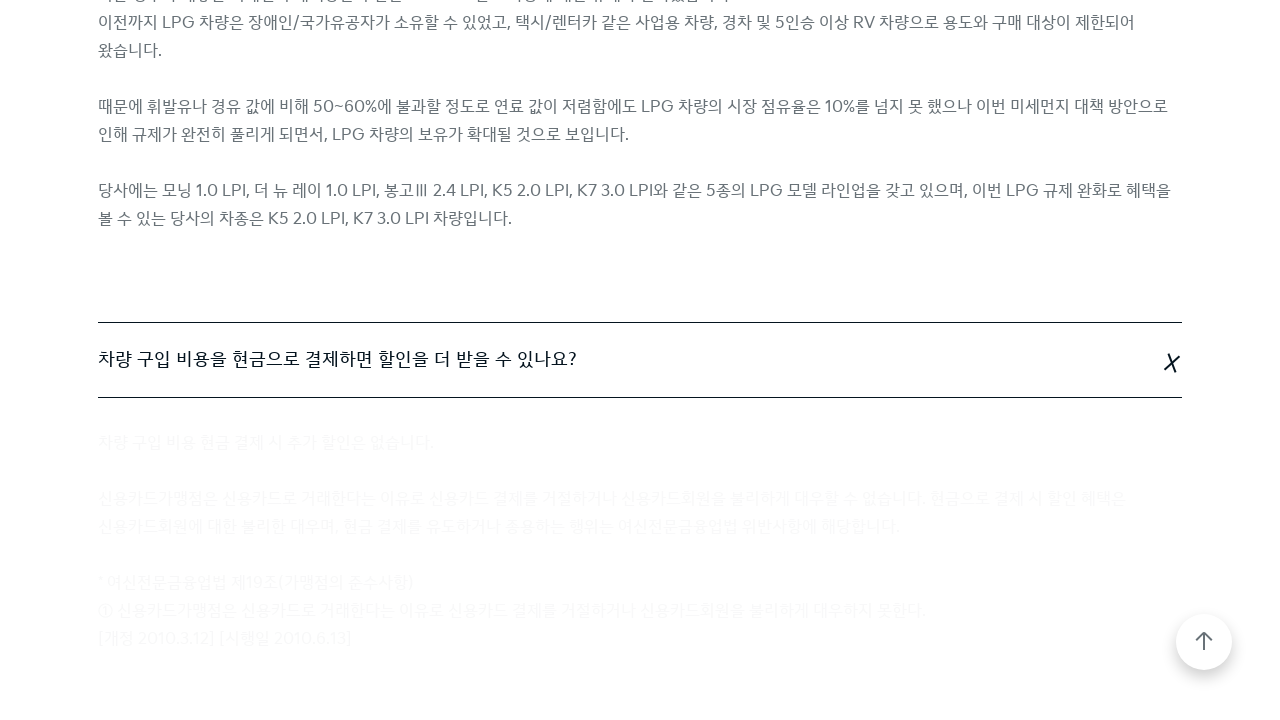

Waited 500ms after expanding FAQ item 3
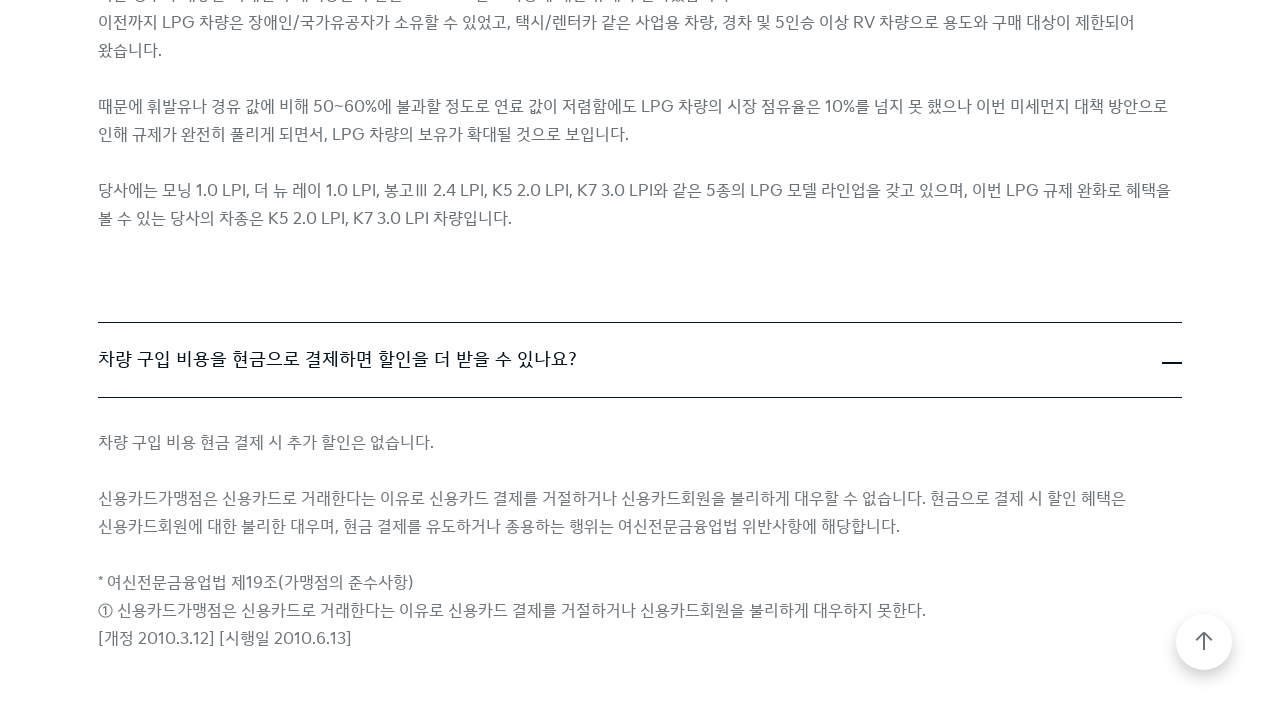

FAQ item 3 answer panel became visible on page 2
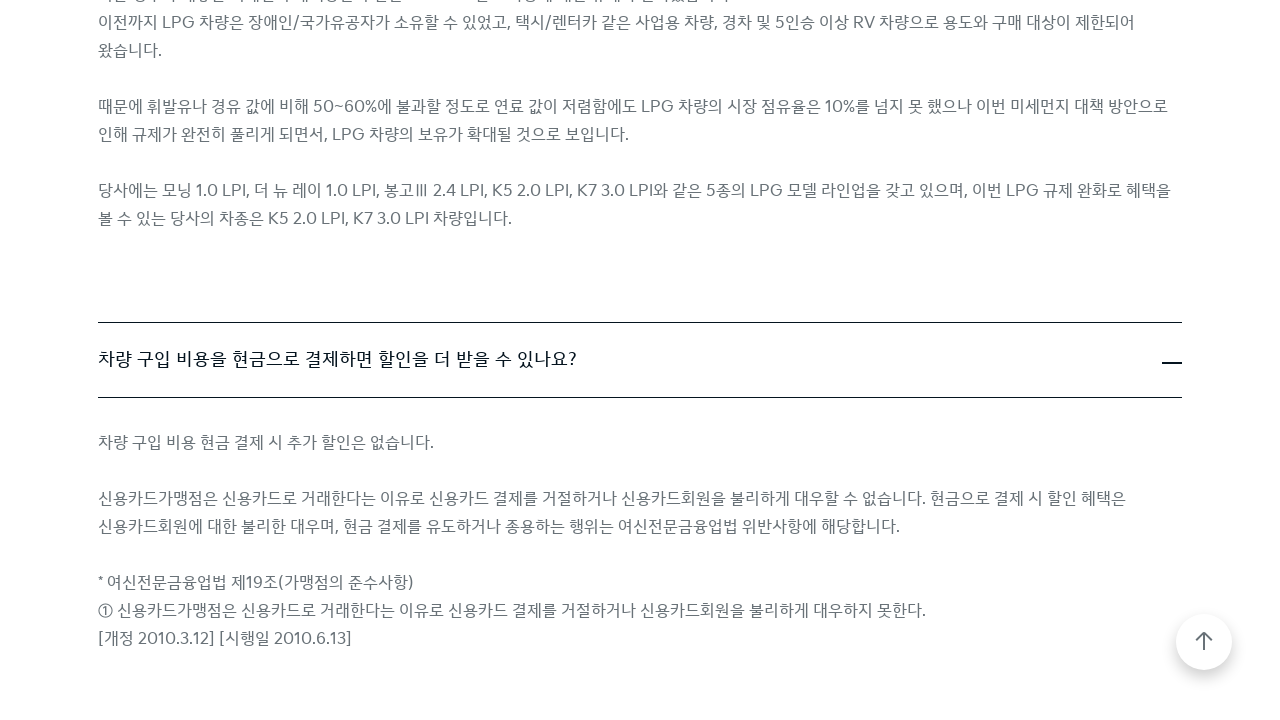

Scrolled FAQ item 4 into view on page 2
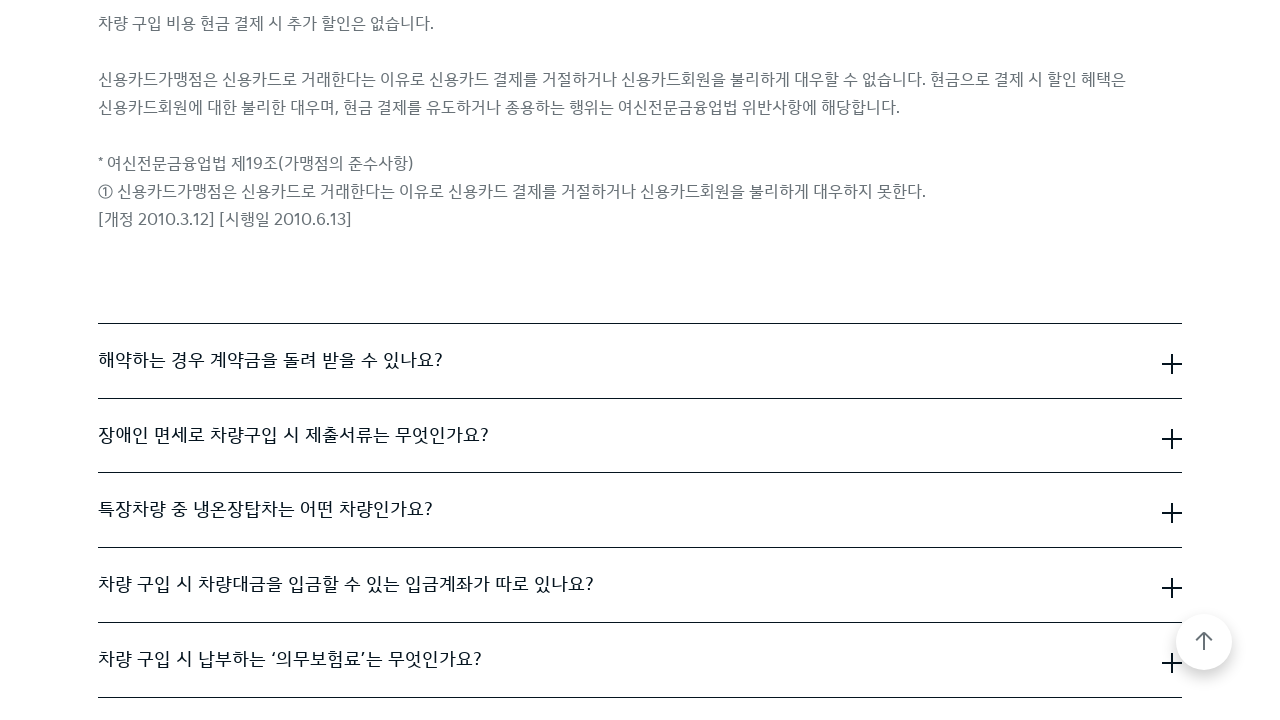

Waited 500ms before expanding FAQ item 4
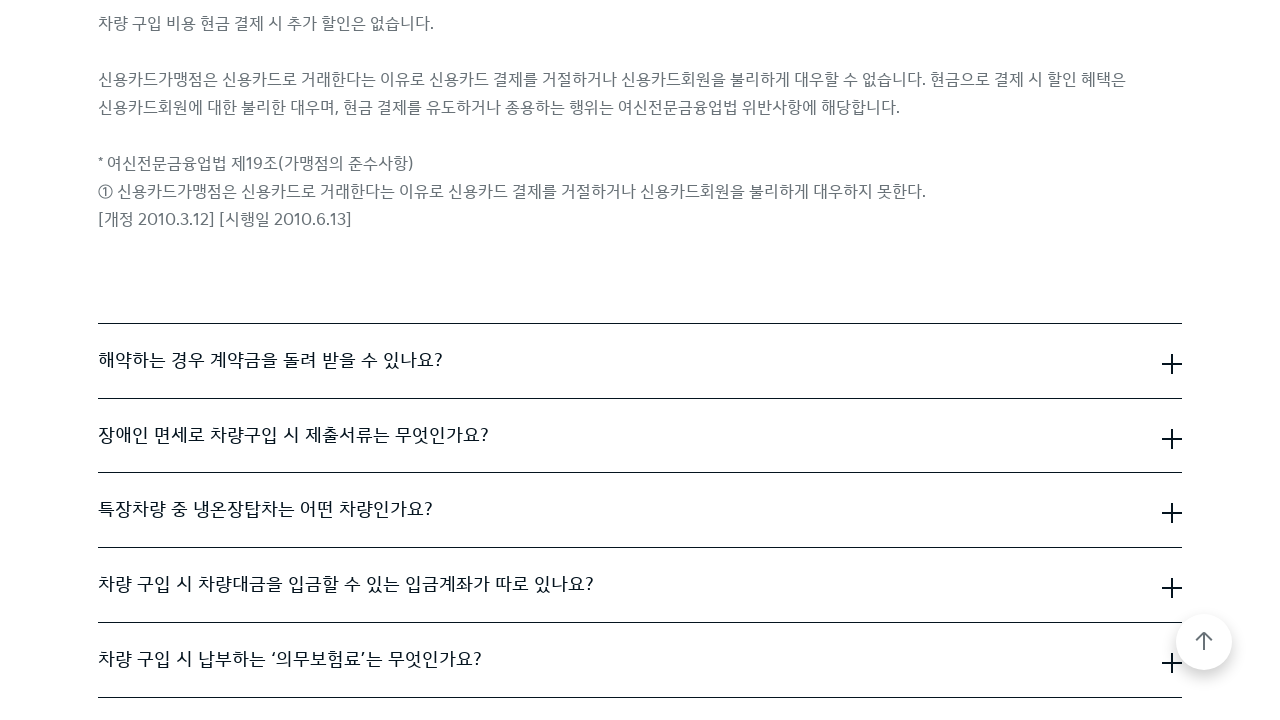

Clicked to expand FAQ item 4 on page 2 at (640, 361) on .cmp-accordion__item >> nth=3 >> .cmp-accordion__button
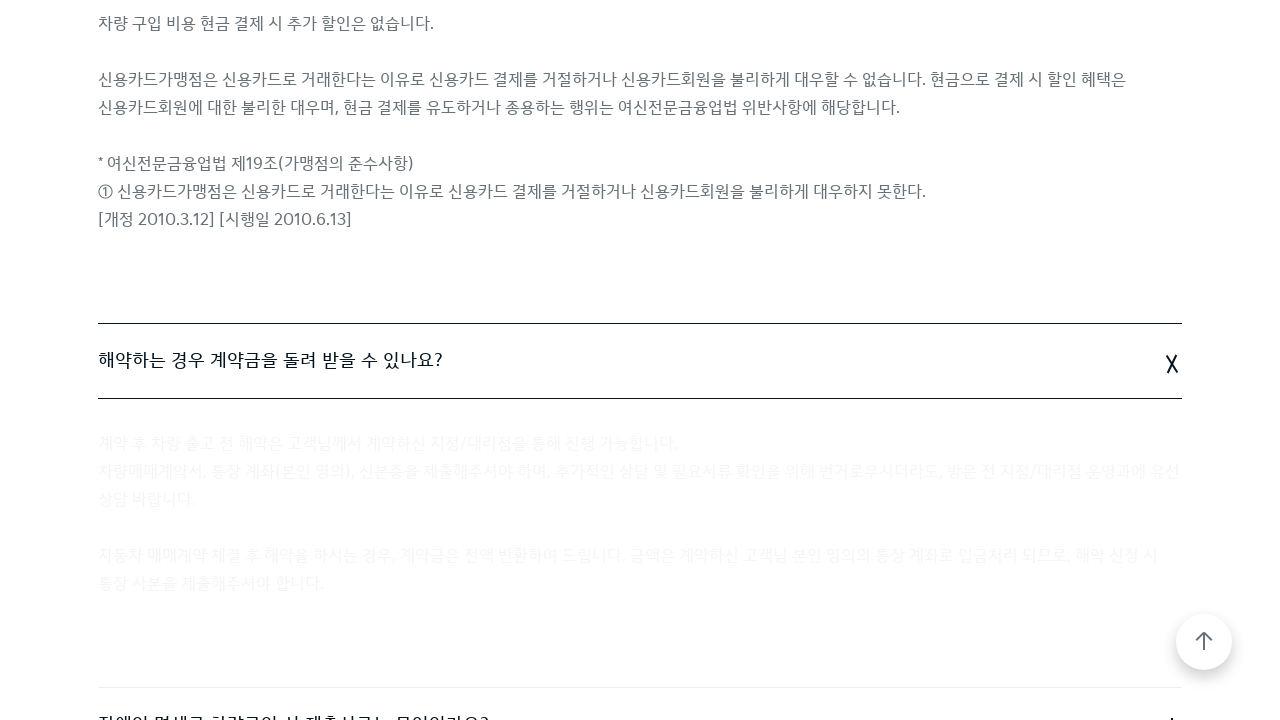

Waited 500ms after expanding FAQ item 4
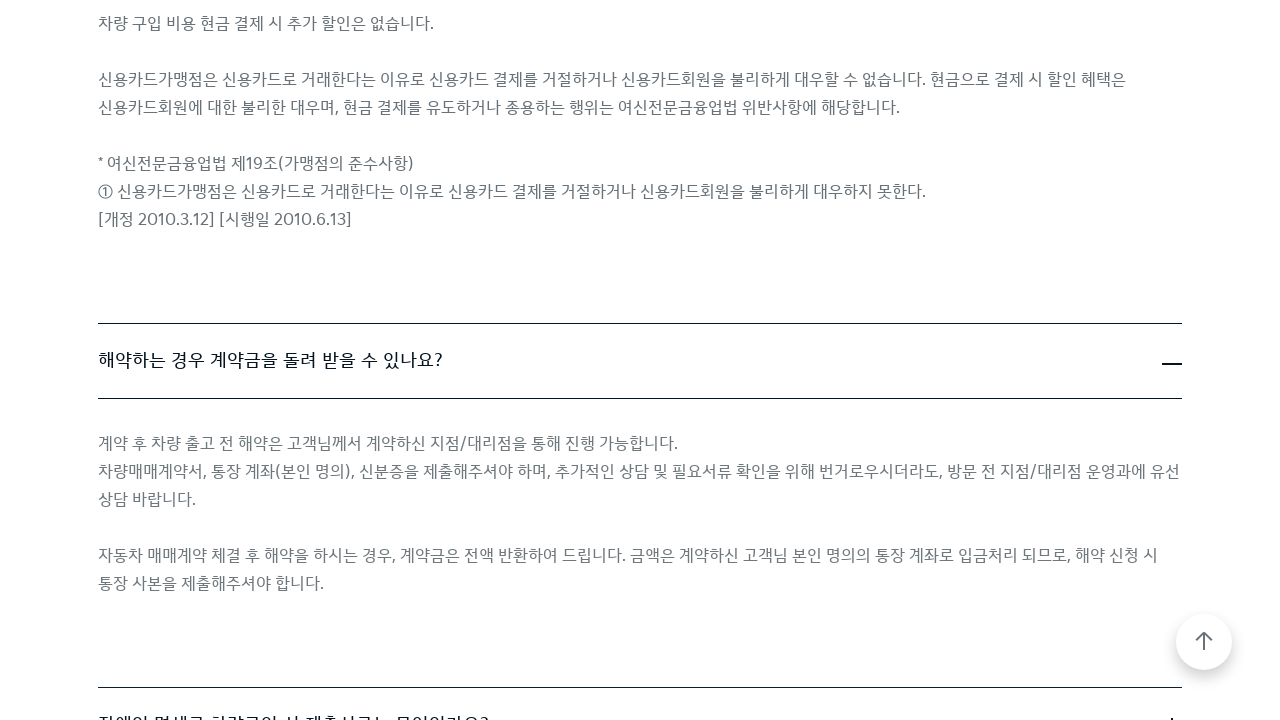

FAQ item 4 answer panel became visible on page 2
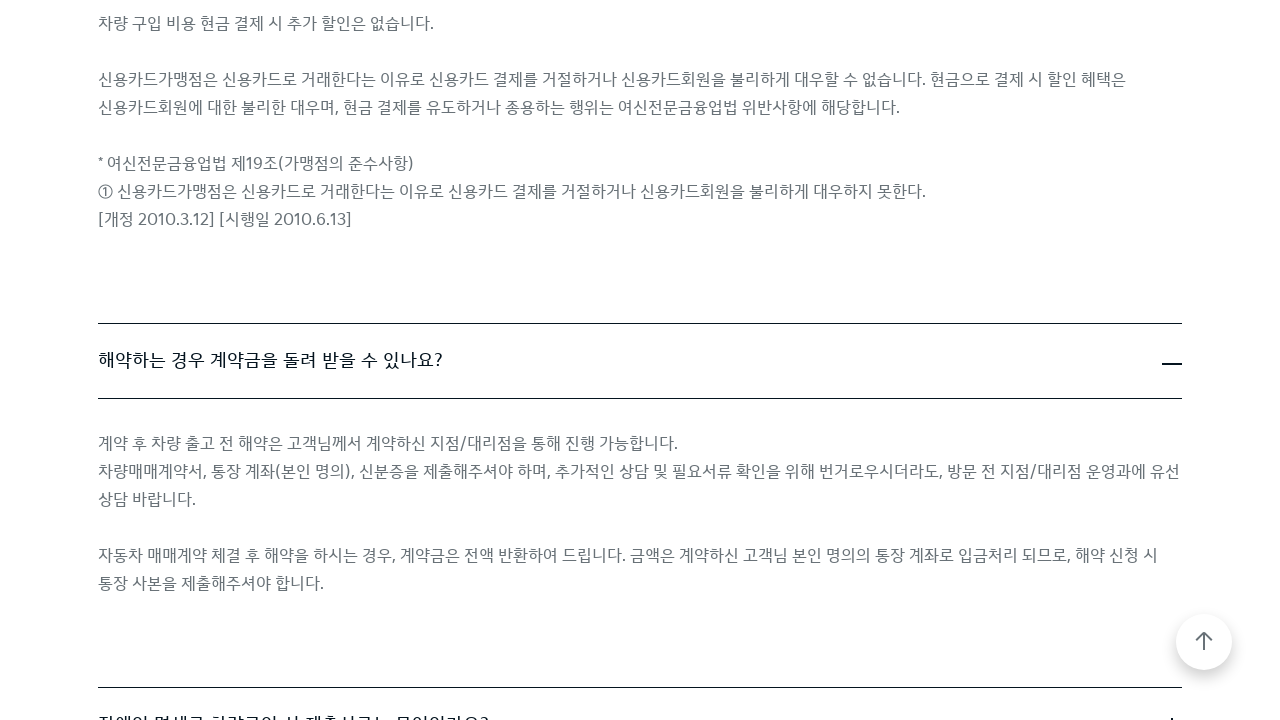

Scrolled FAQ item 5 into view on page 2
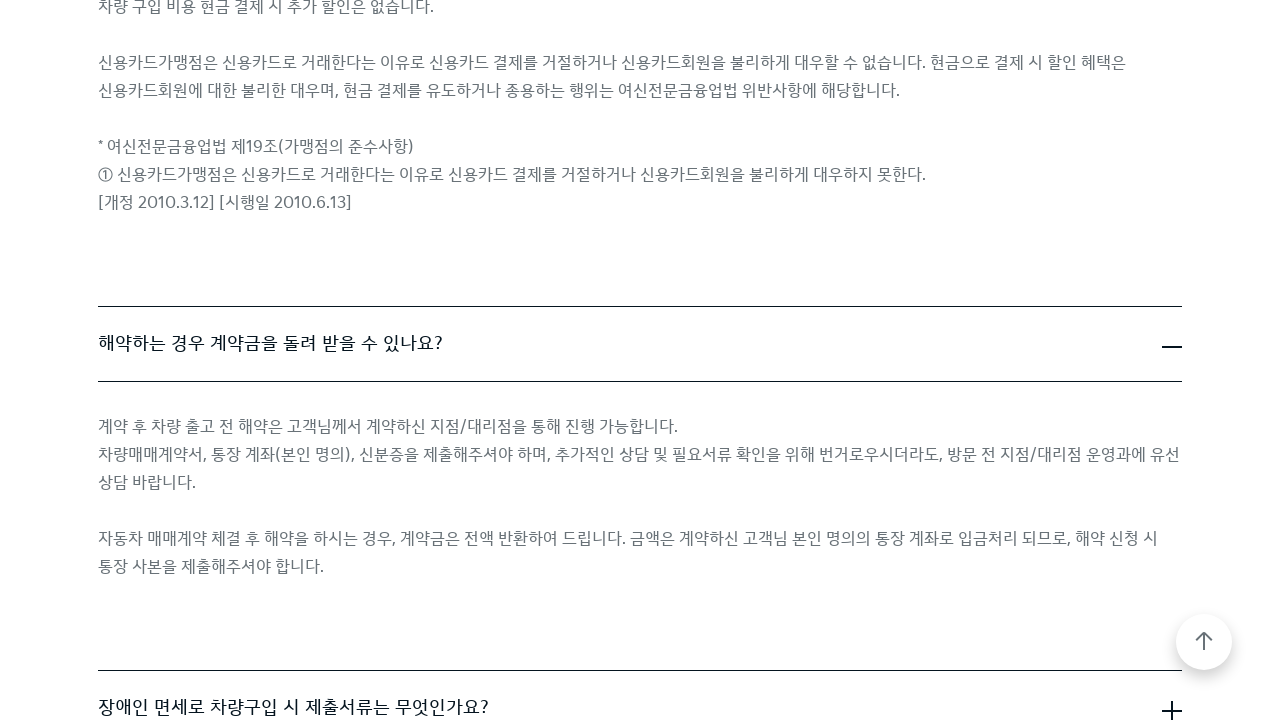

Waited 500ms before expanding FAQ item 5
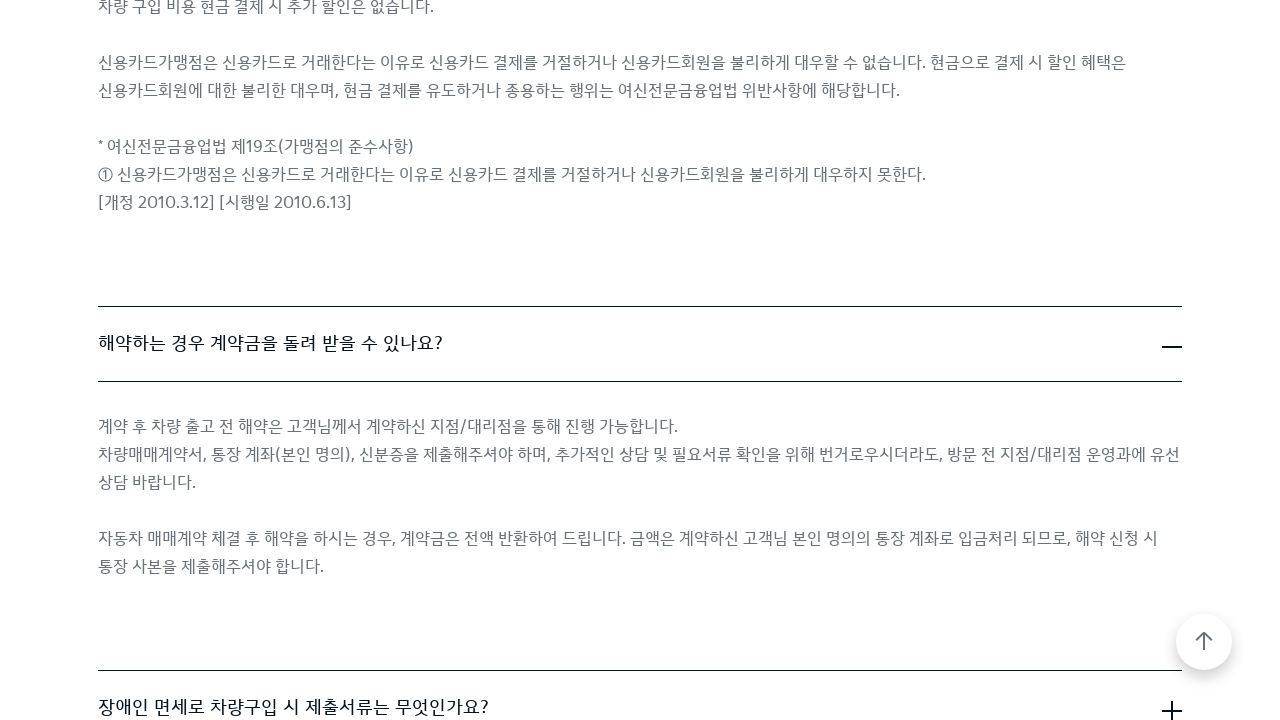

Clicked to expand FAQ item 5 on page 2 at (640, 707) on .cmp-accordion__item >> nth=4 >> .cmp-accordion__button
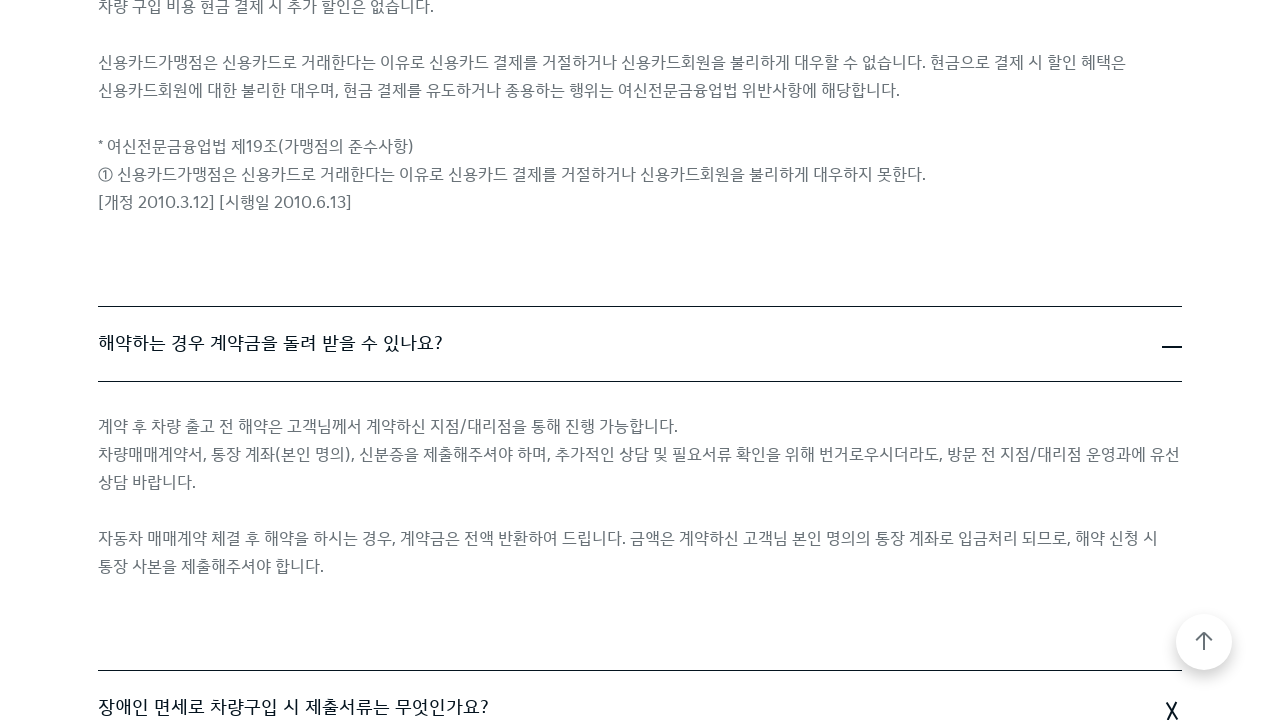

Waited 500ms after expanding FAQ item 5
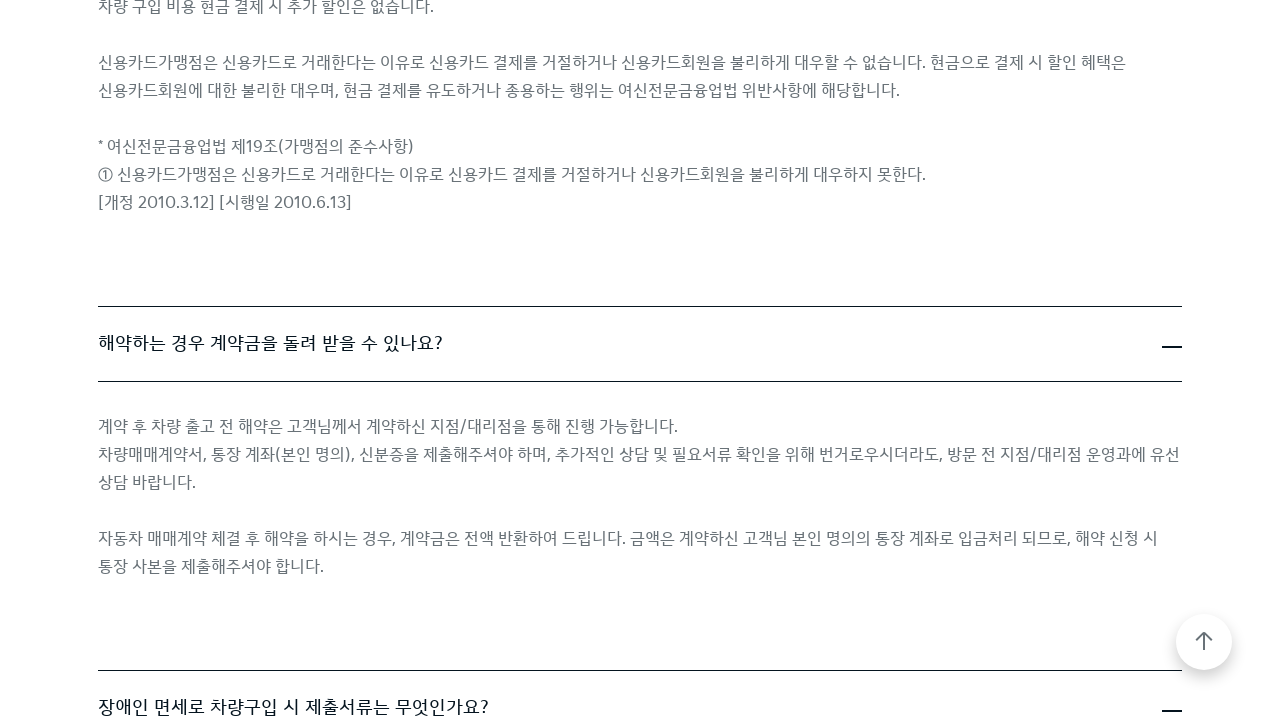

FAQ item 5 answer panel became visible on page 2
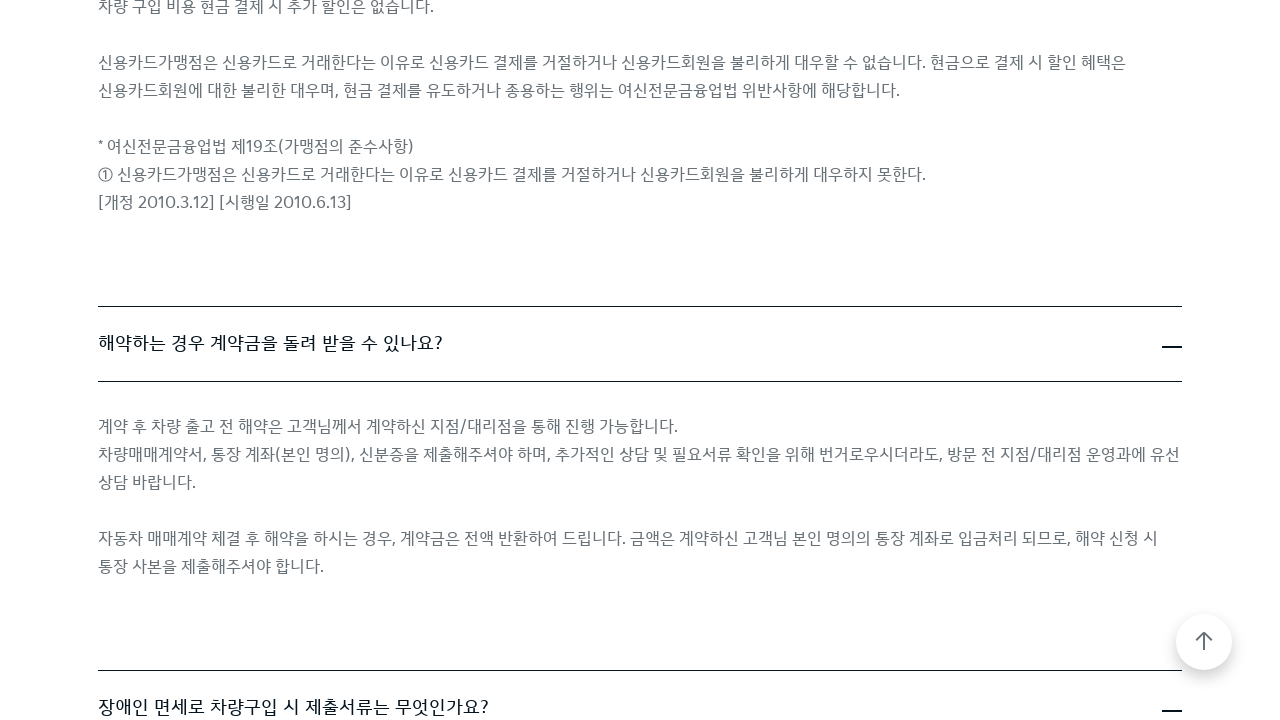

Scrolled FAQ item 6 into view on page 2
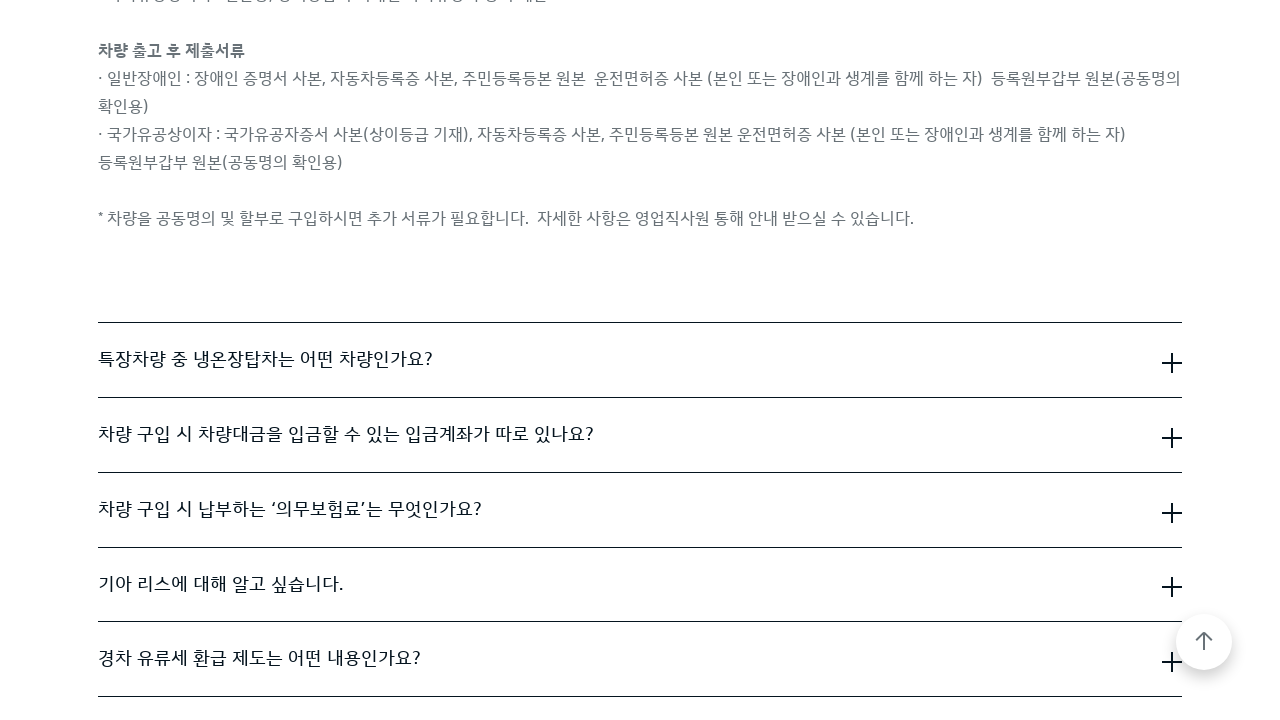

Waited 500ms before expanding FAQ item 6
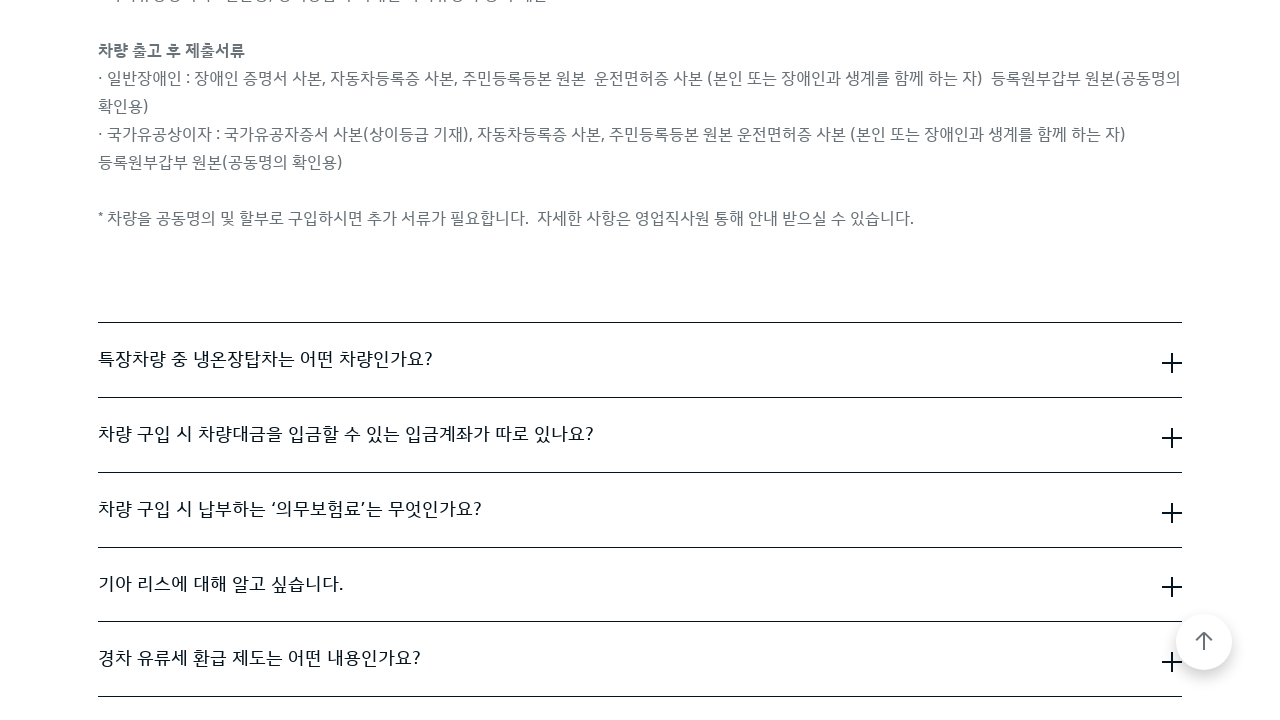

Clicked to expand FAQ item 6 on page 2 at (640, 360) on .cmp-accordion__item >> nth=5 >> .cmp-accordion__button
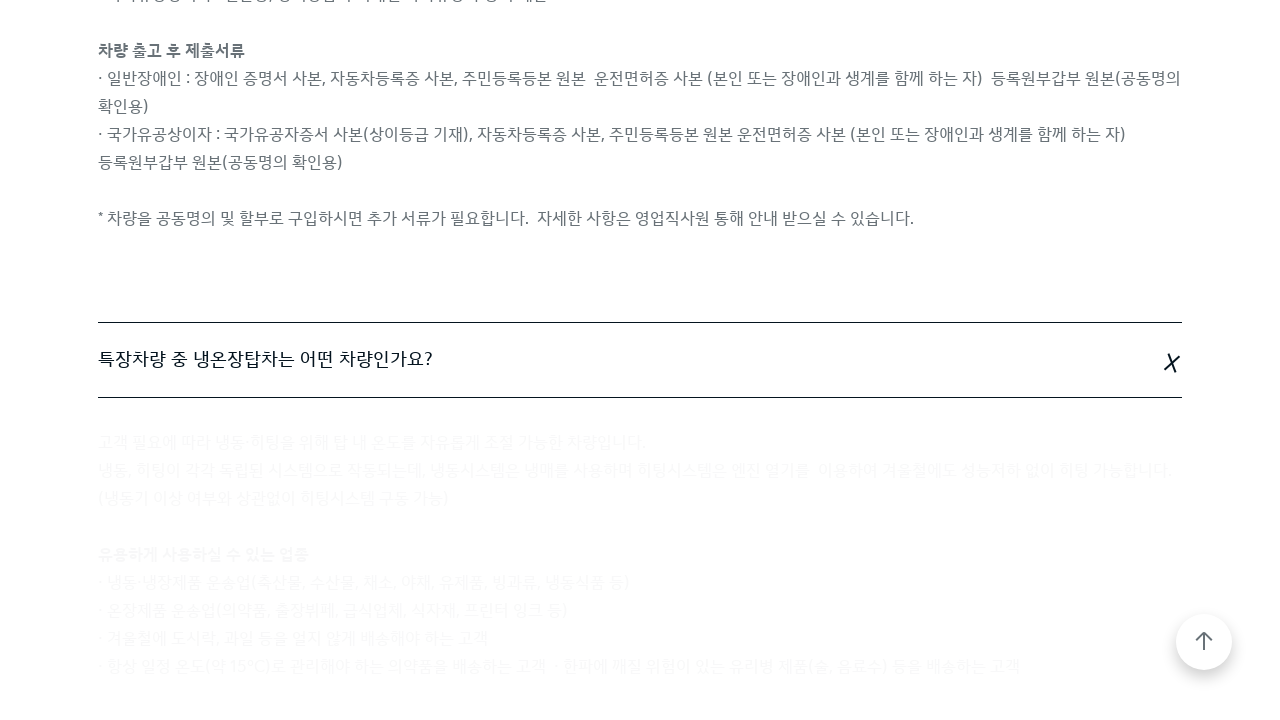

Waited 500ms after expanding FAQ item 6
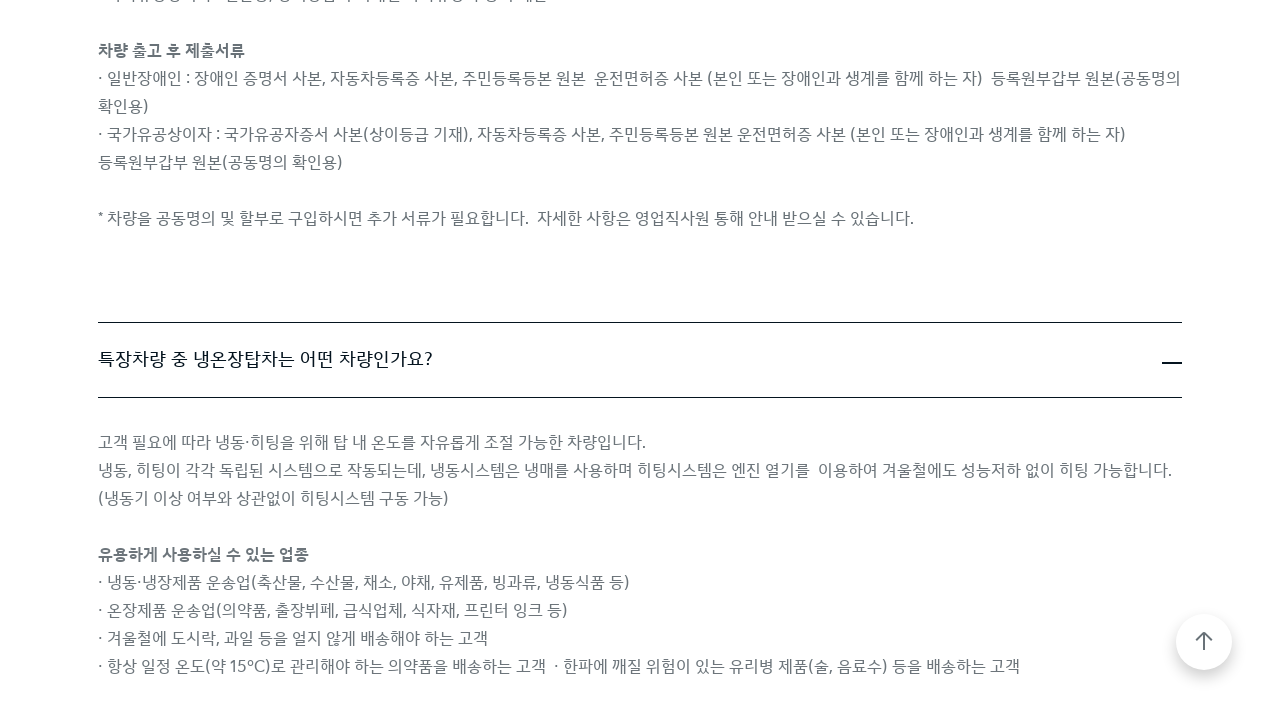

FAQ item 6 answer panel became visible on page 2
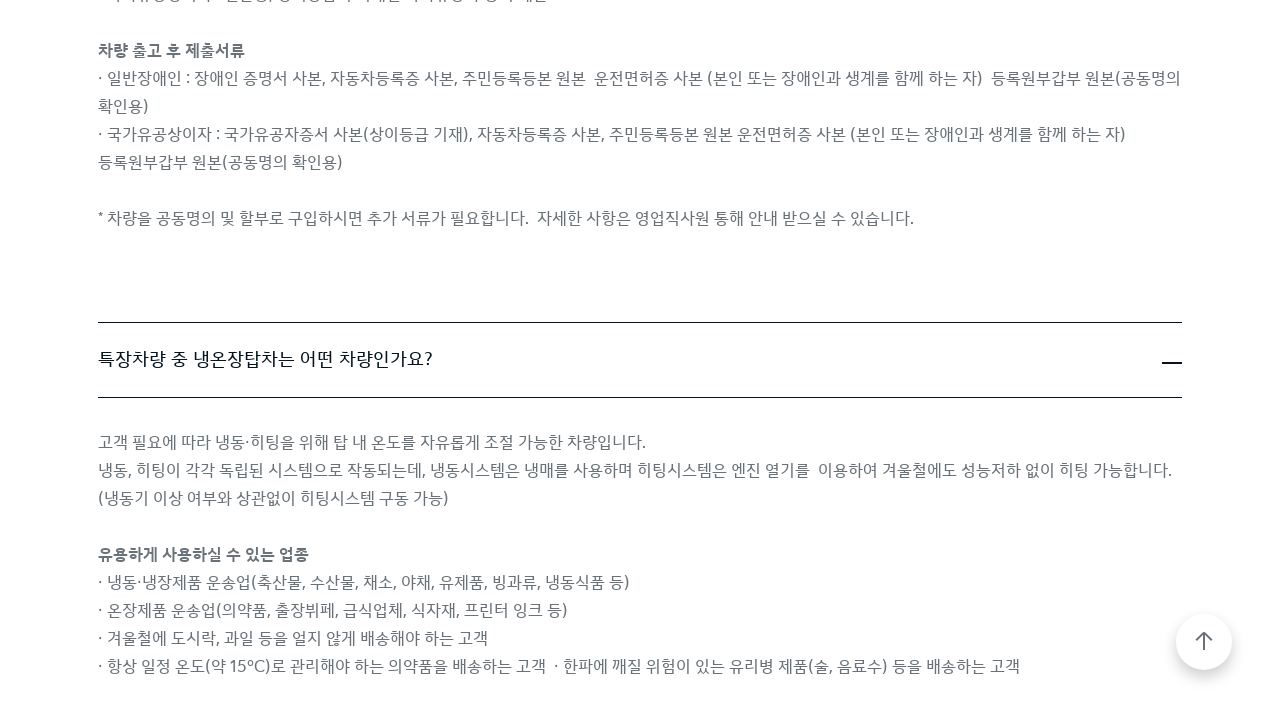

Scrolled FAQ item 7 into view on page 2
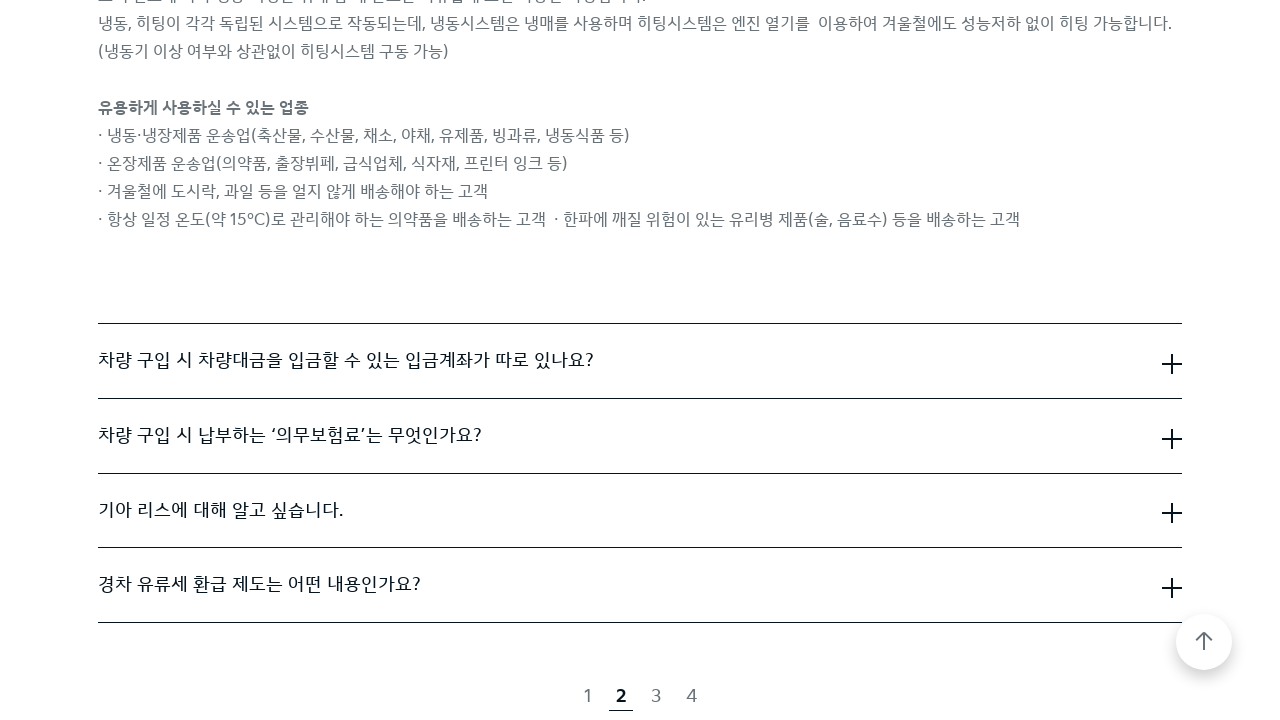

Waited 500ms before expanding FAQ item 7
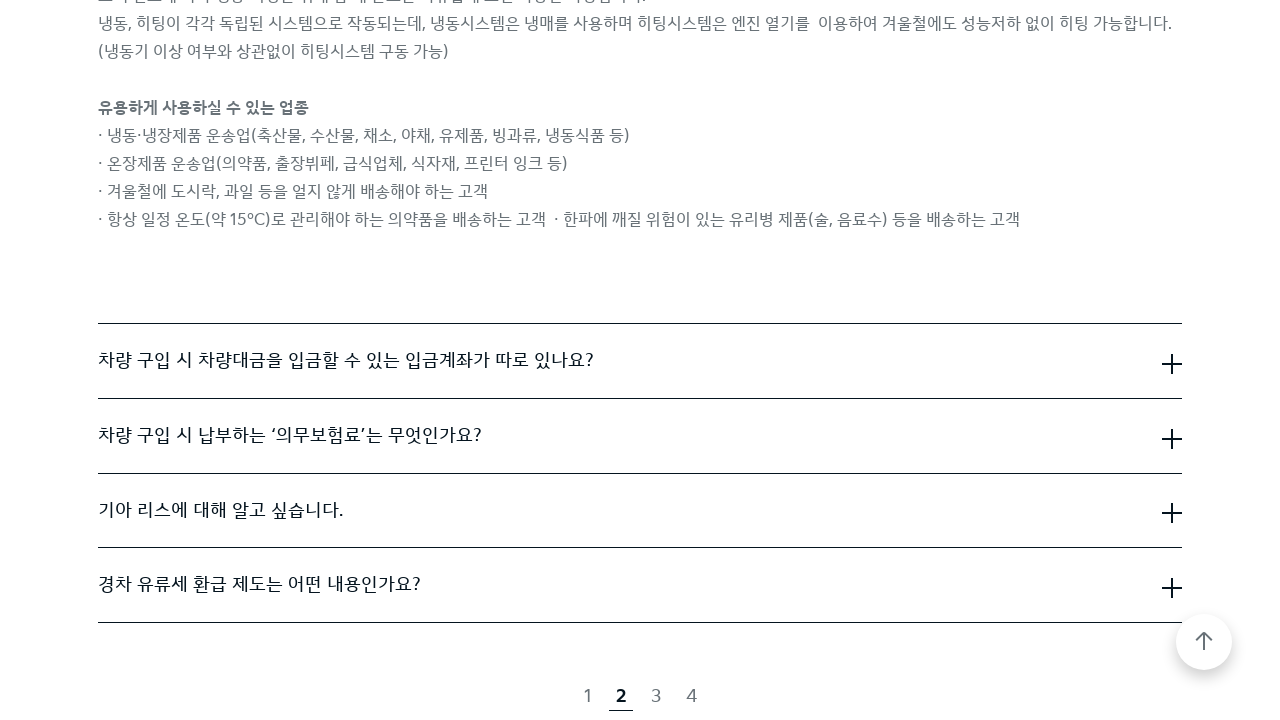

Clicked to expand FAQ item 7 on page 2 at (640, 361) on .cmp-accordion__item >> nth=6 >> .cmp-accordion__button
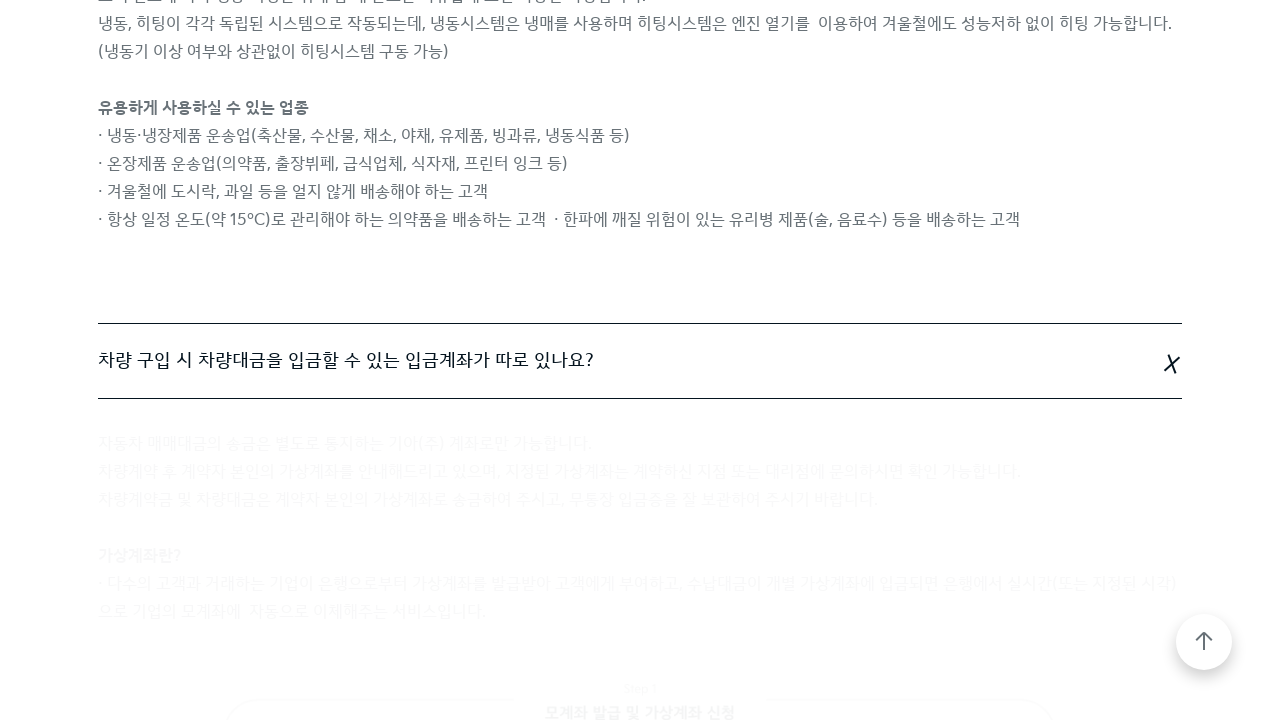

Waited 500ms after expanding FAQ item 7
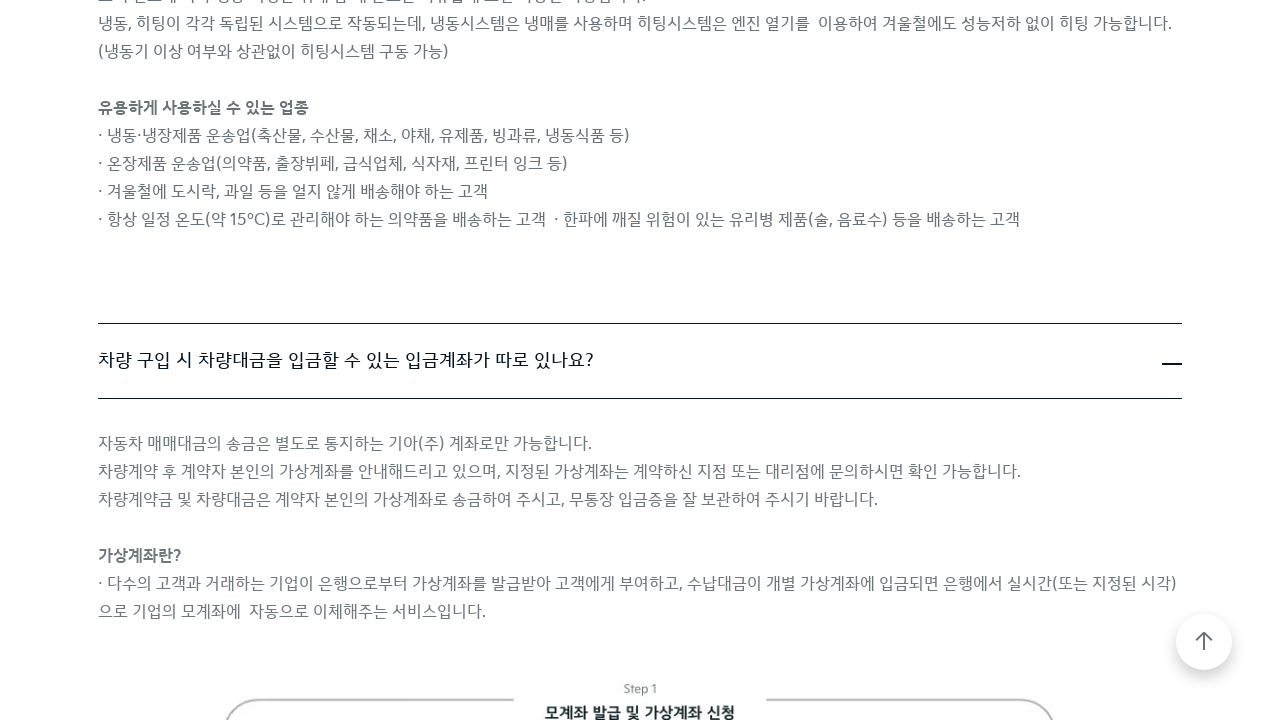

FAQ item 7 answer panel became visible on page 2
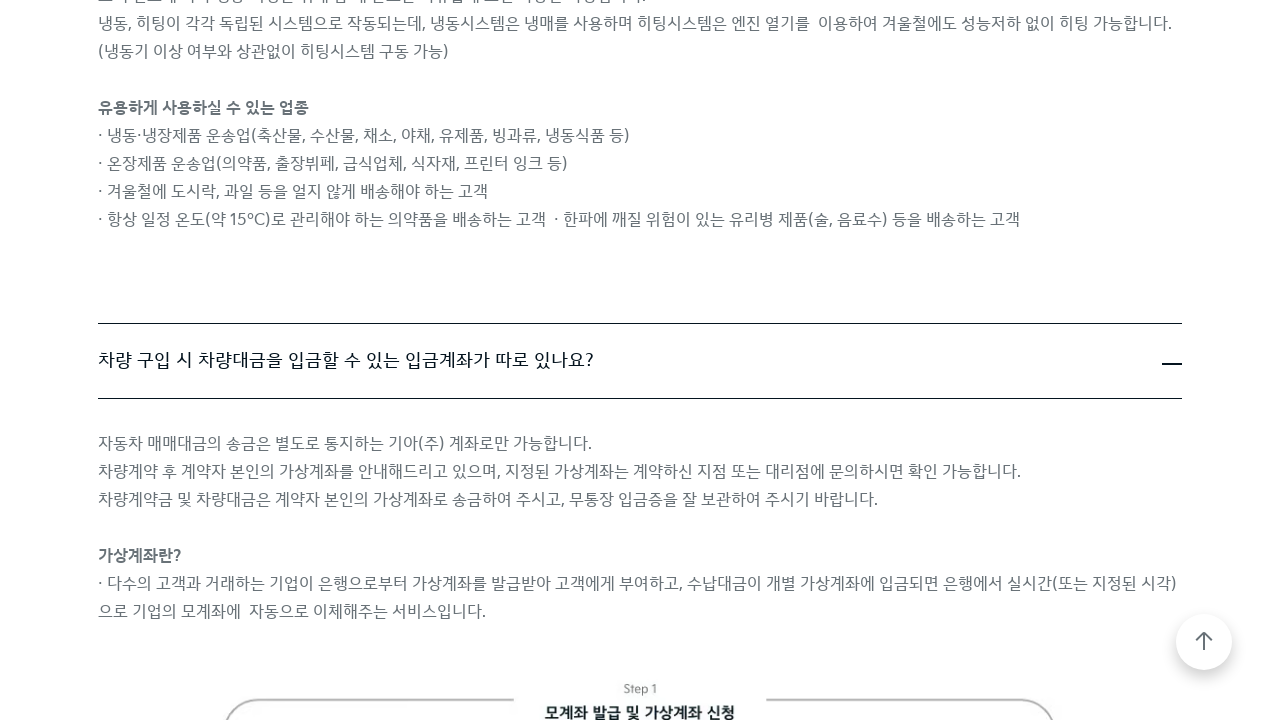

Scrolled FAQ item 8 into view on page 2
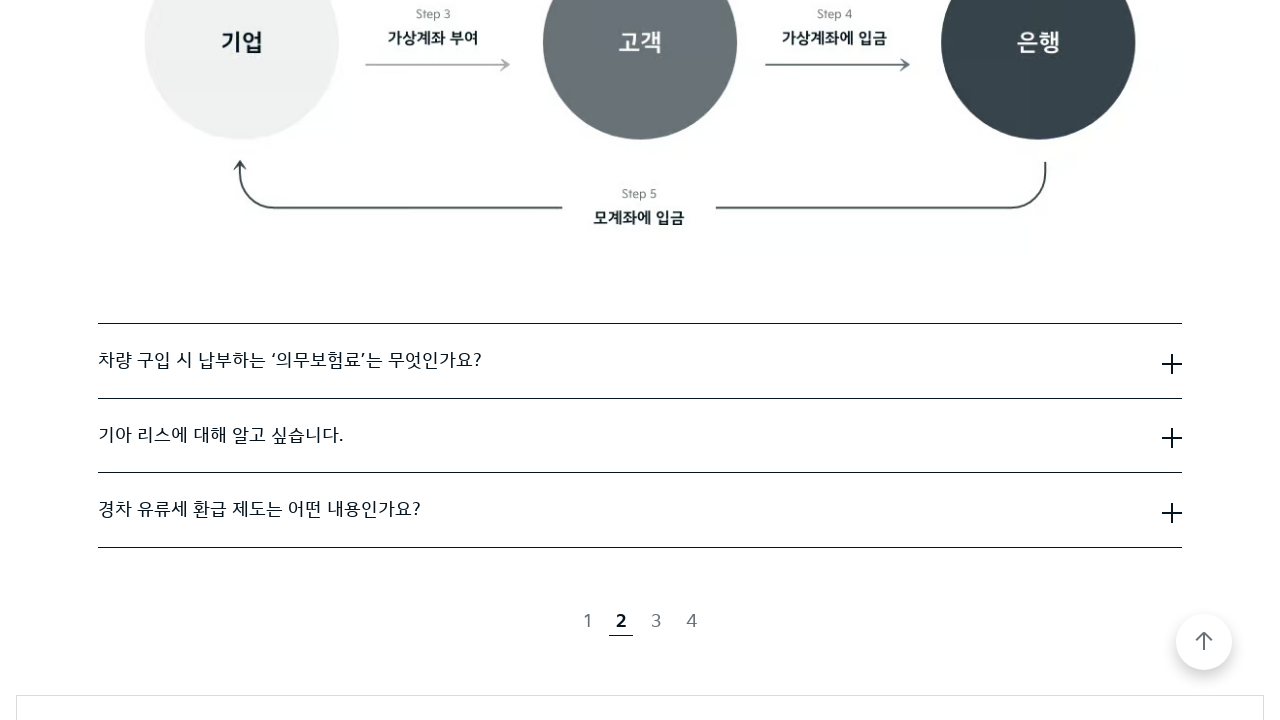

Waited 500ms before expanding FAQ item 8
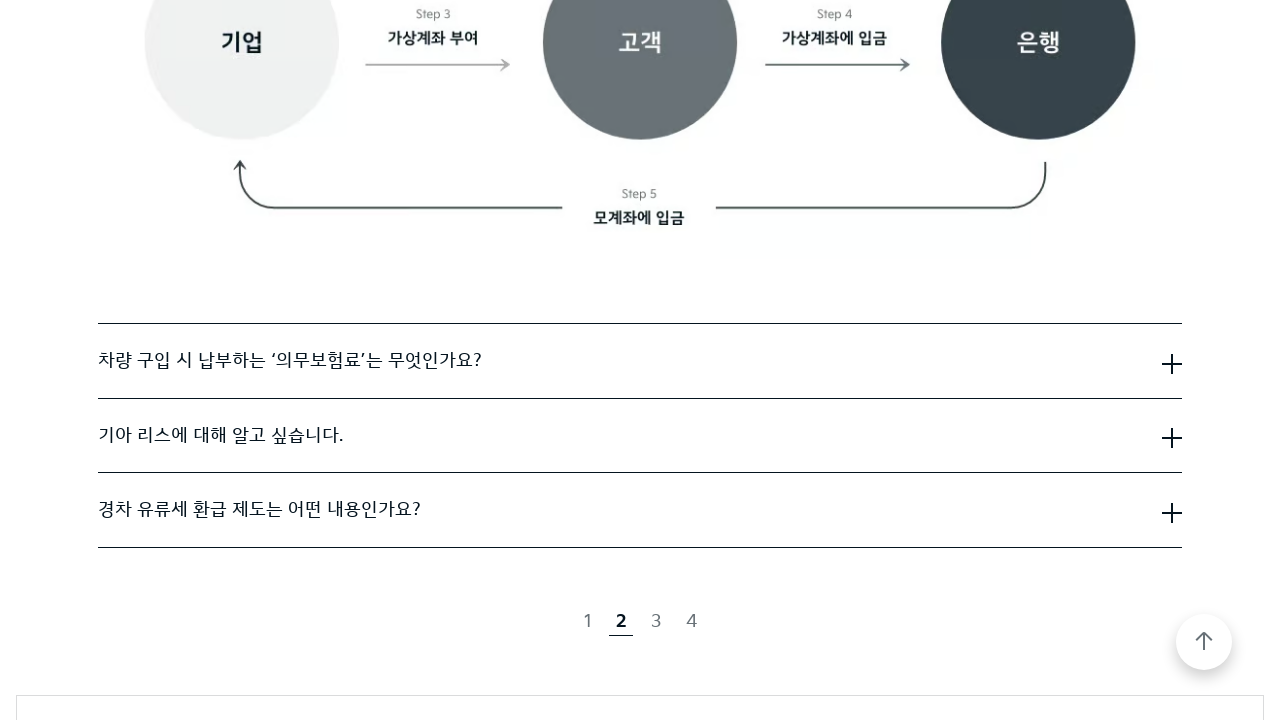

Clicked to expand FAQ item 8 on page 2 at (640, 361) on .cmp-accordion__item >> nth=7 >> .cmp-accordion__button
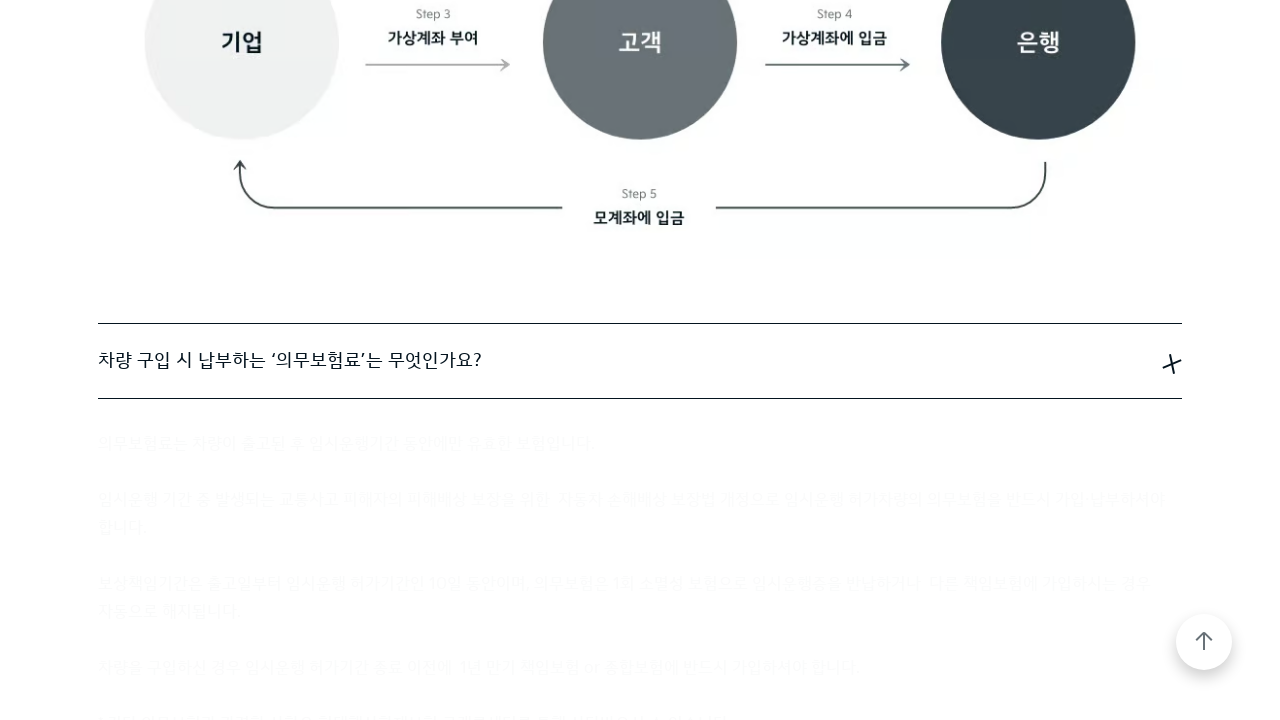

Waited 500ms after expanding FAQ item 8
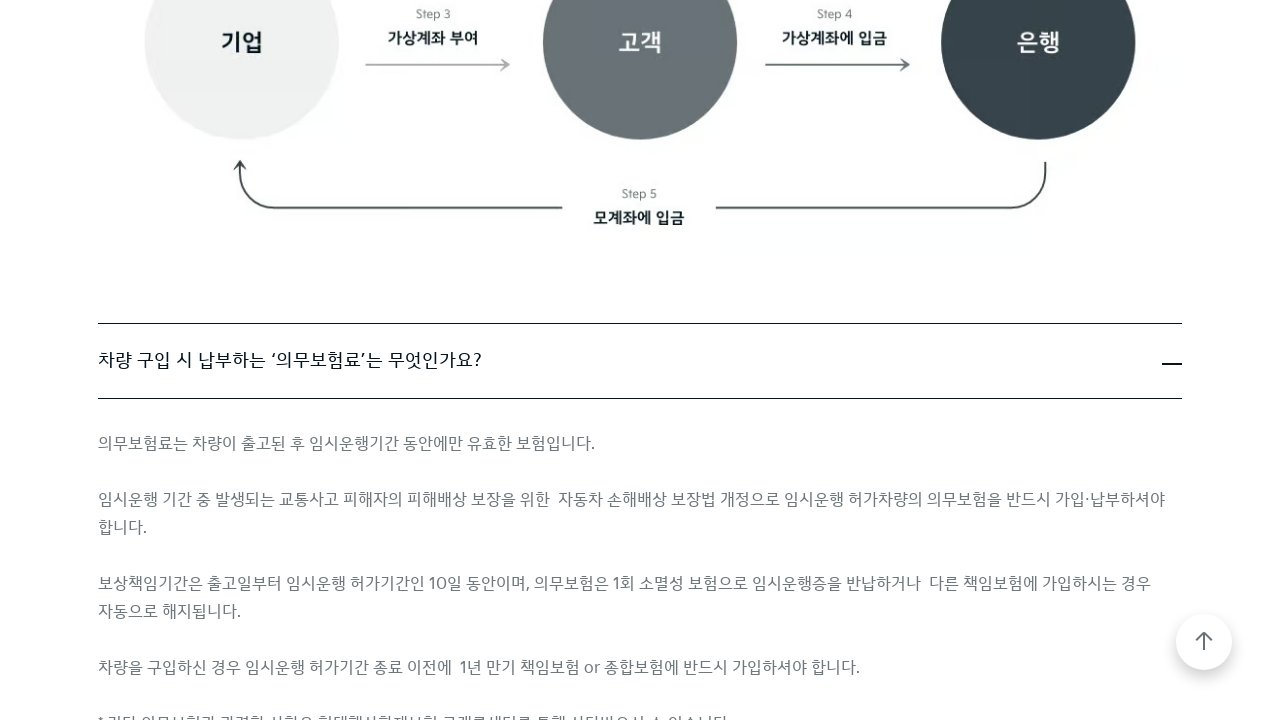

FAQ item 8 answer panel became visible on page 2
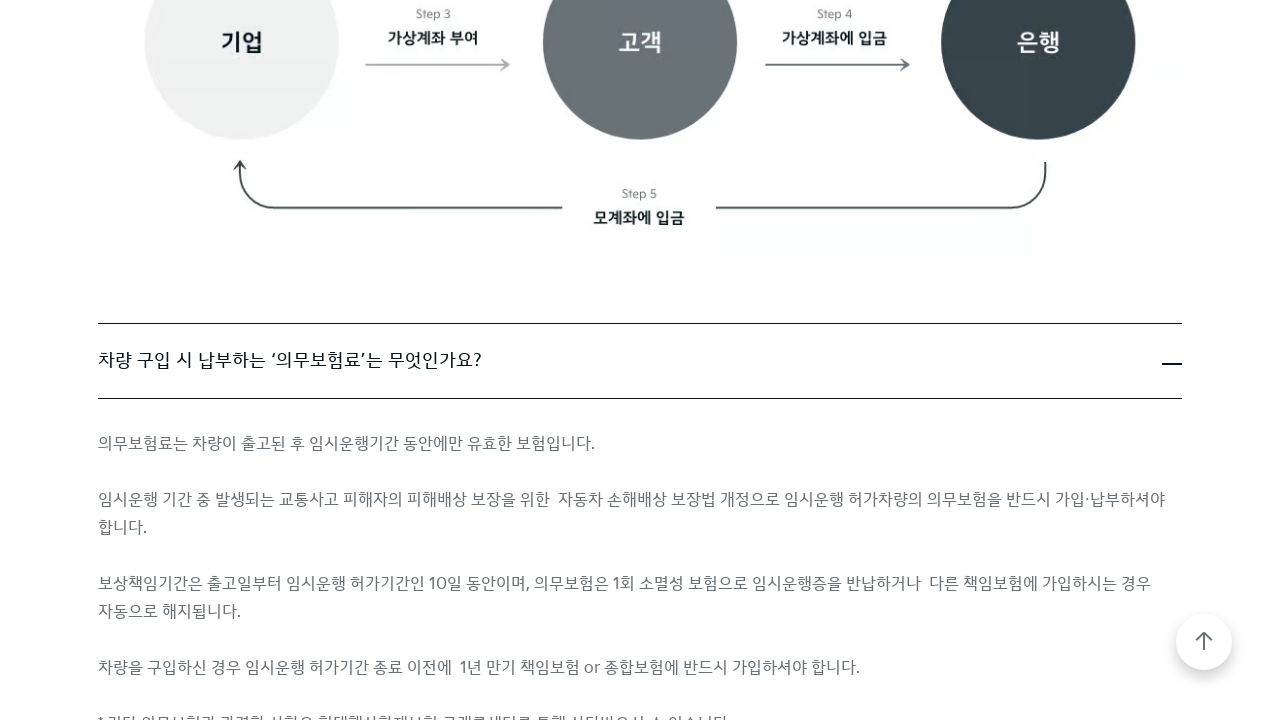

Scrolled FAQ item 9 into view on page 2
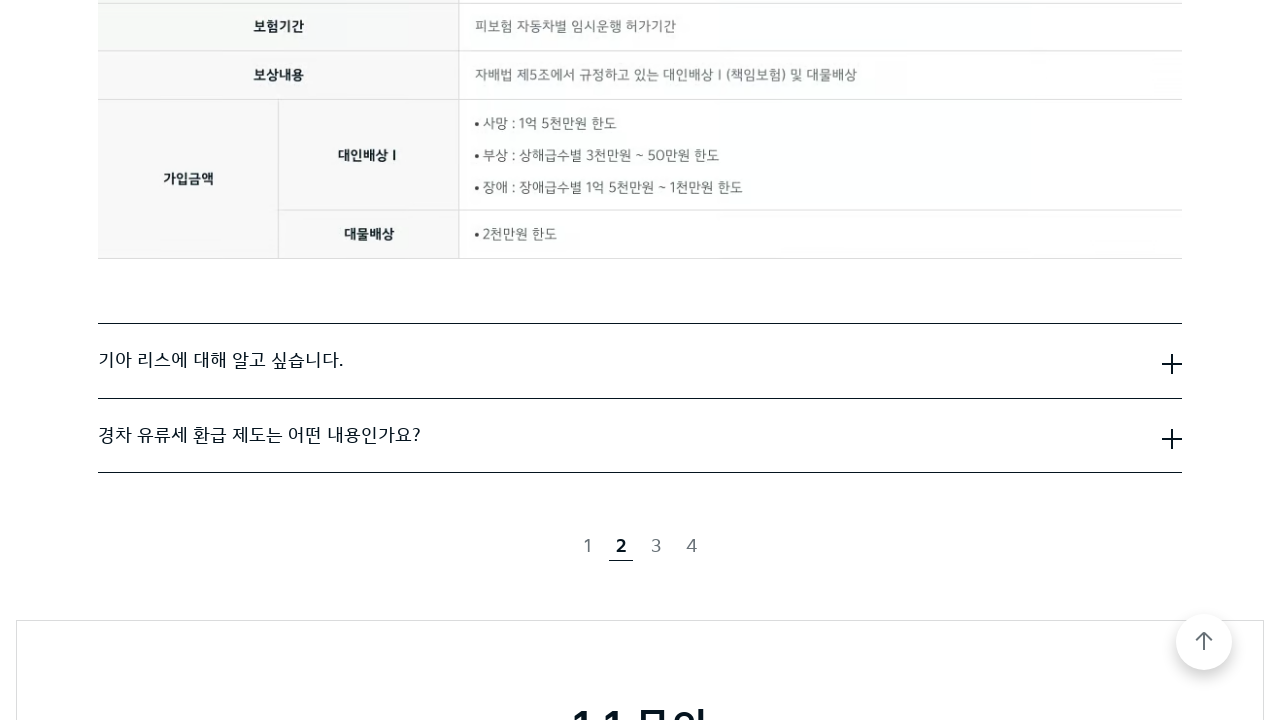

Waited 500ms before expanding FAQ item 9
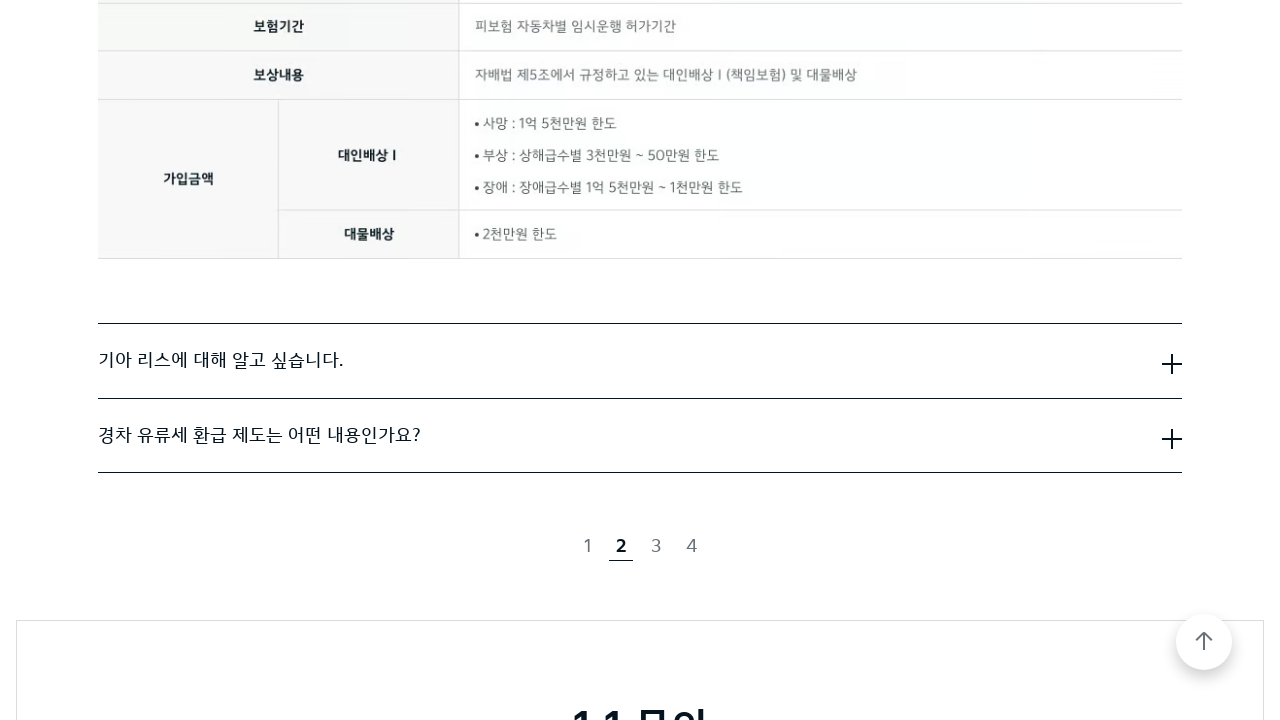

Clicked to expand FAQ item 9 on page 2 at (640, 361) on .cmp-accordion__item >> nth=8 >> .cmp-accordion__button
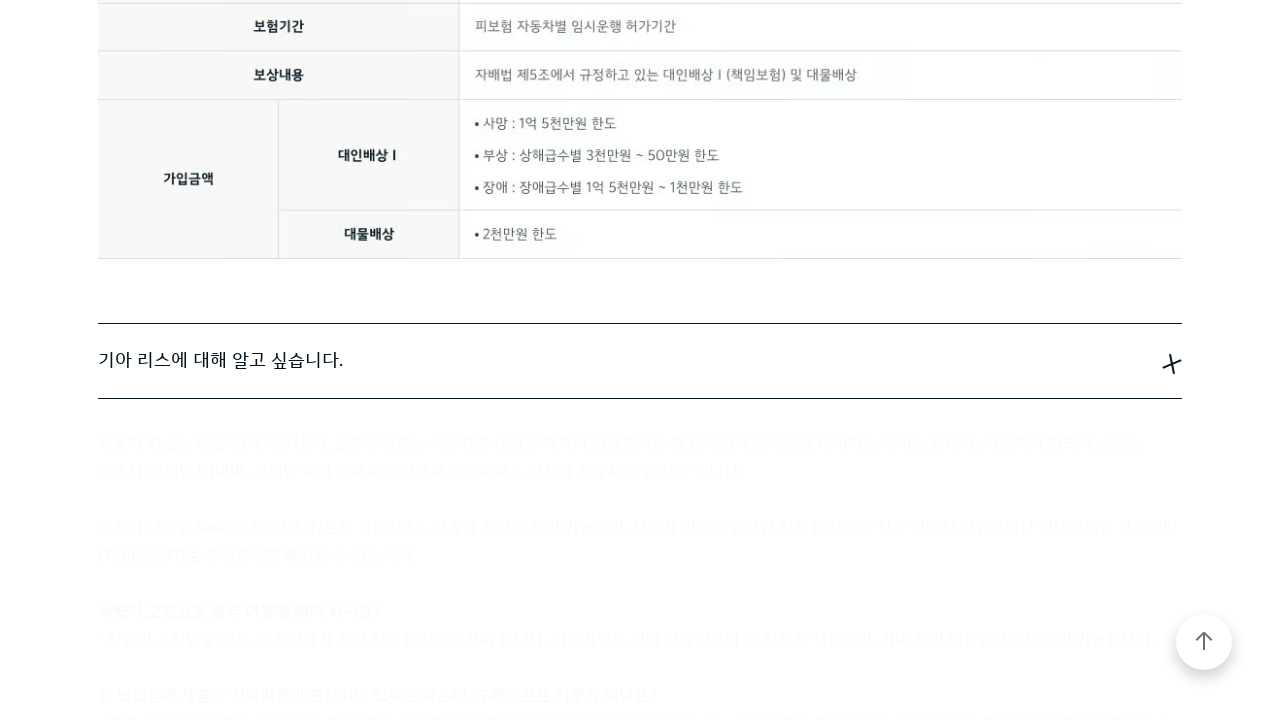

Waited 500ms after expanding FAQ item 9
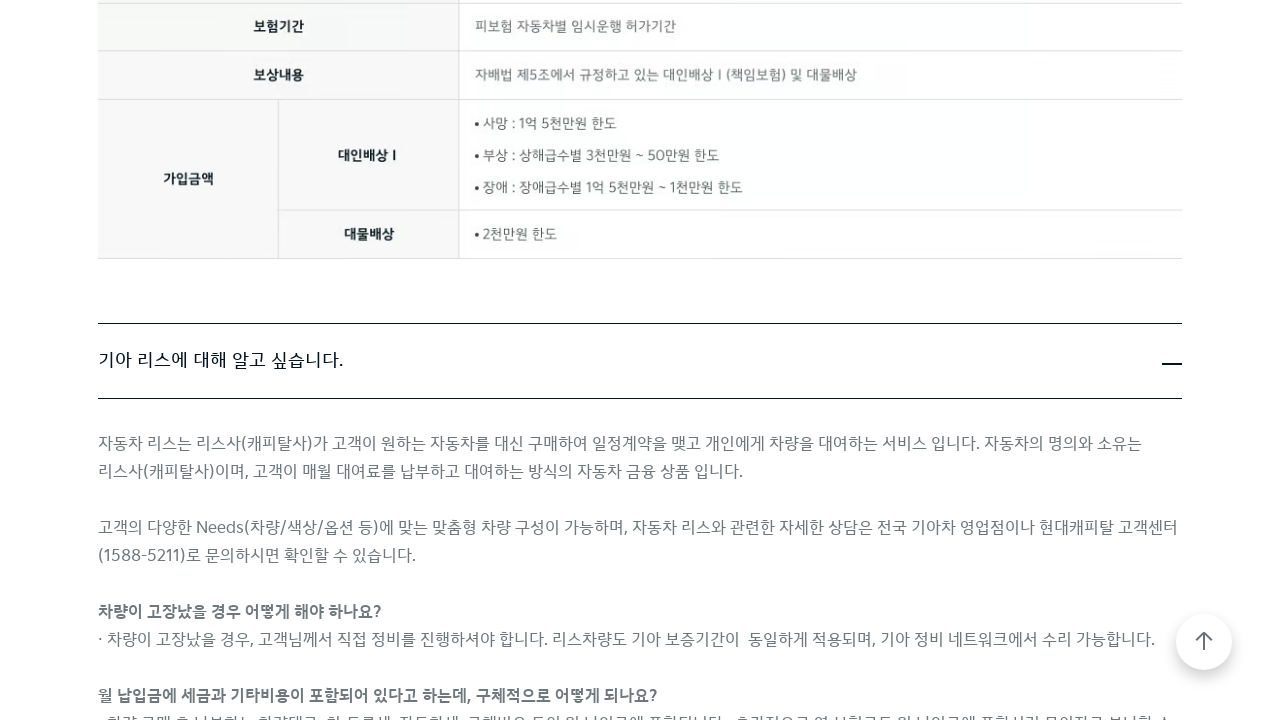

FAQ item 9 answer panel became visible on page 2
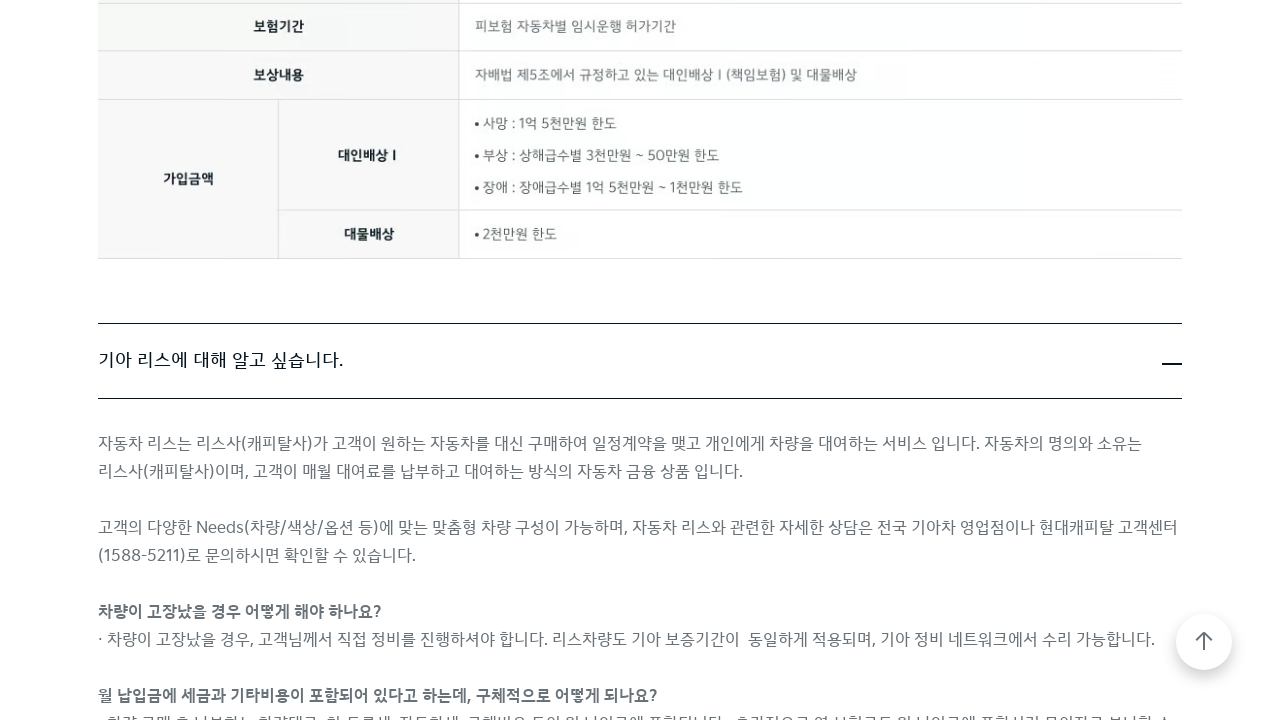

Scrolled FAQ item 10 into view on page 2
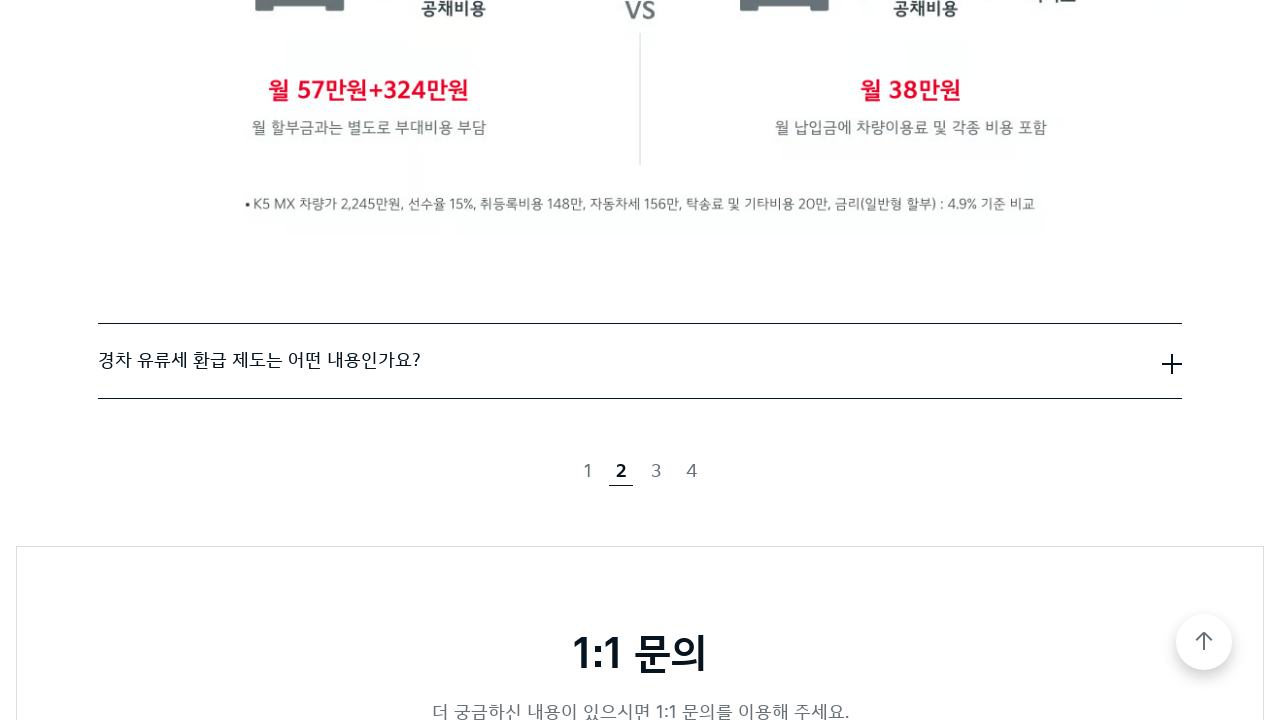

Waited 500ms before expanding FAQ item 10
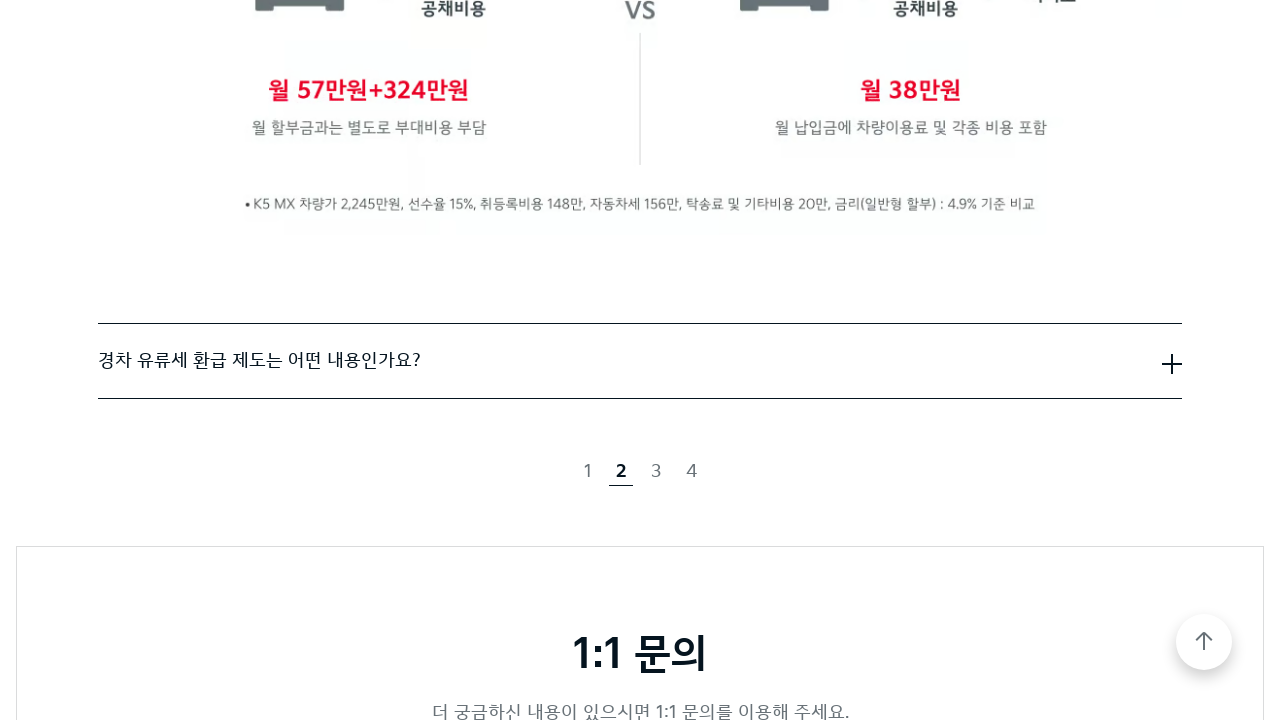

Clicked to expand FAQ item 10 on page 2 at (640, 361) on .cmp-accordion__item >> nth=9 >> .cmp-accordion__button
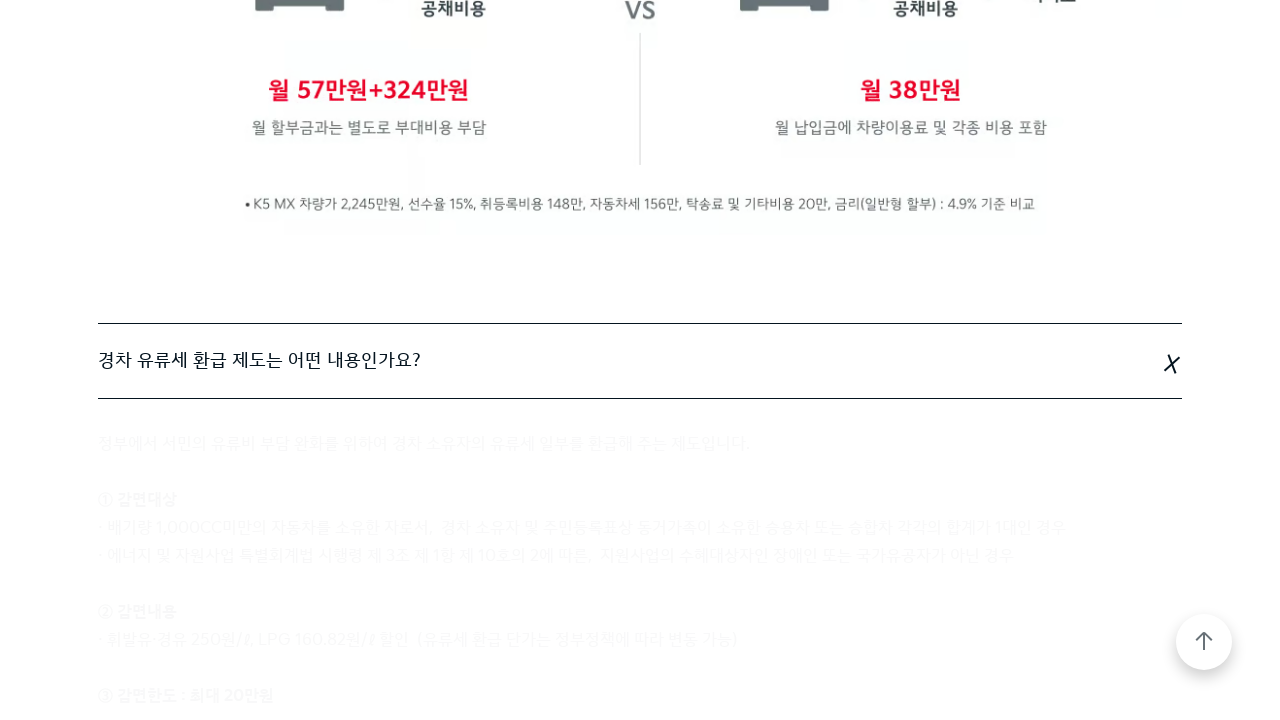

Waited 500ms after expanding FAQ item 10
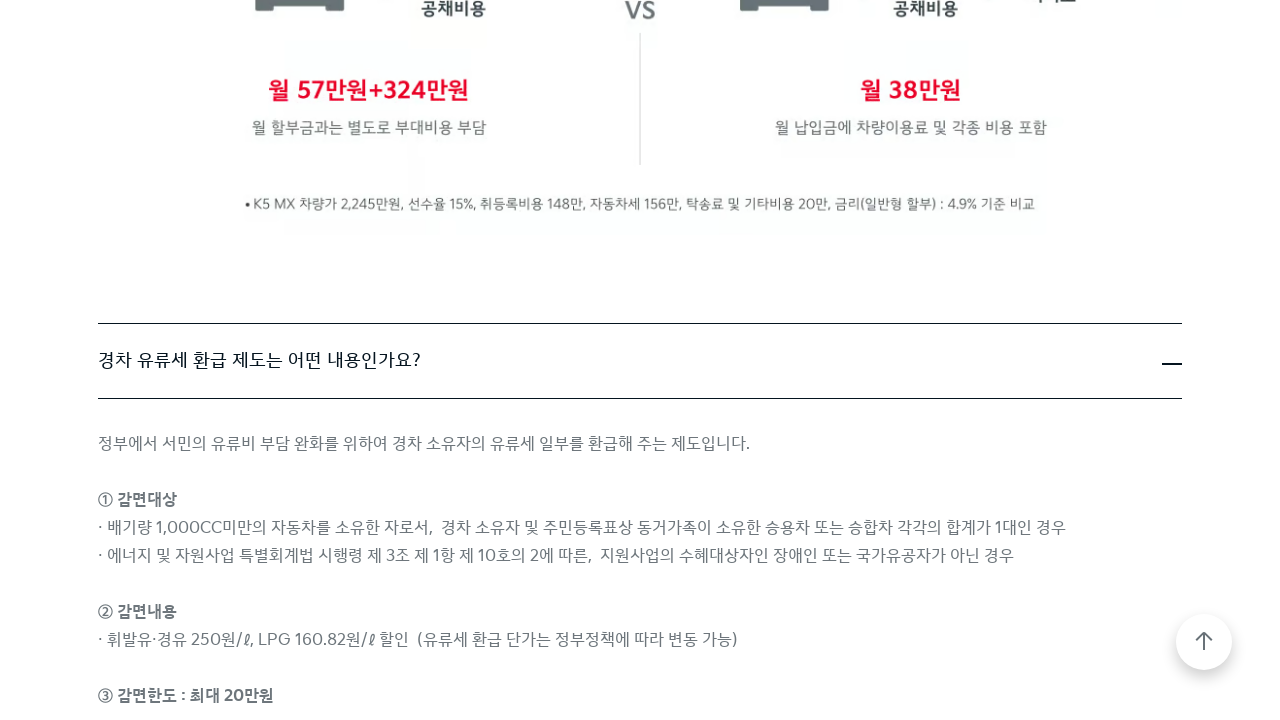

FAQ item 10 answer panel became visible on page 2
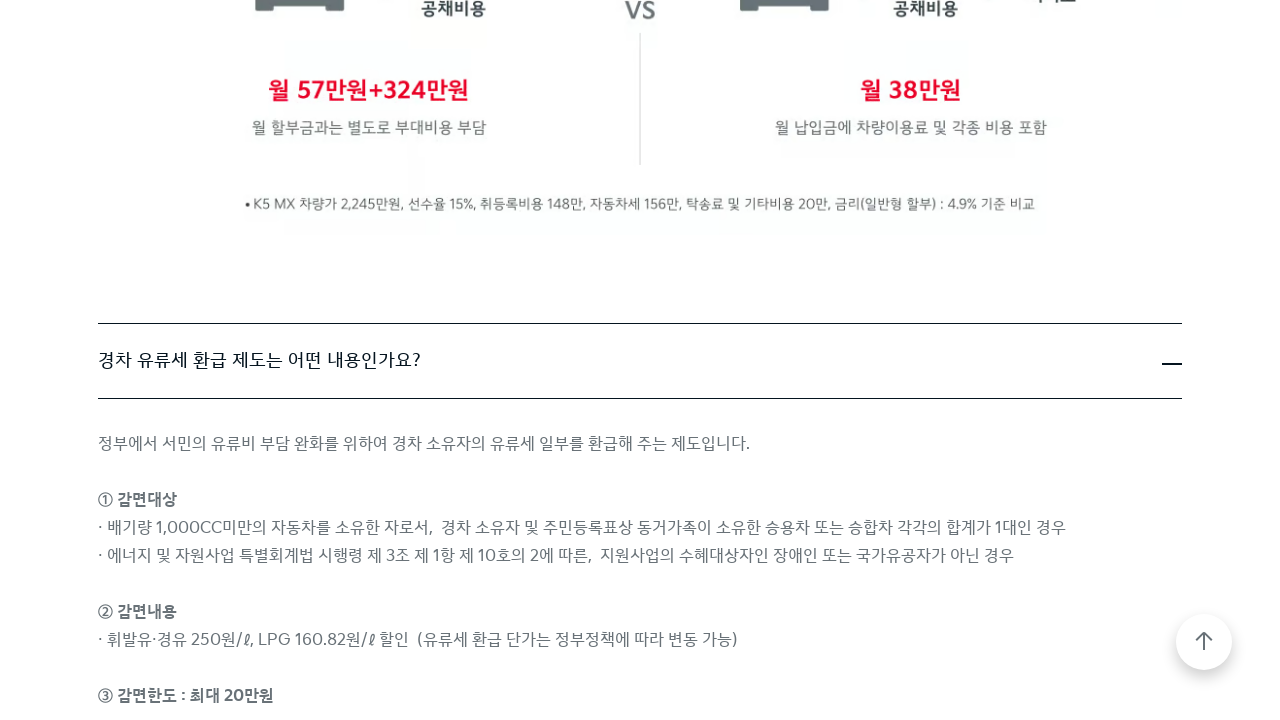

Scrolled next page button (page 3) into view
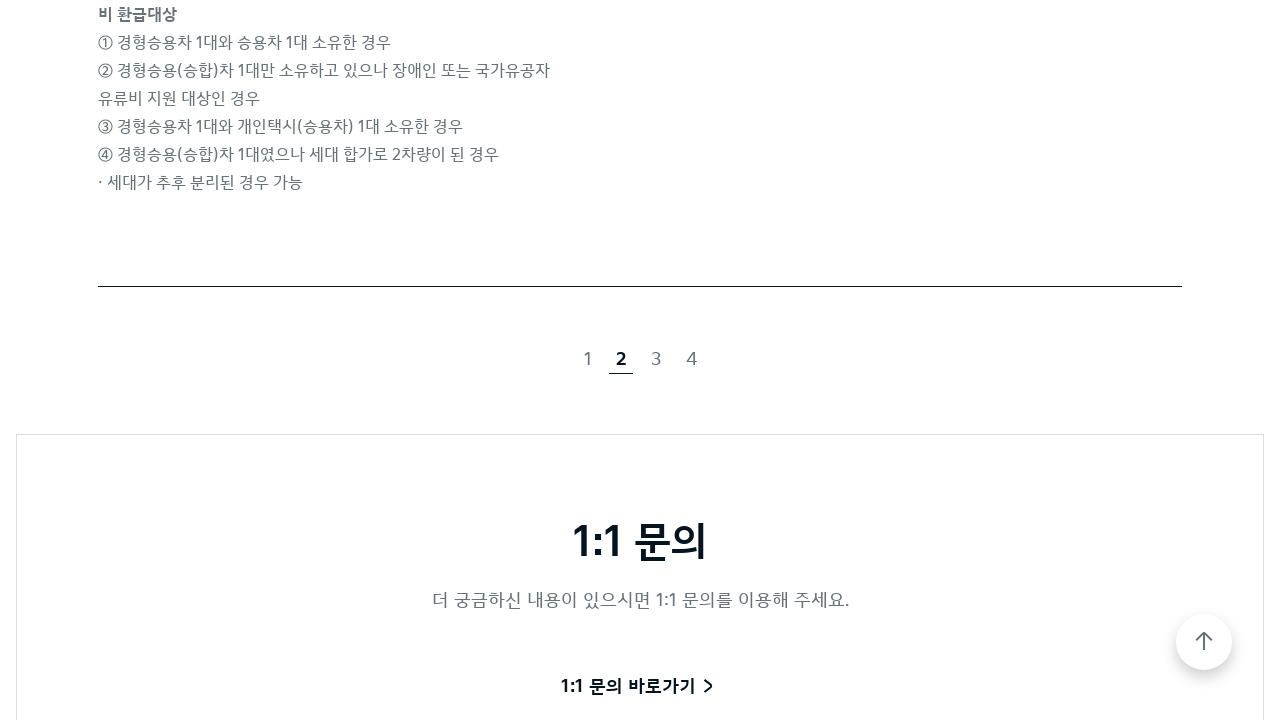

Waited 500ms before clicking next page button
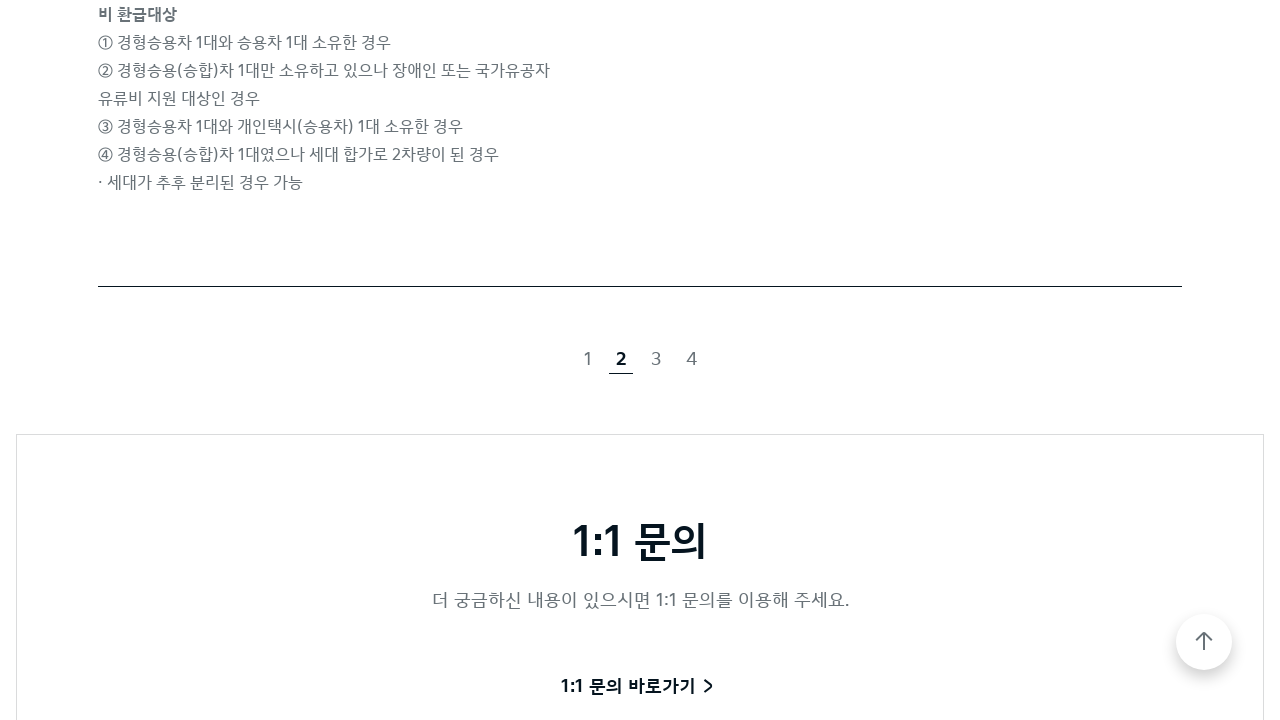

Clicked next page button to navigate to page 3 at (656, 360) on //*[@id="contents"]/div/div[3]/div/div/div[4]/div/ul/li[3]/a
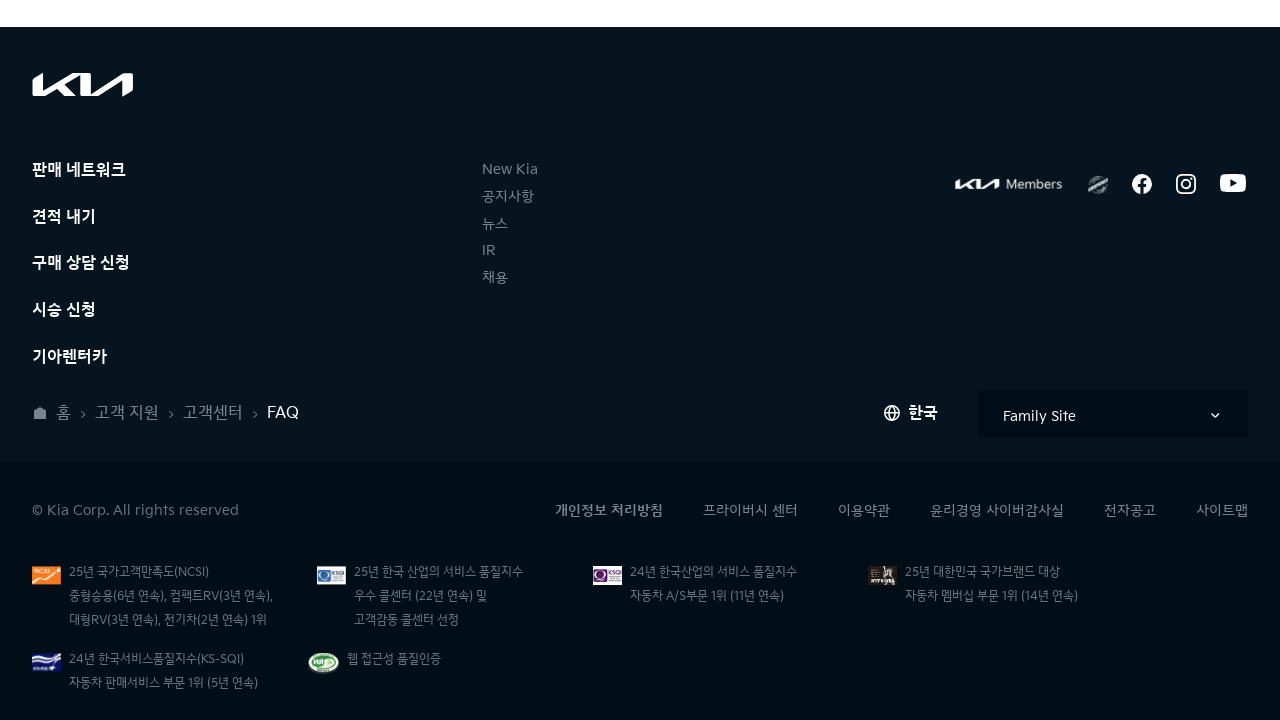

Waited 1 second for page 3 to load
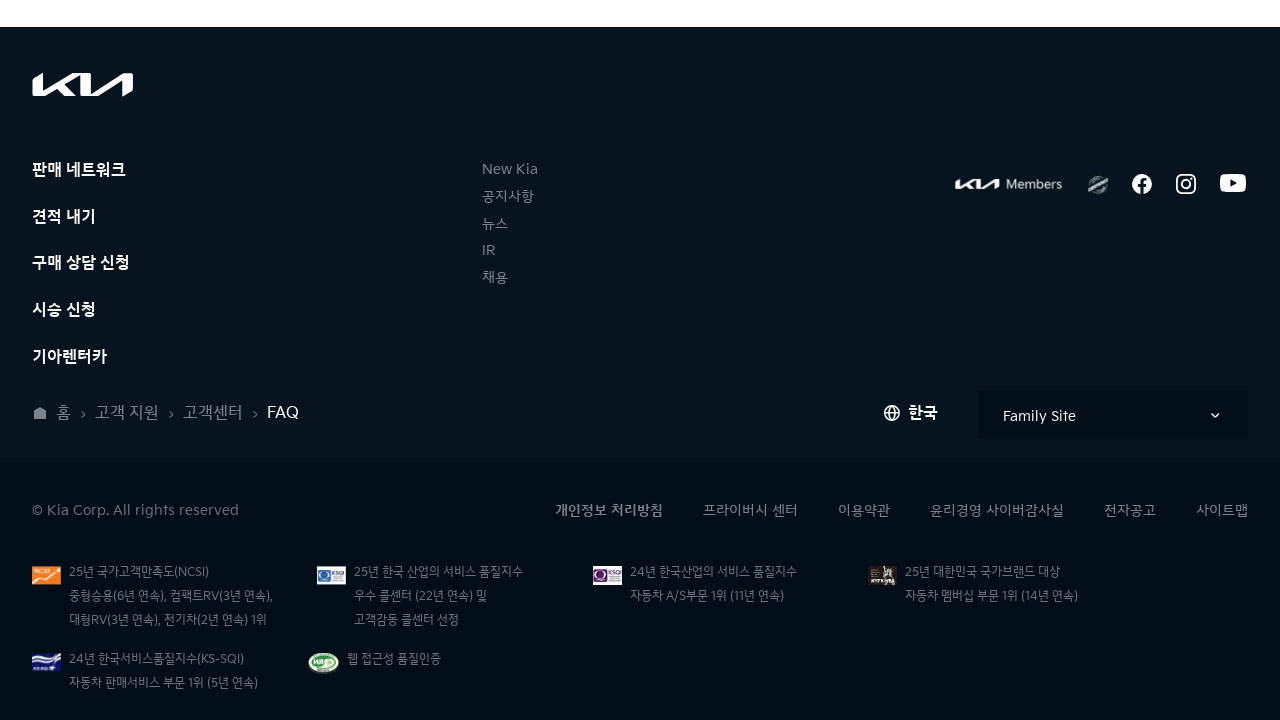

Retrieved all FAQ accordion items on page 3
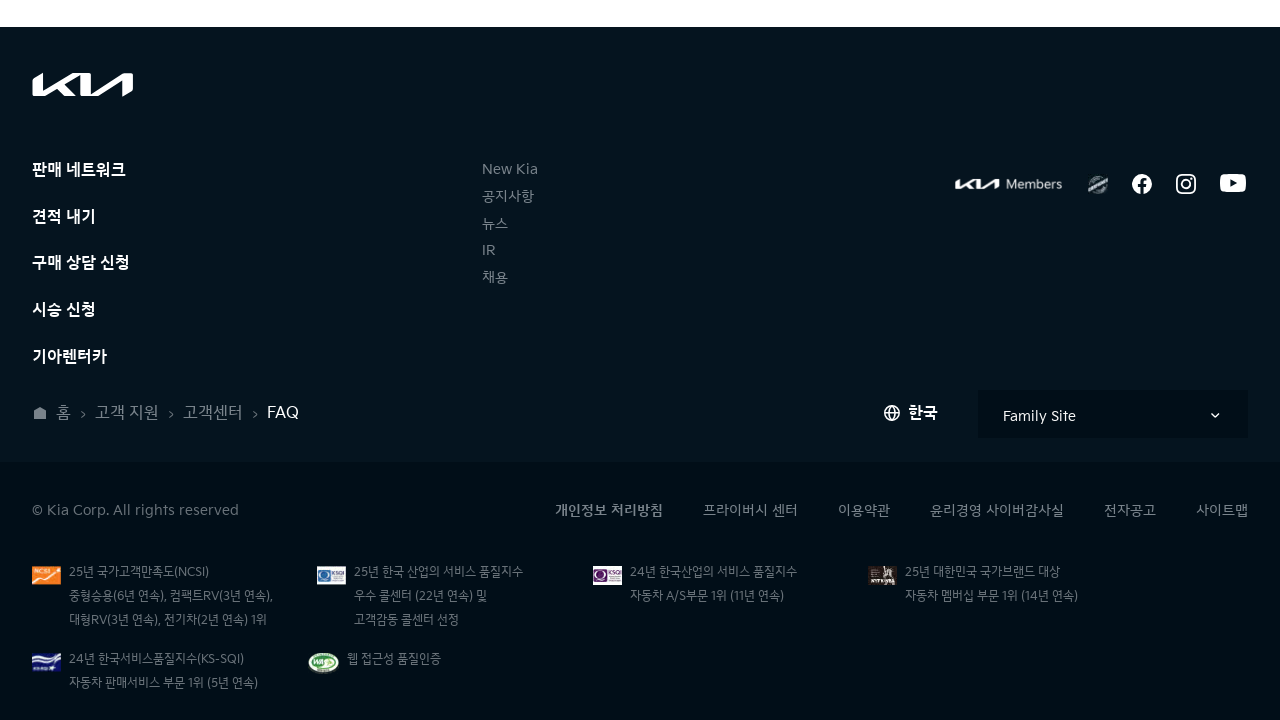

Scrolled FAQ item 1 into view on page 3
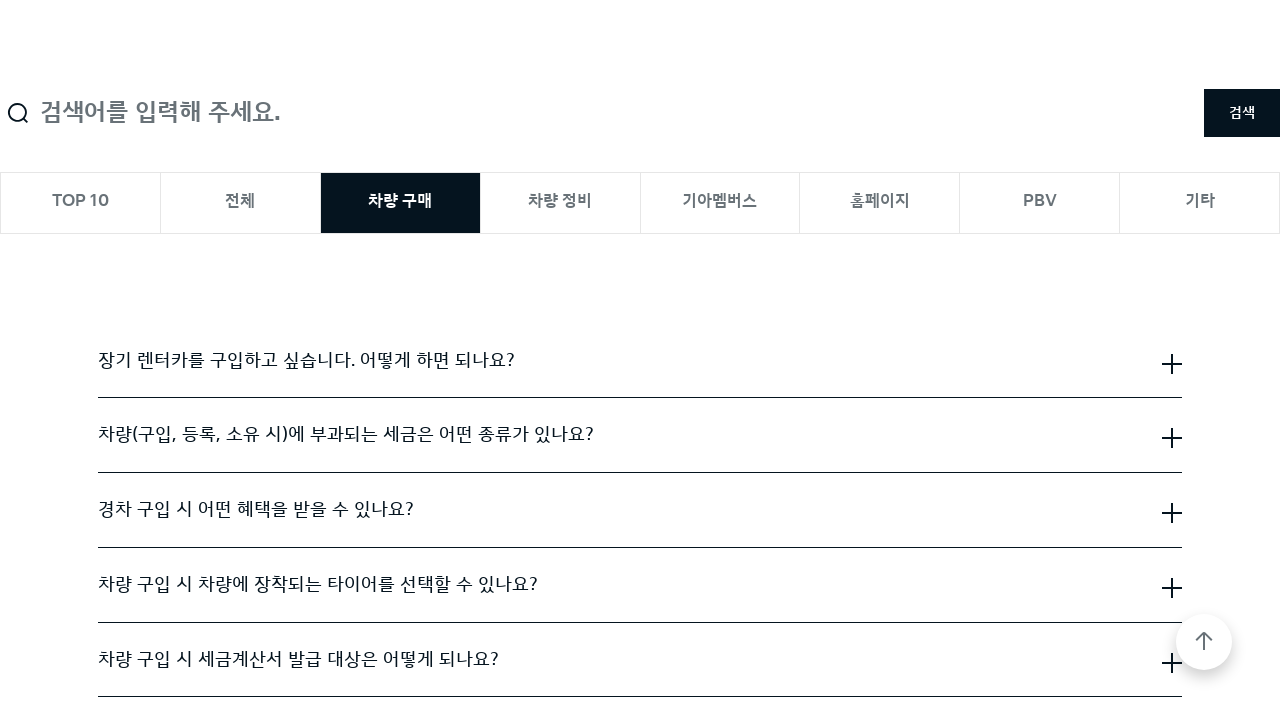

Waited 500ms before expanding FAQ item 1
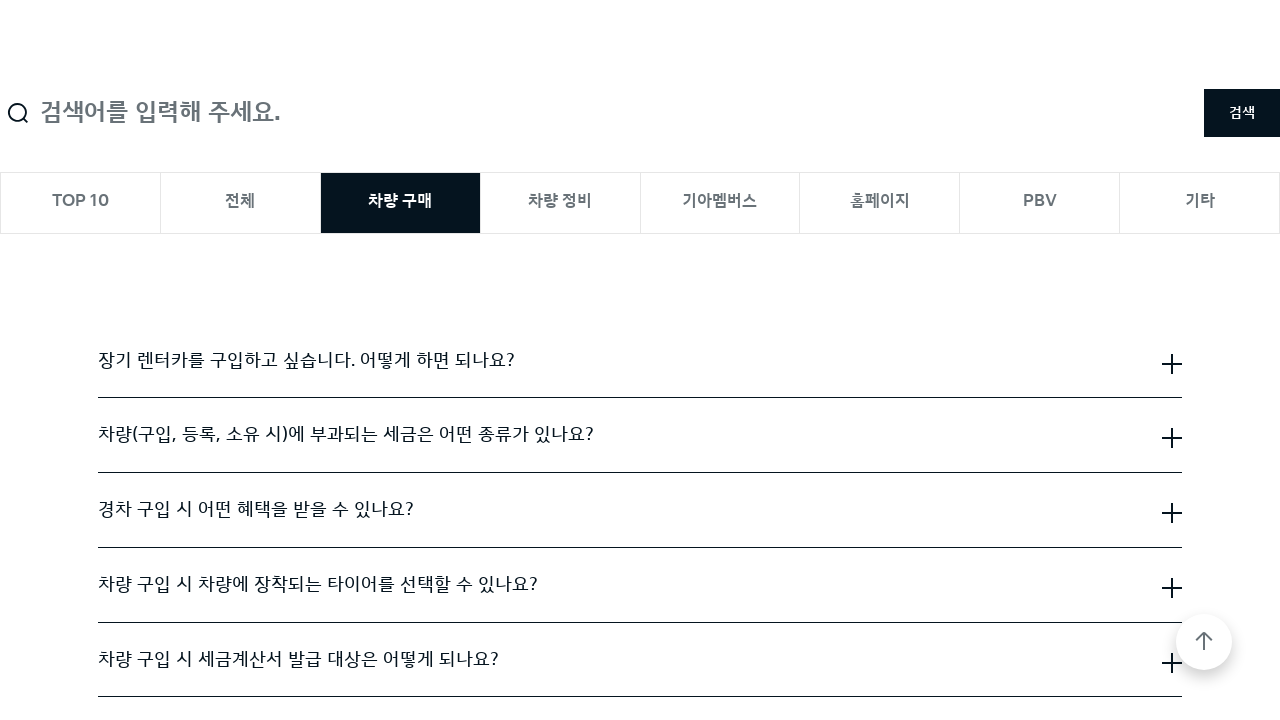

Clicked to expand FAQ item 1 on page 3 at (640, 361) on .cmp-accordion__item >> nth=0 >> .cmp-accordion__button
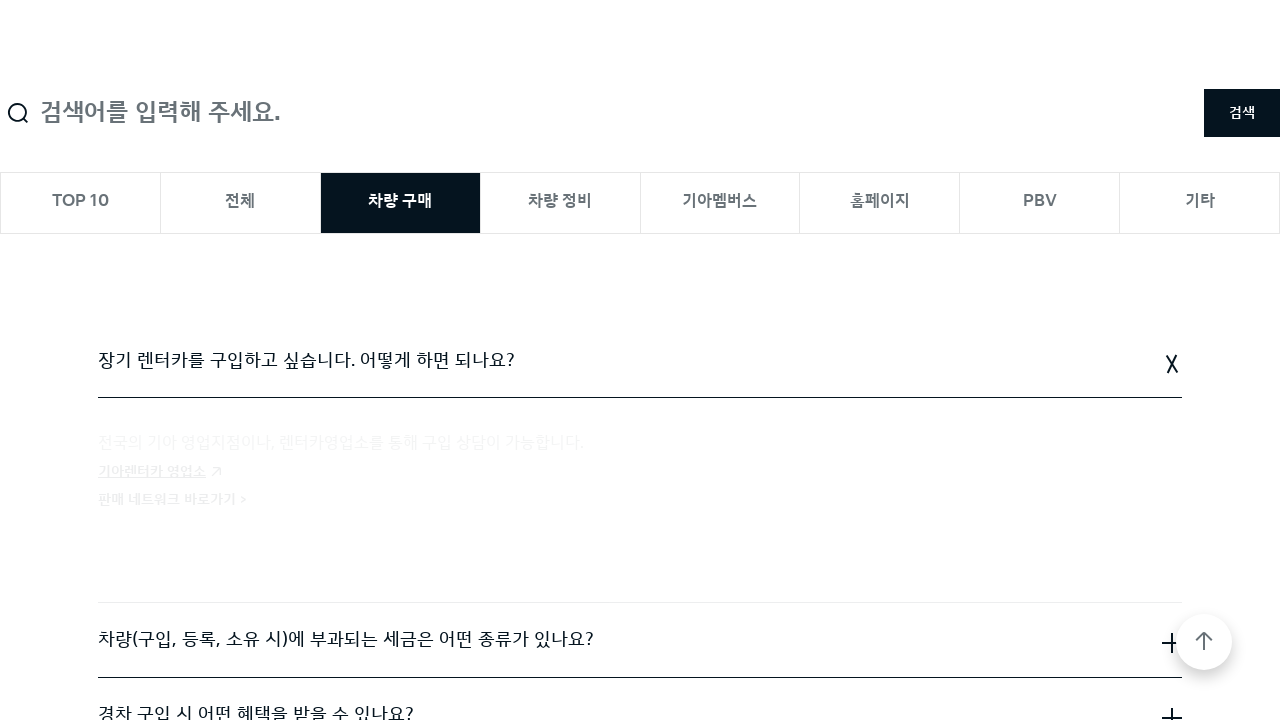

Waited 500ms after expanding FAQ item 1
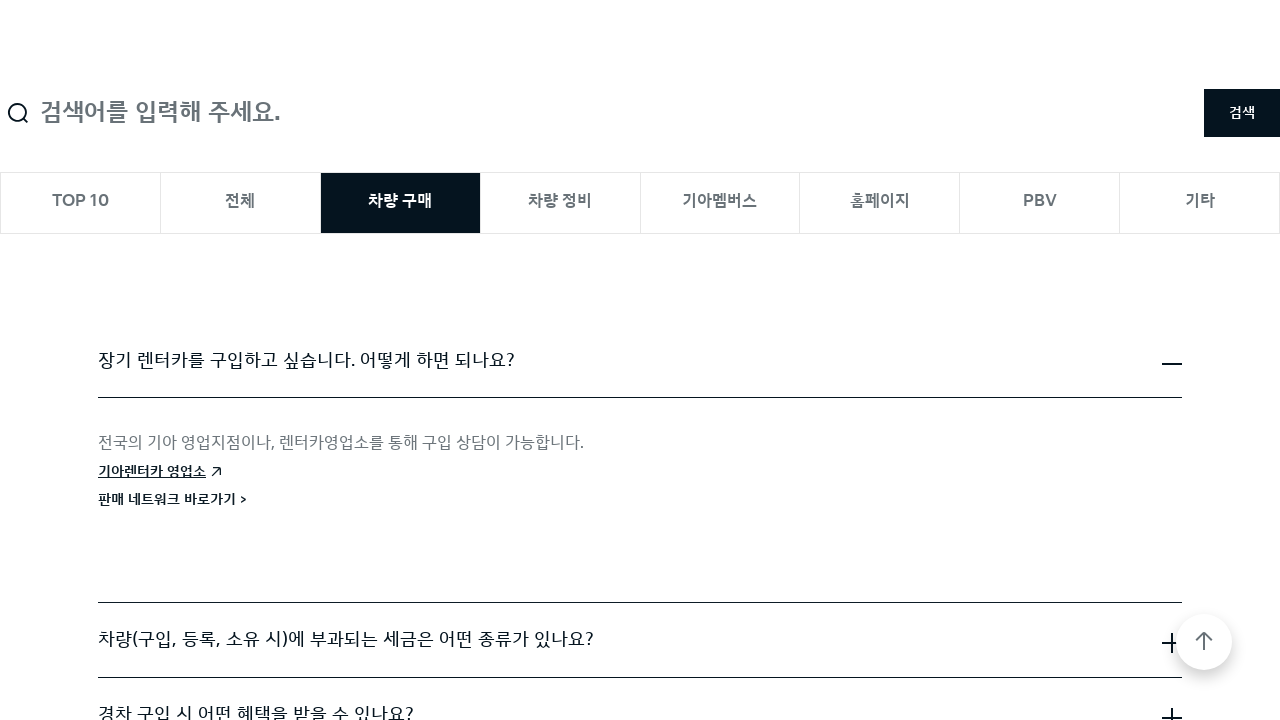

FAQ item 1 answer panel became visible on page 3
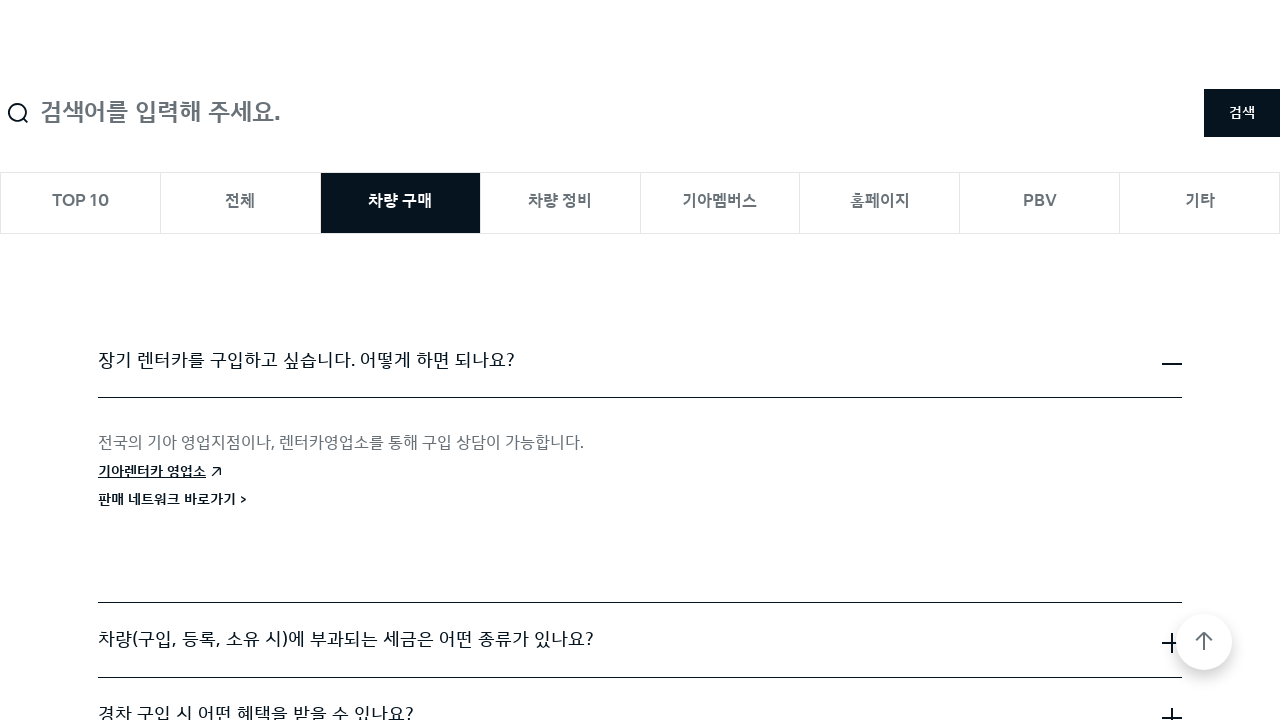

Scrolled FAQ item 2 into view on page 3
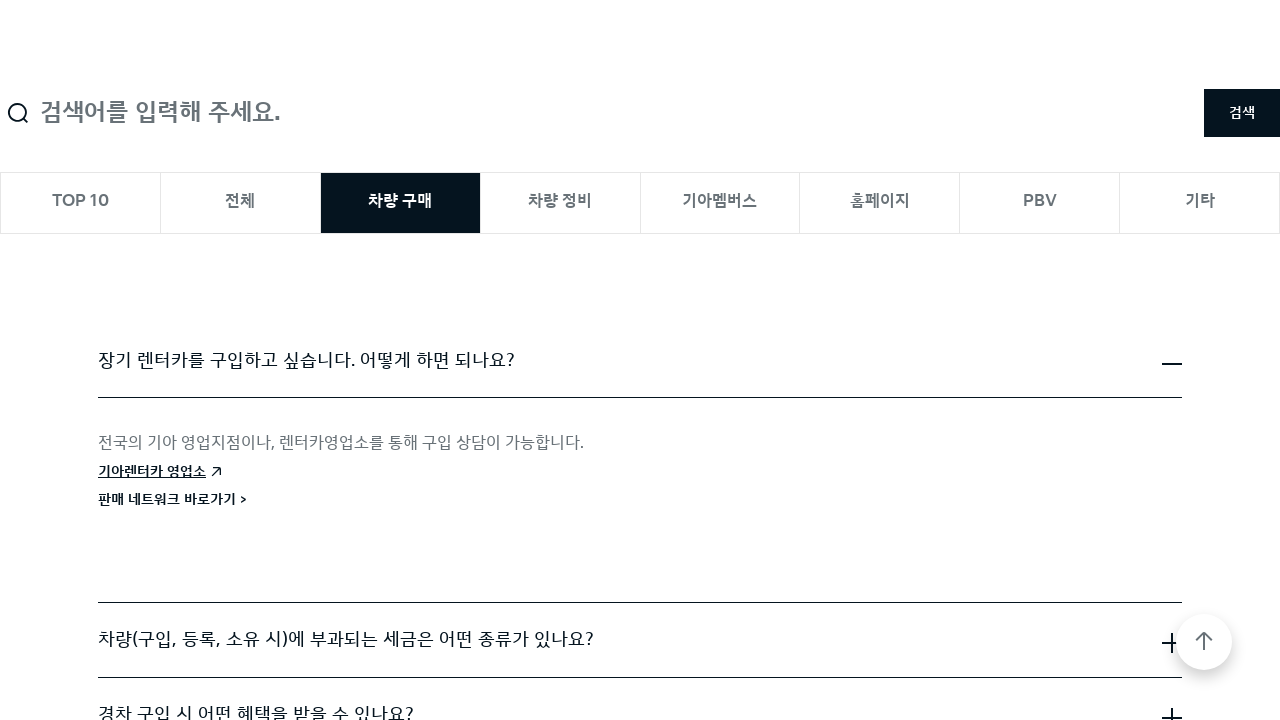

Waited 500ms before expanding FAQ item 2
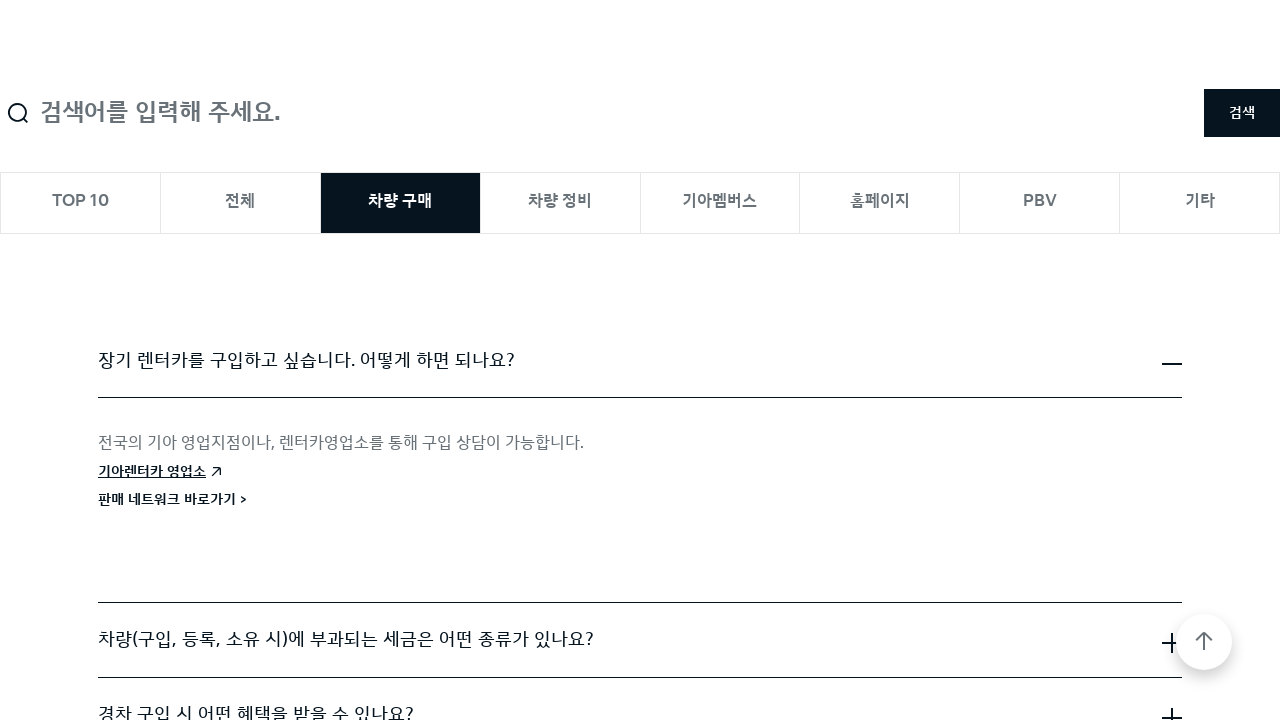

Clicked to expand FAQ item 2 on page 3 at (640, 640) on .cmp-accordion__item >> nth=1 >> .cmp-accordion__button
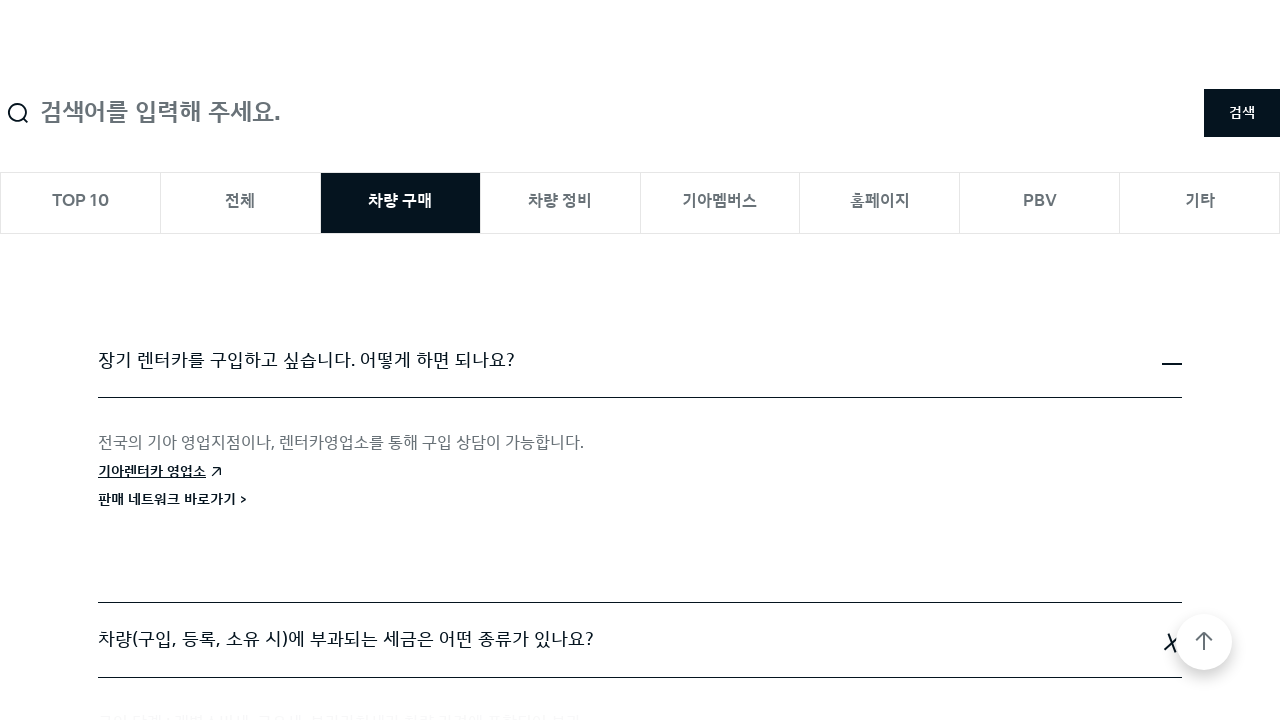

Waited 500ms after expanding FAQ item 2
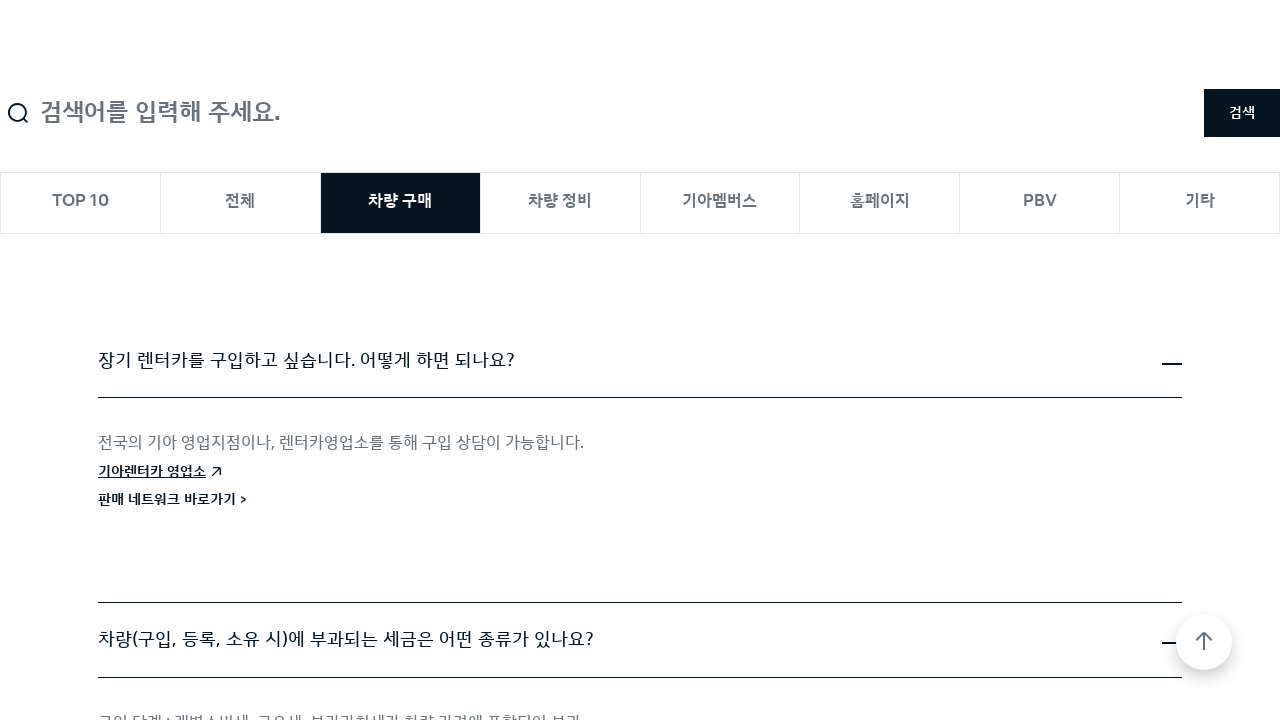

FAQ item 2 answer panel became visible on page 3
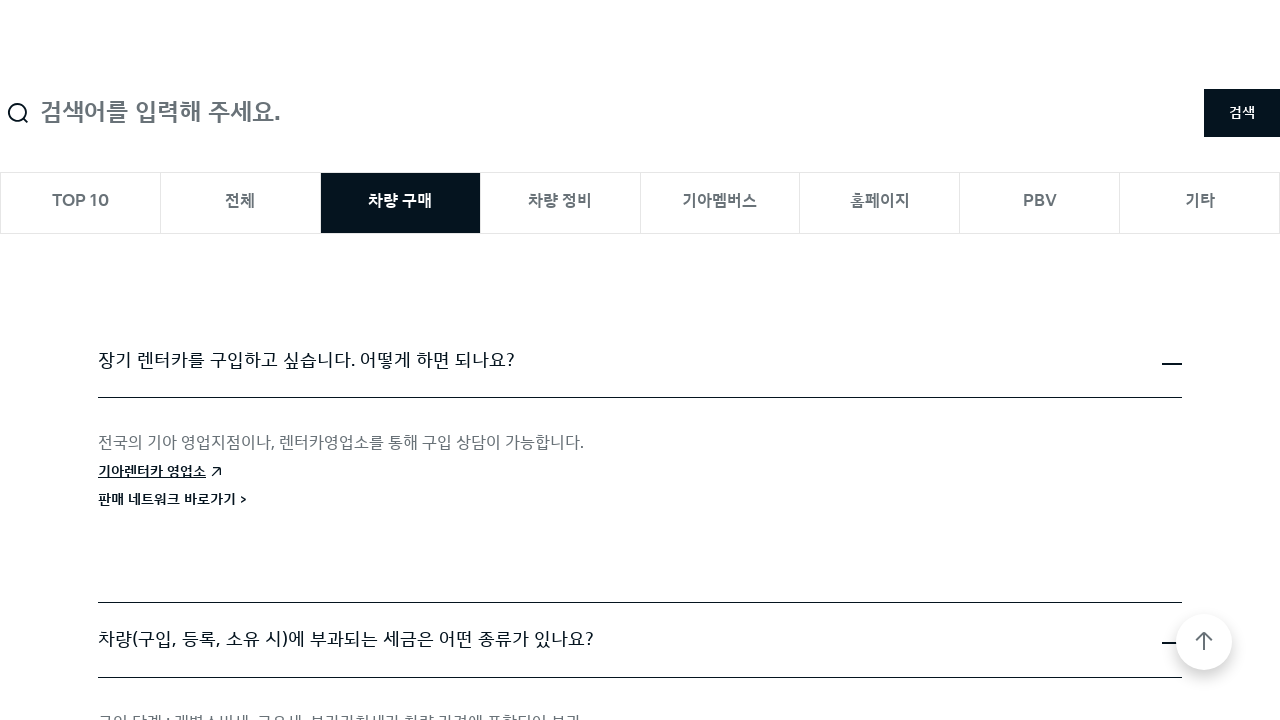

Scrolled FAQ item 3 into view on page 3
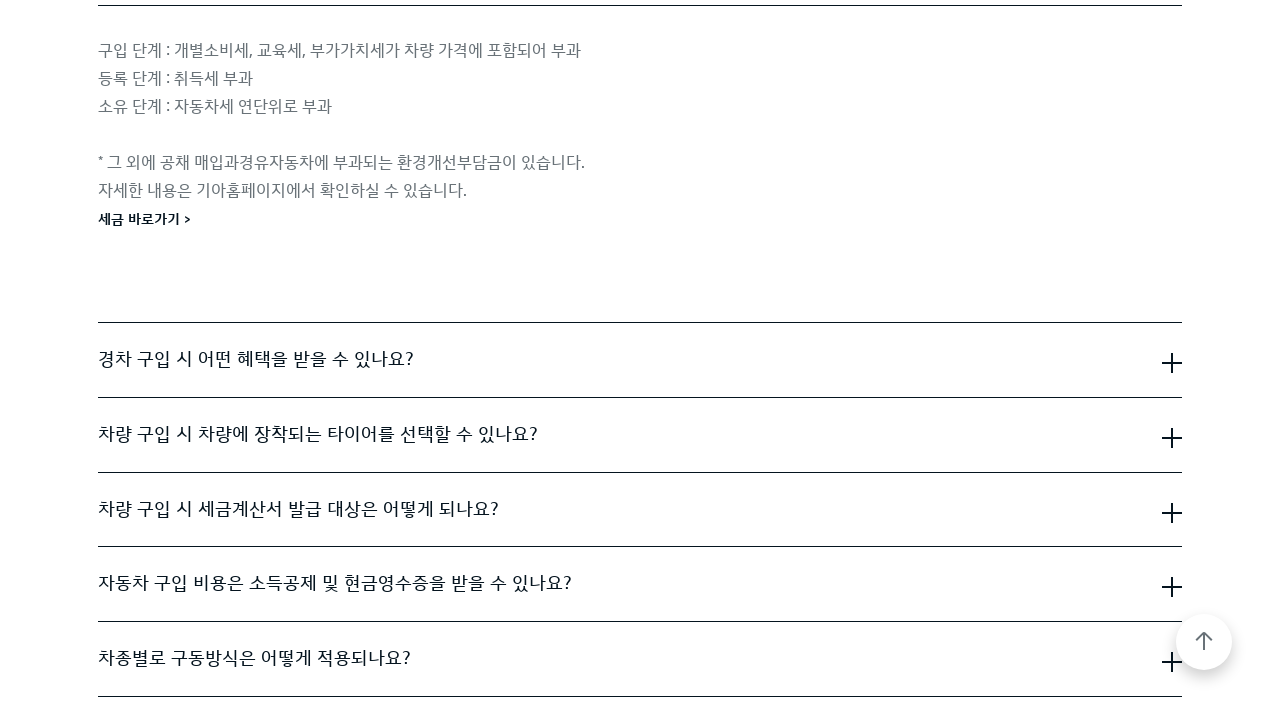

Waited 500ms before expanding FAQ item 3
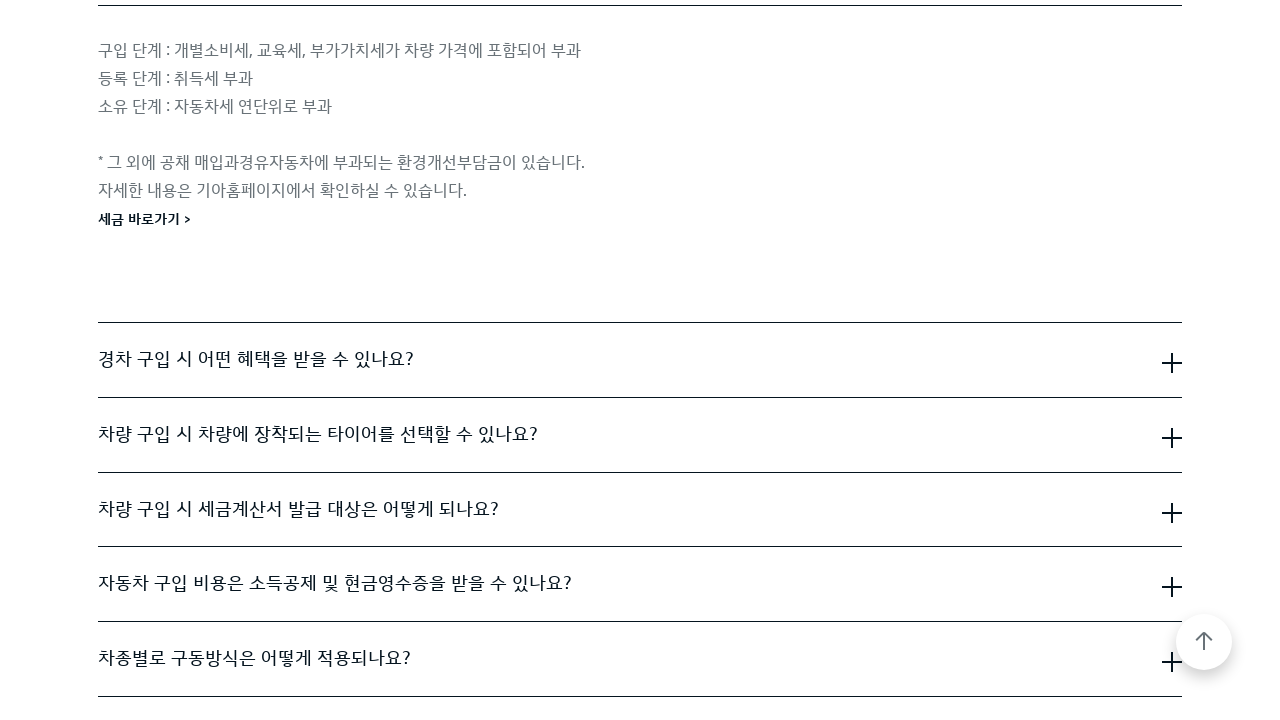

Clicked to expand FAQ item 3 on page 3 at (640, 360) on .cmp-accordion__item >> nth=2 >> .cmp-accordion__button
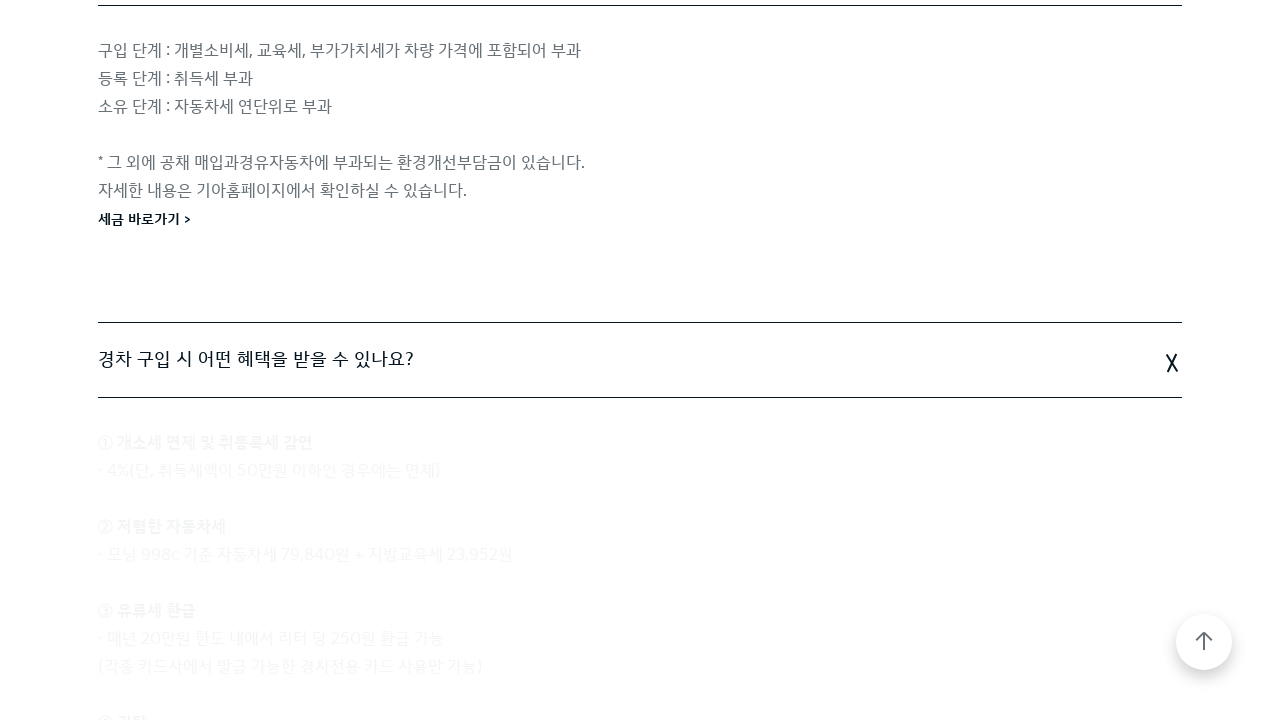

Waited 500ms after expanding FAQ item 3
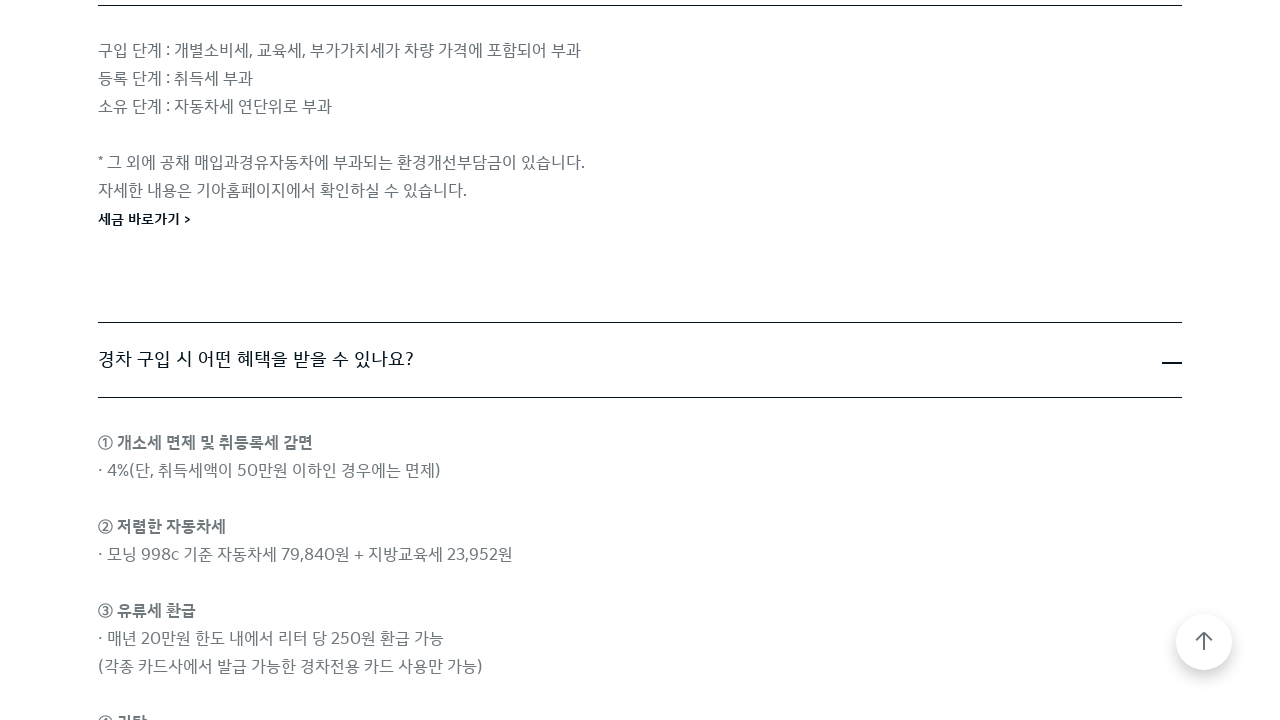

FAQ item 3 answer panel became visible on page 3
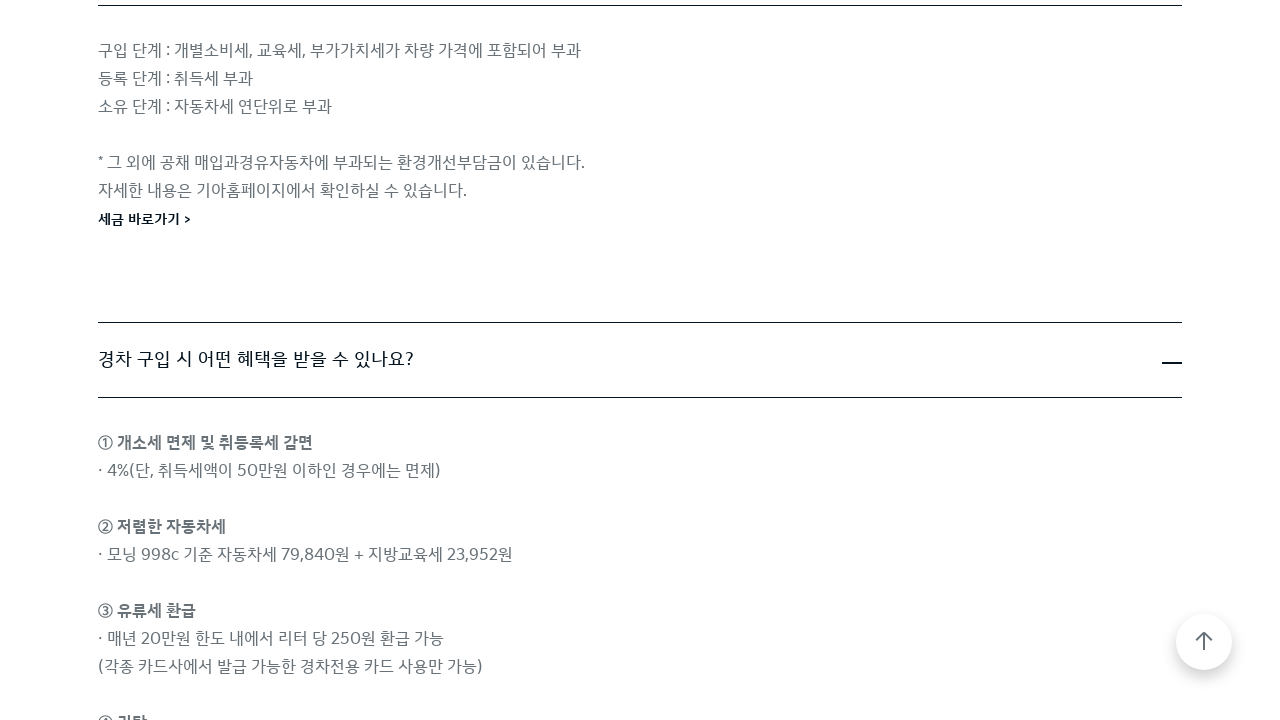

Scrolled FAQ item 4 into view on page 3
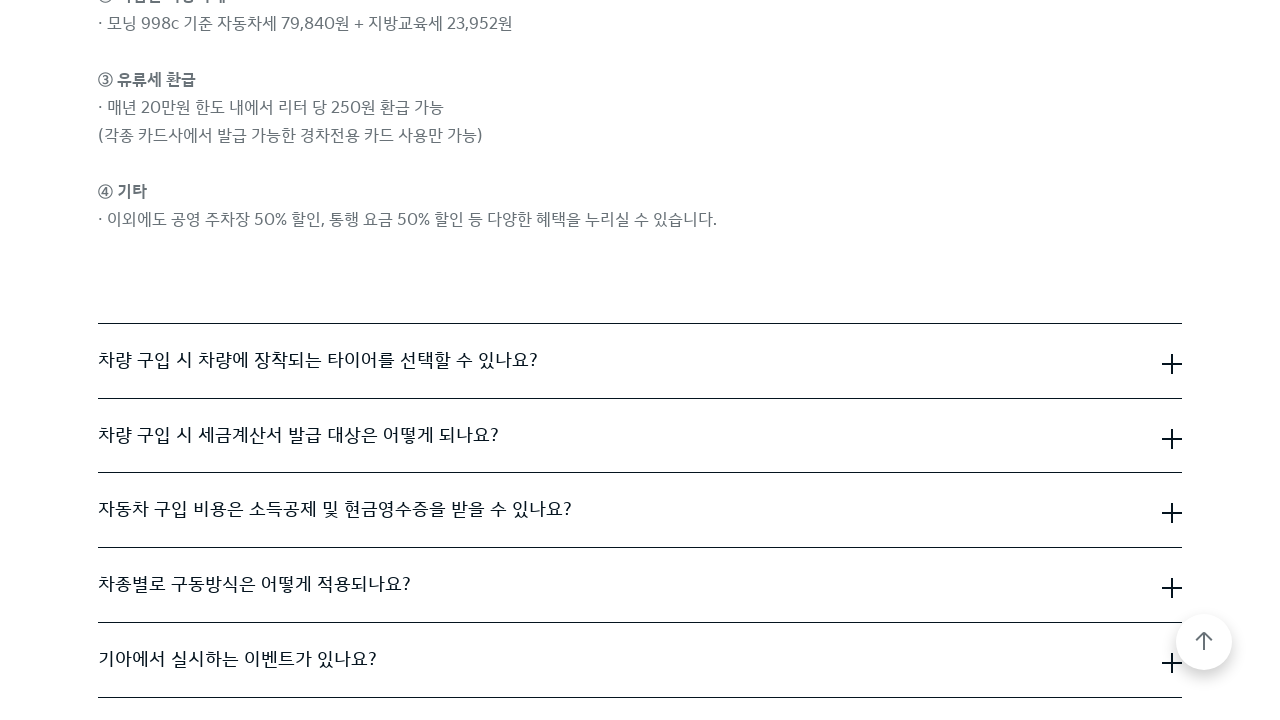

Waited 500ms before expanding FAQ item 4
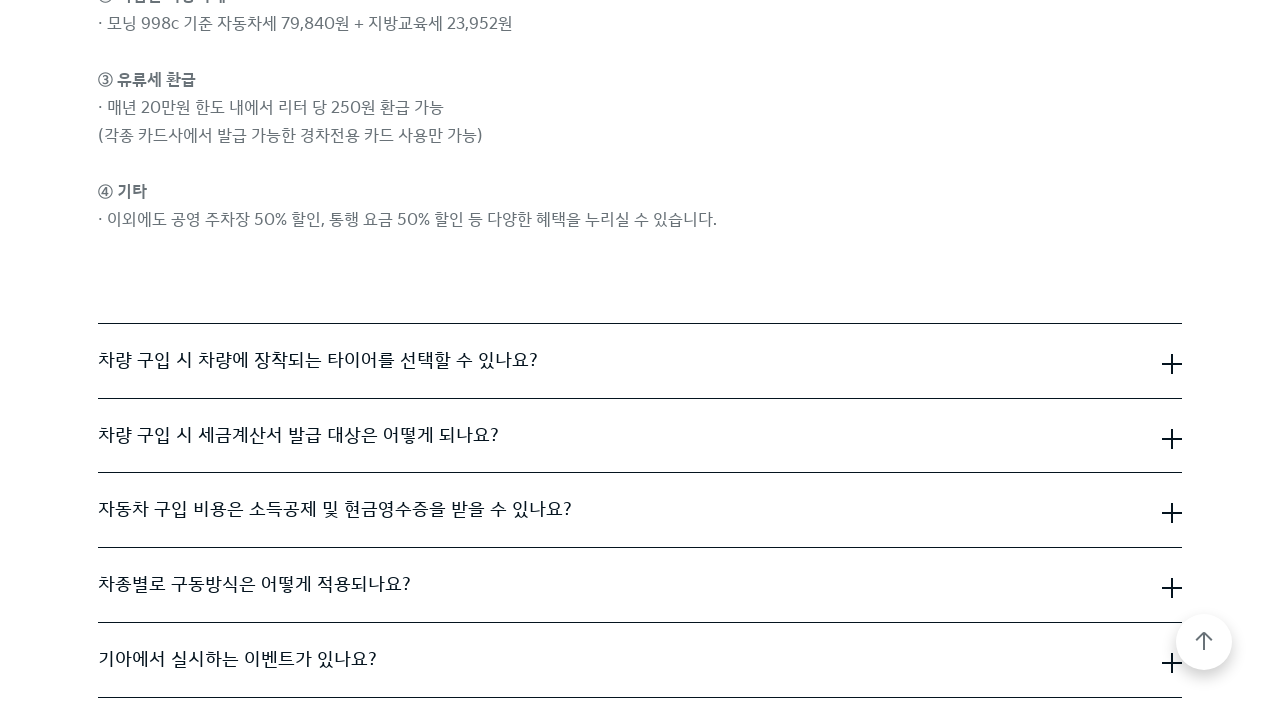

Clicked to expand FAQ item 4 on page 3 at (640, 361) on .cmp-accordion__item >> nth=3 >> .cmp-accordion__button
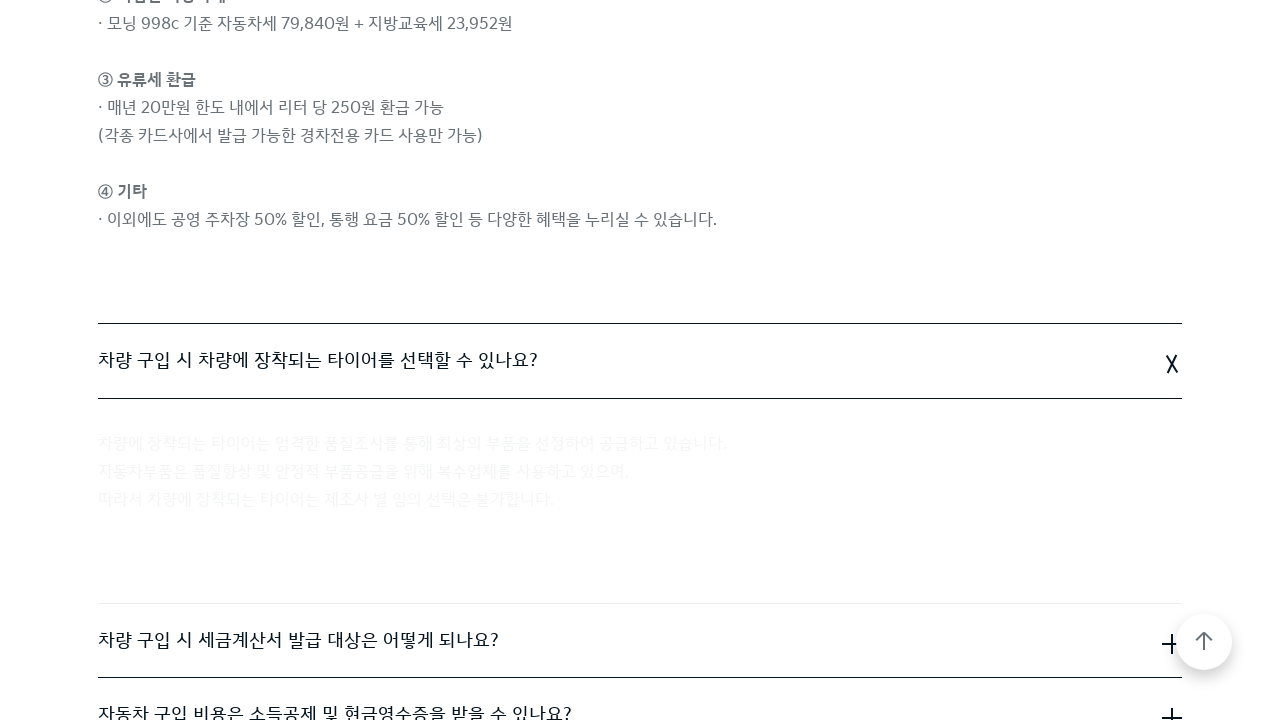

Waited 500ms after expanding FAQ item 4
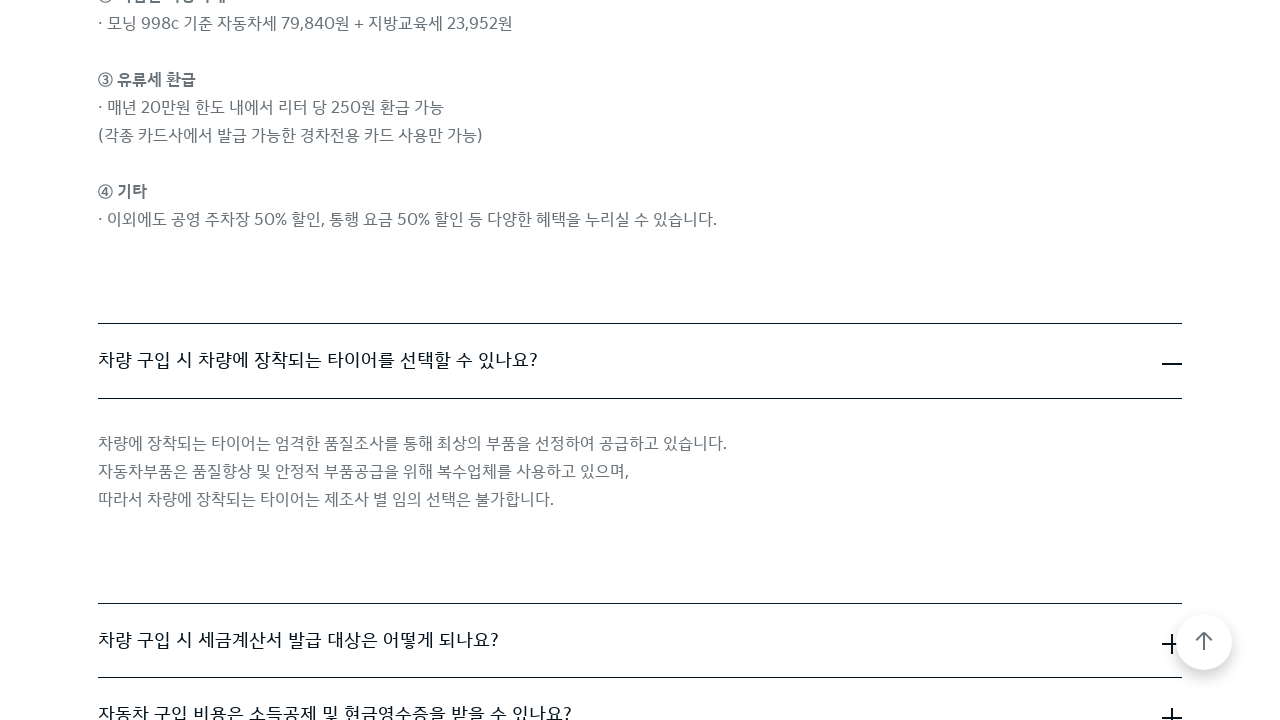

FAQ item 4 answer panel became visible on page 3
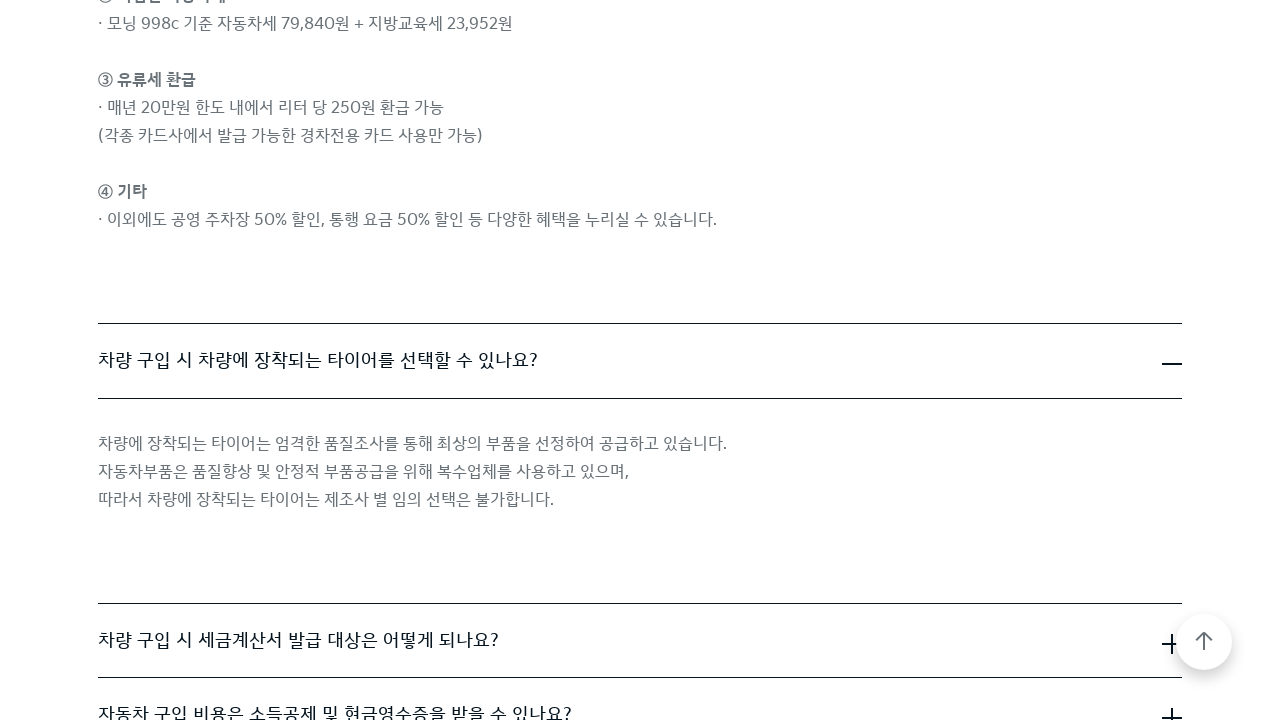

Scrolled FAQ item 5 into view on page 3
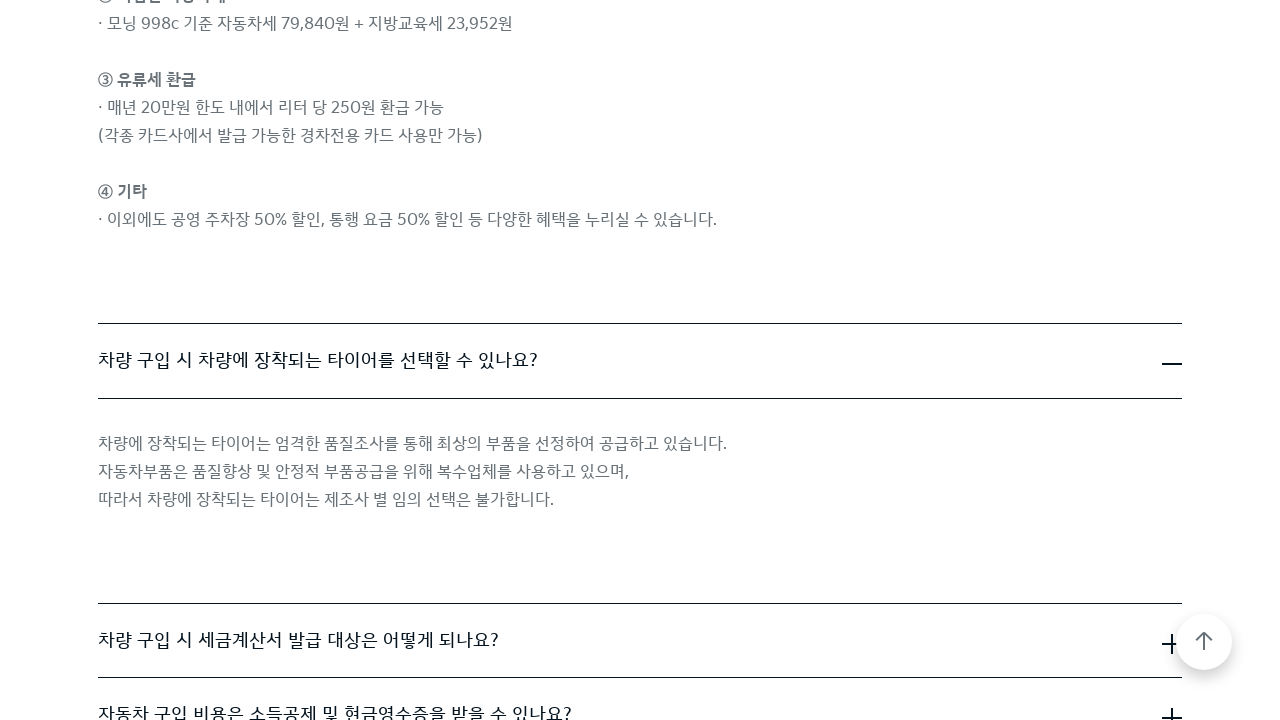

Waited 500ms before expanding FAQ item 5
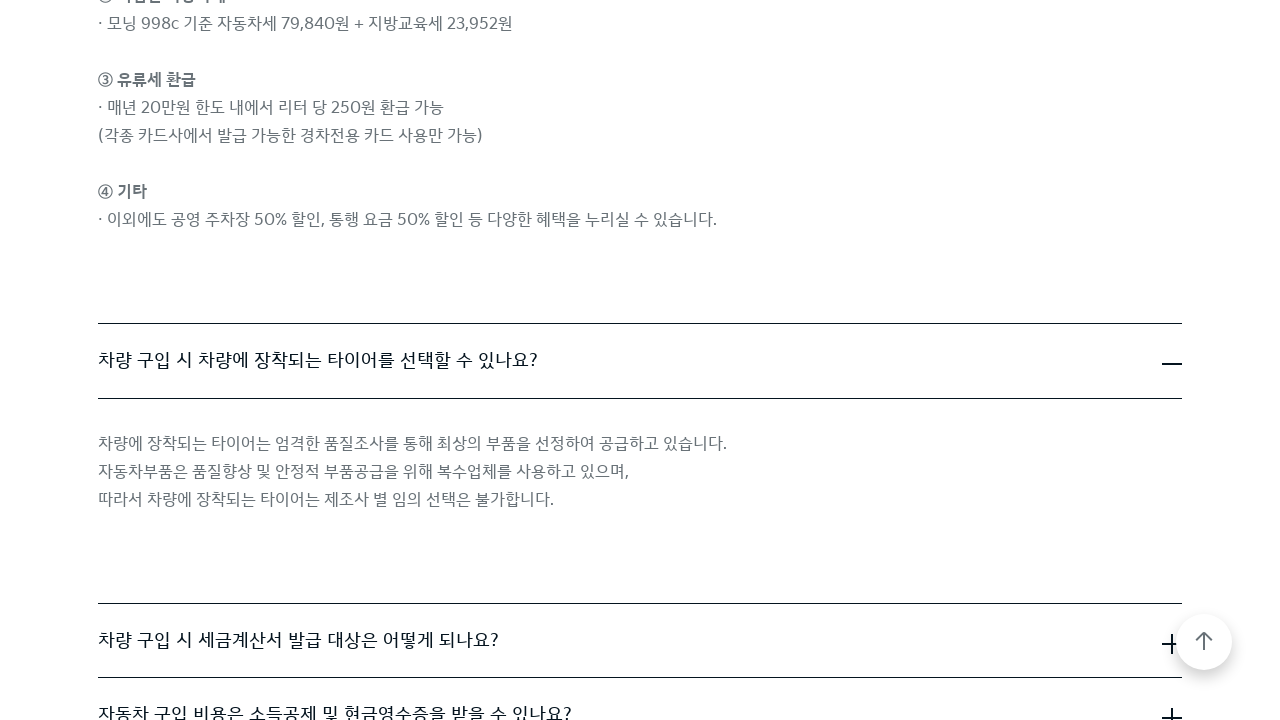

Clicked to expand FAQ item 5 on page 3 at (640, 641) on .cmp-accordion__item >> nth=4 >> .cmp-accordion__button
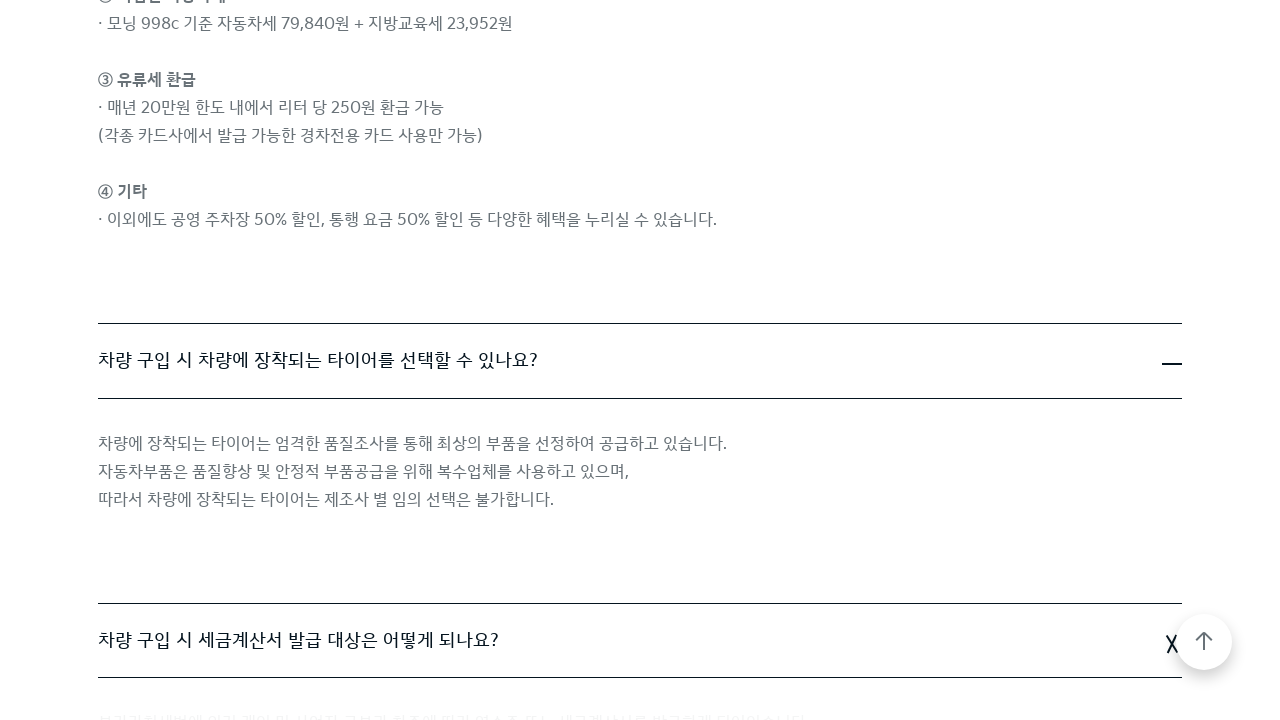

Waited 500ms after expanding FAQ item 5
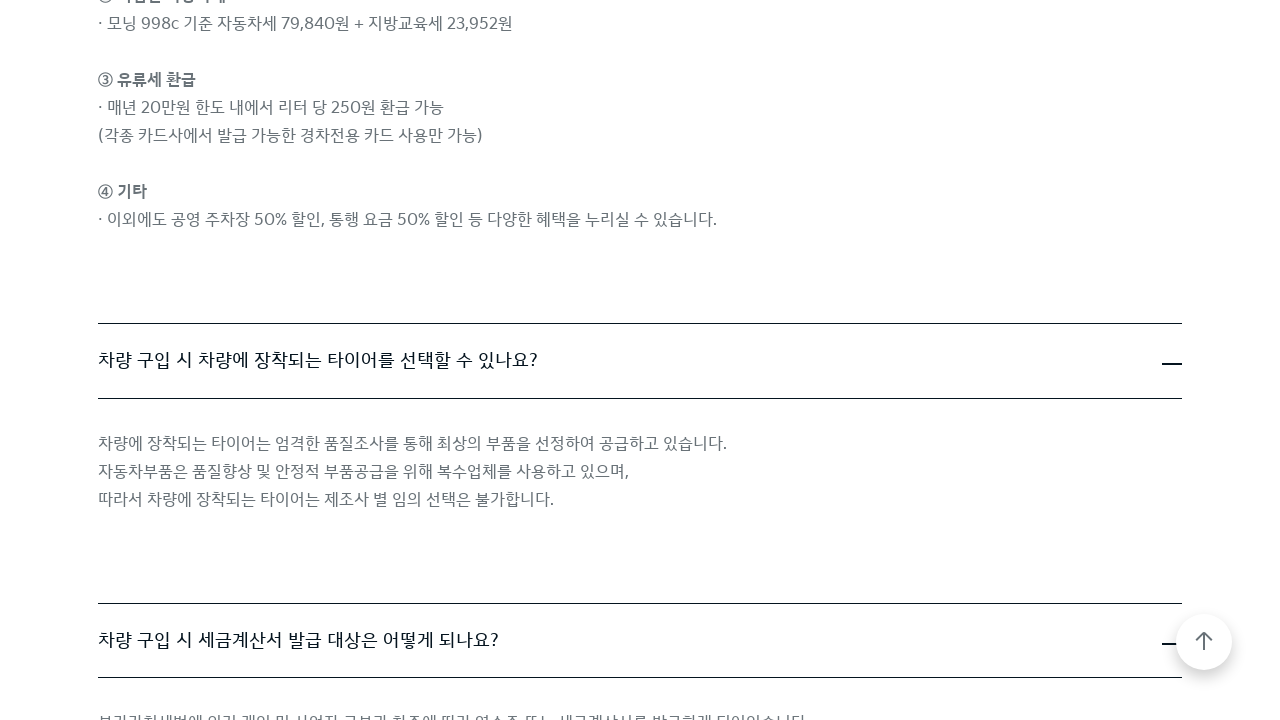

FAQ item 5 answer panel became visible on page 3
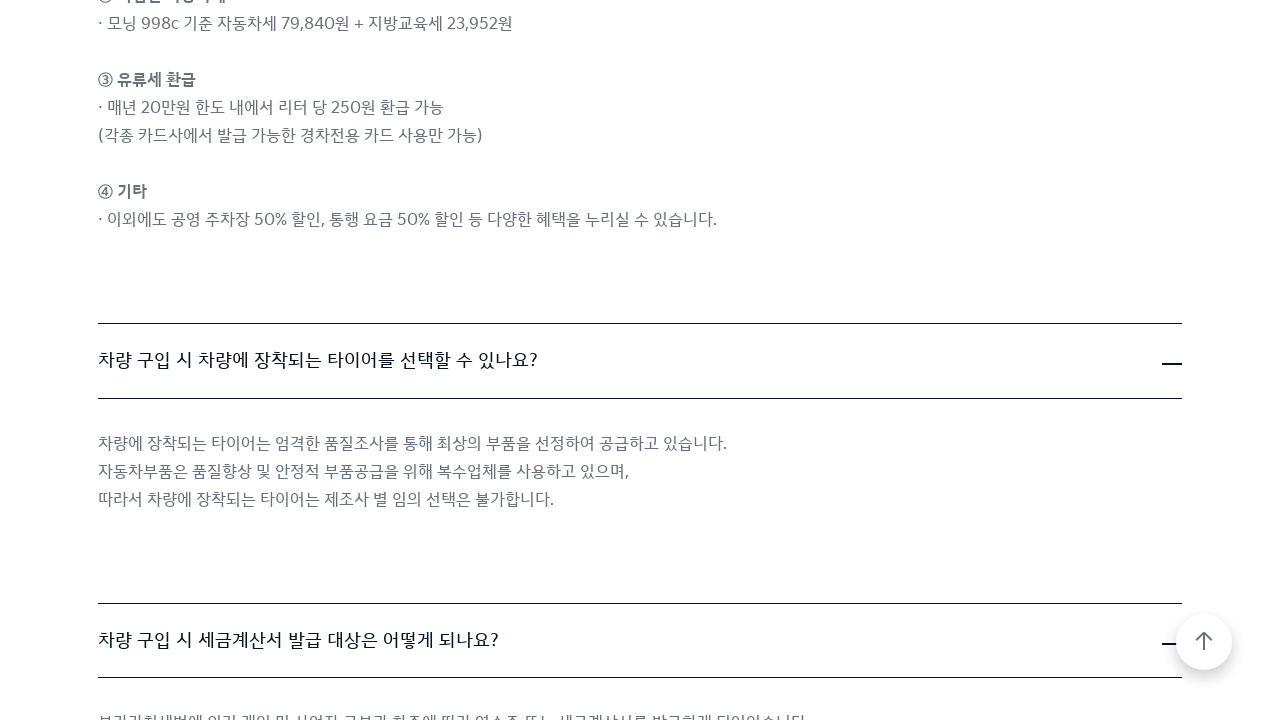

Scrolled FAQ item 6 into view on page 3
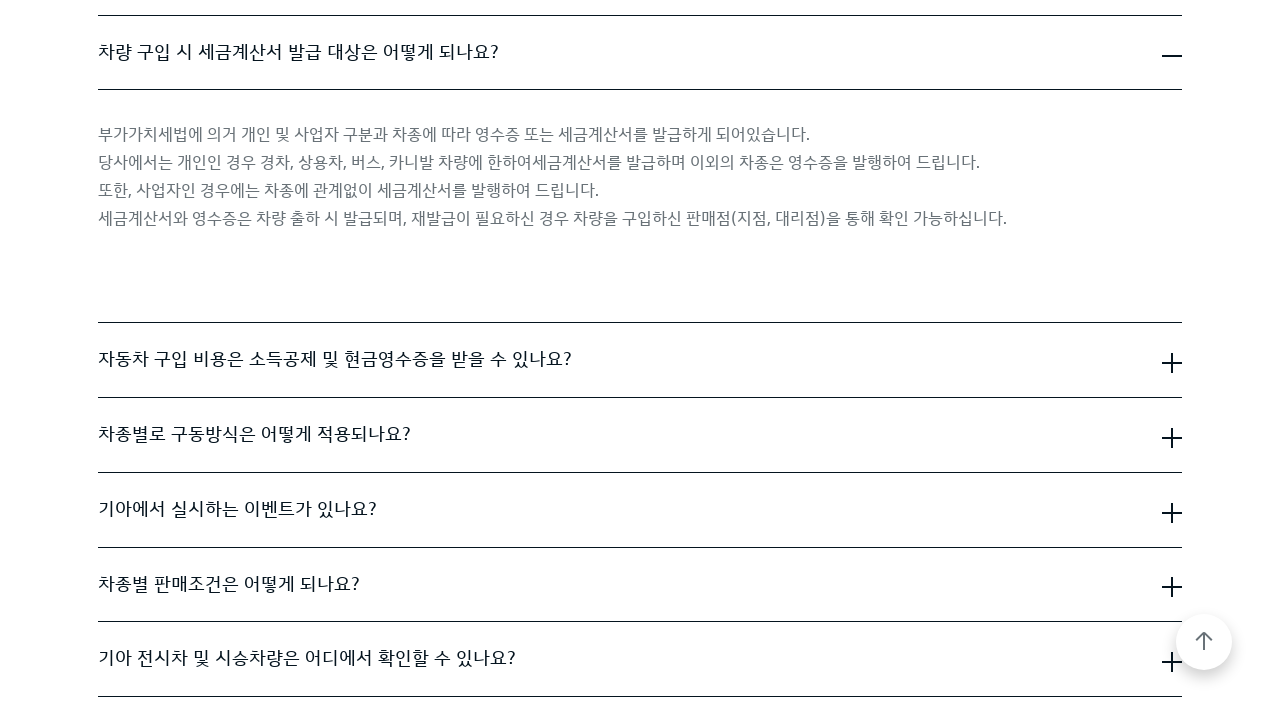

Waited 500ms before expanding FAQ item 6
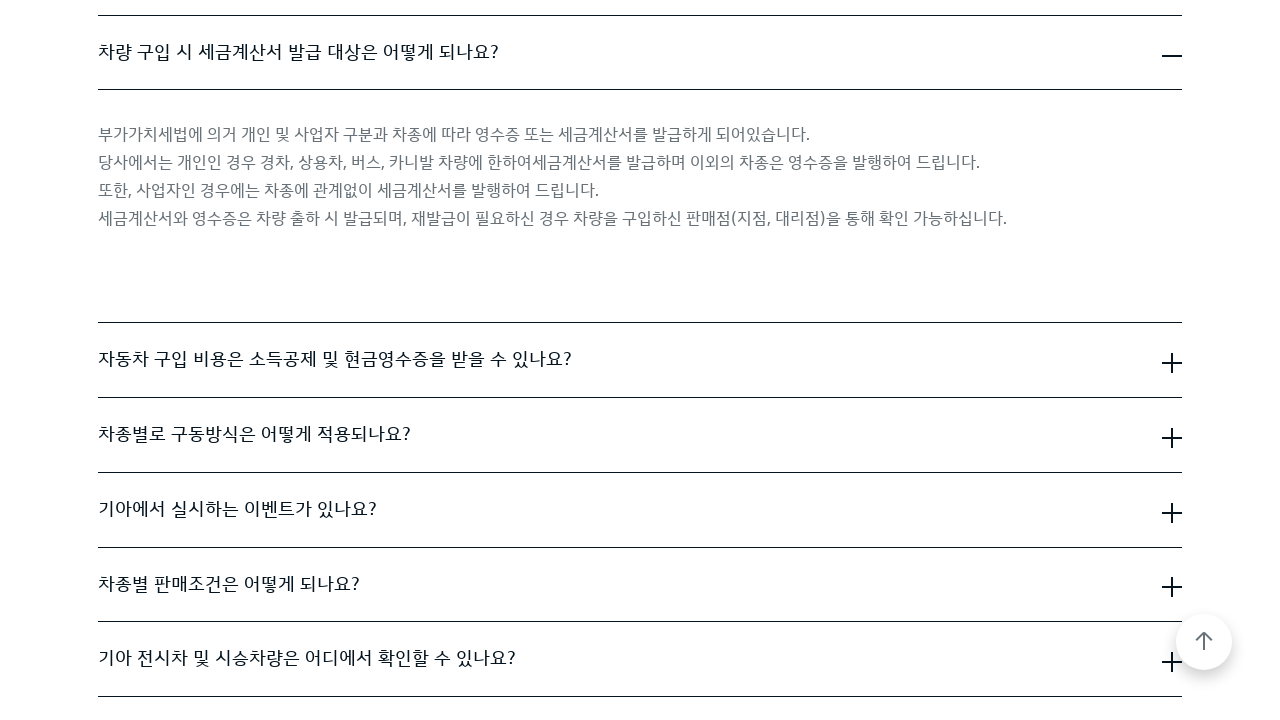

Clicked to expand FAQ item 6 on page 3 at (640, 360) on .cmp-accordion__item >> nth=5 >> .cmp-accordion__button
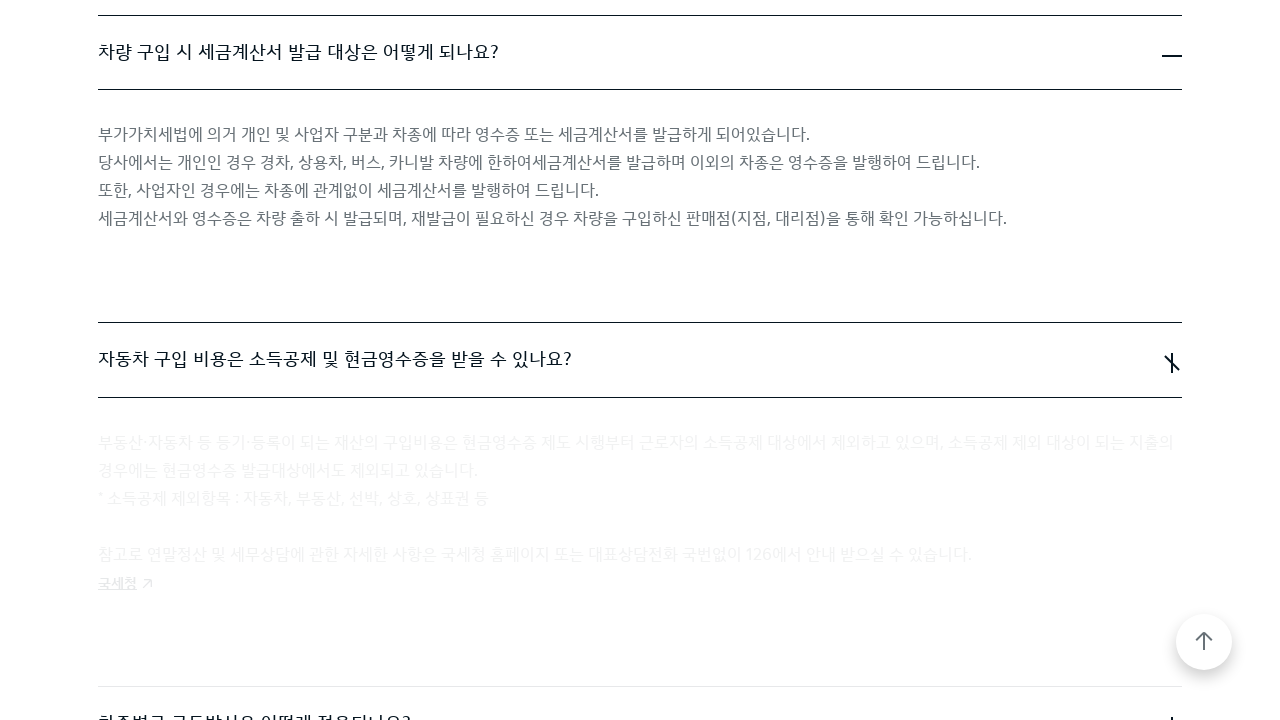

Waited 500ms after expanding FAQ item 6
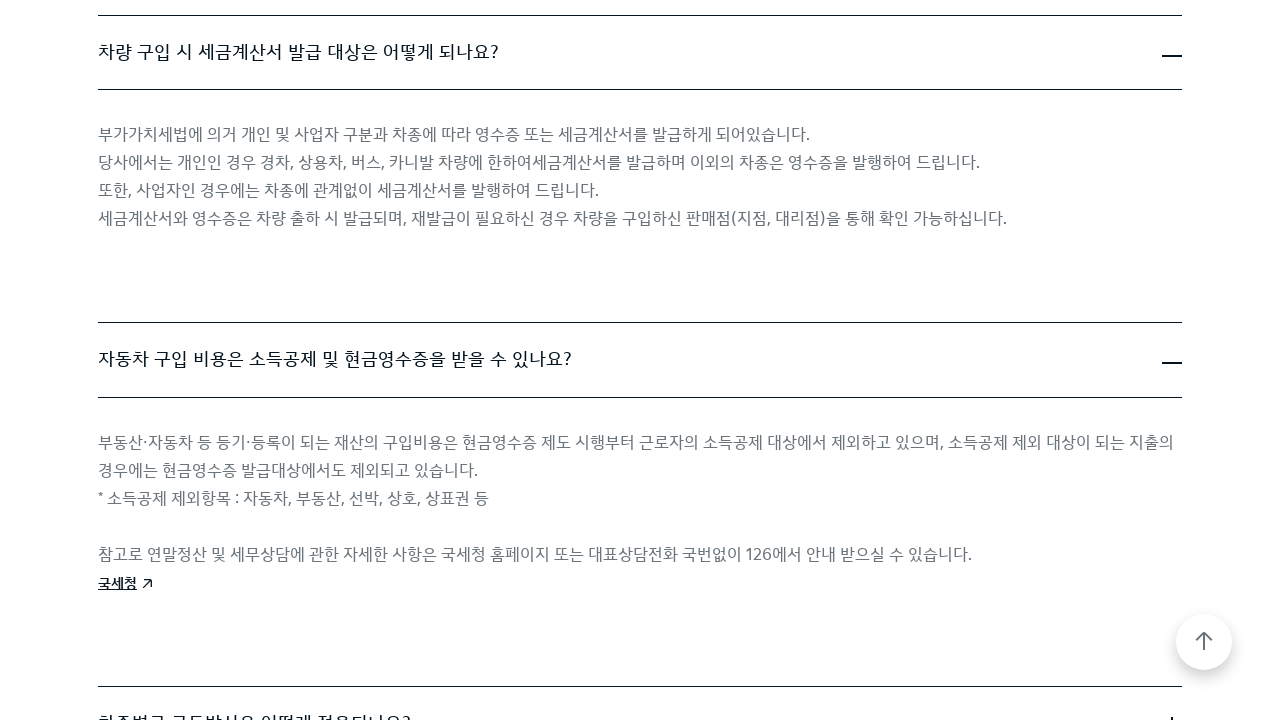

FAQ item 6 answer panel became visible on page 3
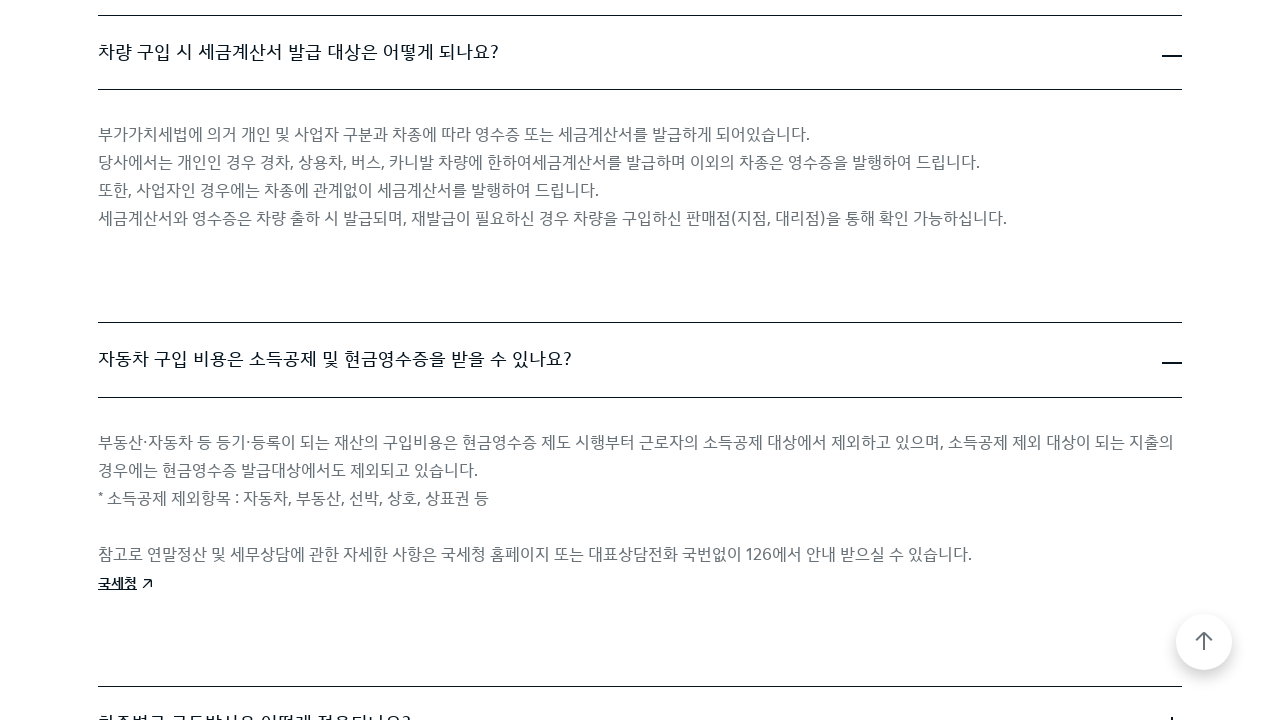

Scrolled FAQ item 7 into view on page 3
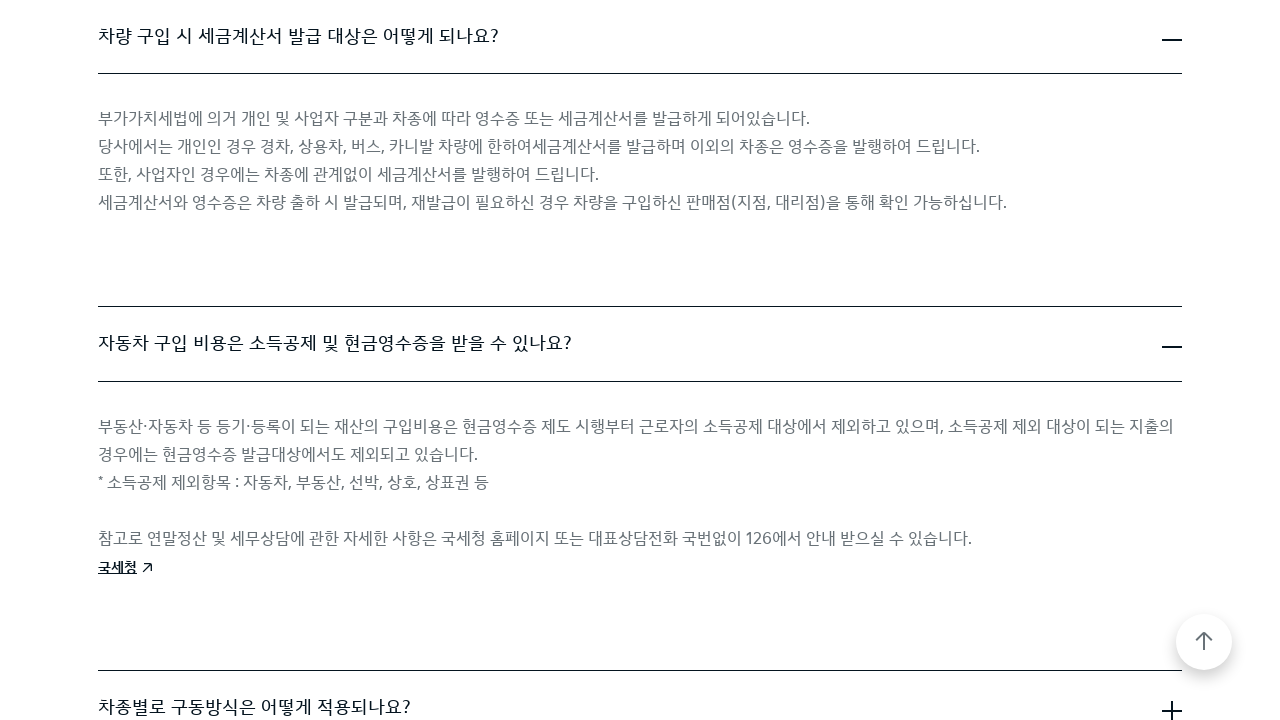

Waited 500ms before expanding FAQ item 7
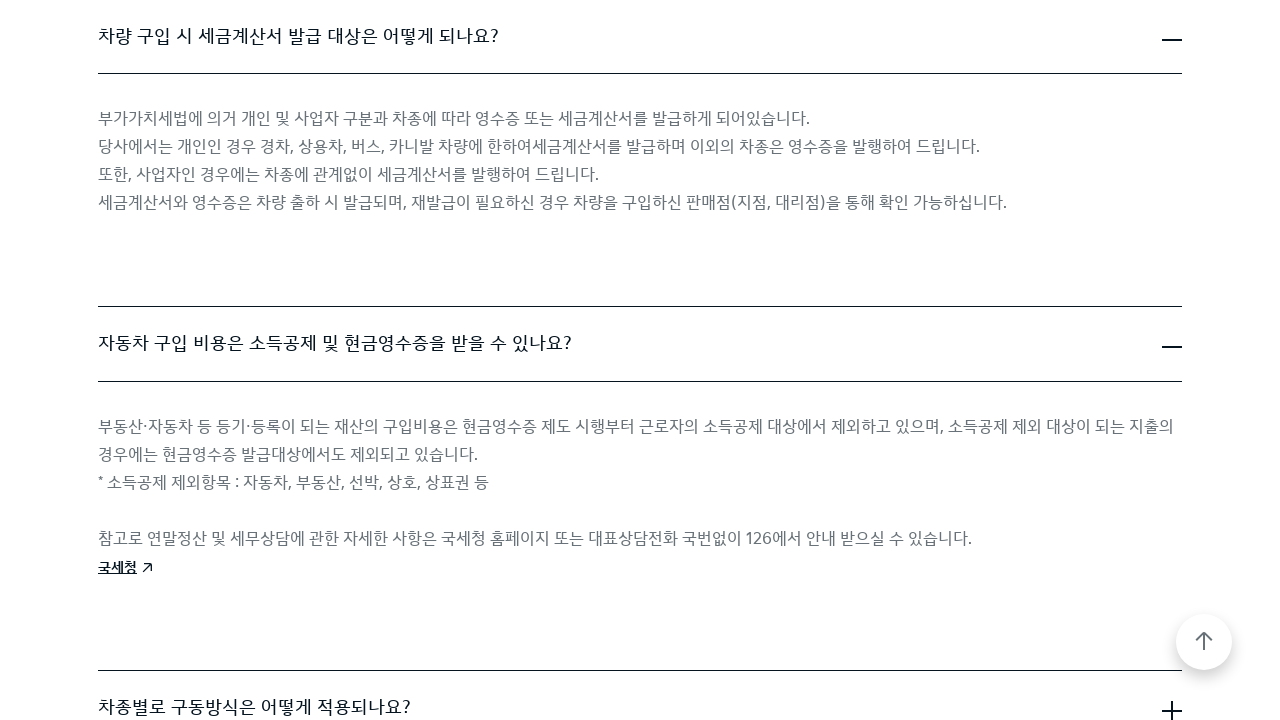

Clicked to expand FAQ item 7 on page 3 at (640, 708) on .cmp-accordion__item >> nth=6 >> .cmp-accordion__button
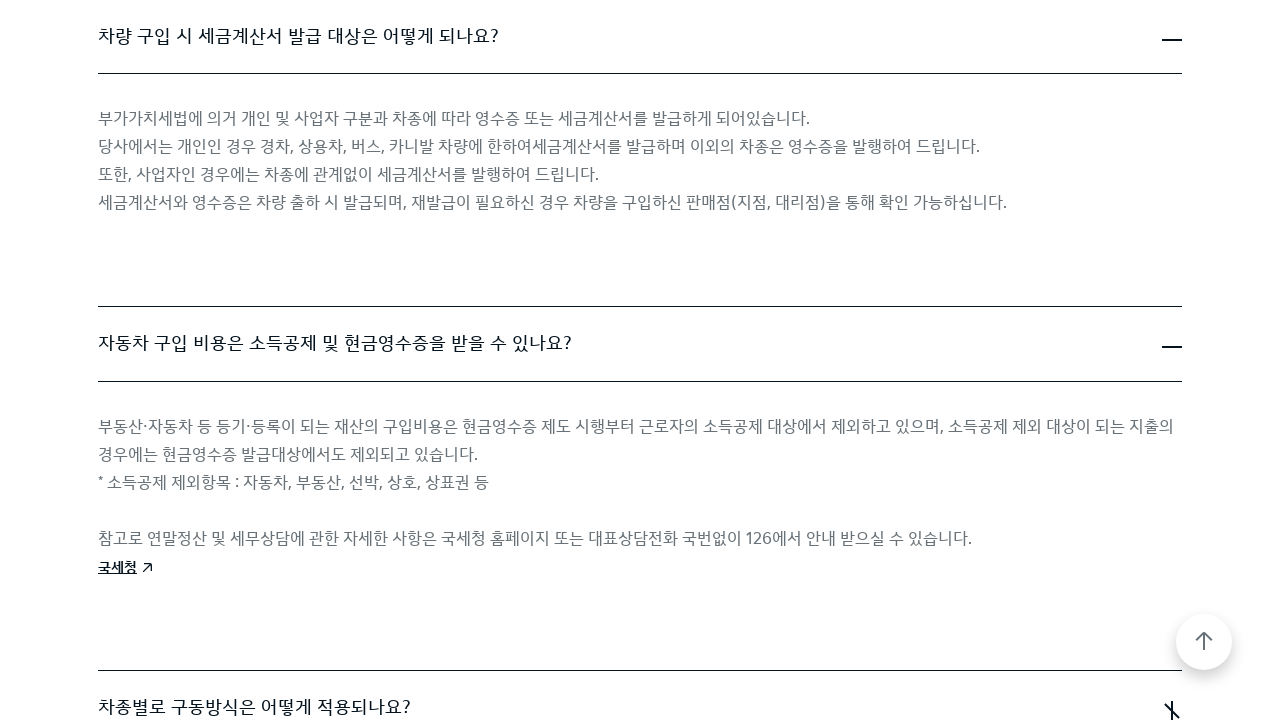

Waited 500ms after expanding FAQ item 7
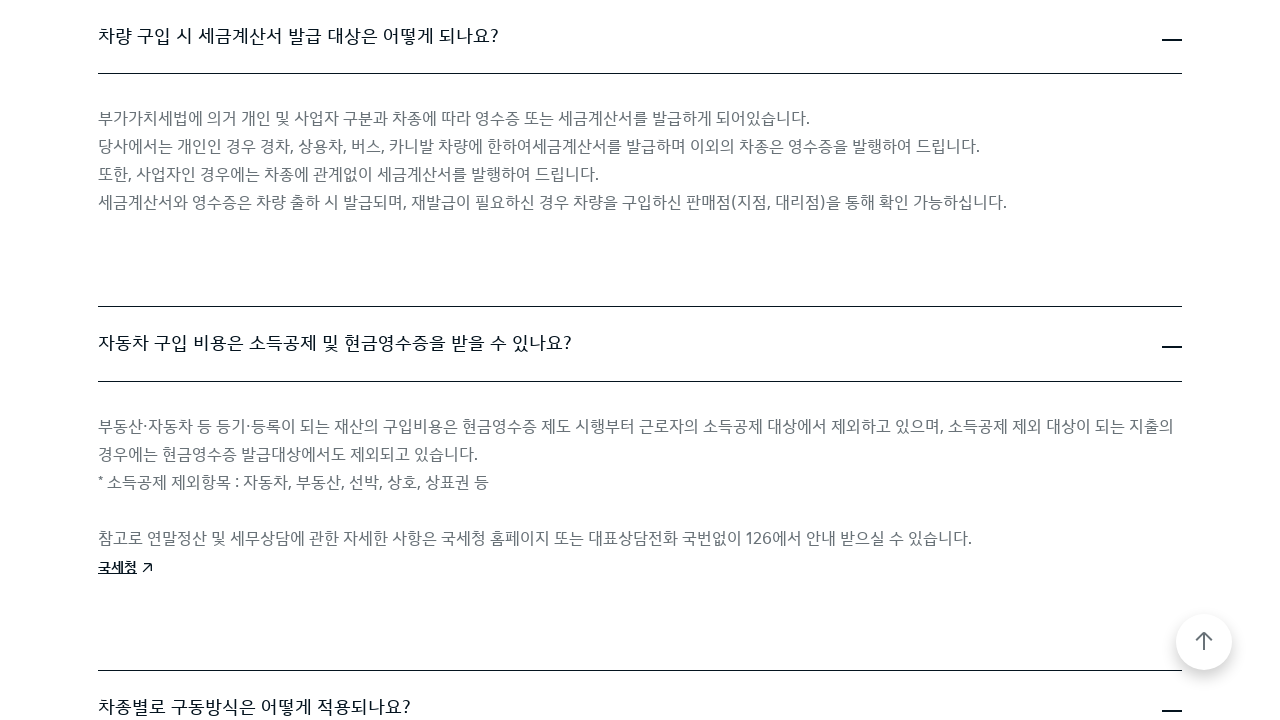

FAQ item 7 answer panel became visible on page 3
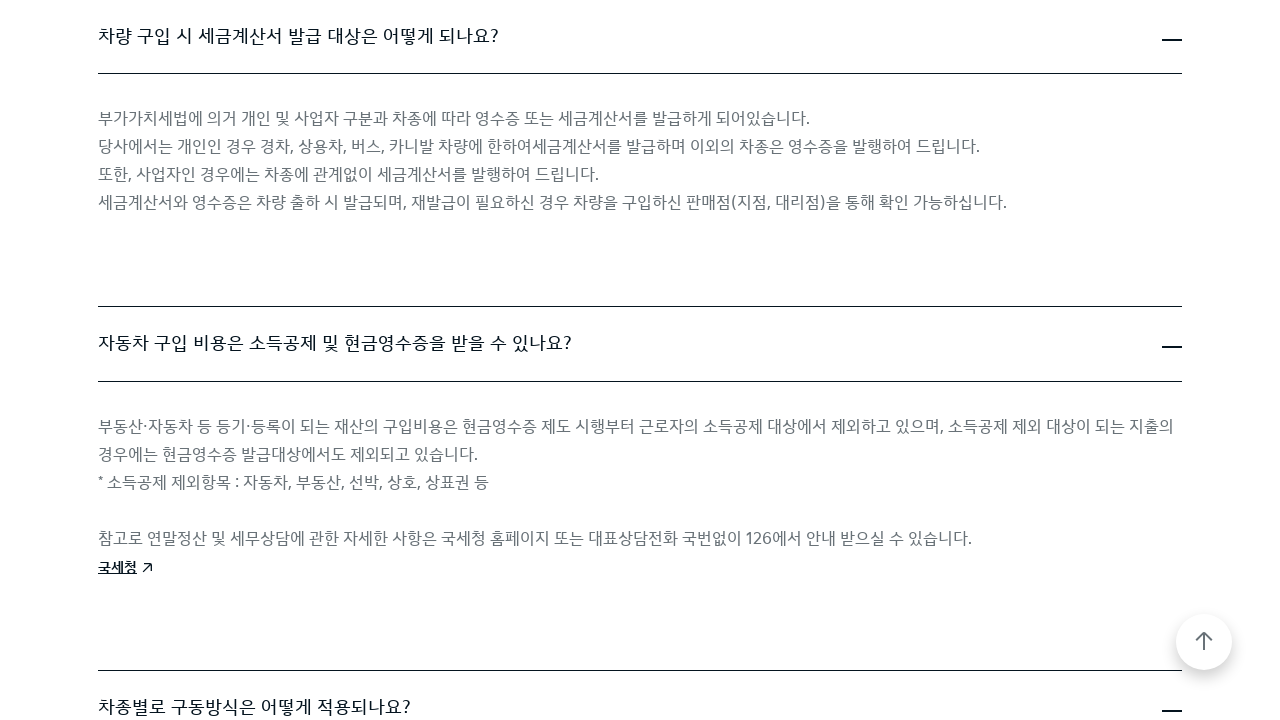

Scrolled FAQ item 8 into view on page 3
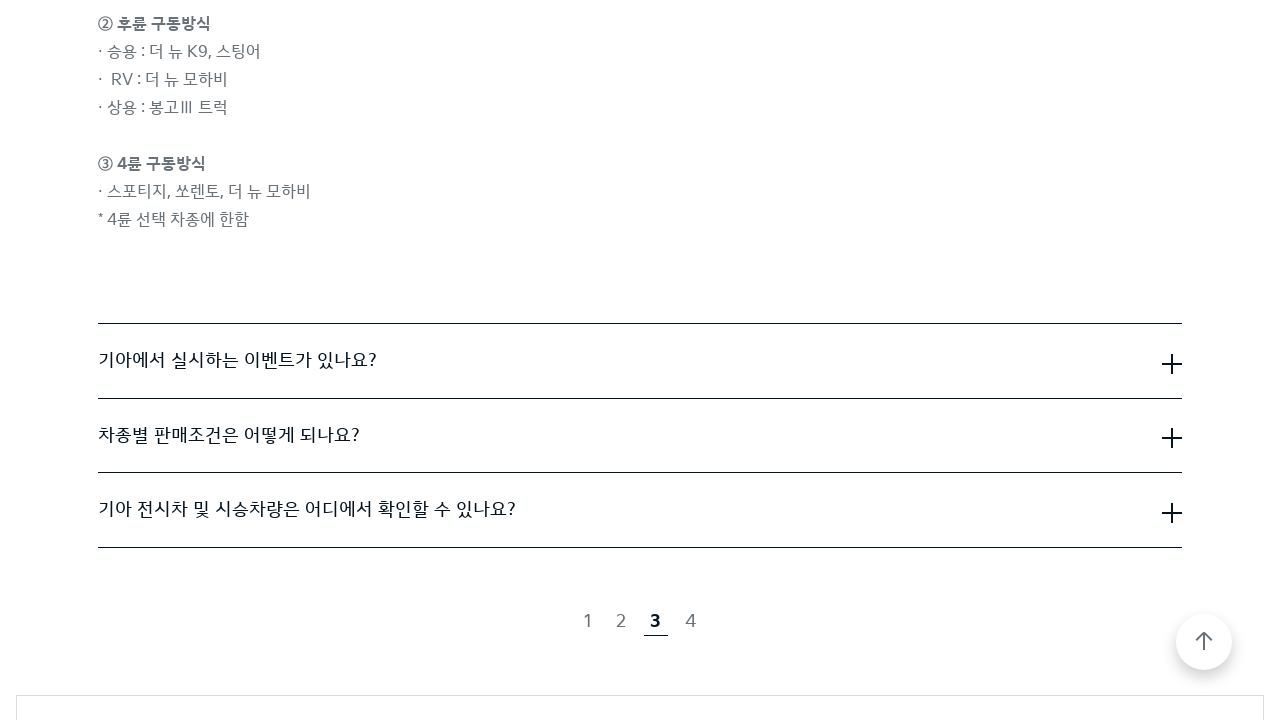

Waited 500ms before expanding FAQ item 8
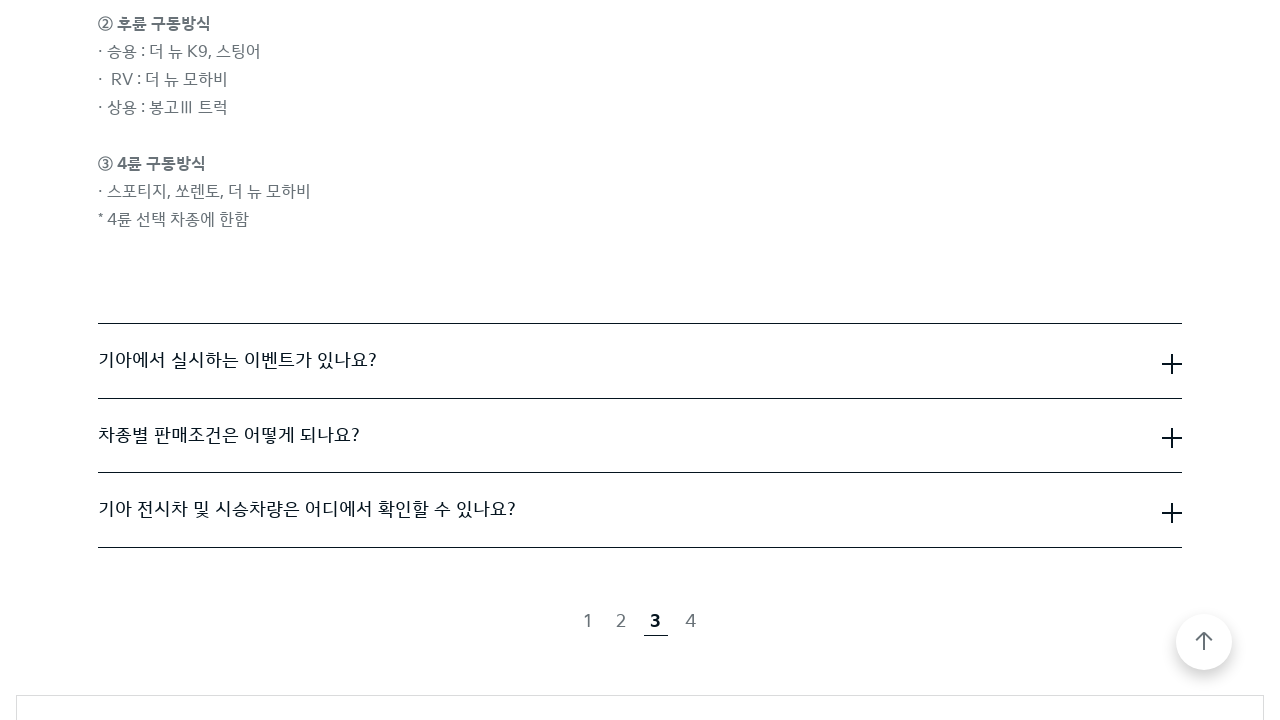

Clicked to expand FAQ item 8 on page 3 at (640, 361) on .cmp-accordion__item >> nth=7 >> .cmp-accordion__button
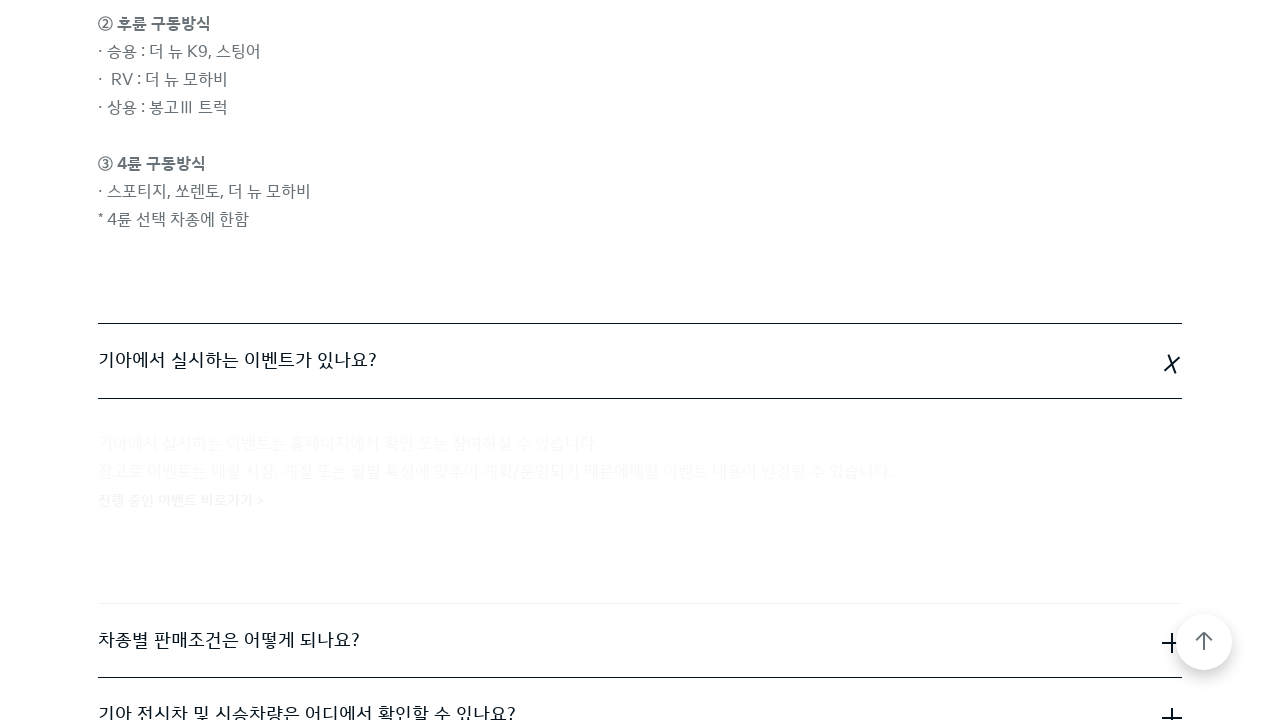

Waited 500ms after expanding FAQ item 8
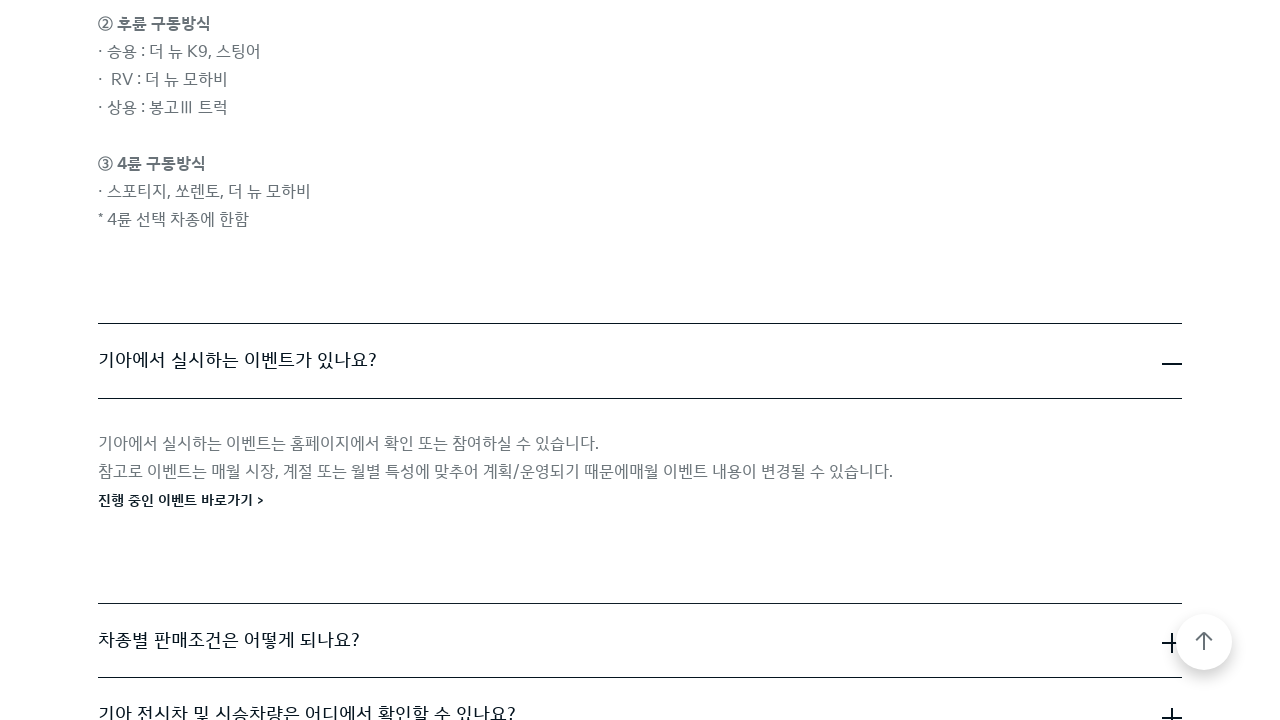

FAQ item 8 answer panel became visible on page 3
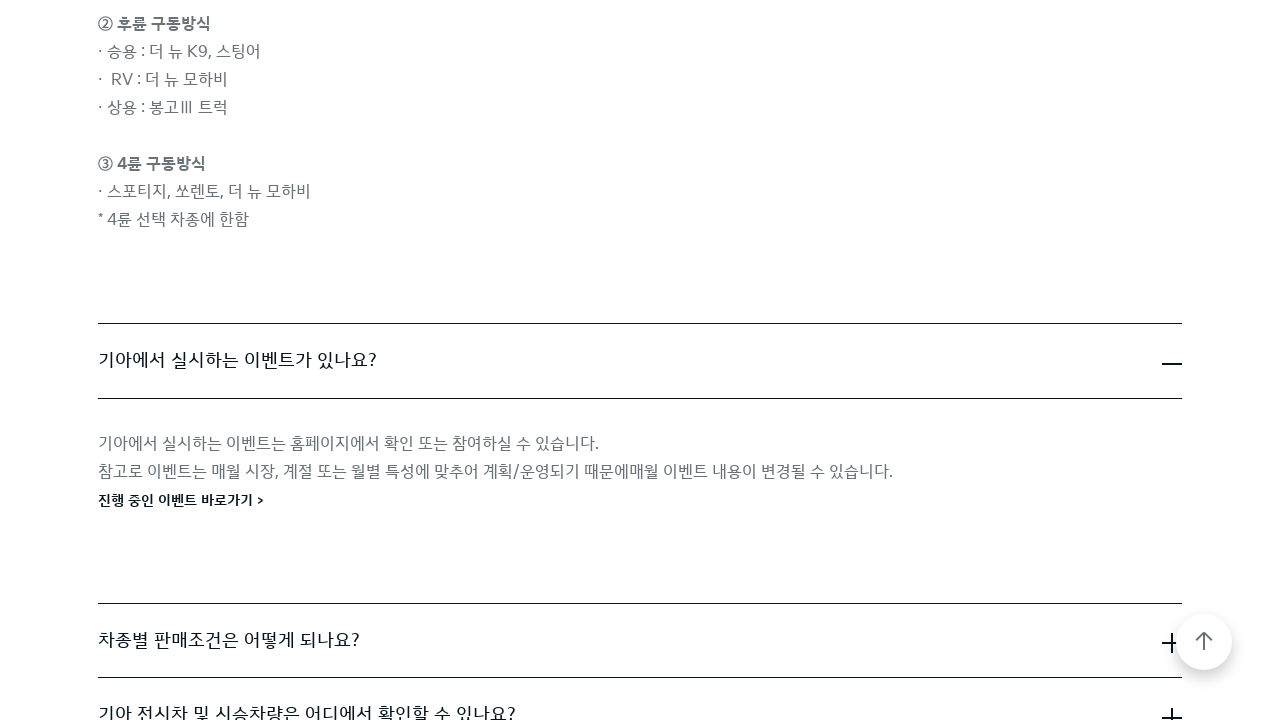

Scrolled FAQ item 9 into view on page 3
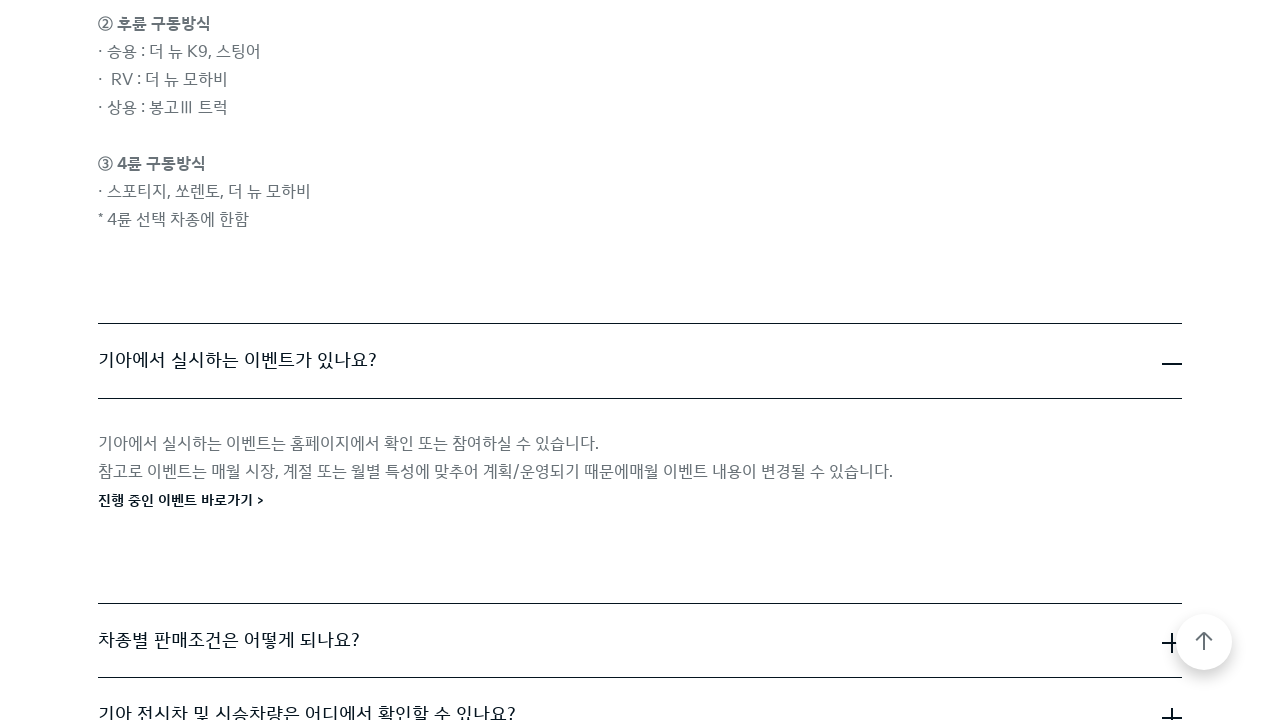

Waited 500ms before expanding FAQ item 9
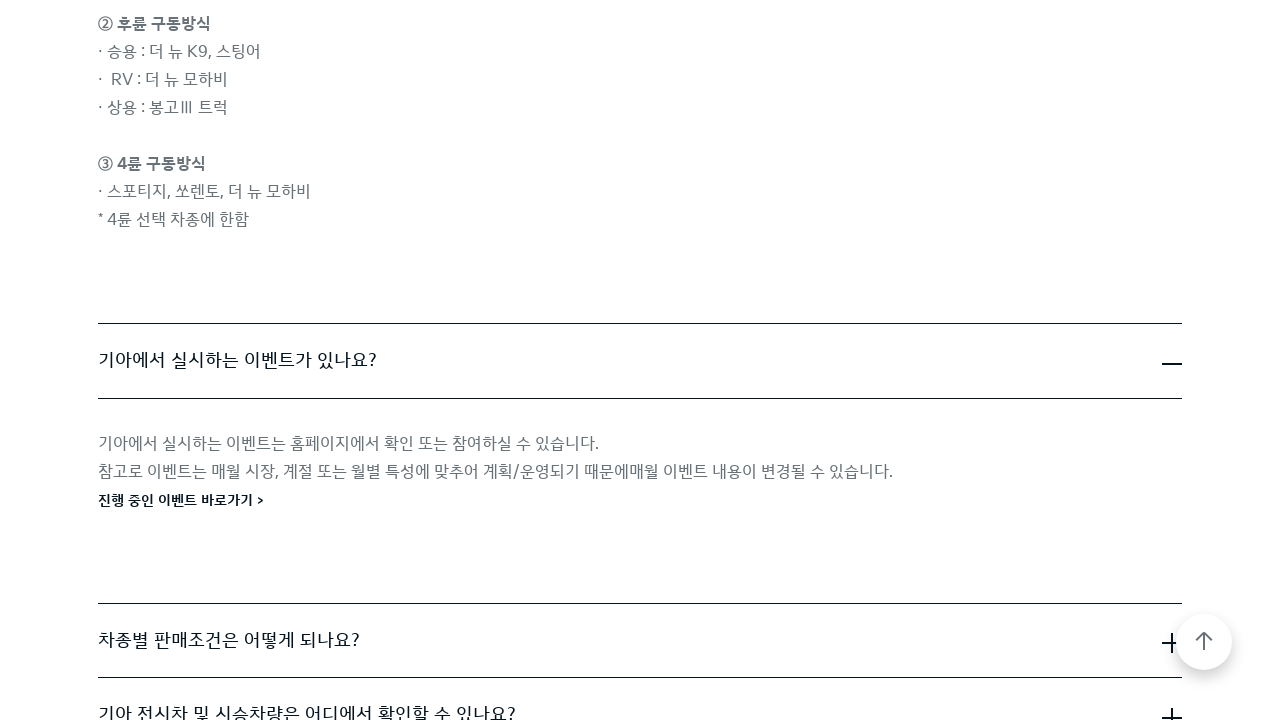

Clicked to expand FAQ item 9 on page 3 at (640, 640) on .cmp-accordion__item >> nth=8 >> .cmp-accordion__button
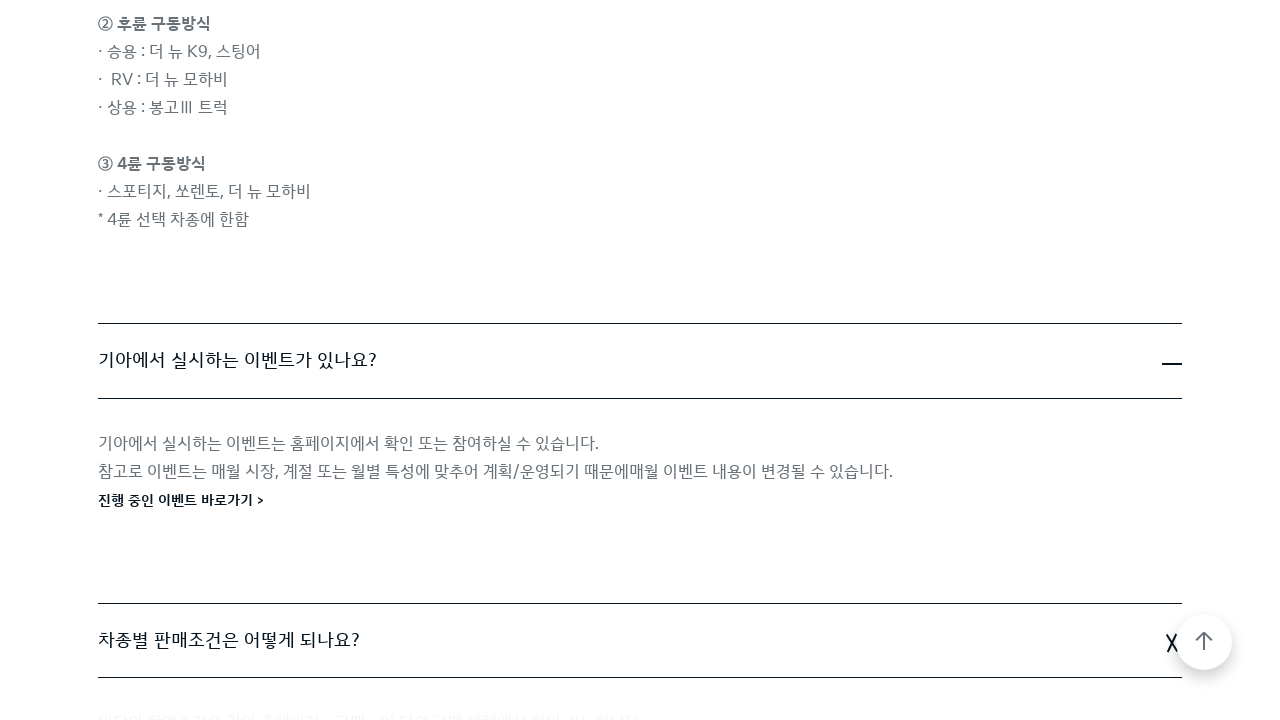

Waited 500ms after expanding FAQ item 9
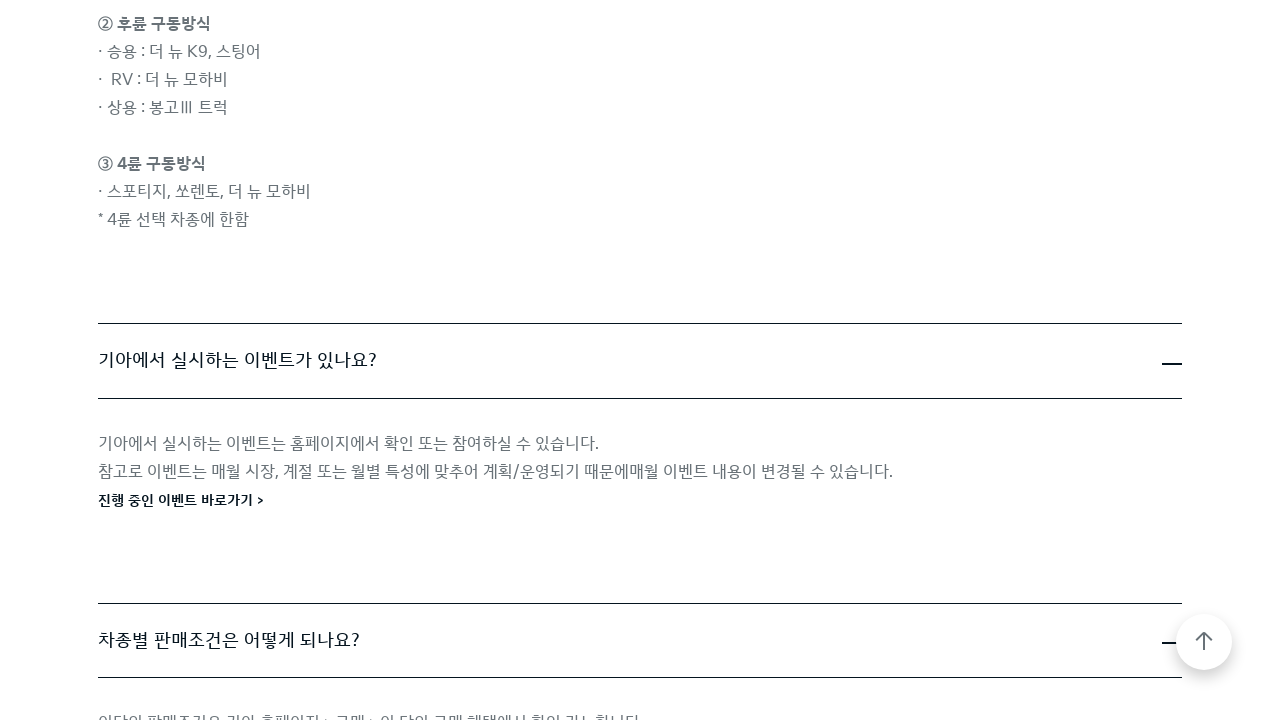

FAQ item 9 answer panel became visible on page 3
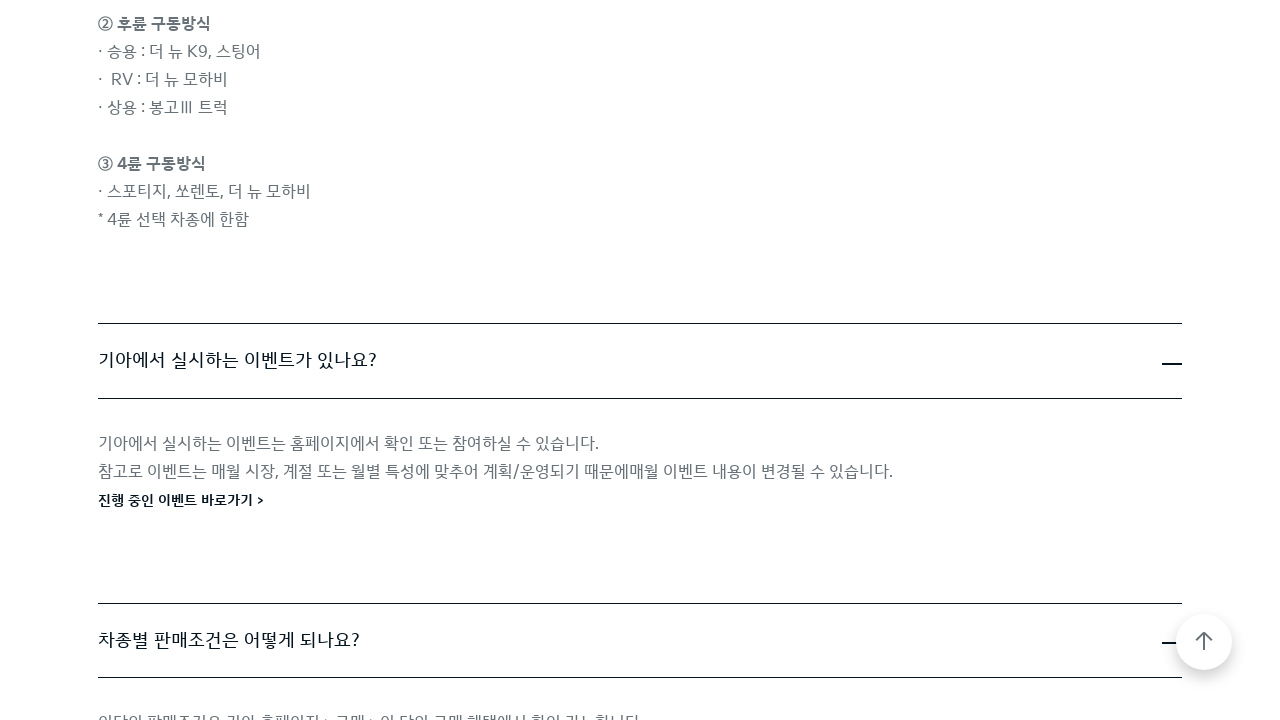

Scrolled FAQ item 10 into view on page 3
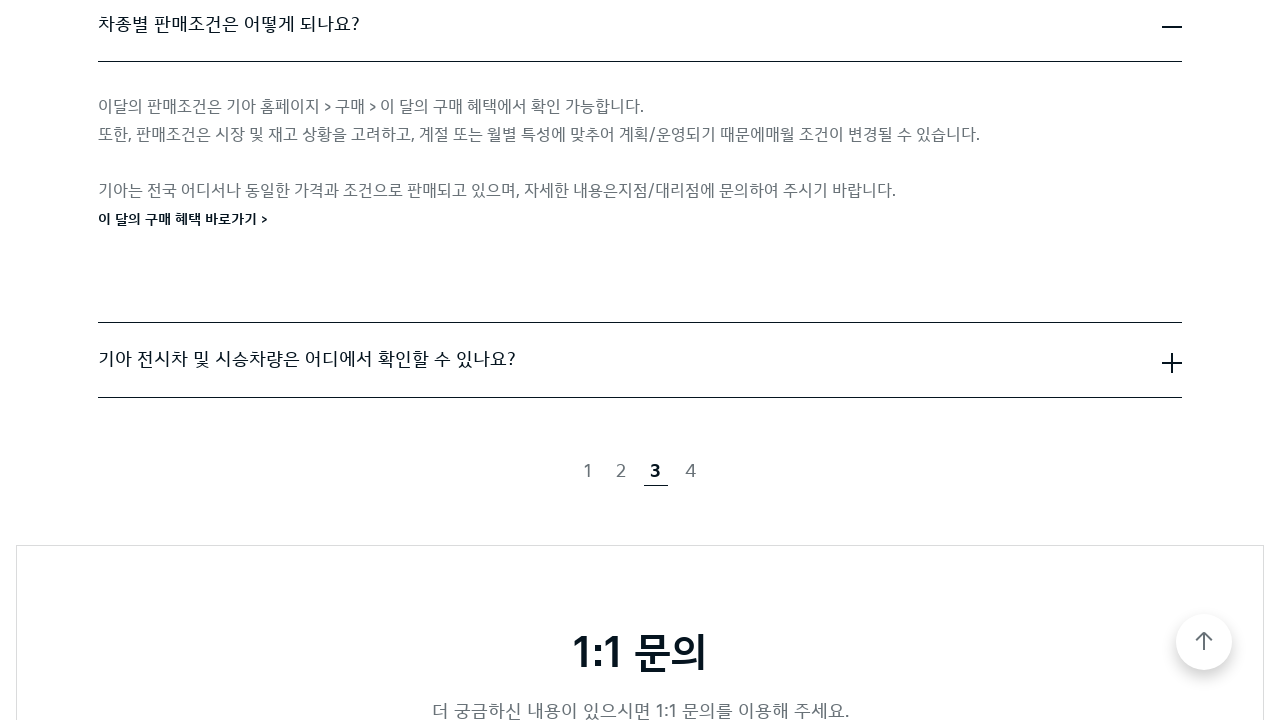

Waited 500ms before expanding FAQ item 10
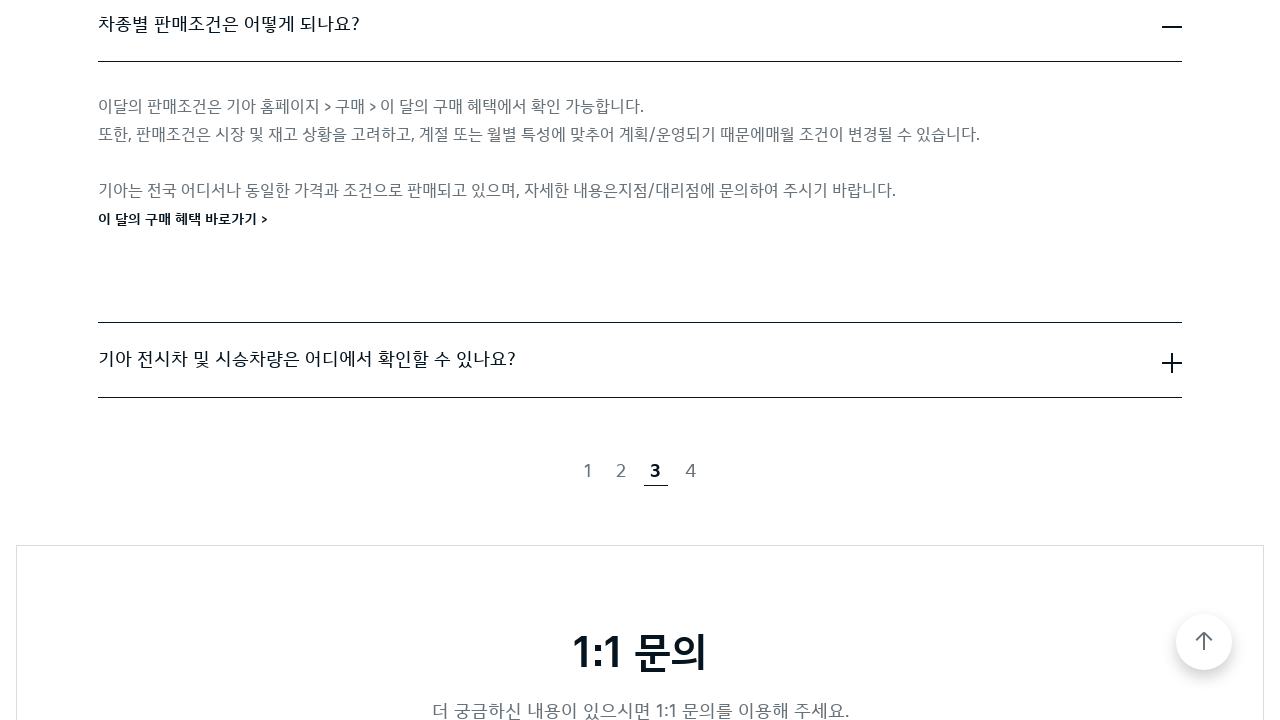

Clicked to expand FAQ item 10 on page 3 at (640, 360) on .cmp-accordion__item >> nth=9 >> .cmp-accordion__button
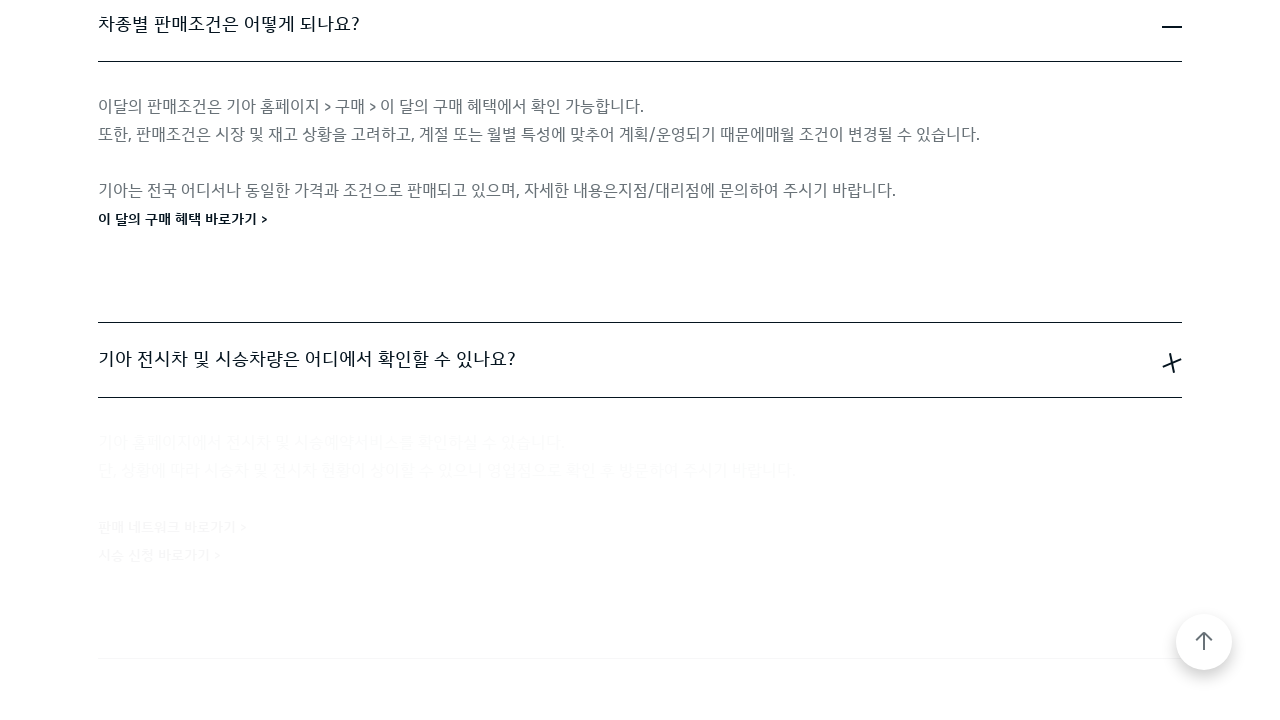

Waited 500ms after expanding FAQ item 10
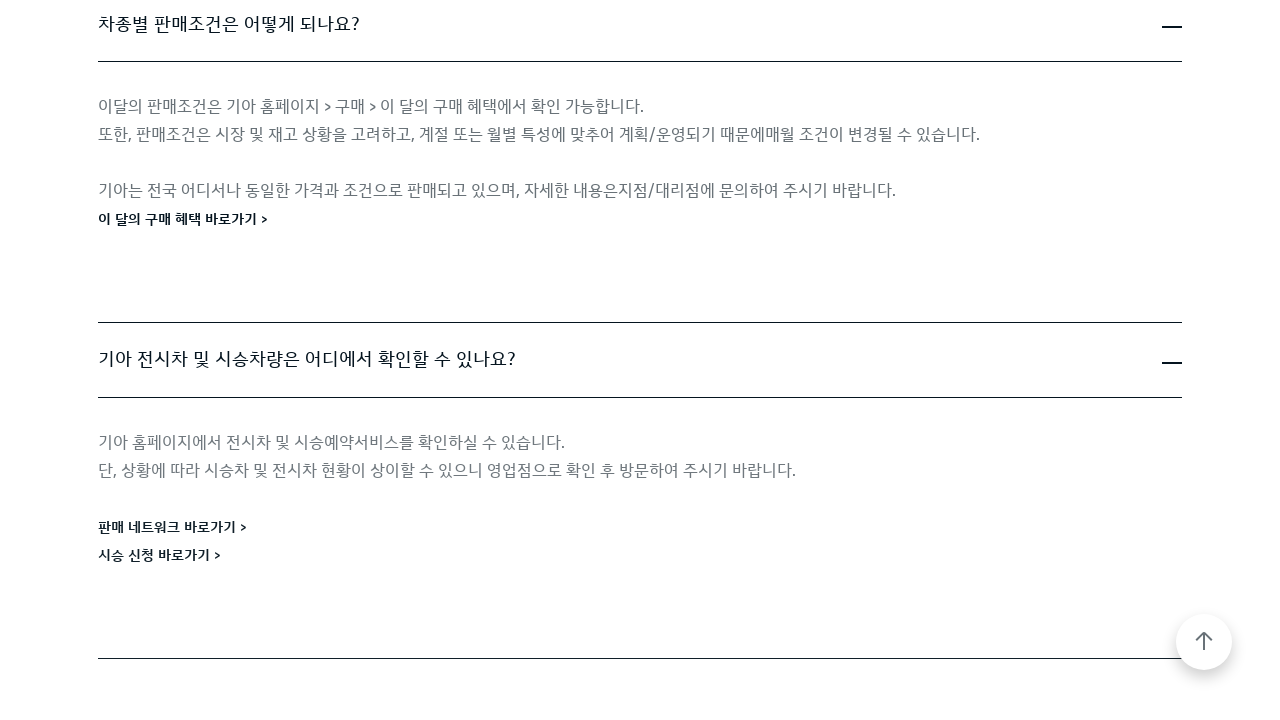

FAQ item 10 answer panel became visible on page 3
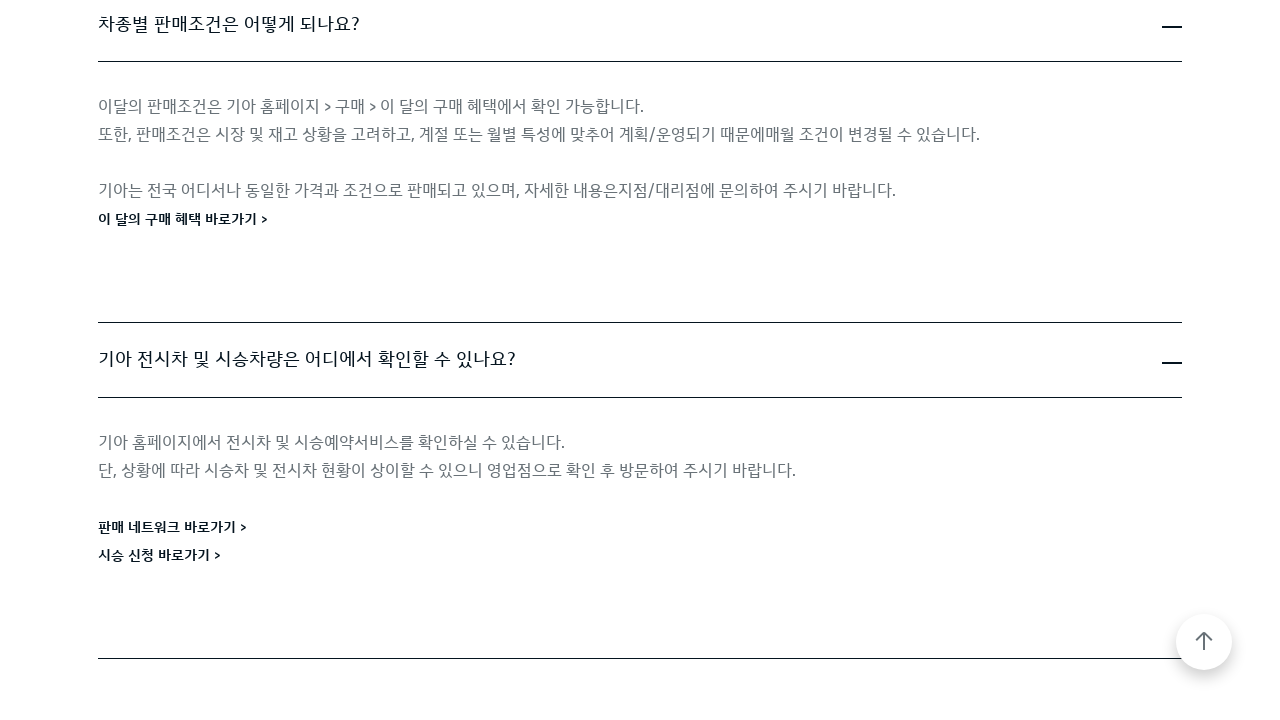

Scrolled next page button (page 4) into view
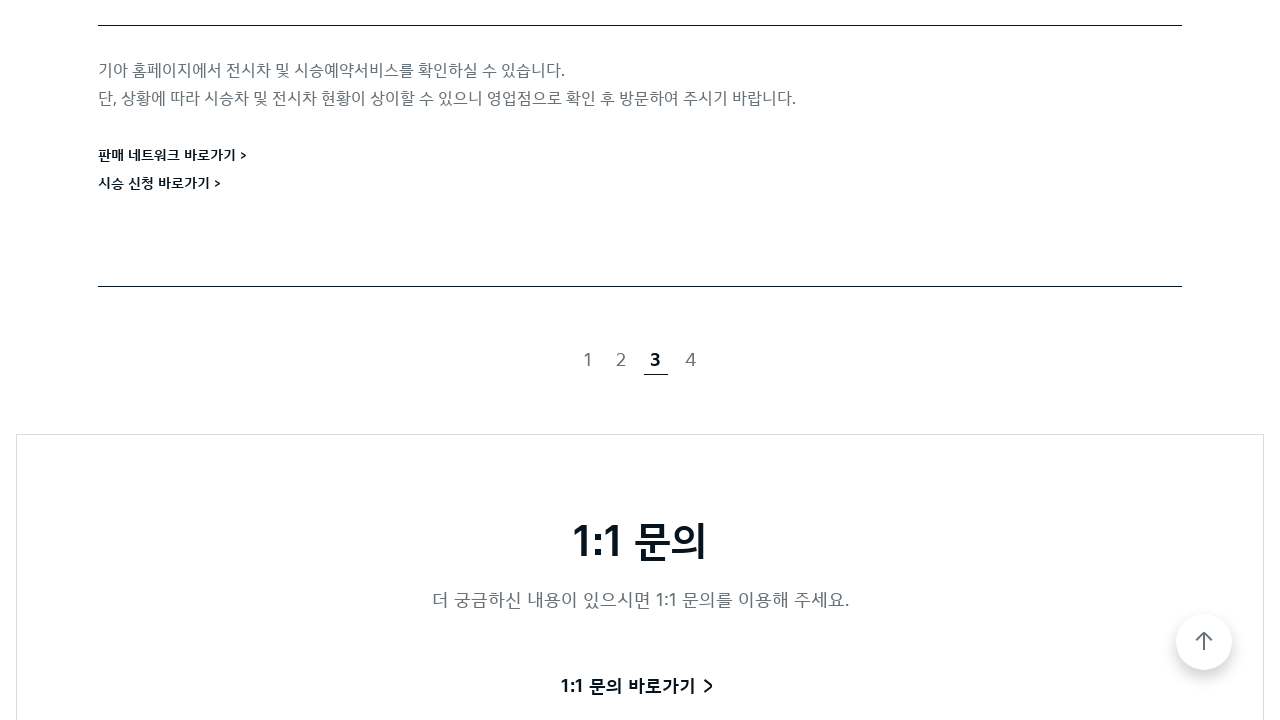

Waited 500ms before clicking next page button
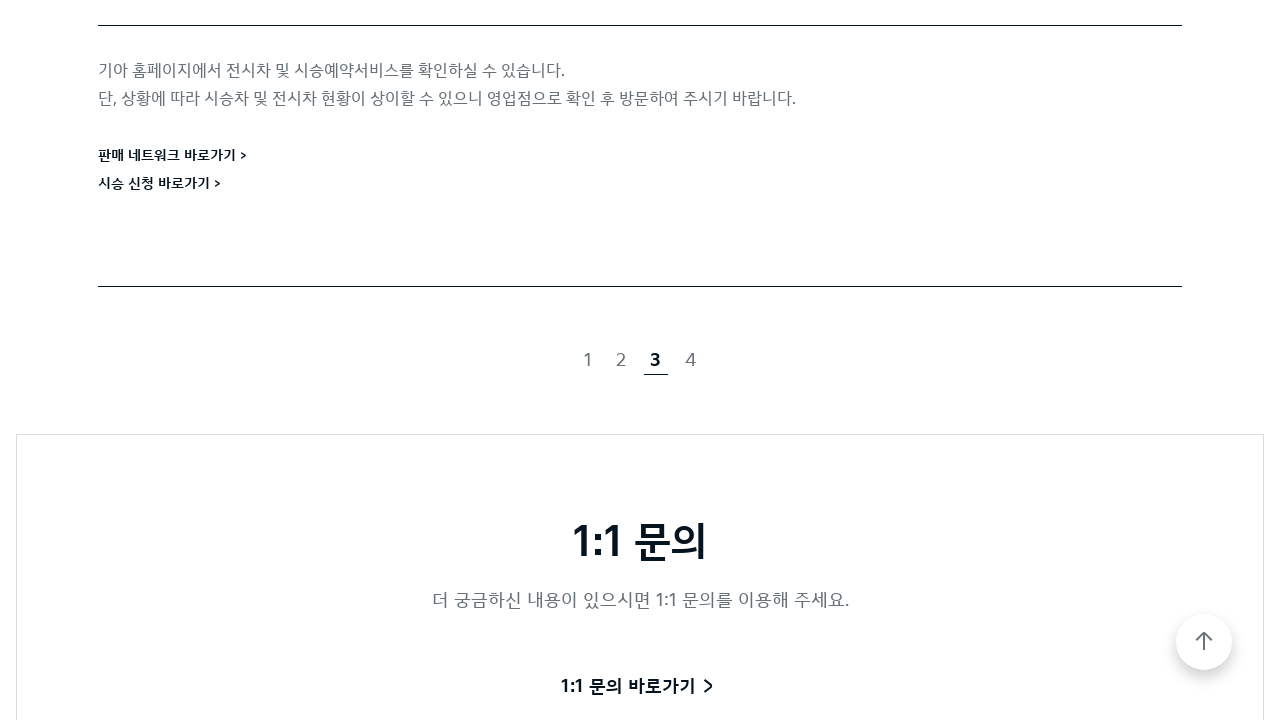

Clicked next page button to navigate to page 4 at (690, 361) on //*[@id="contents"]/div/div[3]/div/div/div[4]/div/ul/li[4]/a
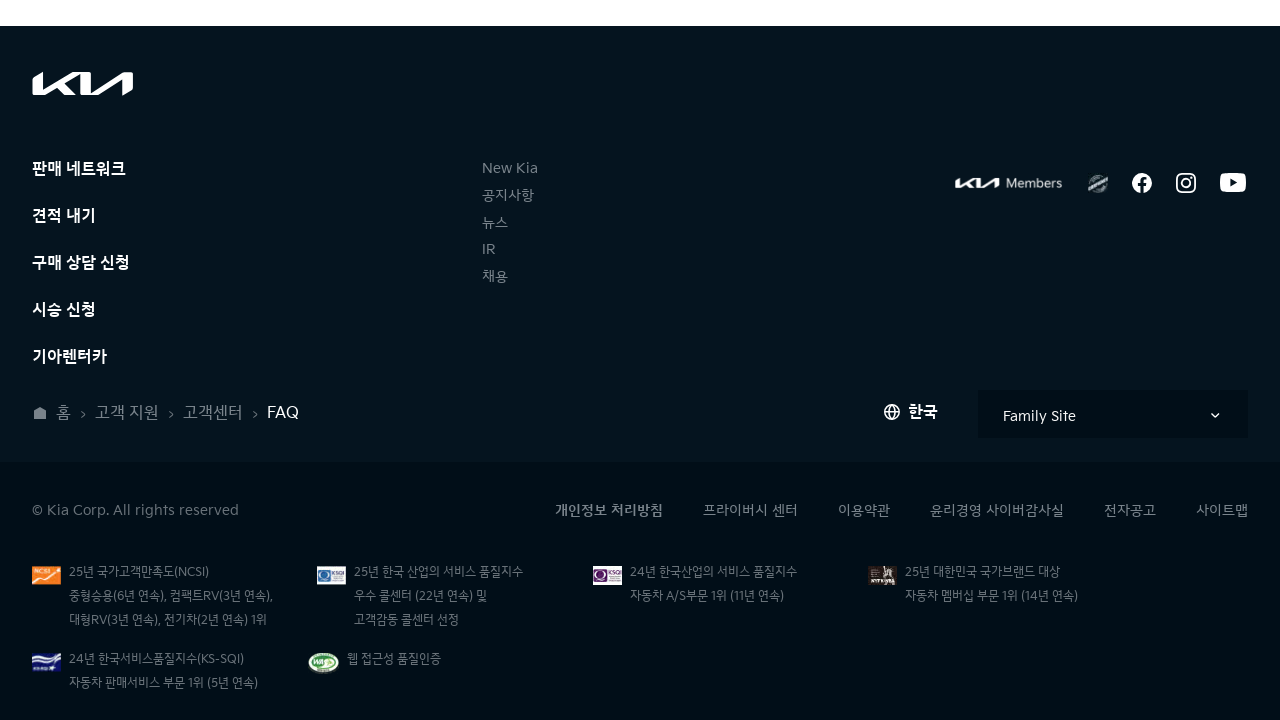

Waited 1 second for page 4 to load
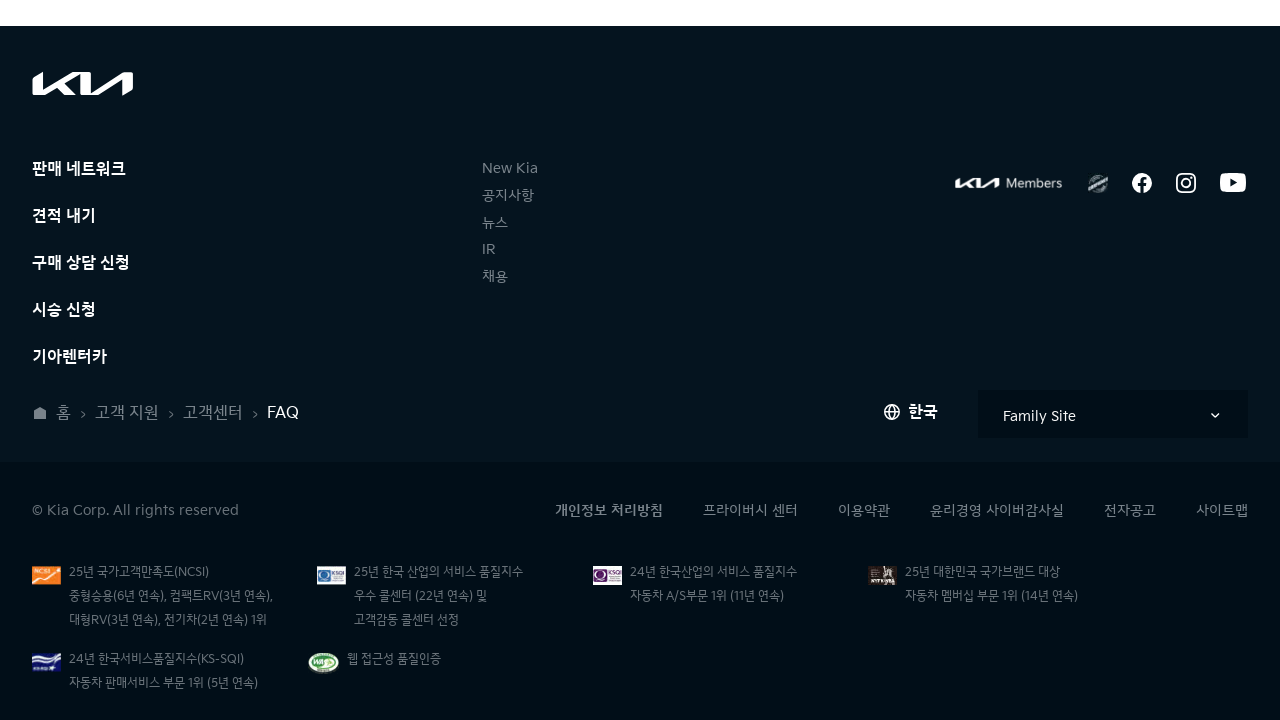

Retrieved all FAQ accordion items on page 4
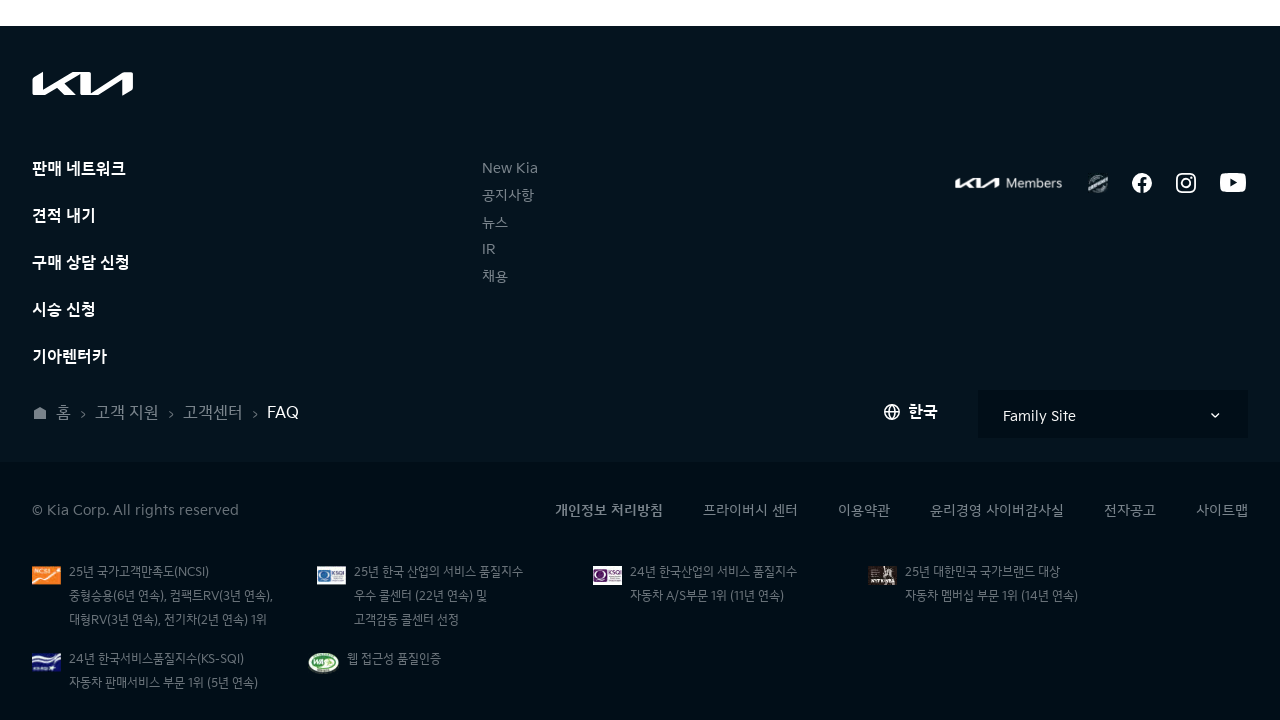

Scrolled FAQ item 1 into view on page 4
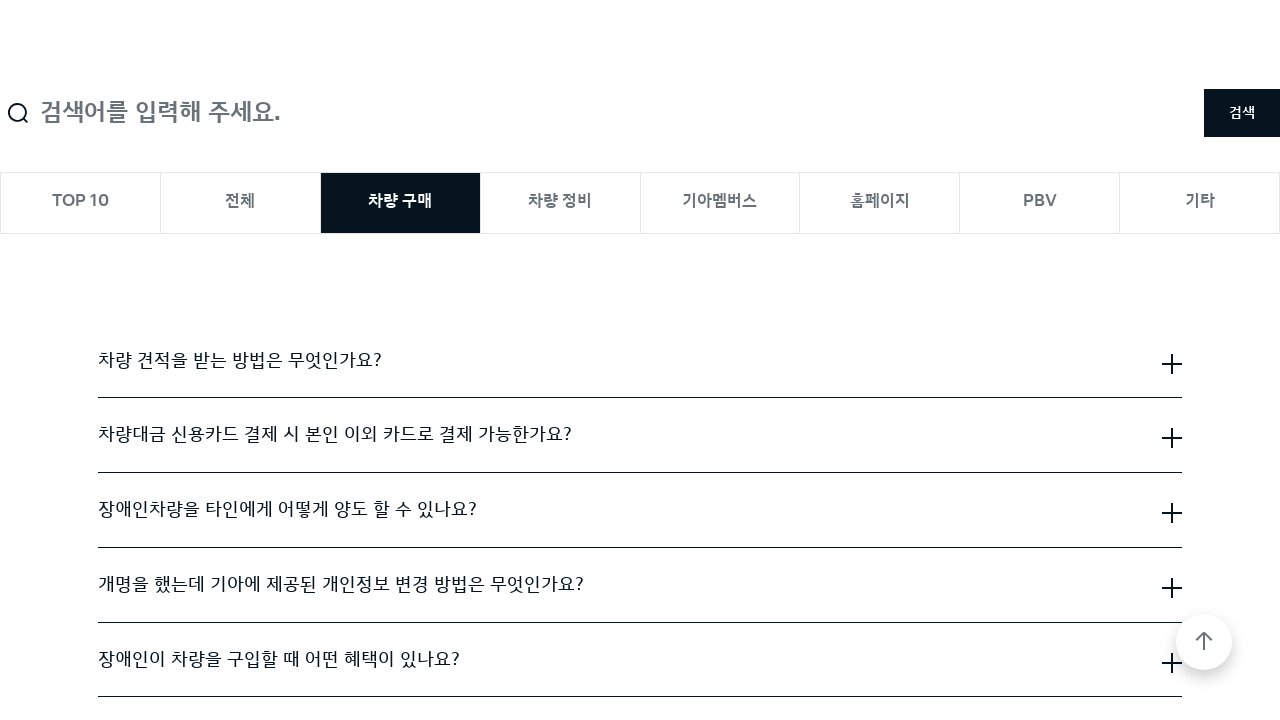

Waited 500ms before expanding FAQ item 1
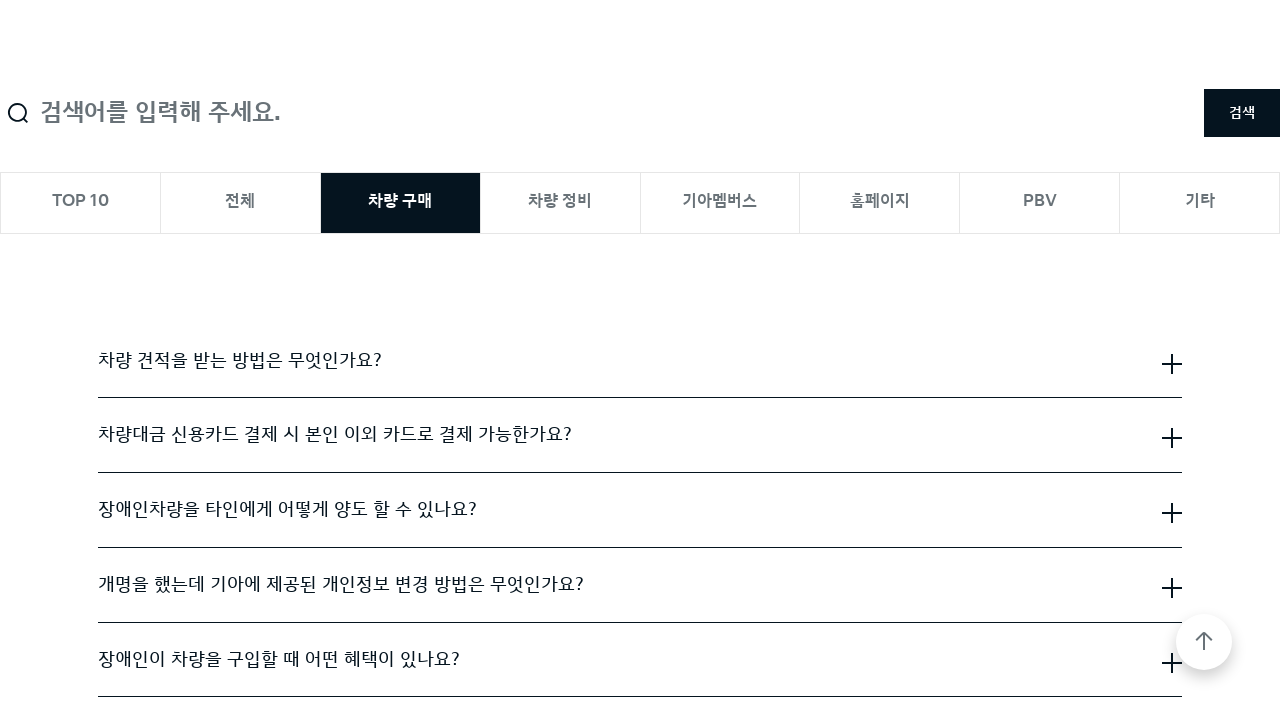

Clicked to expand FAQ item 1 on page 4 at (640, 361) on .cmp-accordion__item >> nth=0 >> .cmp-accordion__button
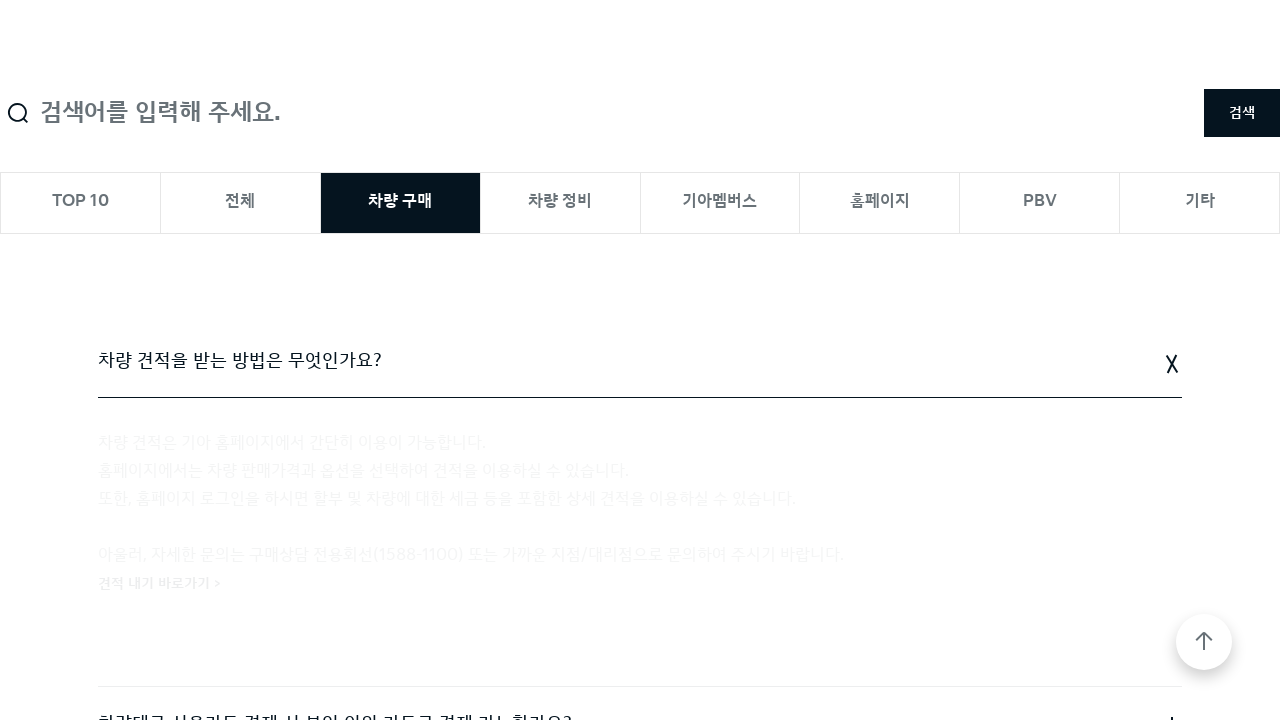

Waited 500ms after expanding FAQ item 1
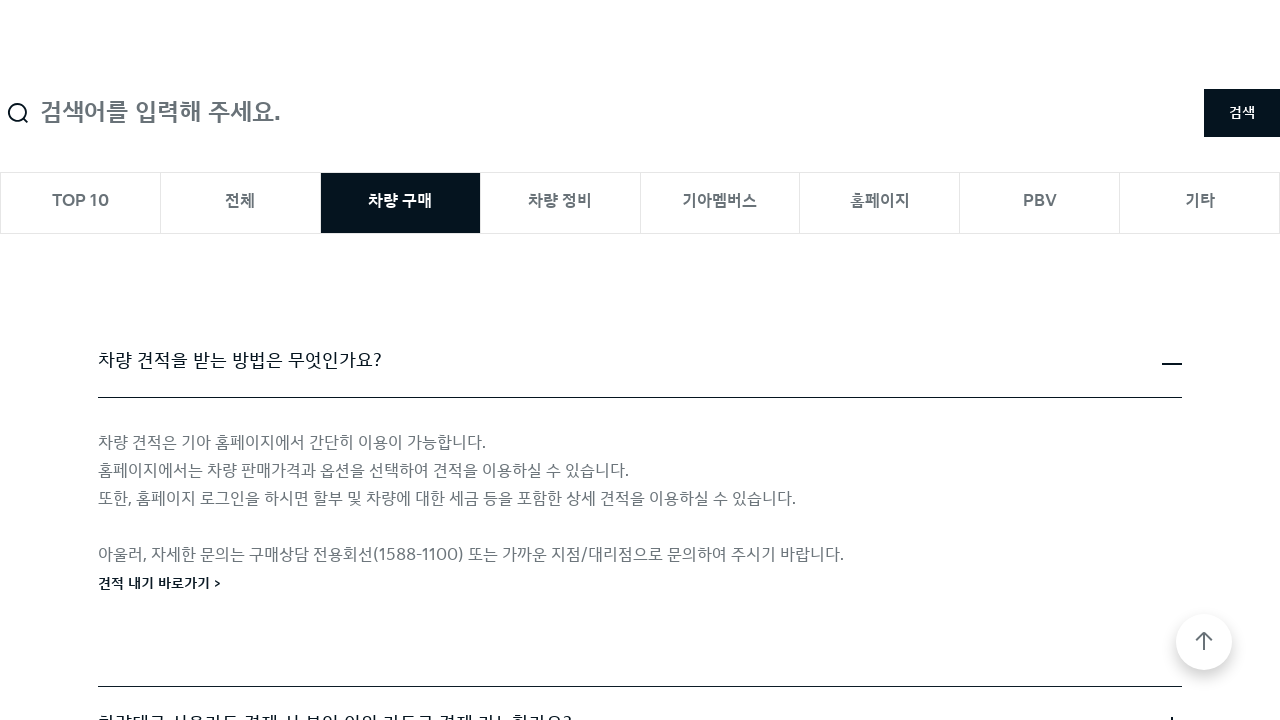

FAQ item 1 answer panel became visible on page 4
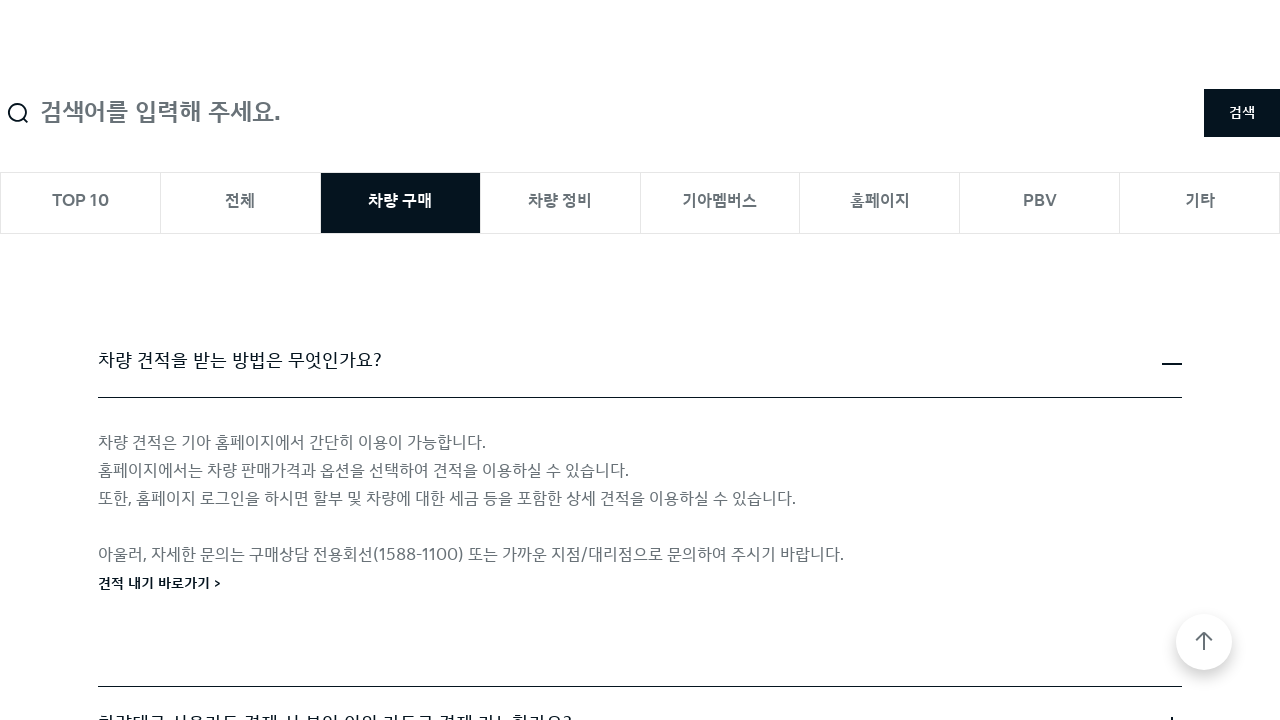

Scrolled FAQ item 2 into view on page 4
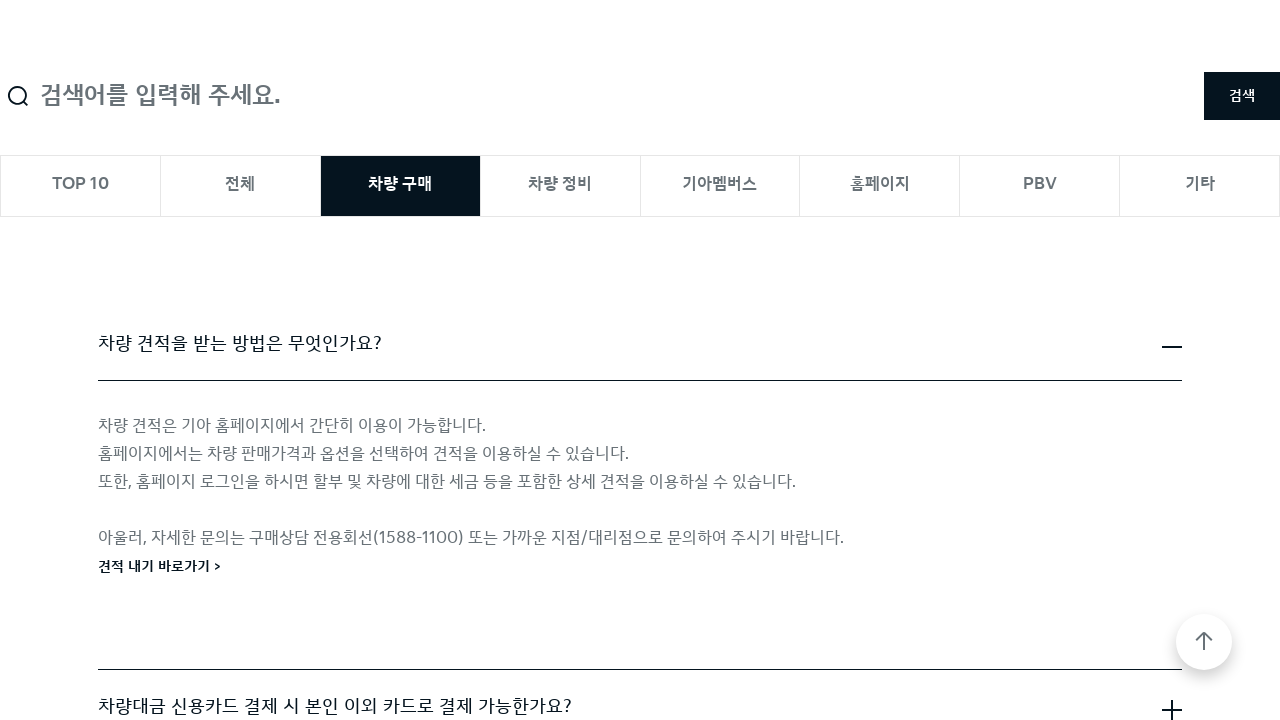

Waited 500ms before expanding FAQ item 2
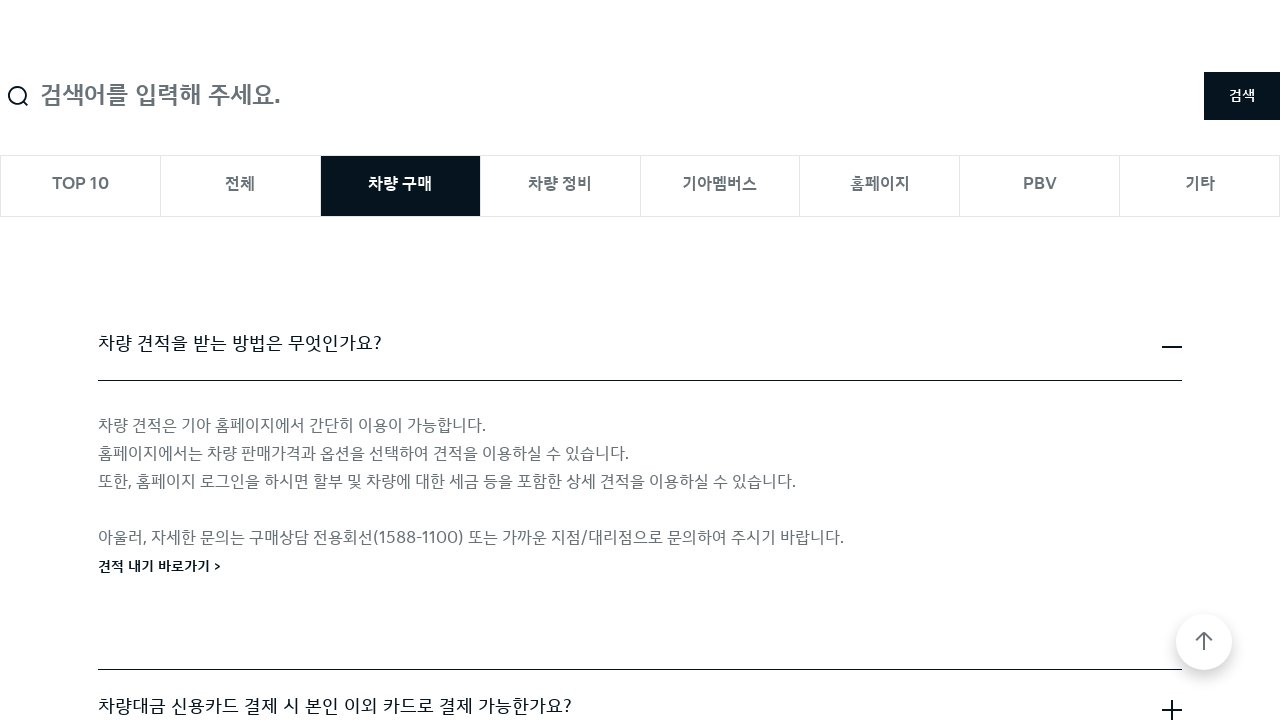

Clicked to expand FAQ item 2 on page 4 at (640, 707) on .cmp-accordion__item >> nth=1 >> .cmp-accordion__button
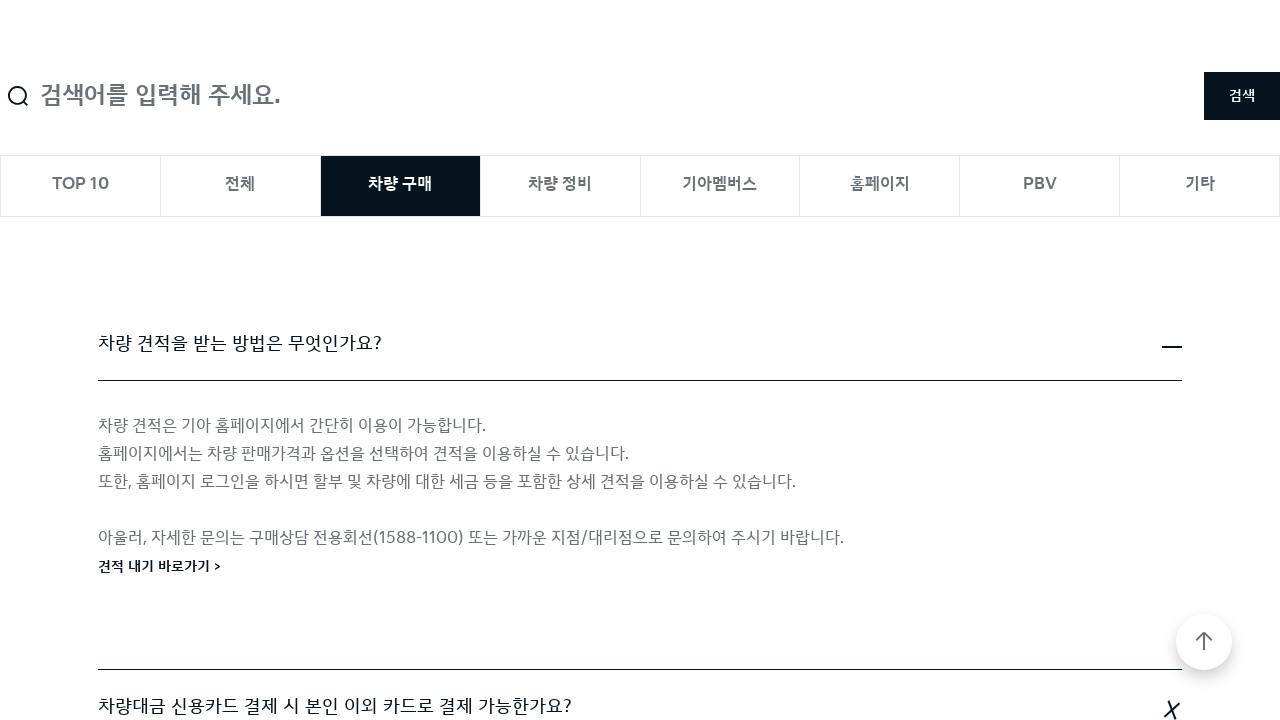

Waited 500ms after expanding FAQ item 2
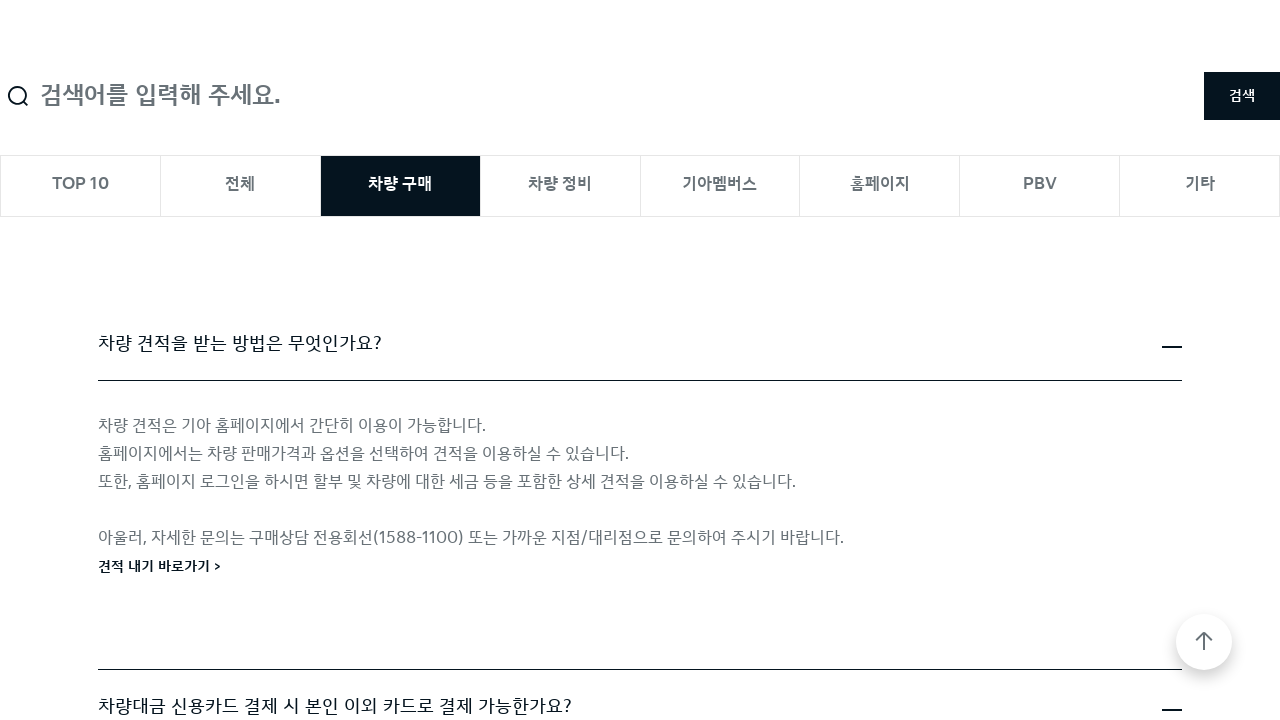

FAQ item 2 answer panel became visible on page 4
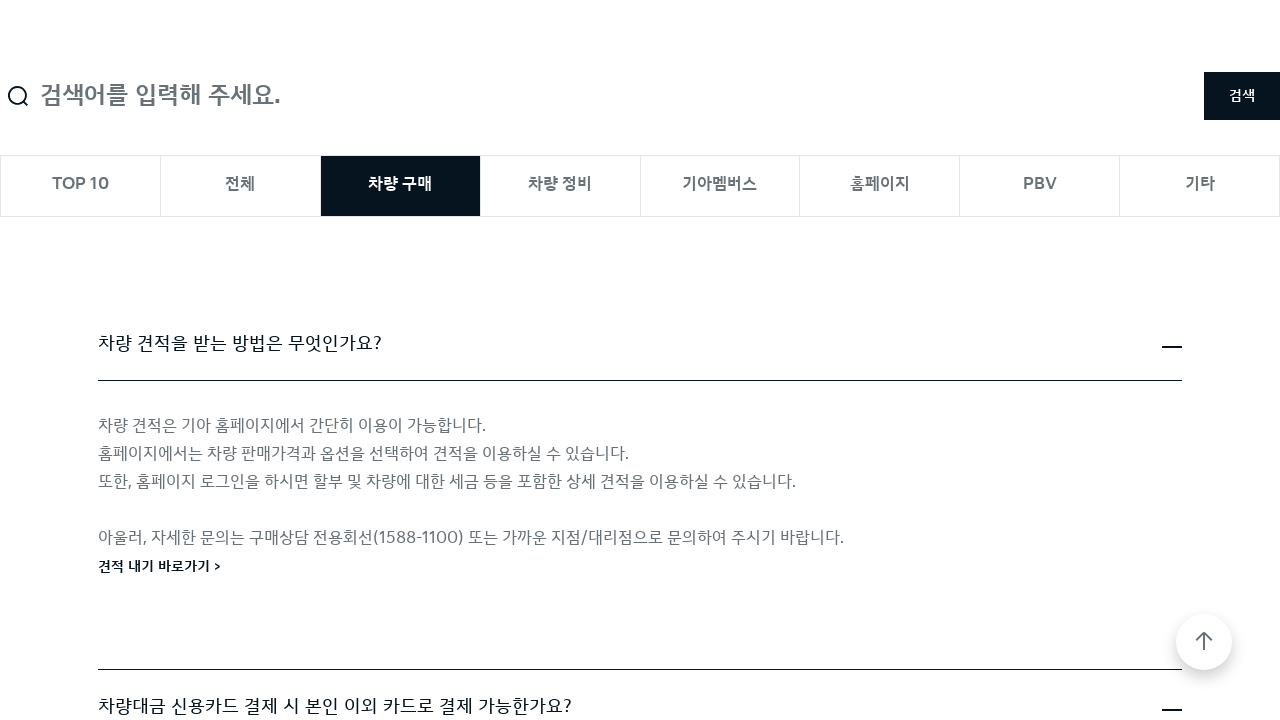

Scrolled FAQ item 3 into view on page 4
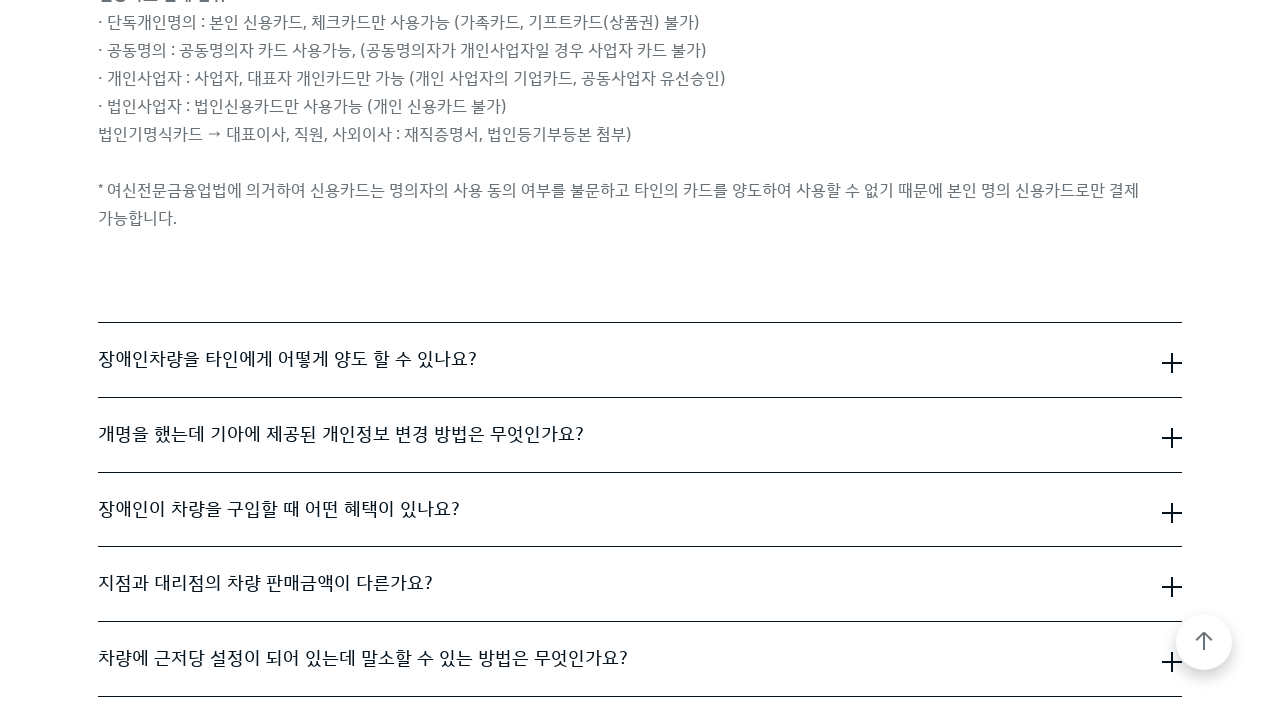

Waited 500ms before expanding FAQ item 3
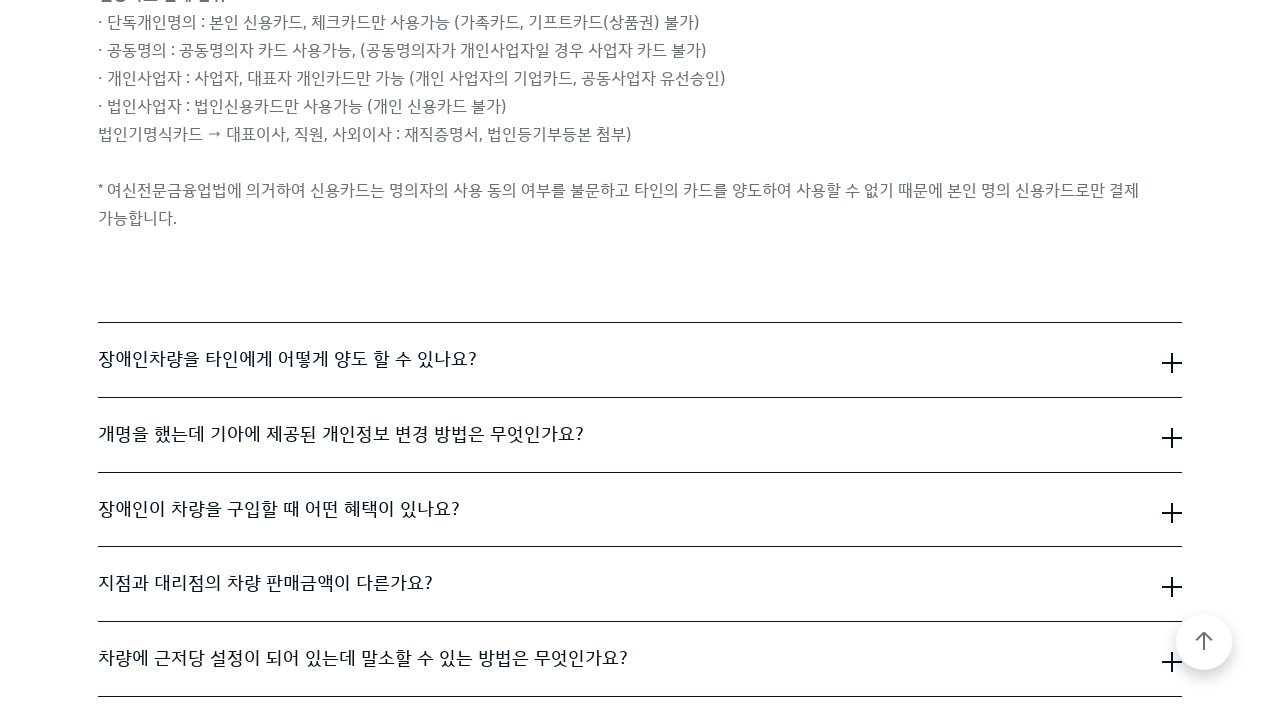

Clicked to expand FAQ item 3 on page 4 at (640, 360) on .cmp-accordion__item >> nth=2 >> .cmp-accordion__button
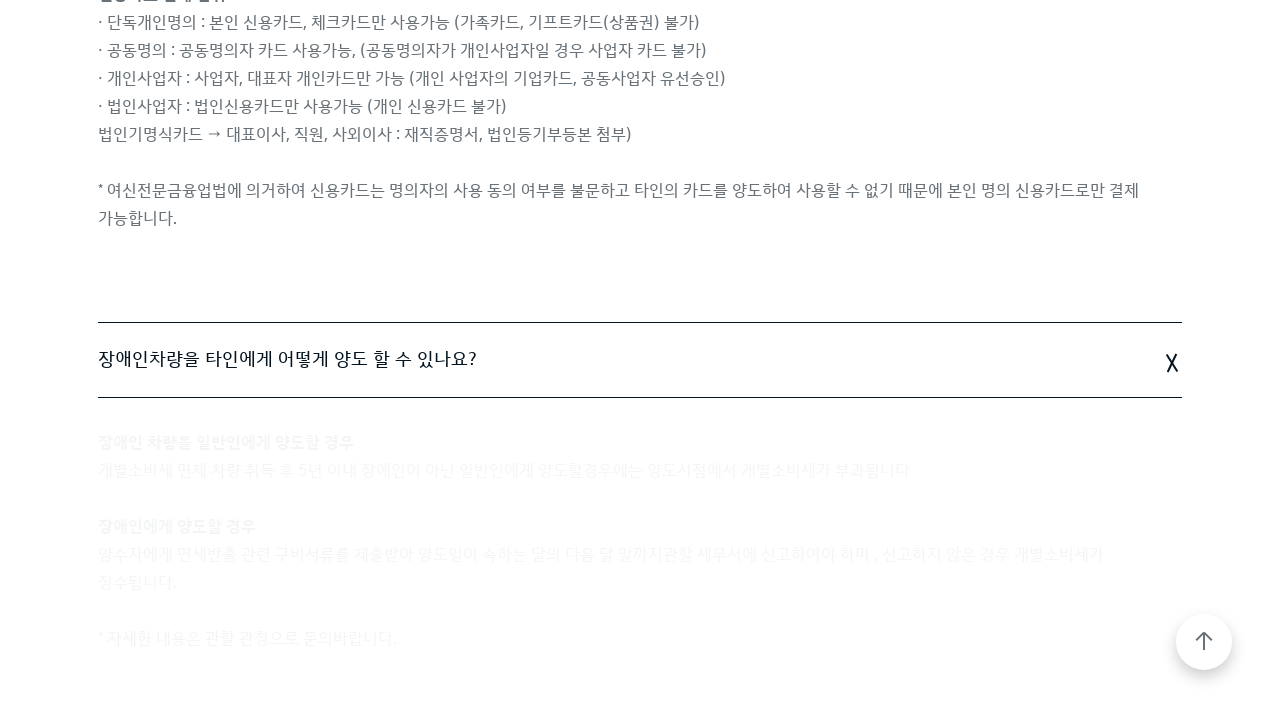

Waited 500ms after expanding FAQ item 3
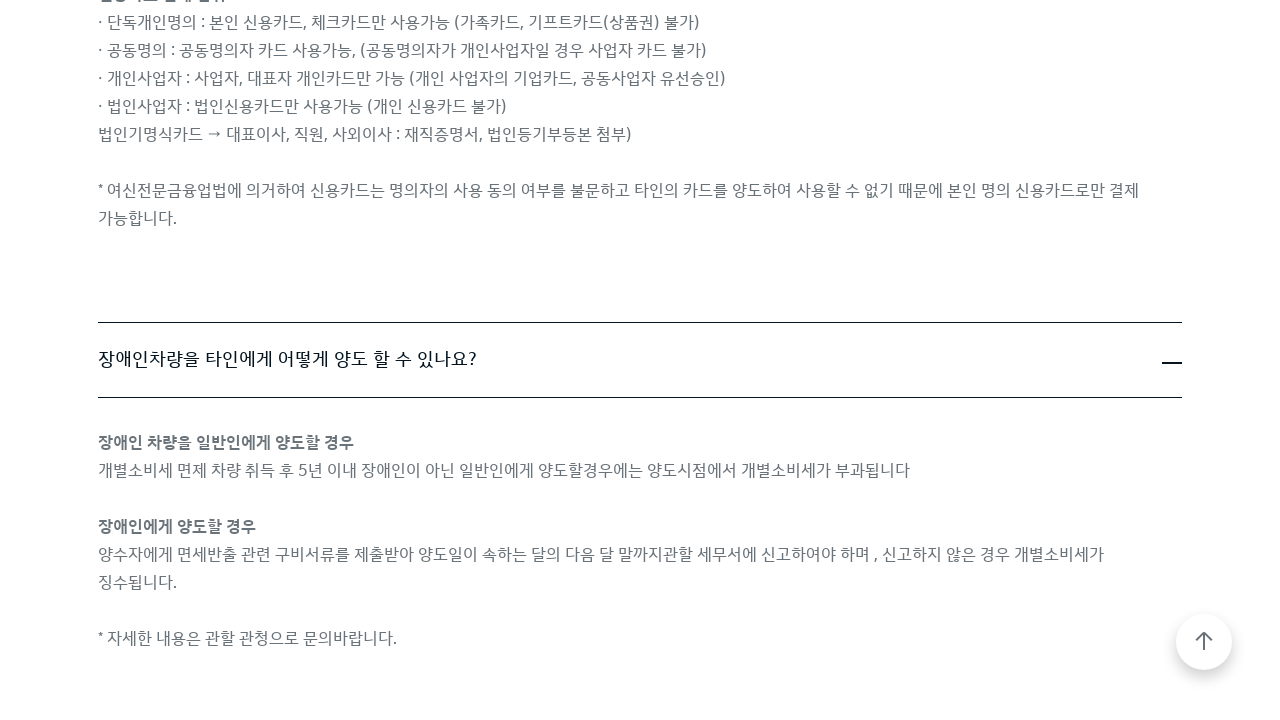

FAQ item 3 answer panel became visible on page 4
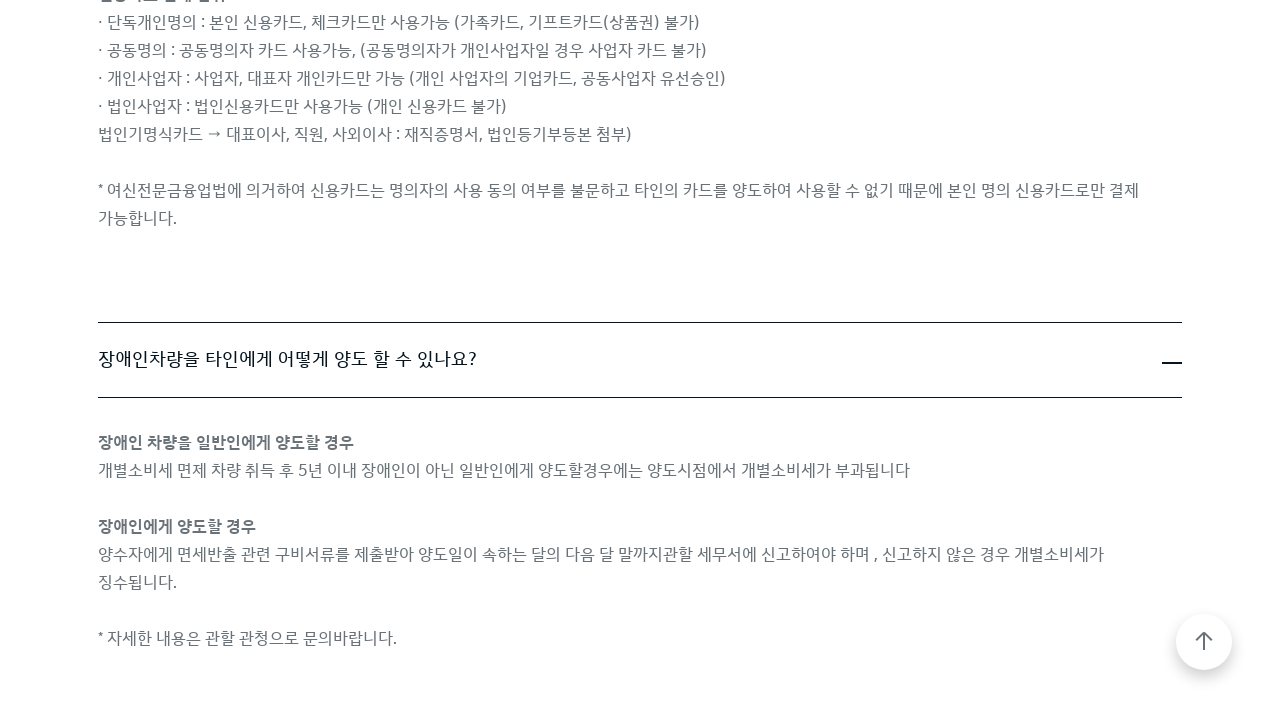

Scrolled FAQ item 4 into view on page 4
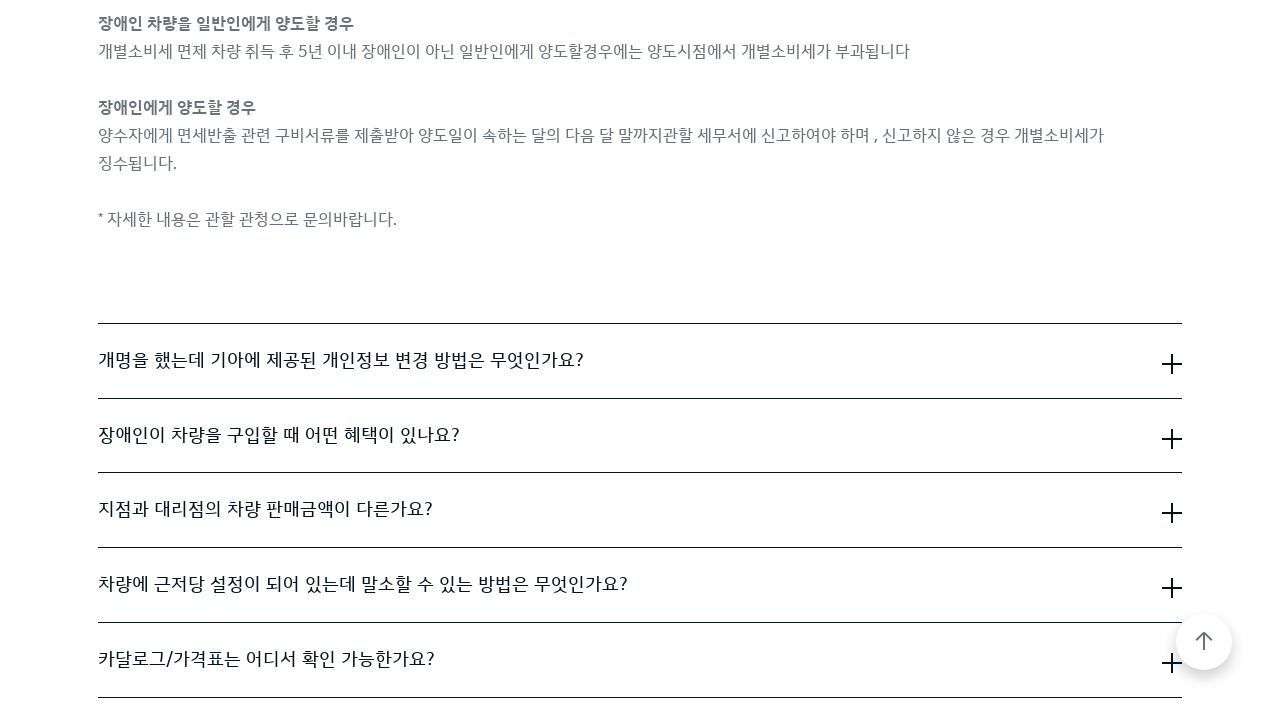

Waited 500ms before expanding FAQ item 4
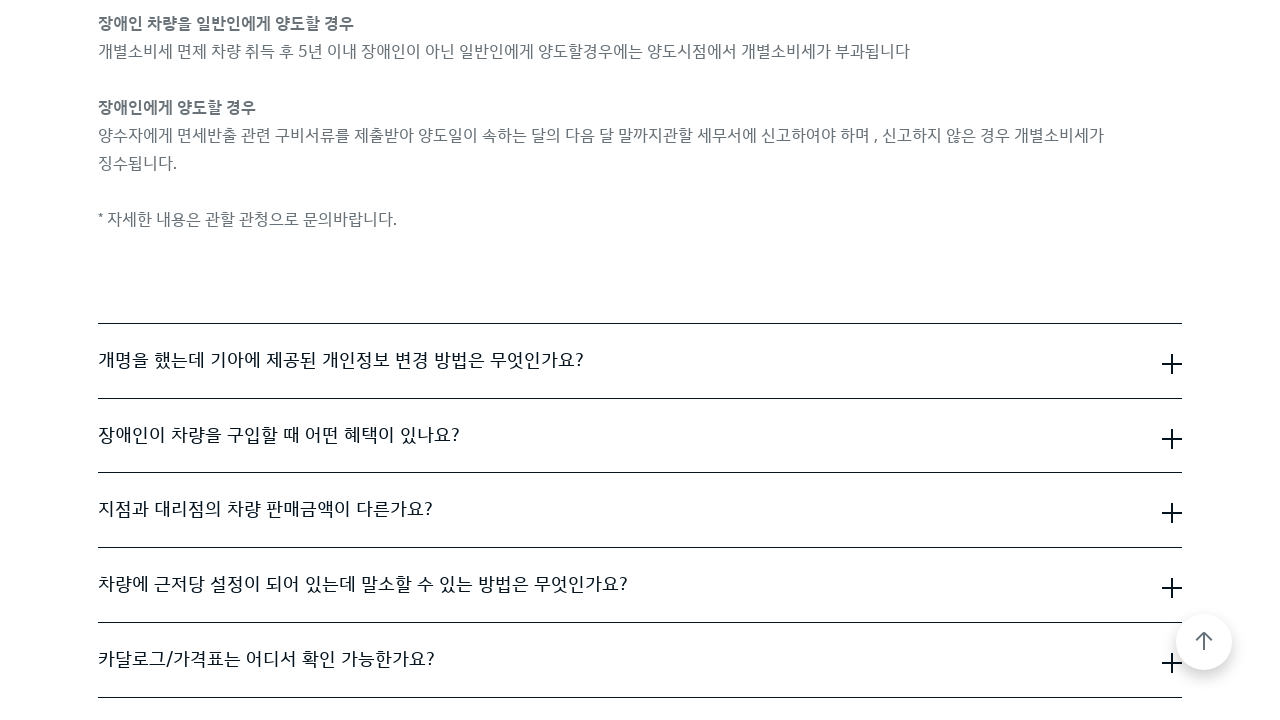

Clicked to expand FAQ item 4 on page 4 at (640, 361) on .cmp-accordion__item >> nth=3 >> .cmp-accordion__button
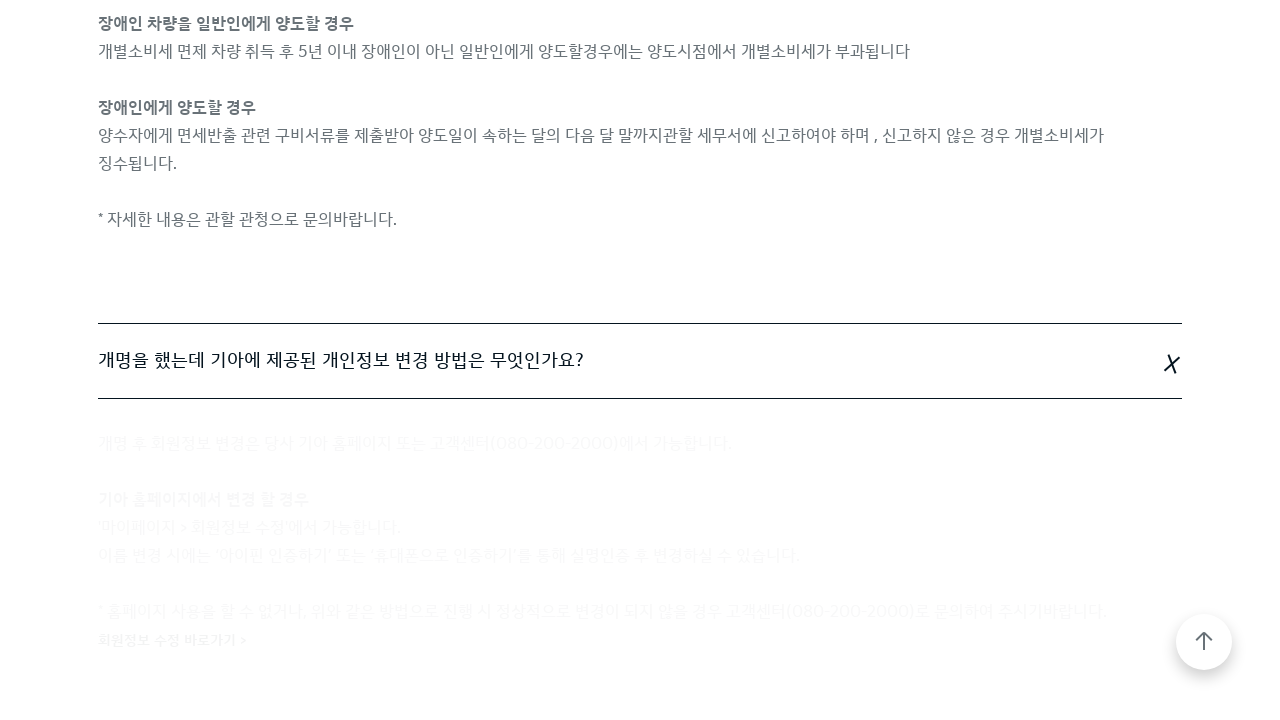

Waited 500ms after expanding FAQ item 4
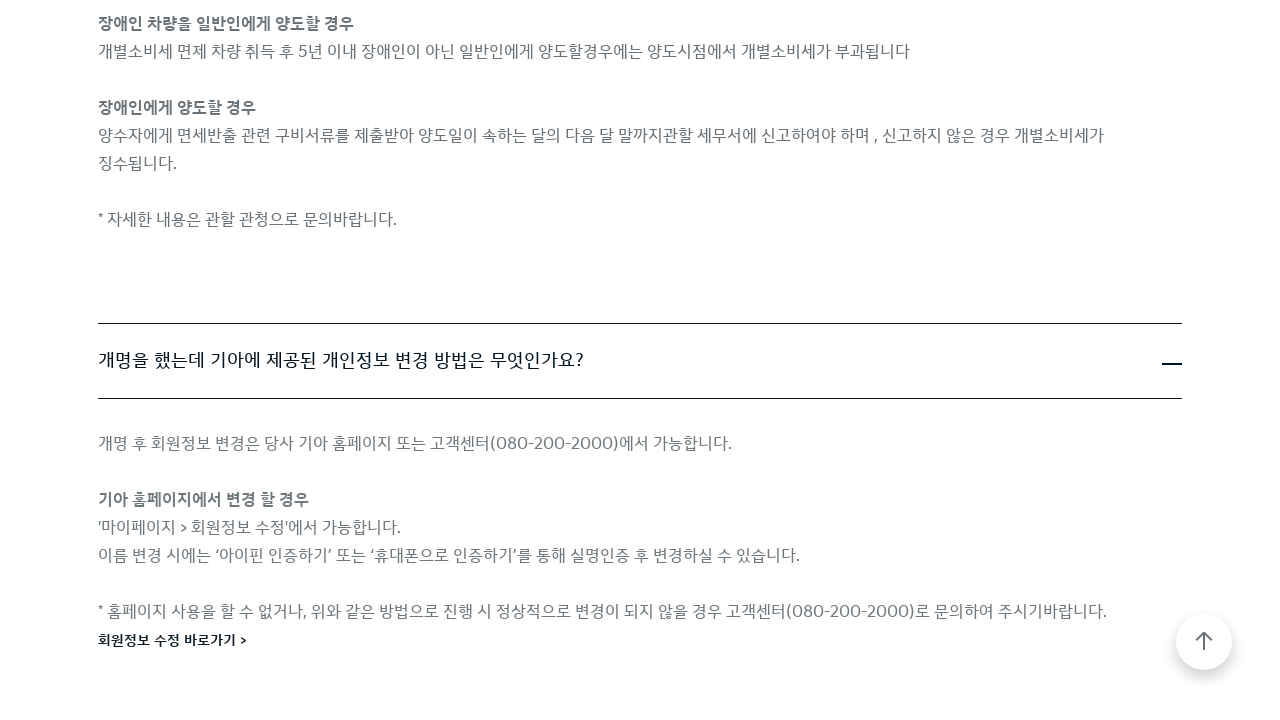

FAQ item 4 answer panel became visible on page 4
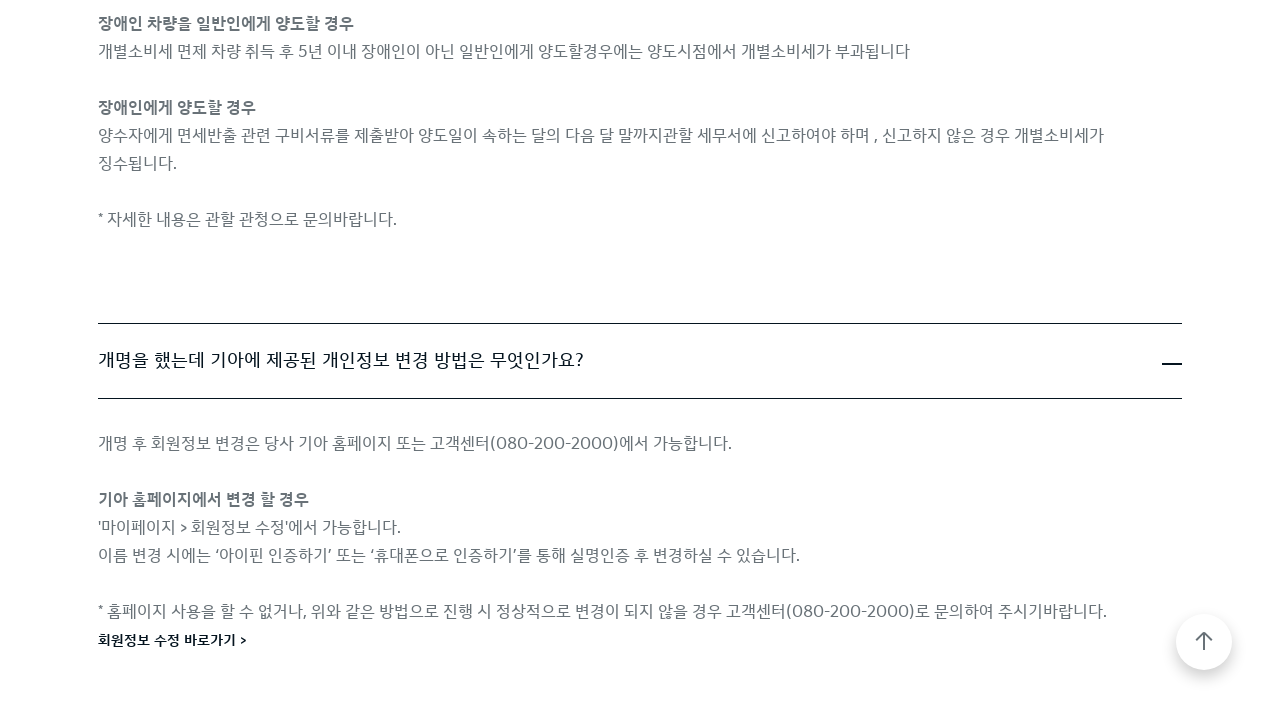

Scrolled FAQ item 5 into view on page 4
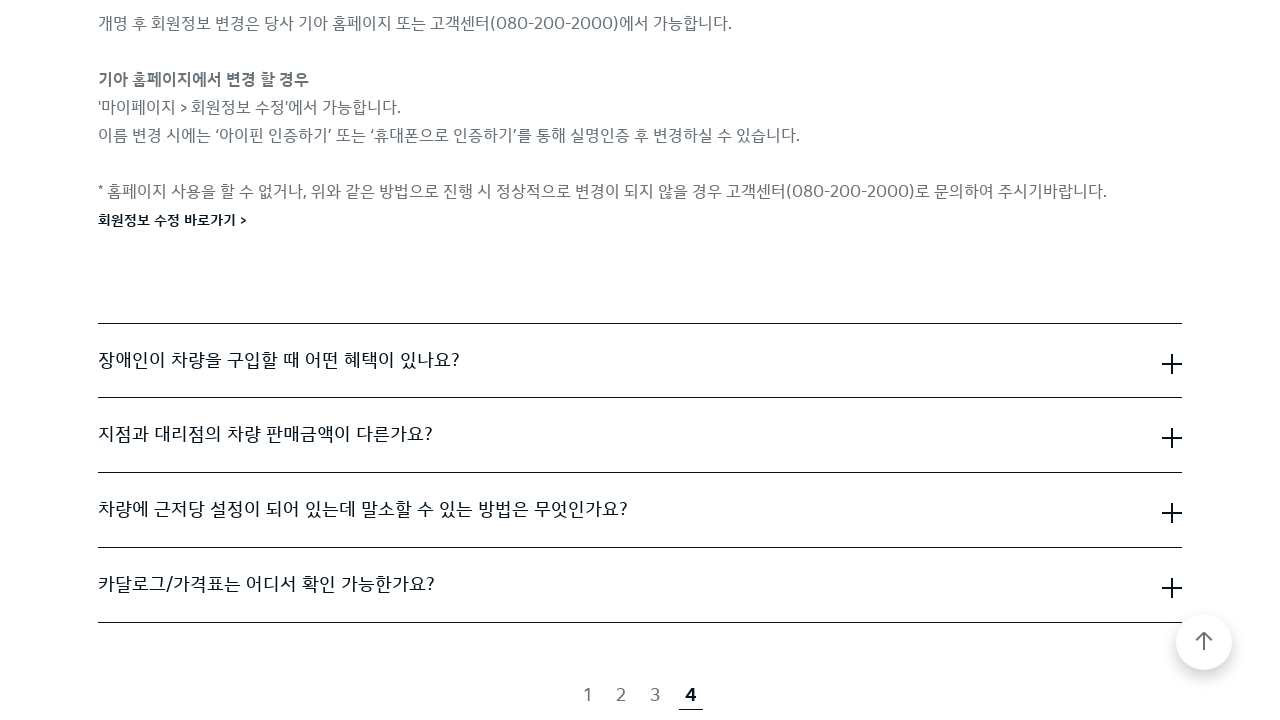

Waited 500ms before expanding FAQ item 5
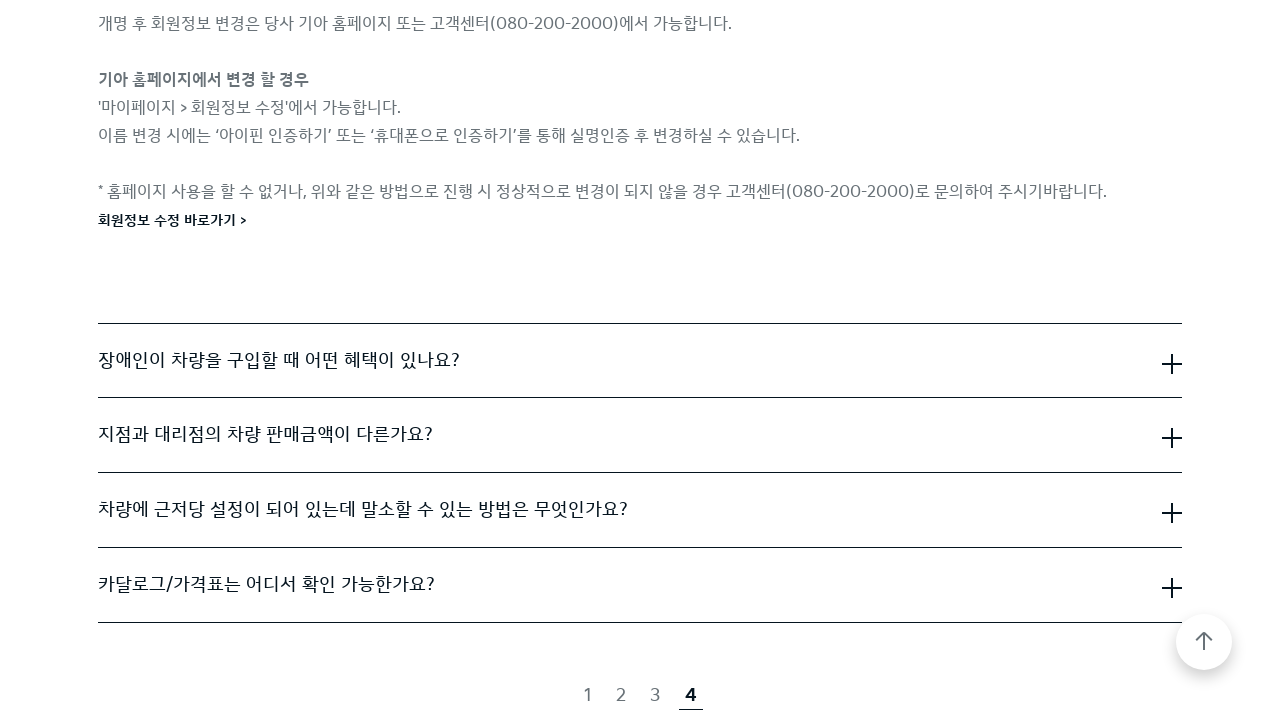

Clicked to expand FAQ item 5 on page 4 at (640, 361) on .cmp-accordion__item >> nth=4 >> .cmp-accordion__button
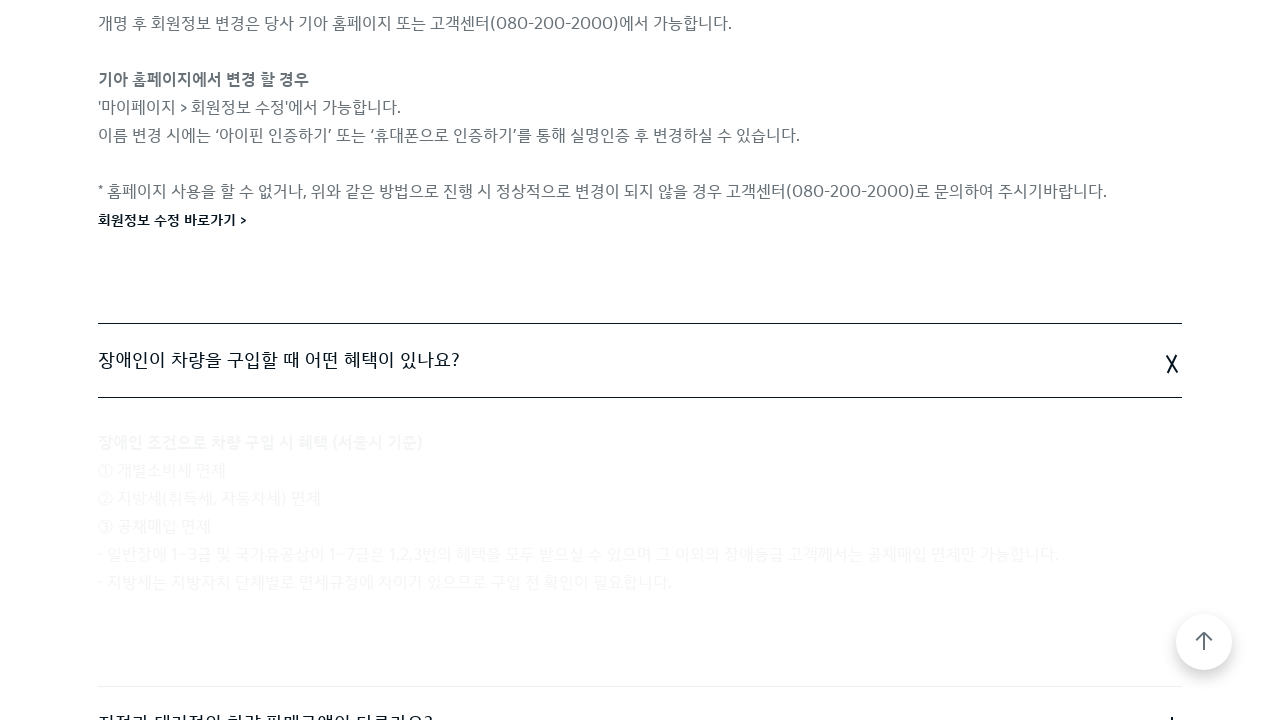

Waited 500ms after expanding FAQ item 5
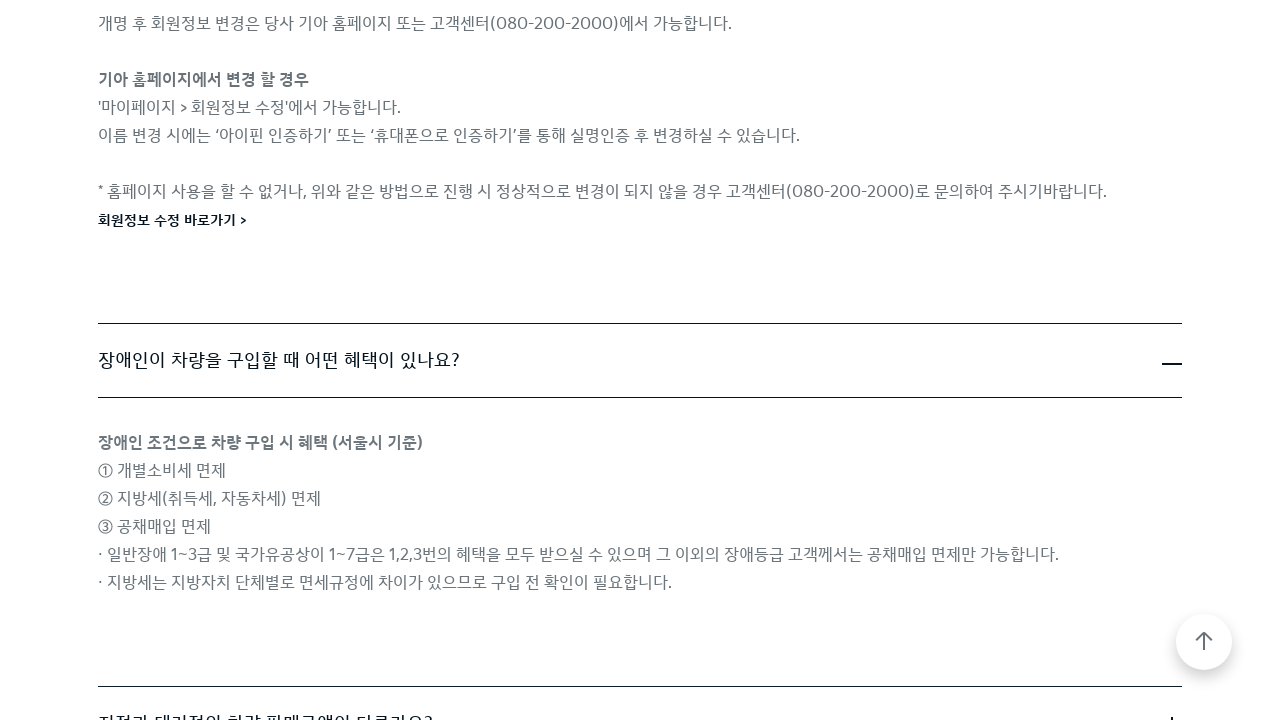

FAQ item 5 answer panel became visible on page 4
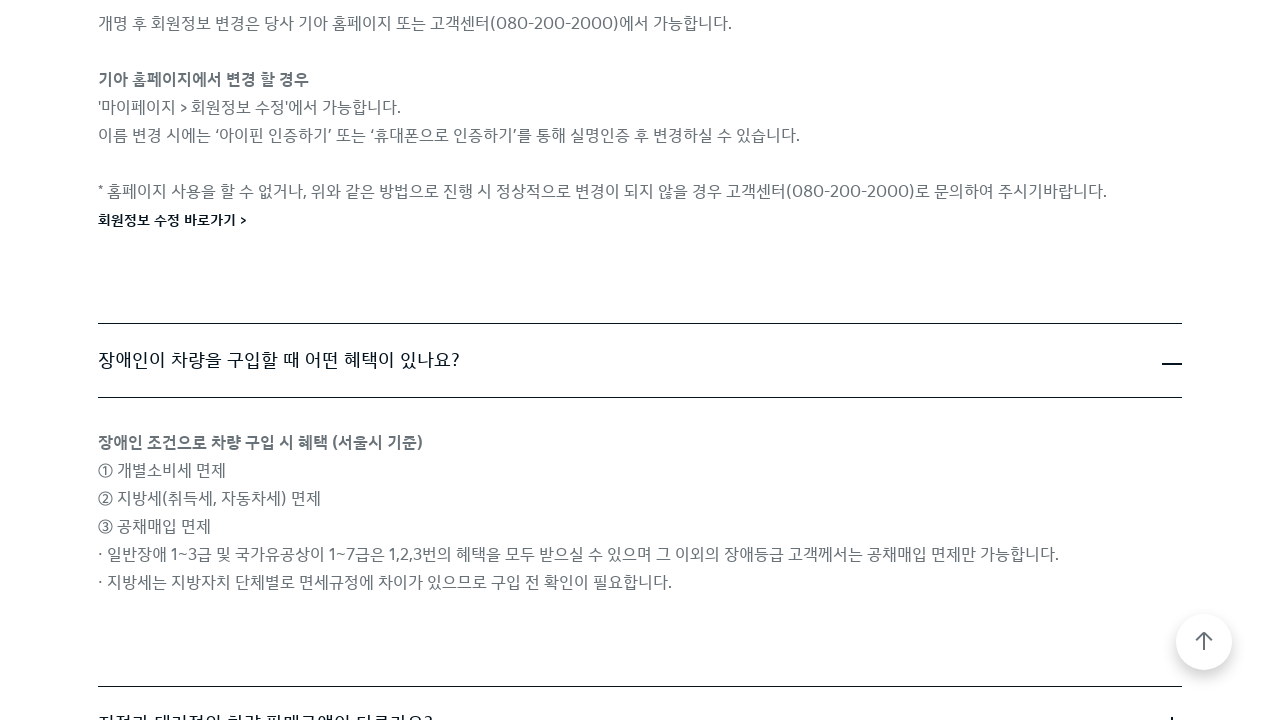

Scrolled FAQ item 6 into view on page 4
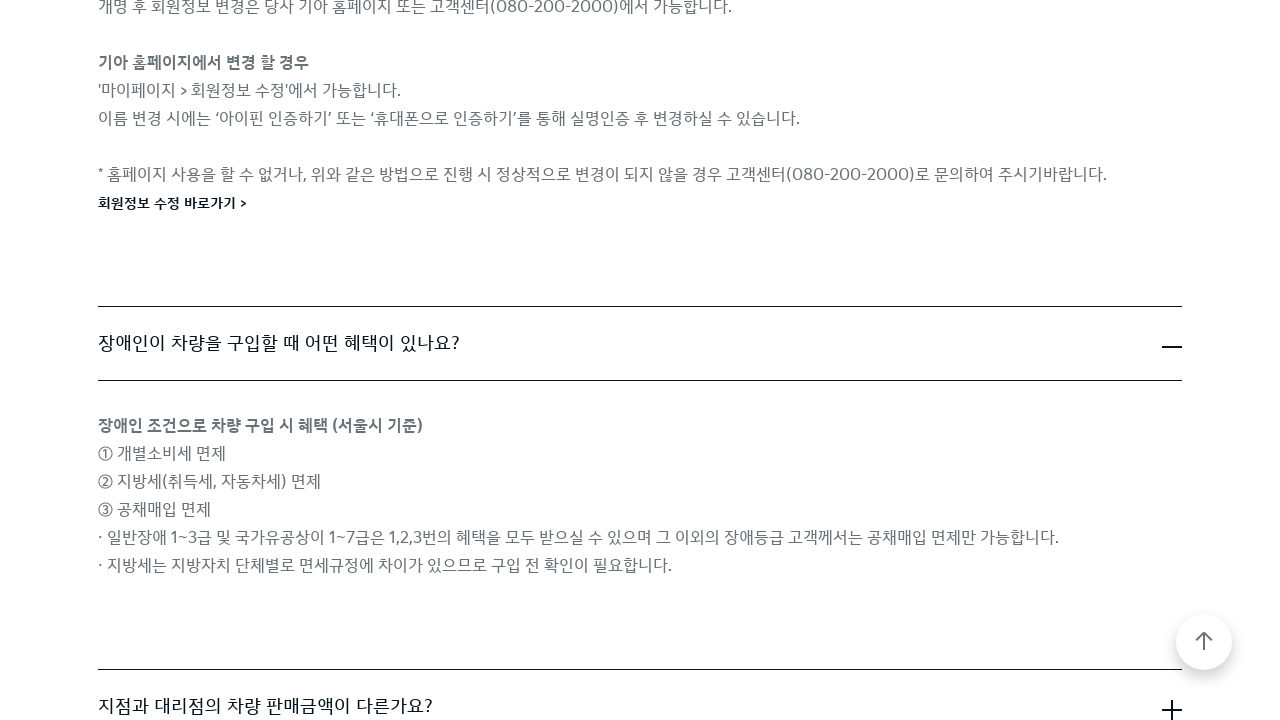

Waited 500ms before expanding FAQ item 6
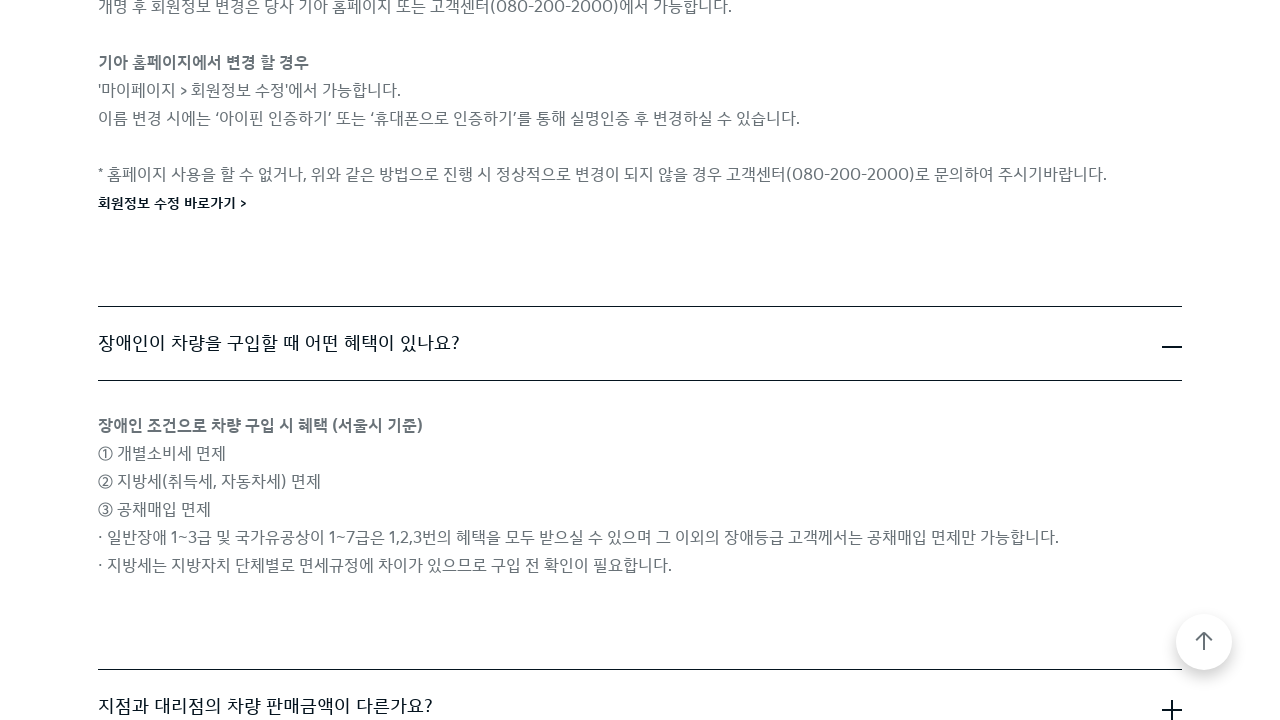

Clicked to expand FAQ item 6 on page 4 at (640, 707) on .cmp-accordion__item >> nth=5 >> .cmp-accordion__button
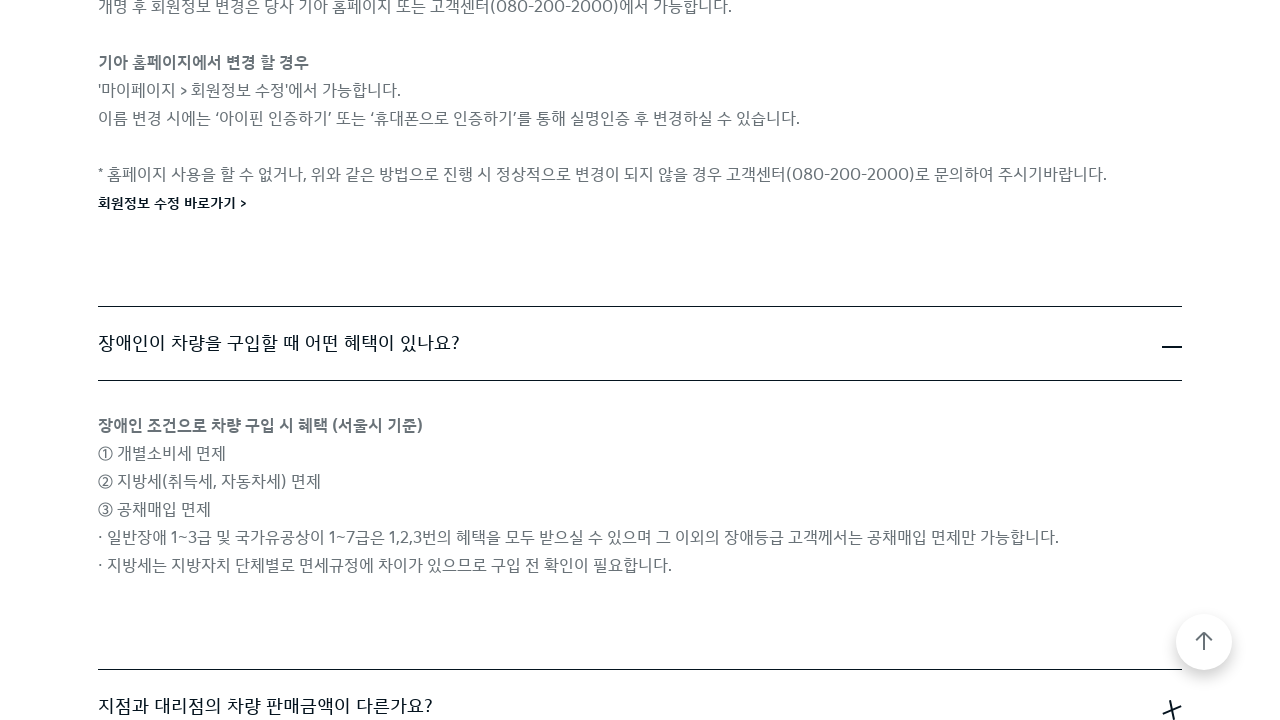

Waited 500ms after expanding FAQ item 6
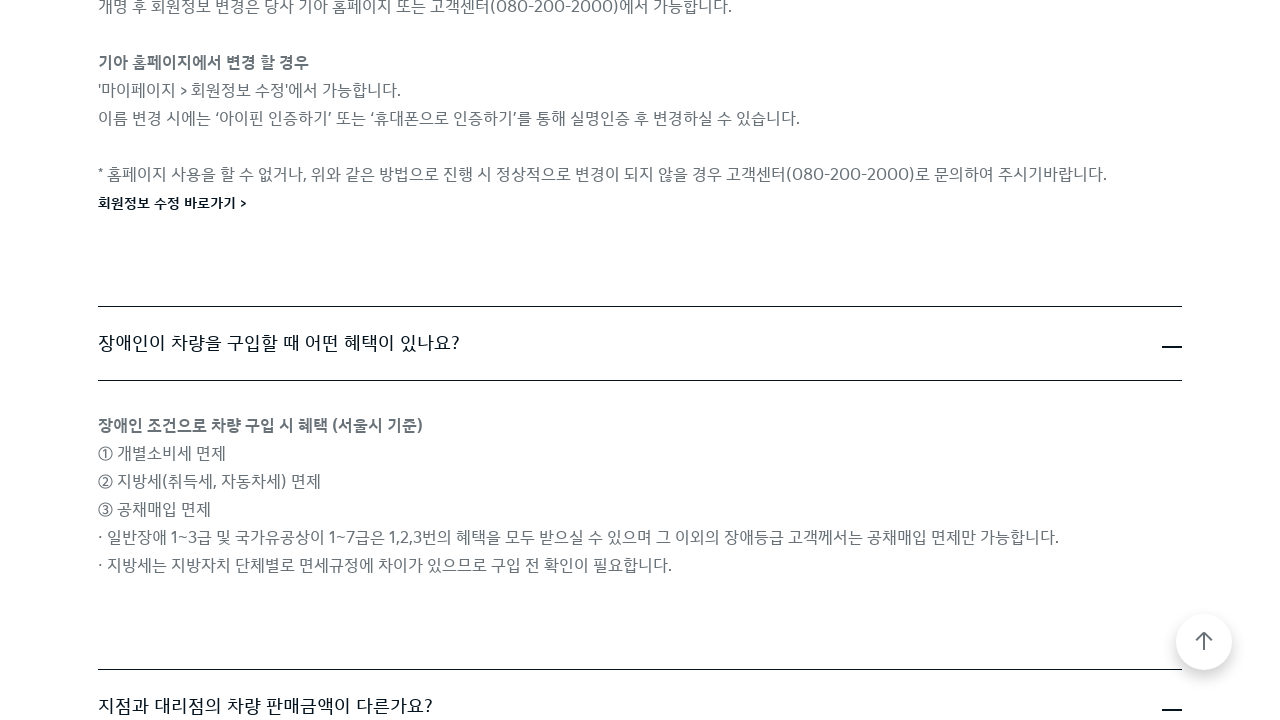

FAQ item 6 answer panel became visible on page 4
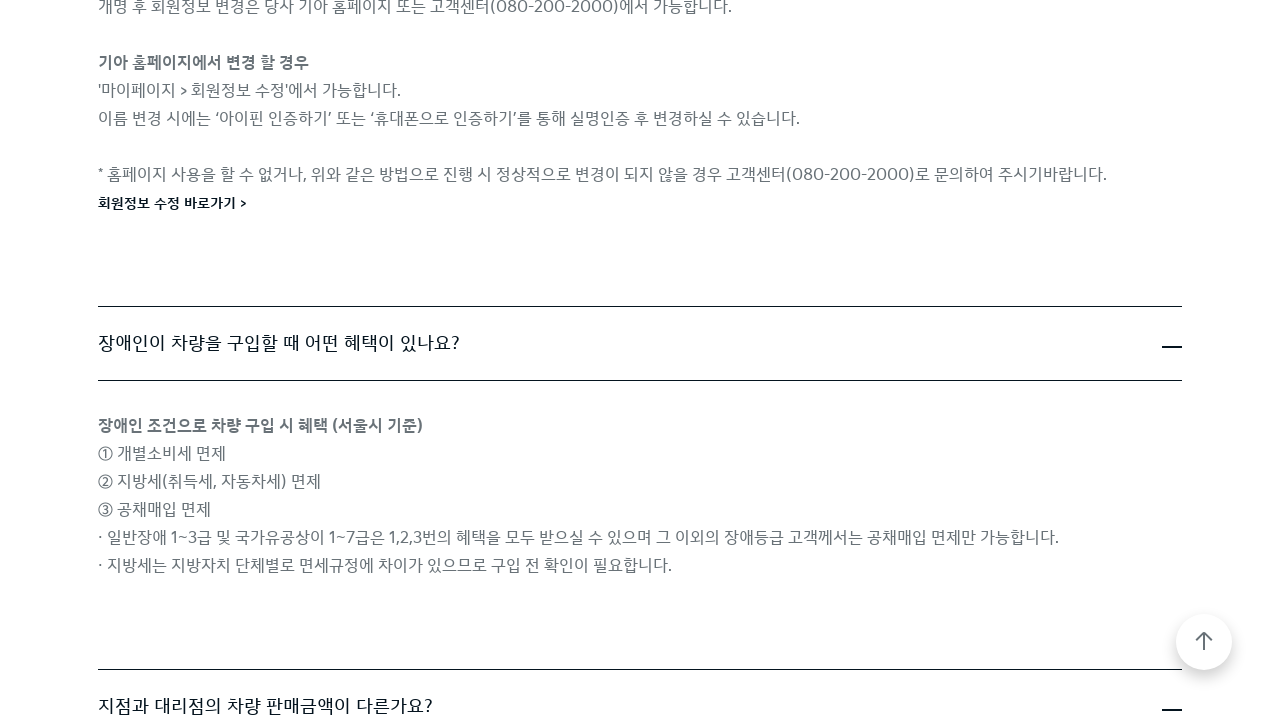

Scrolled FAQ item 7 into view on page 4
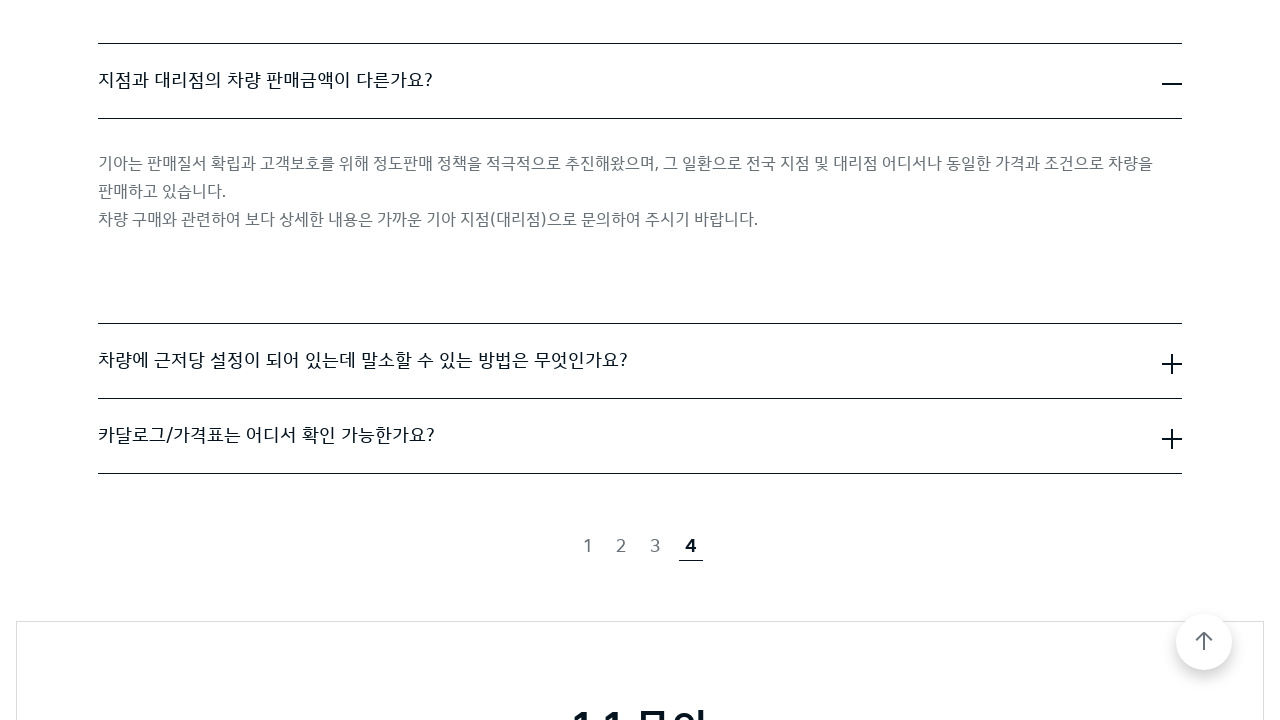

Waited 500ms before expanding FAQ item 7
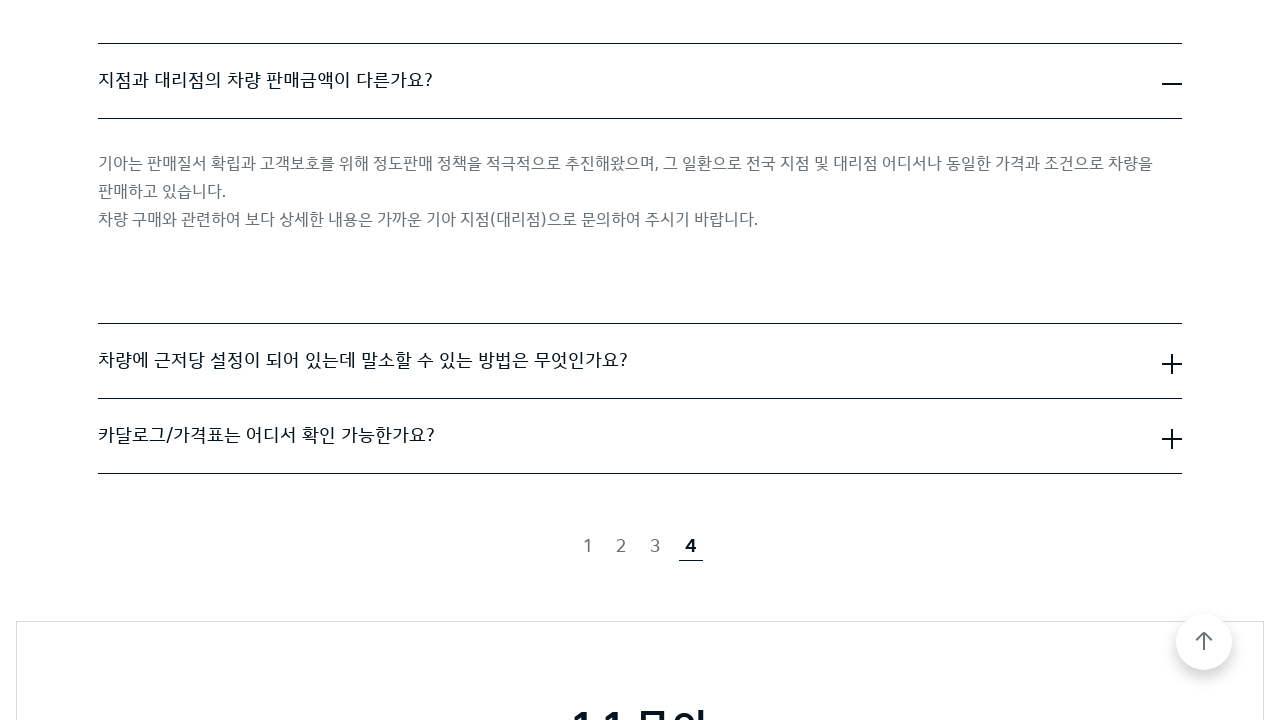

Clicked to expand FAQ item 7 on page 4 at (640, 361) on .cmp-accordion__item >> nth=6 >> .cmp-accordion__button
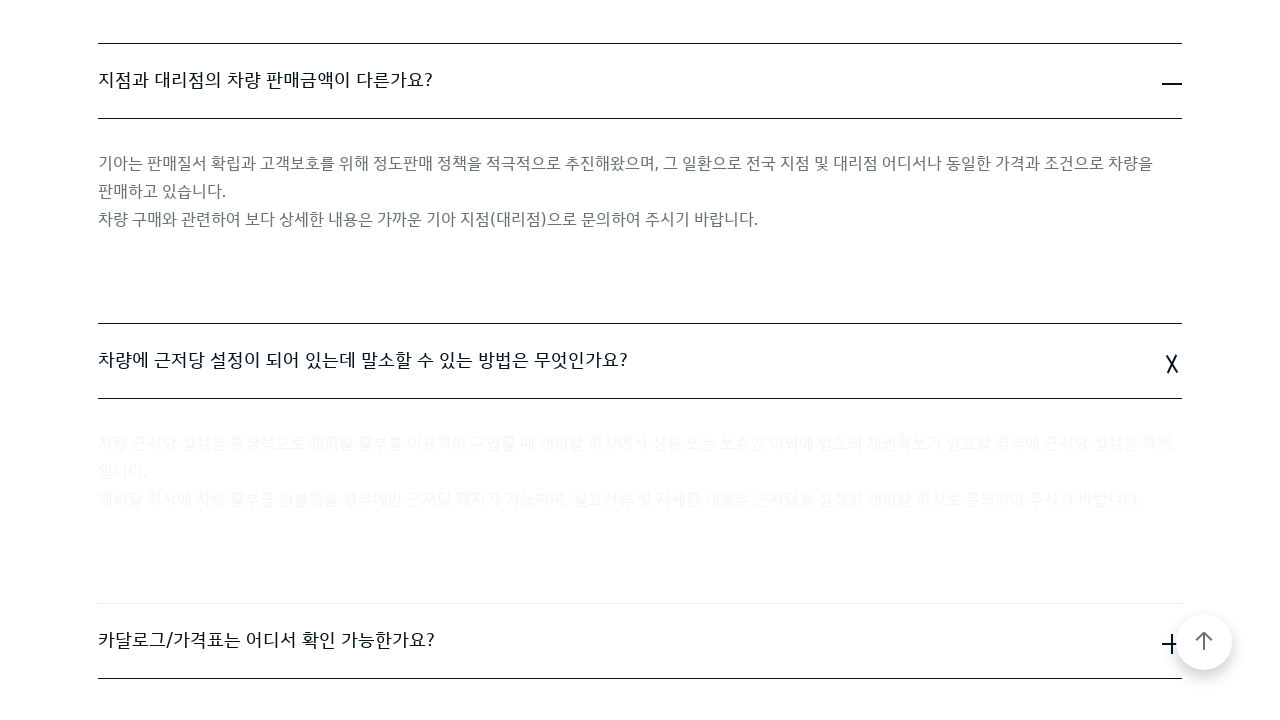

Waited 500ms after expanding FAQ item 7
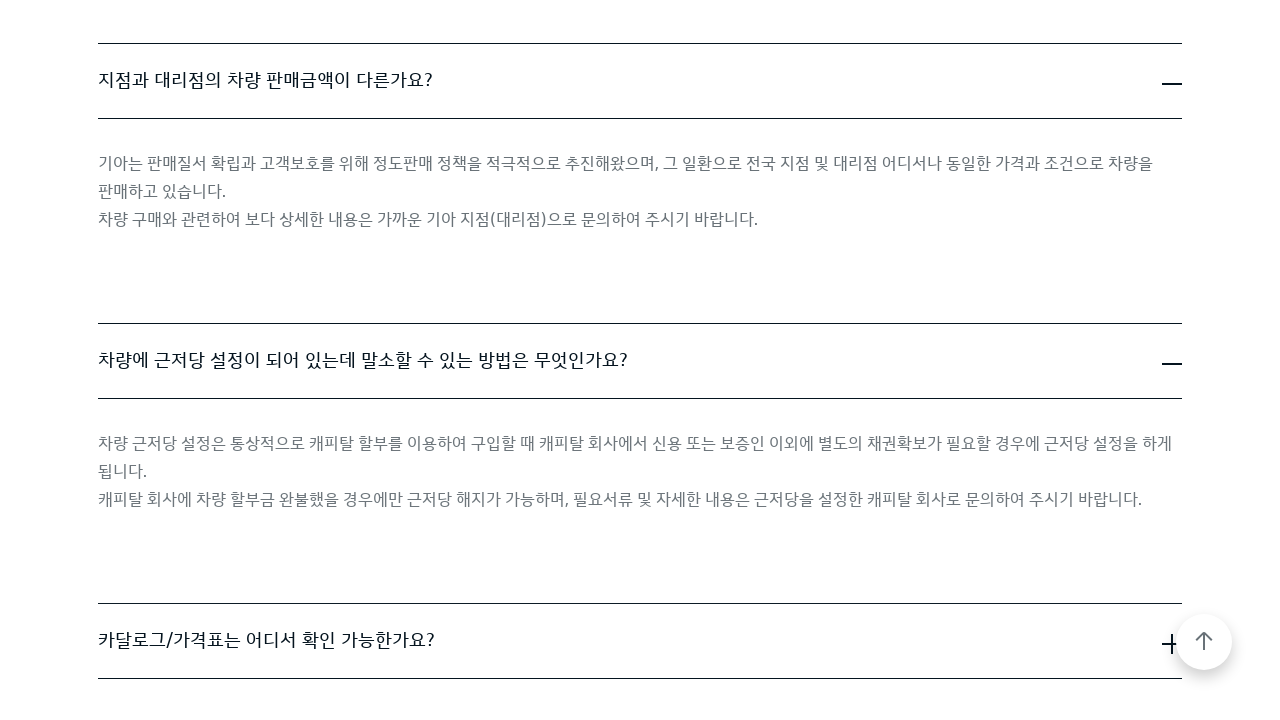

FAQ item 7 answer panel became visible on page 4
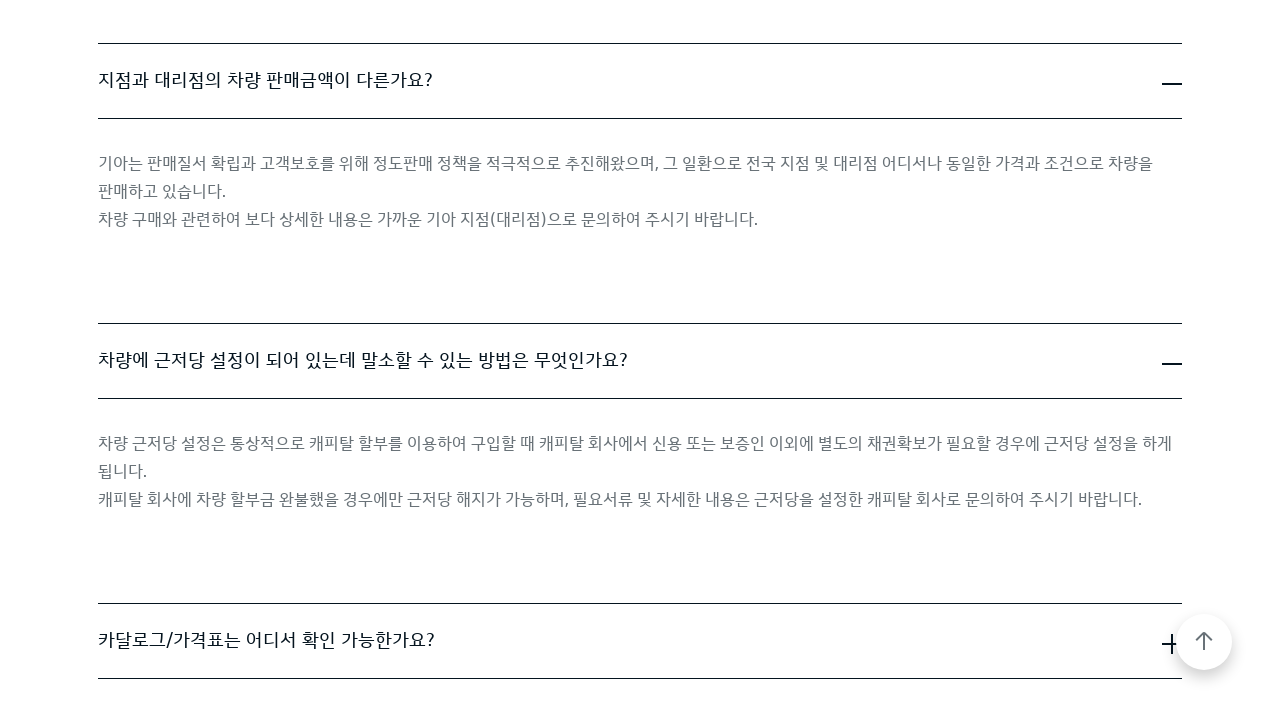

Scrolled FAQ item 8 into view on page 4
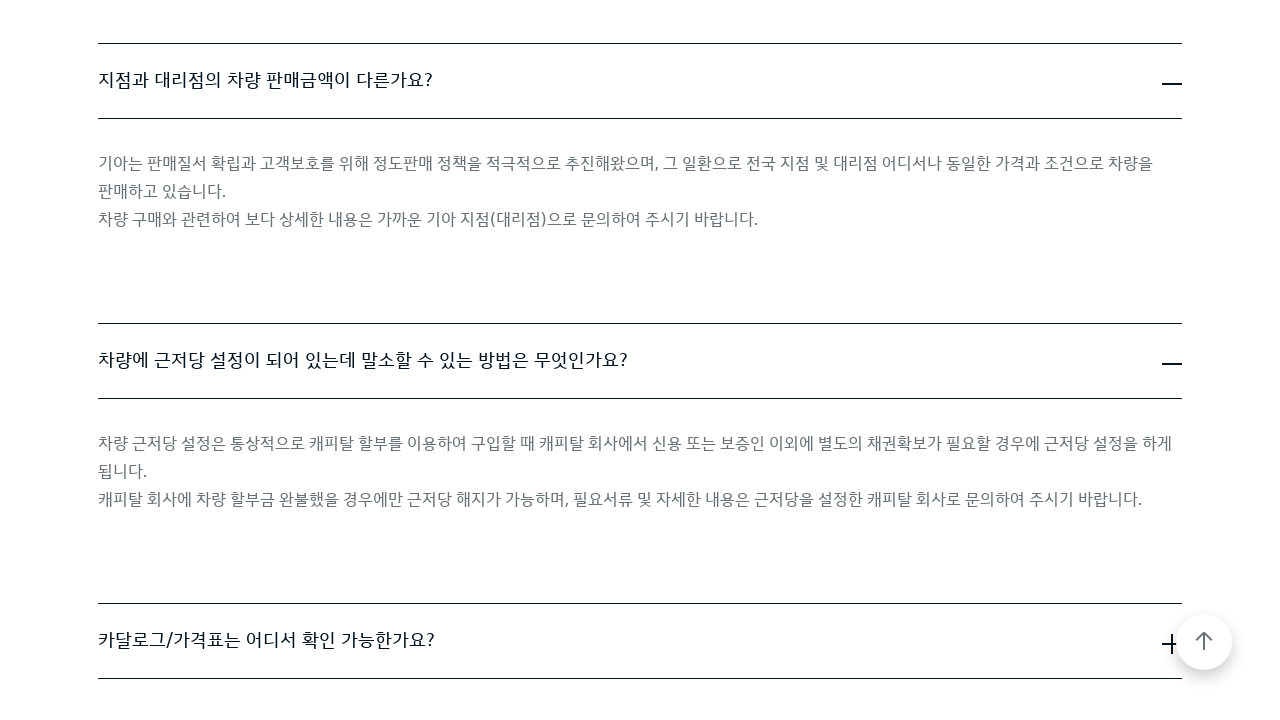

Waited 500ms before expanding FAQ item 8
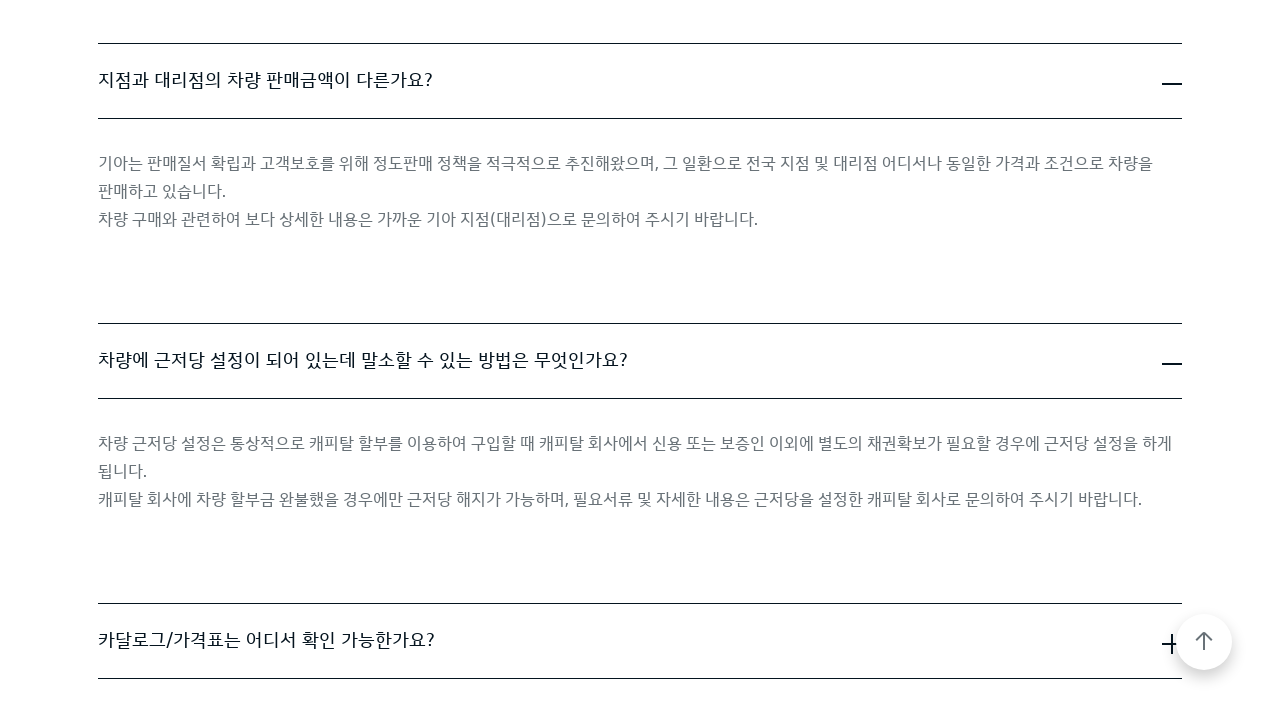

Clicked to expand FAQ item 8 on page 4 at (640, 641) on .cmp-accordion__item >> nth=7 >> .cmp-accordion__button
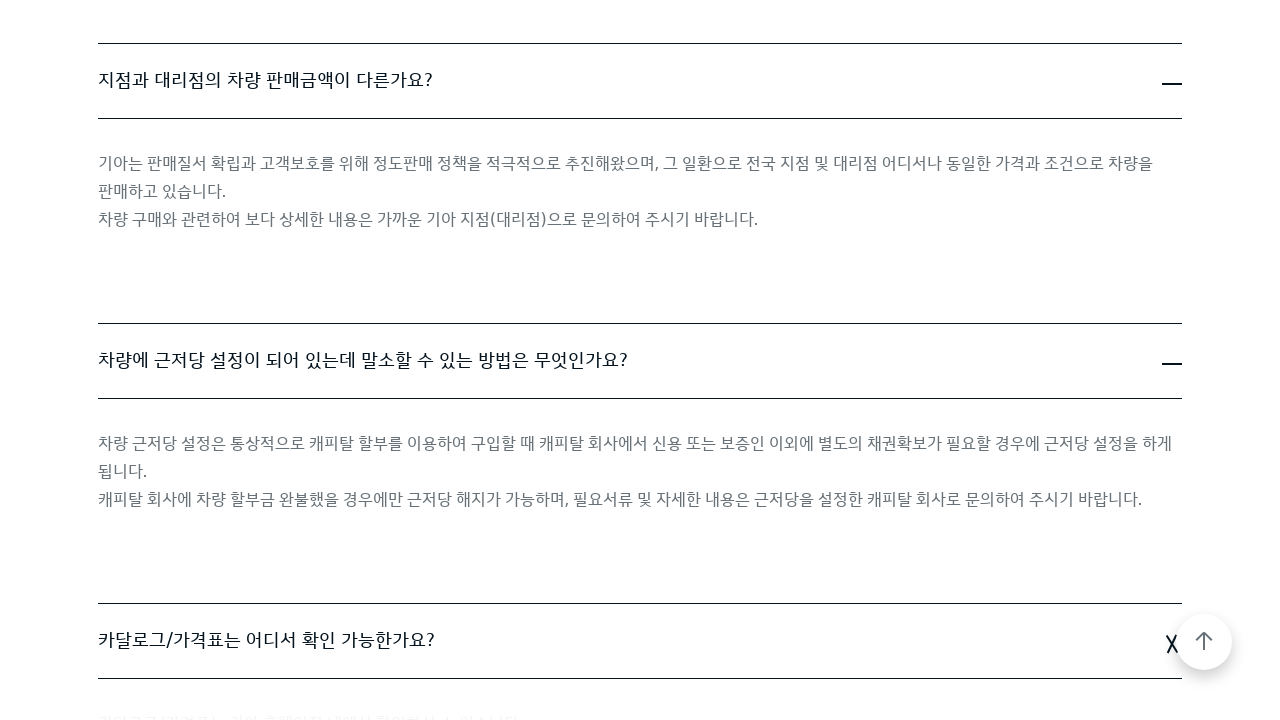

Waited 500ms after expanding FAQ item 8
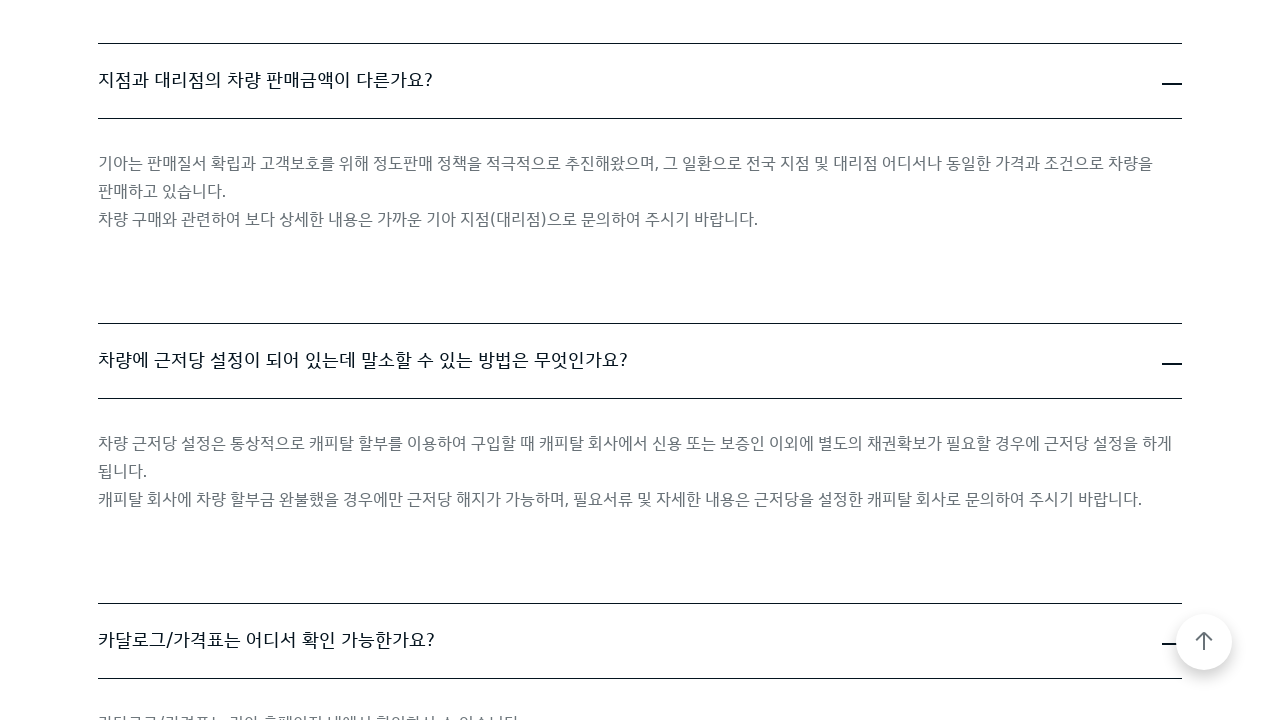

FAQ item 8 answer panel became visible on page 4
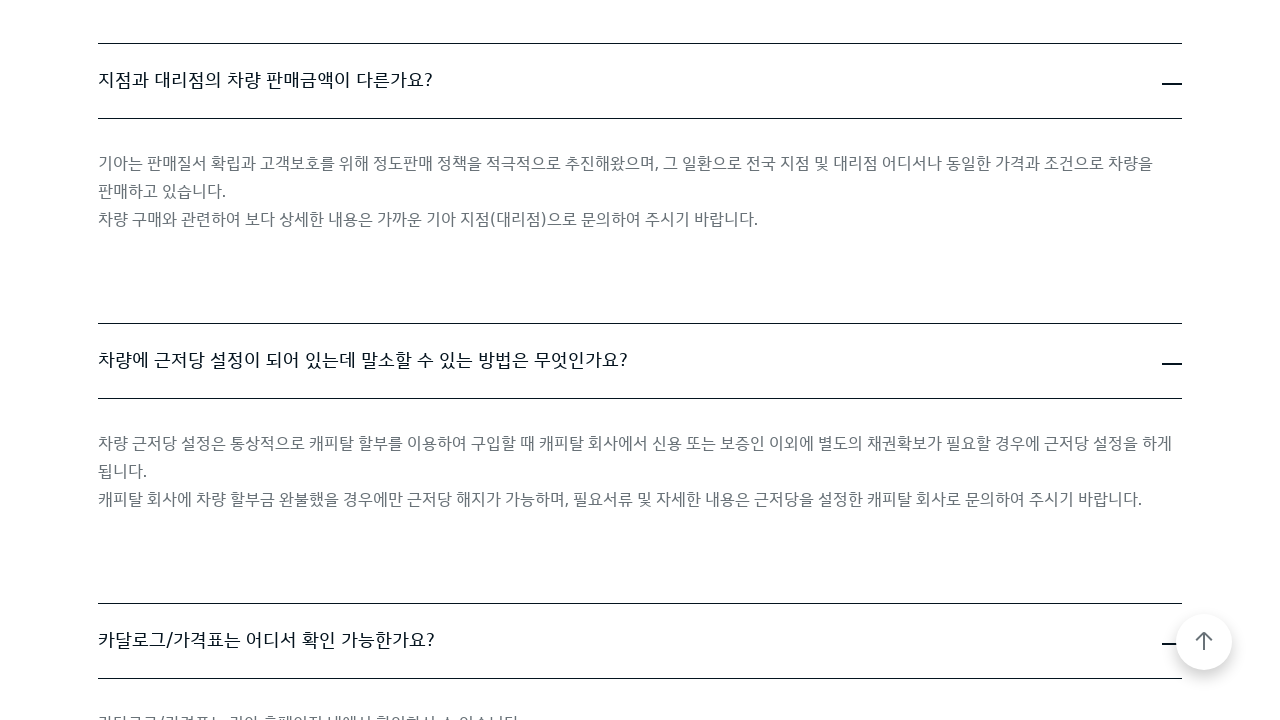

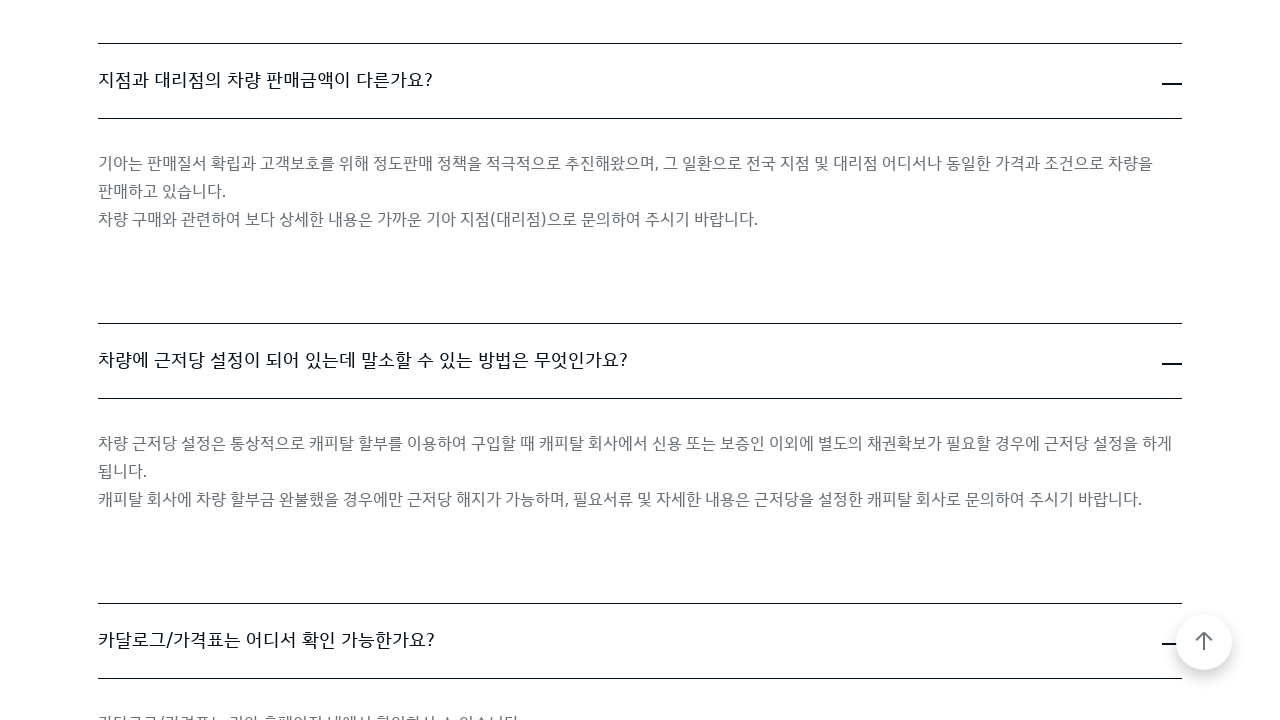